Tests dropdown selection functionality on OrangeHRM contact sales form by selecting a country from the dropdown without using Select class

Starting URL: https://www.orangehrm.com/en/contact-sales/

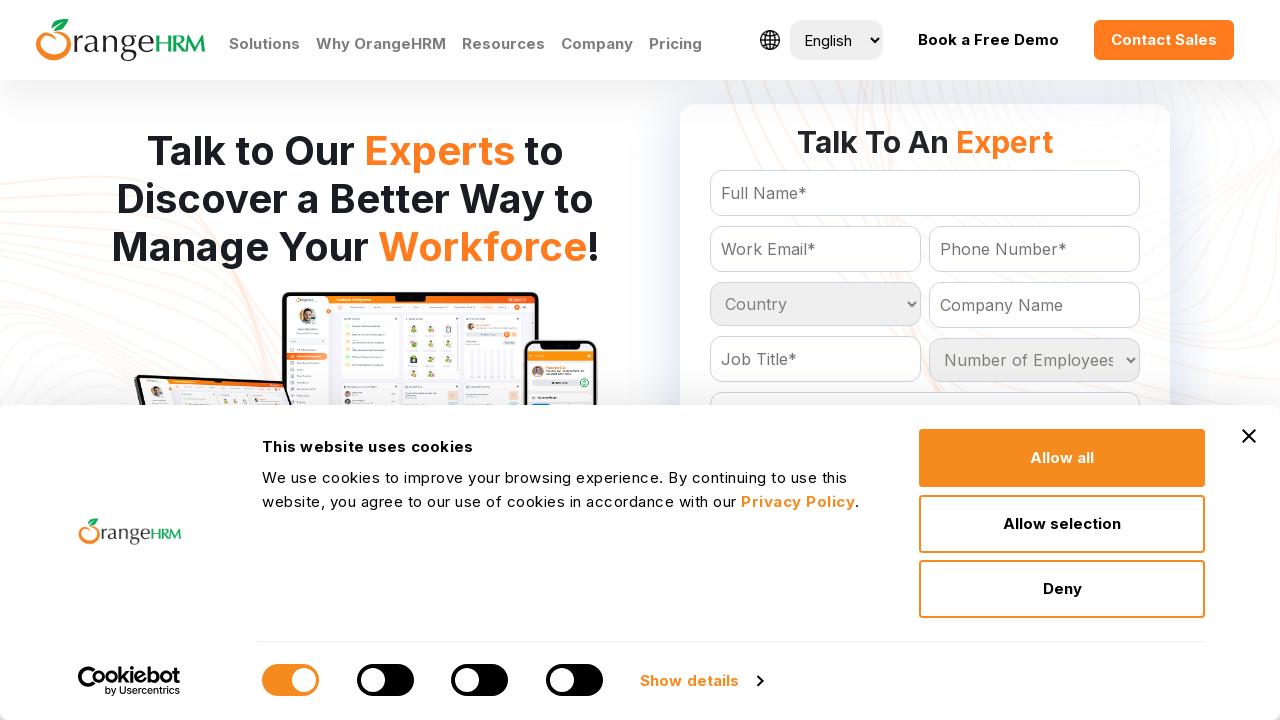

Located all country dropdown options
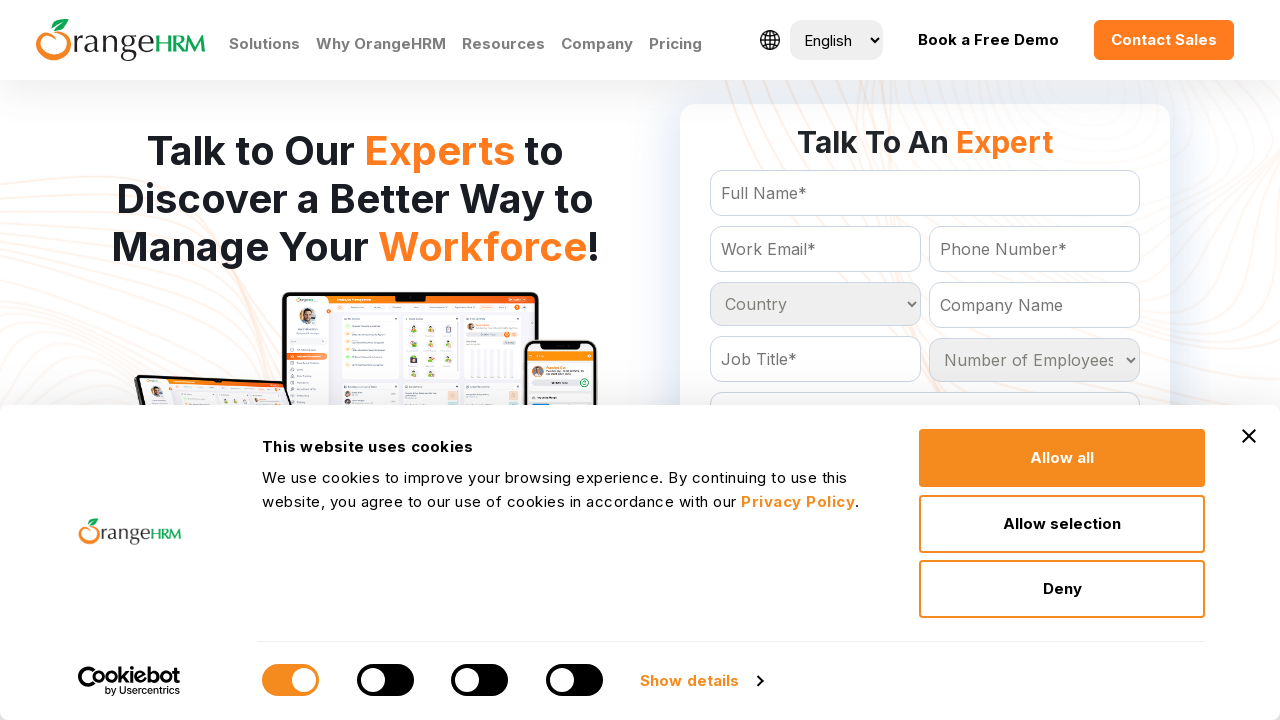

Counted 233 options in country dropdown
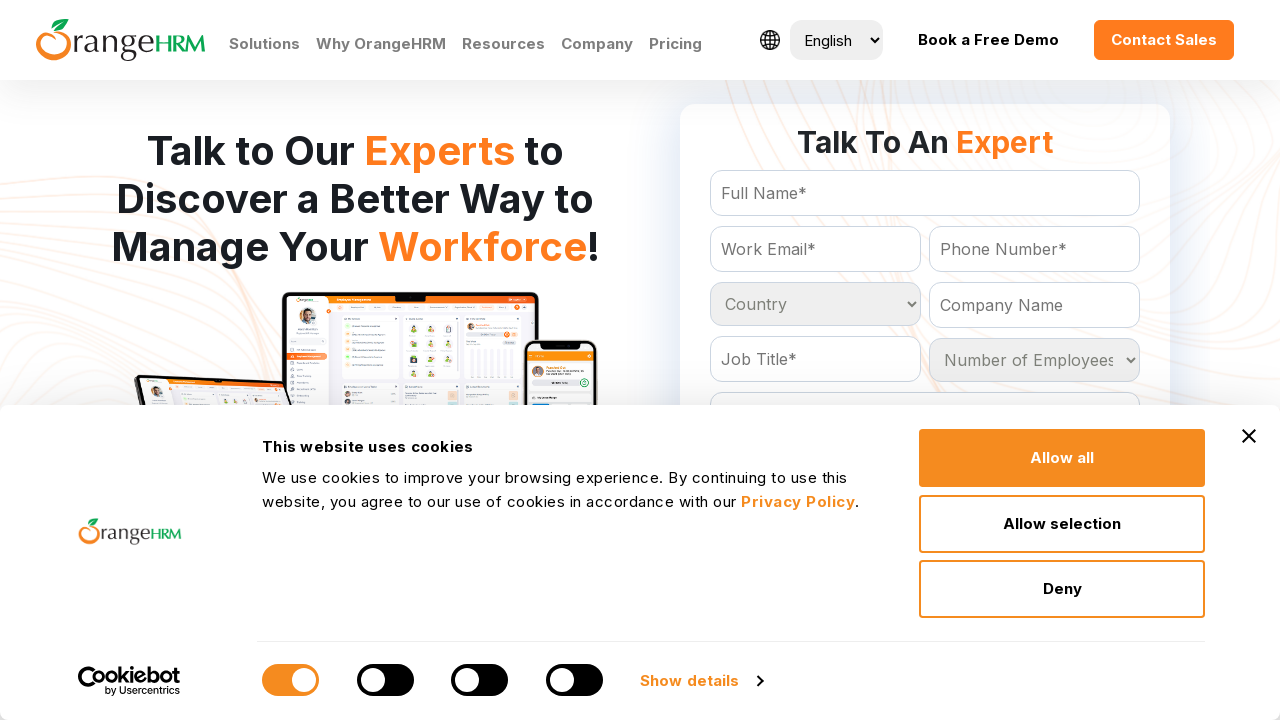

Retrieved option at index 0
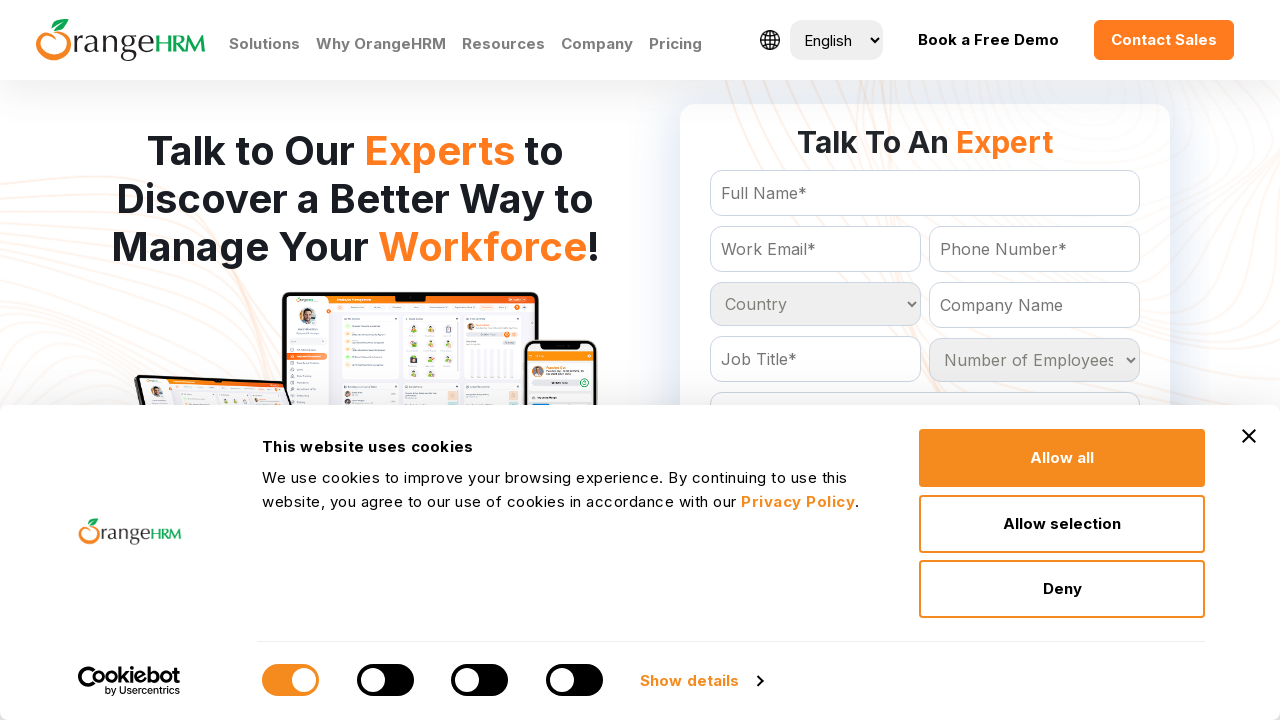

Retrieved option at index 1
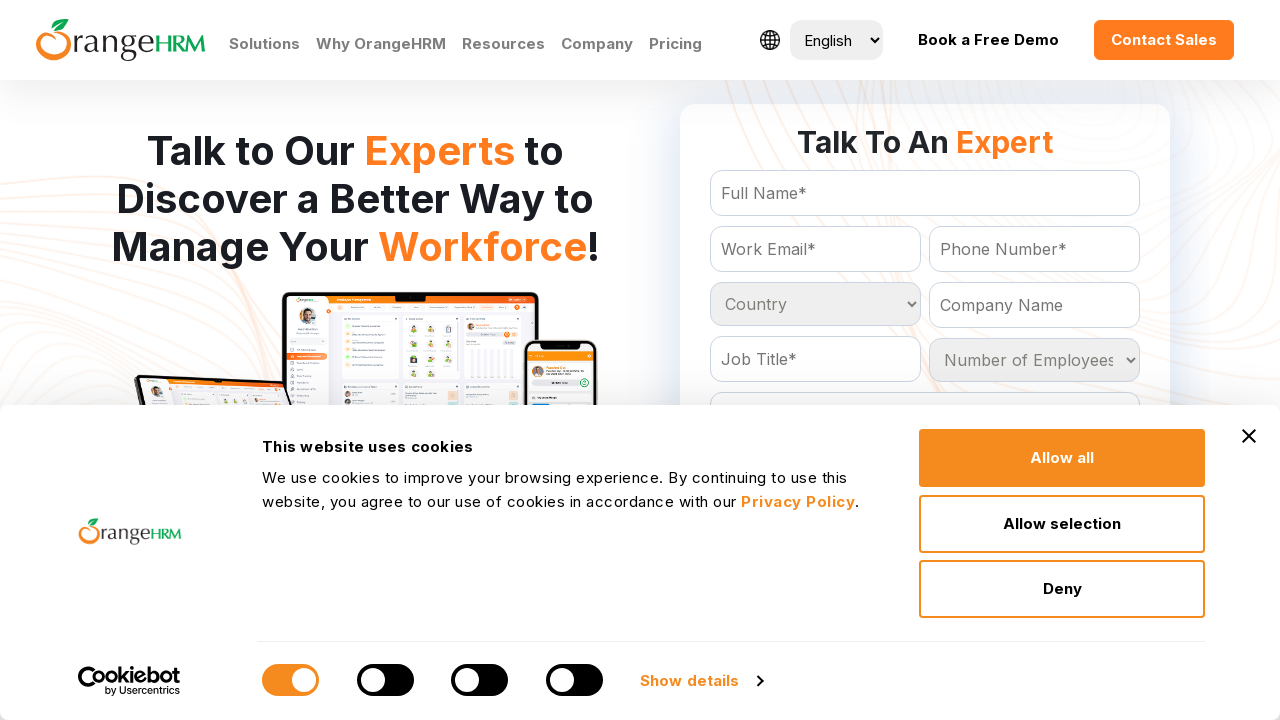

Retrieved option at index 2
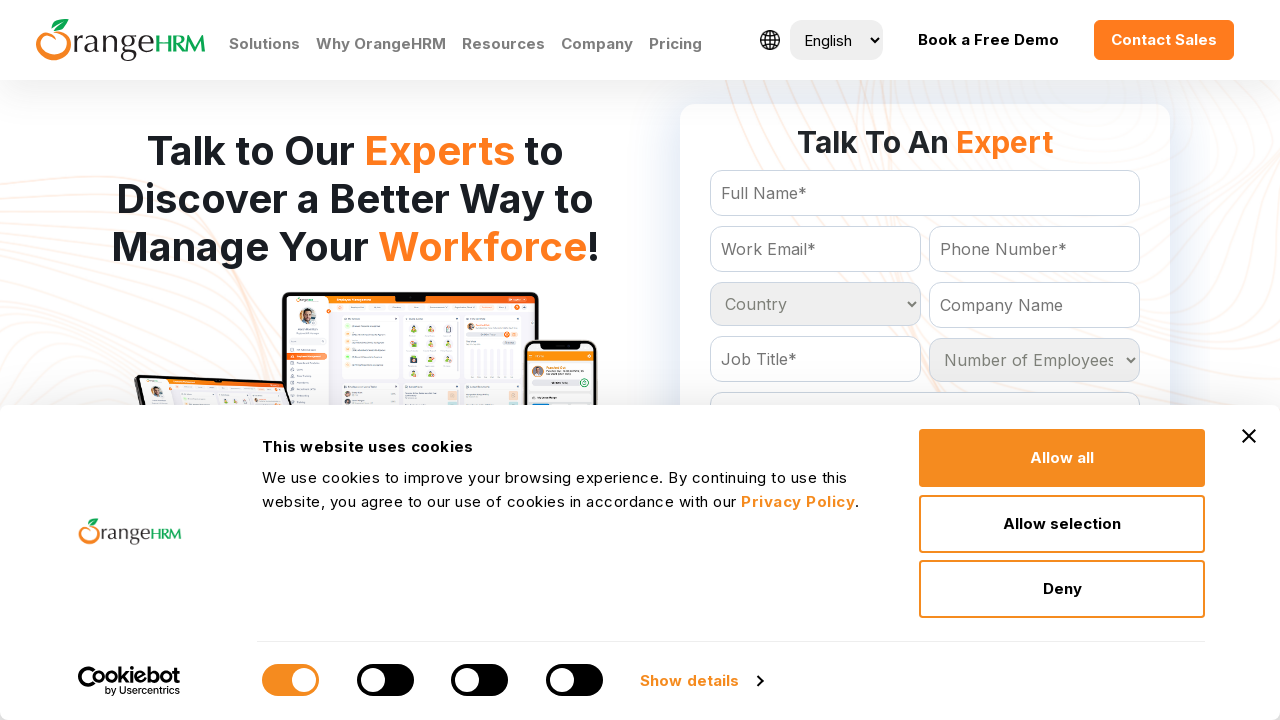

Retrieved option at index 3
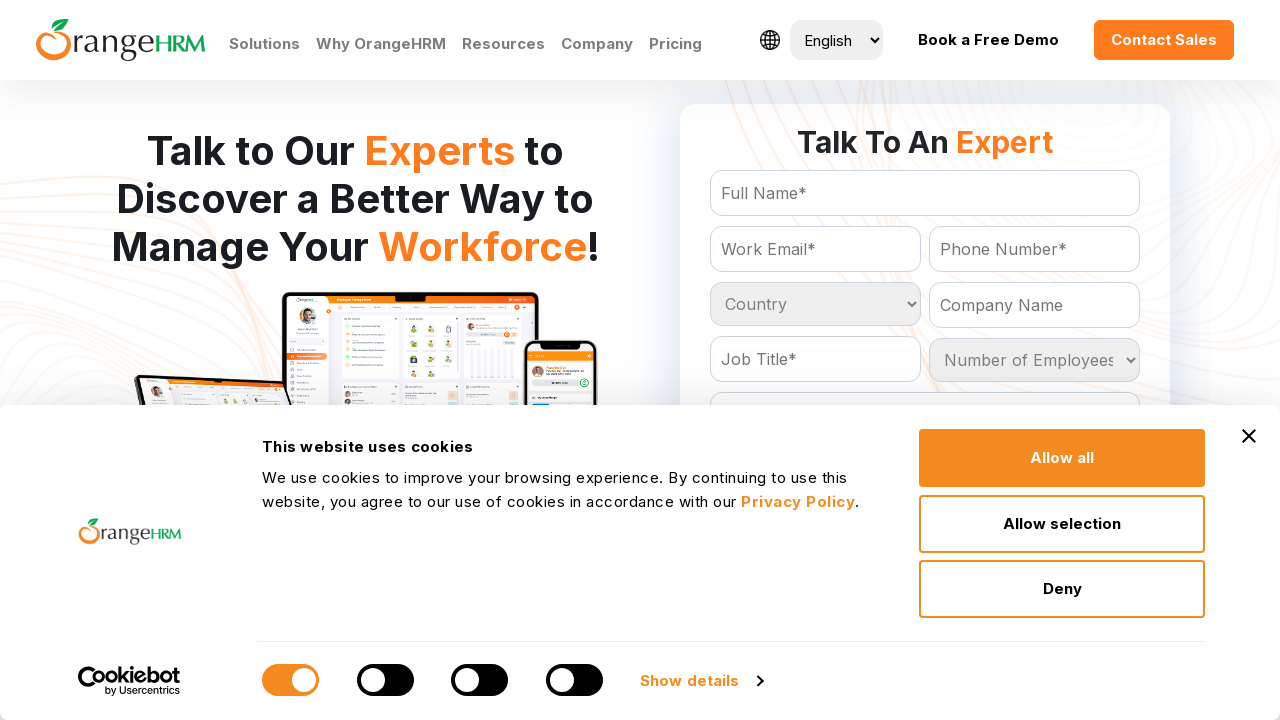

Retrieved option at index 4
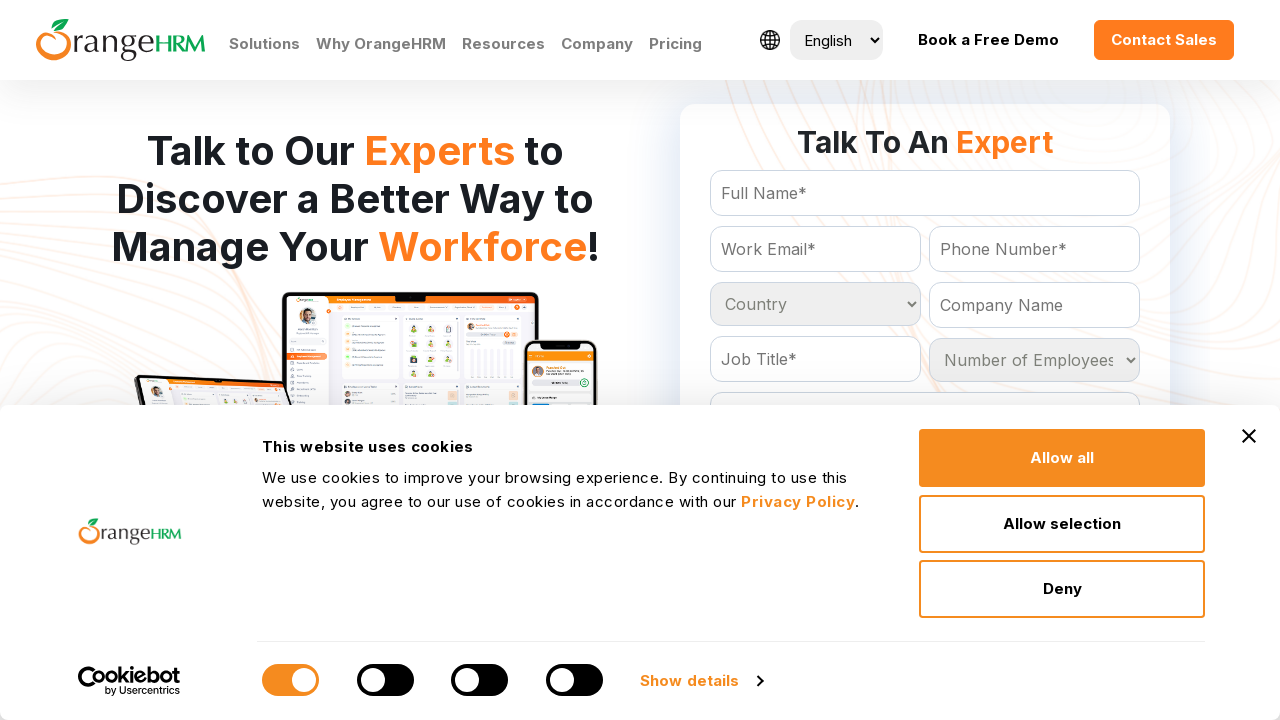

Retrieved option at index 5
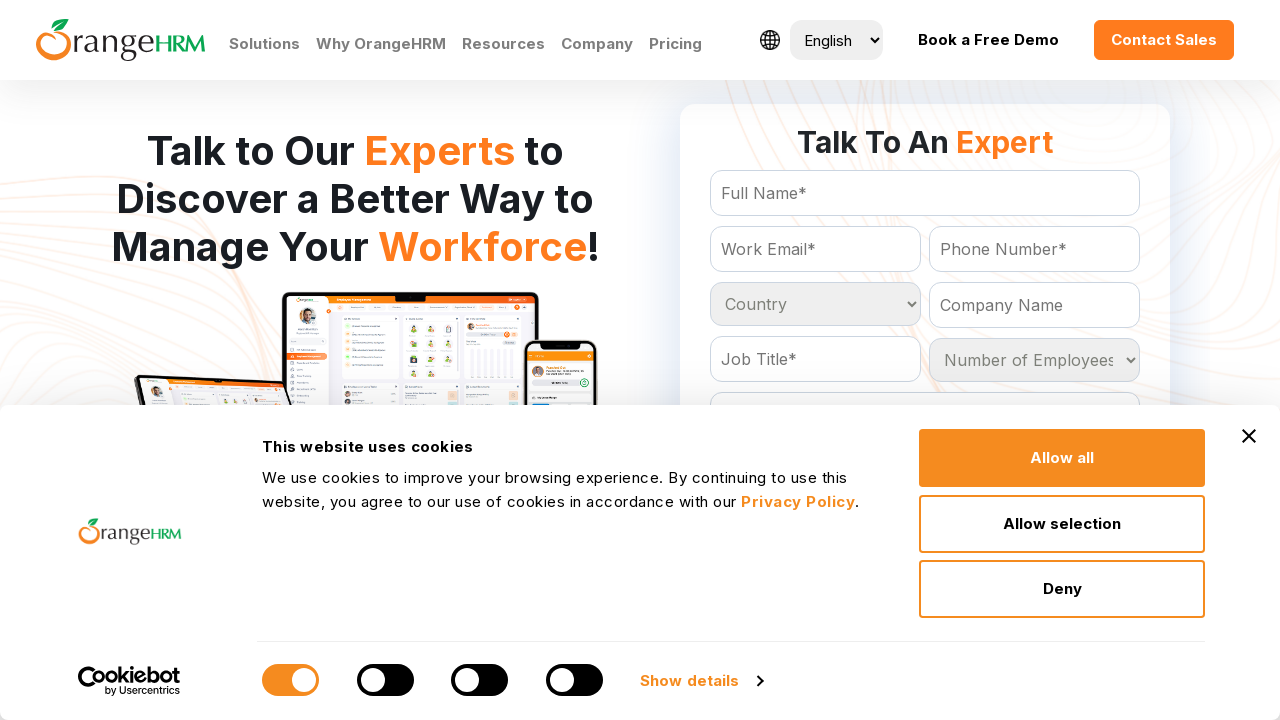

Retrieved option at index 6
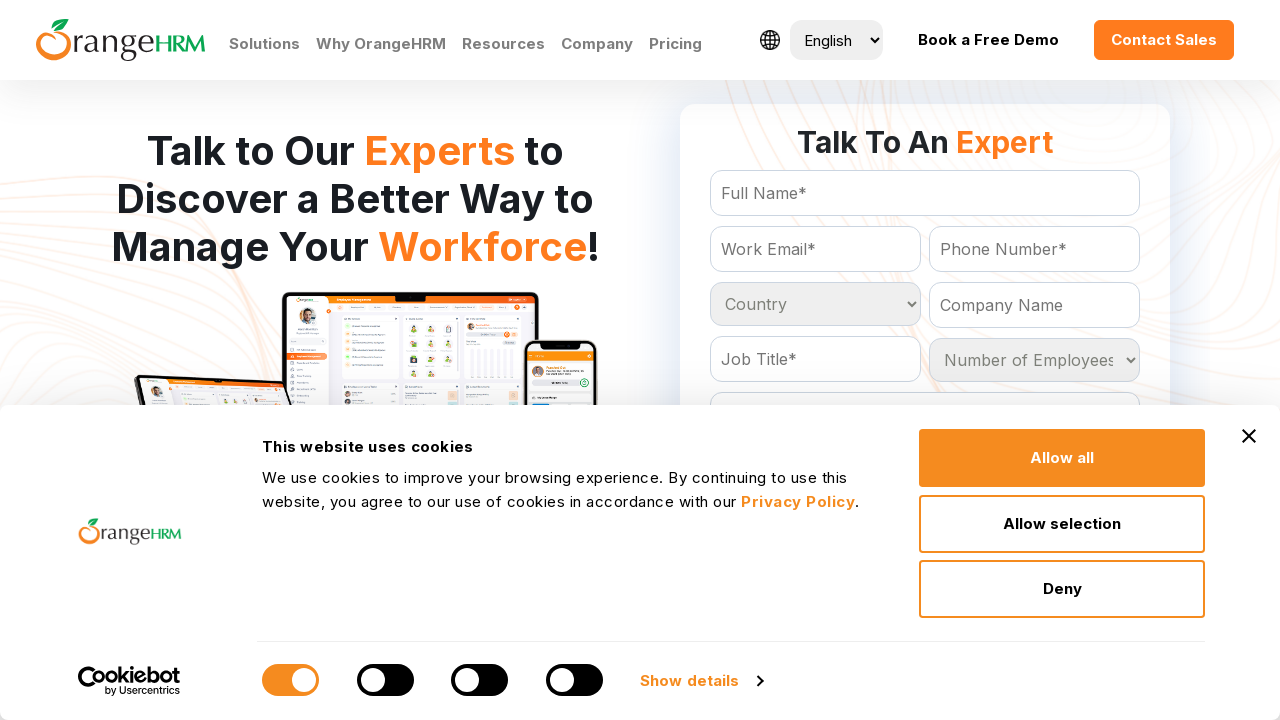

Retrieved option at index 7
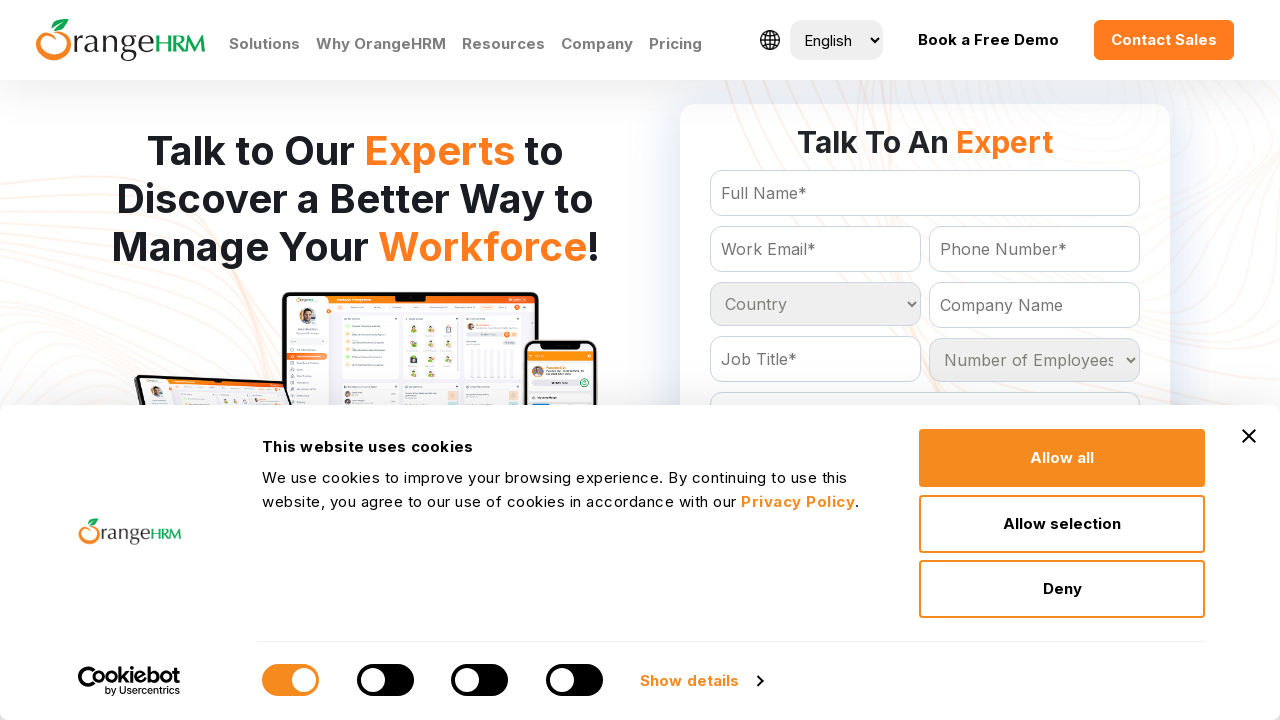

Retrieved option at index 8
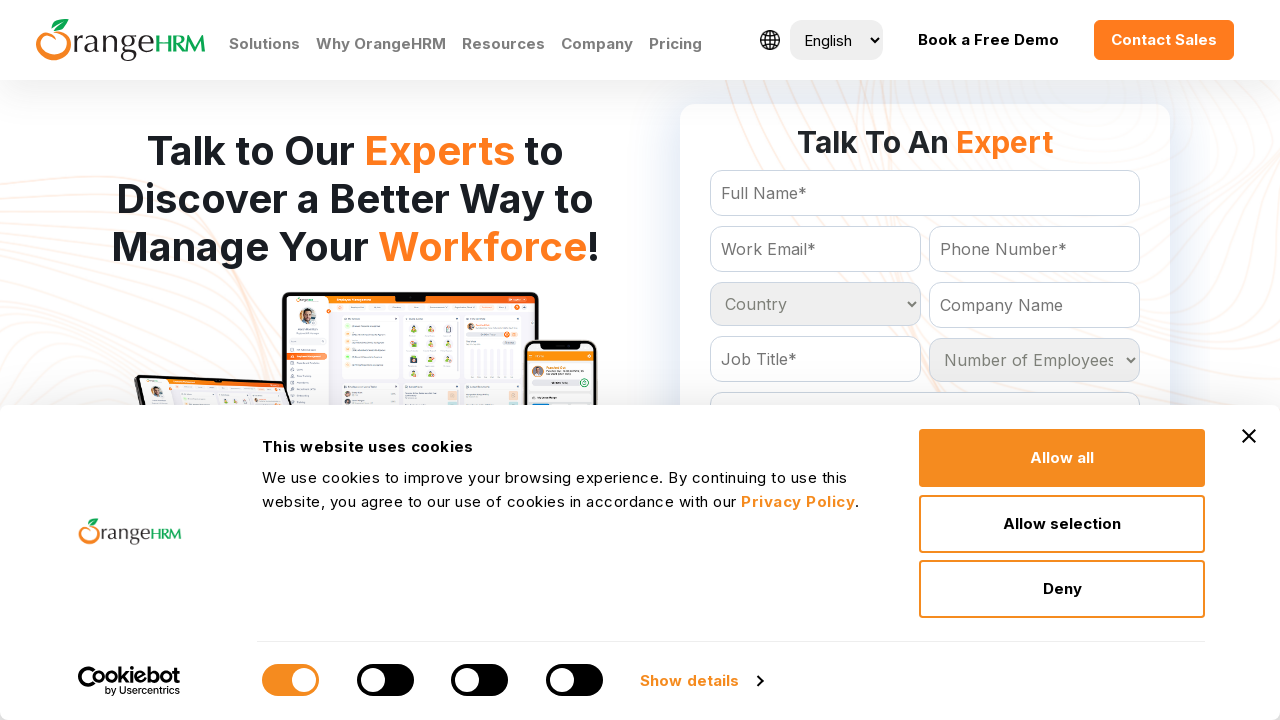

Retrieved option at index 9
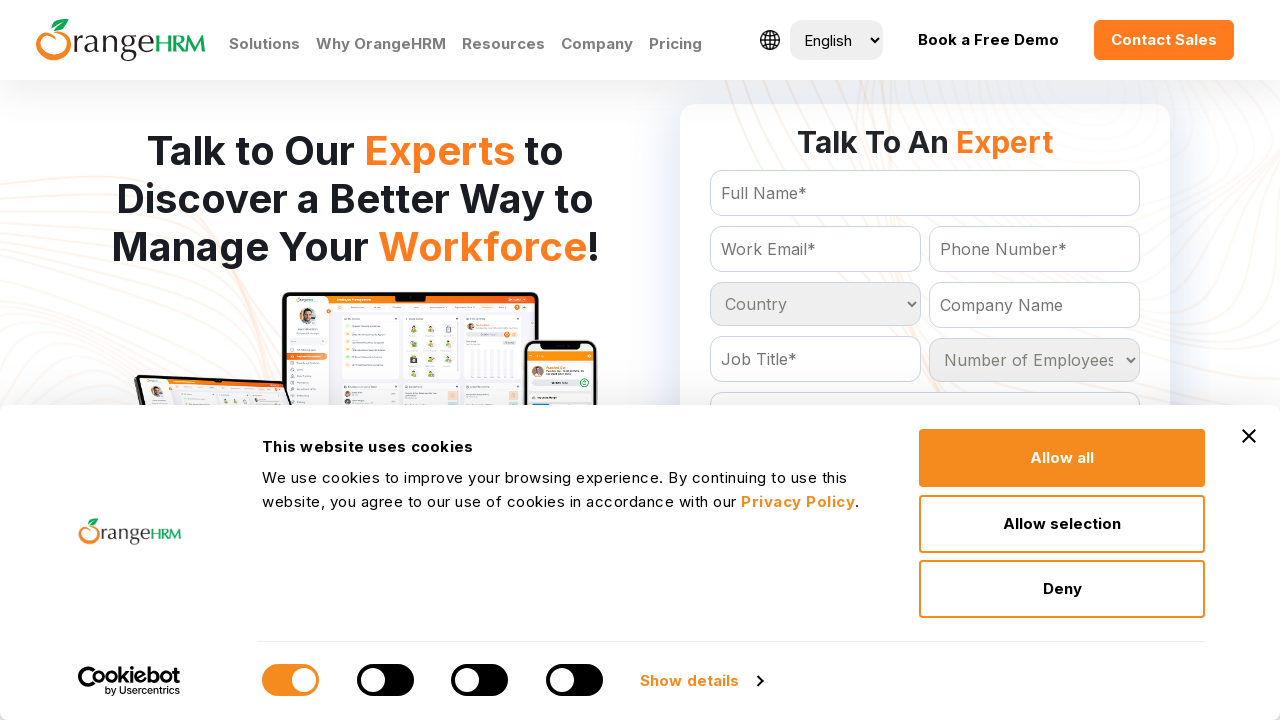

Retrieved option at index 10
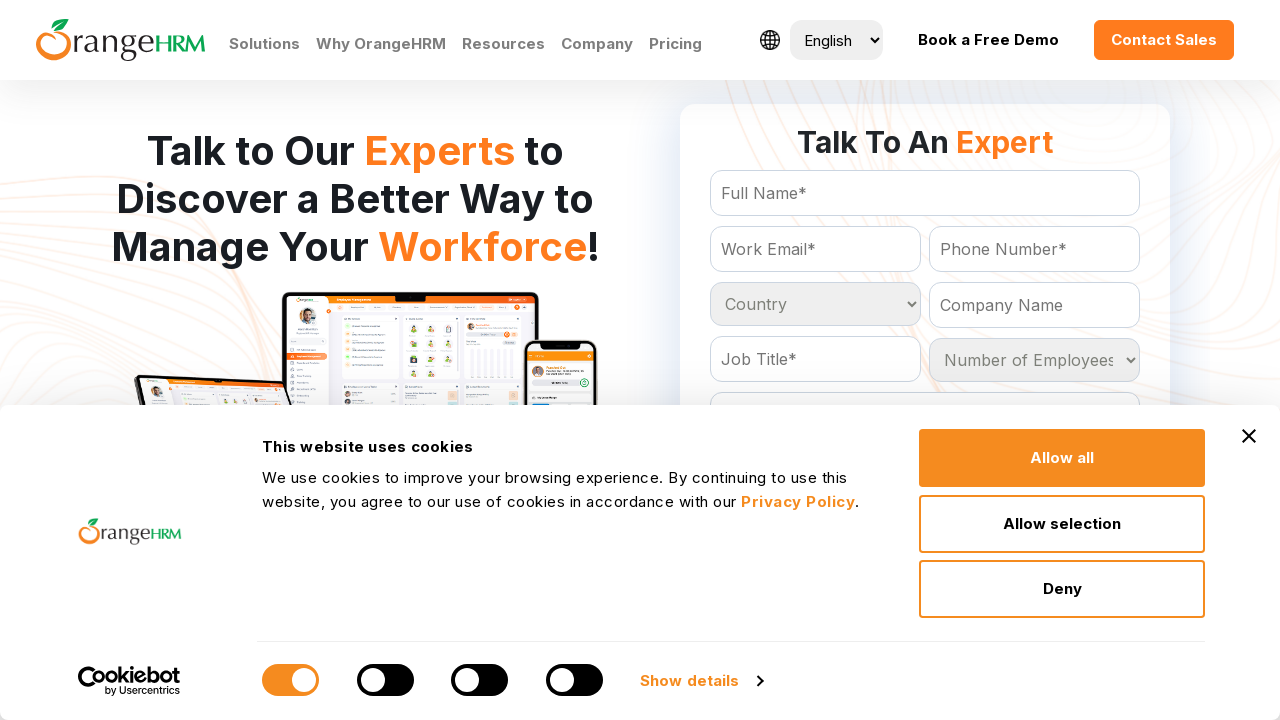

Retrieved option at index 11
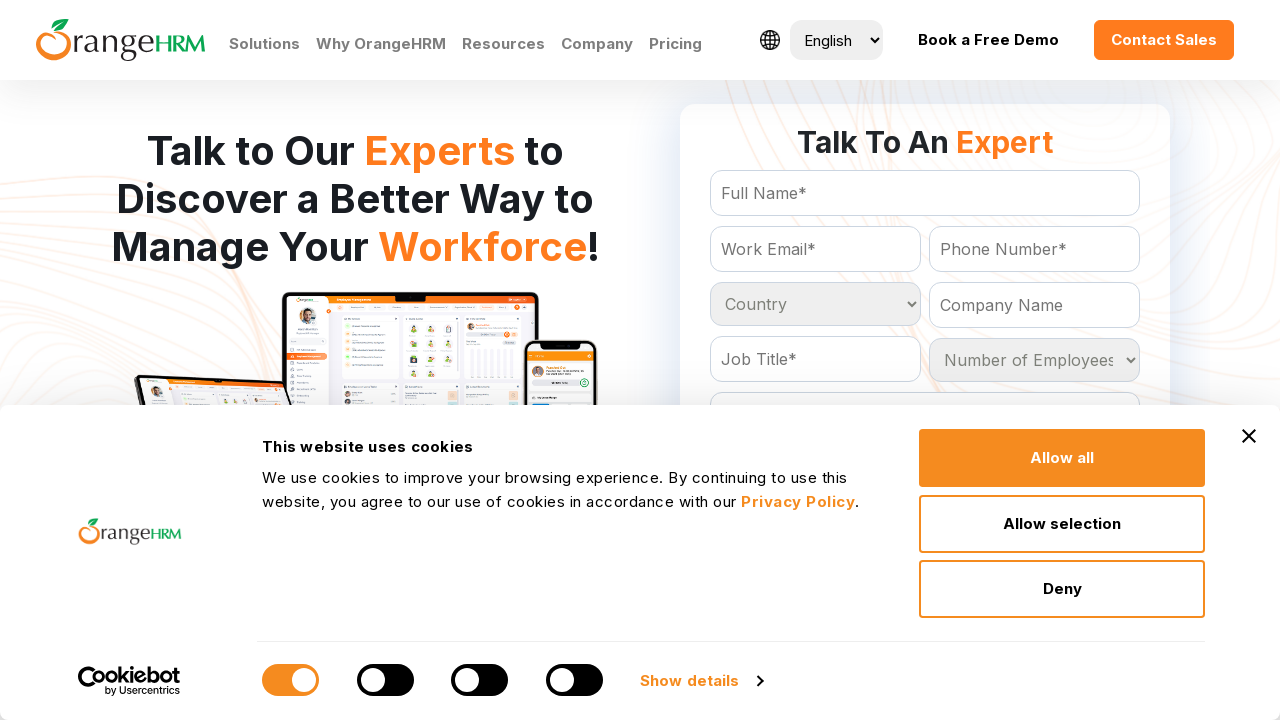

Retrieved option at index 12
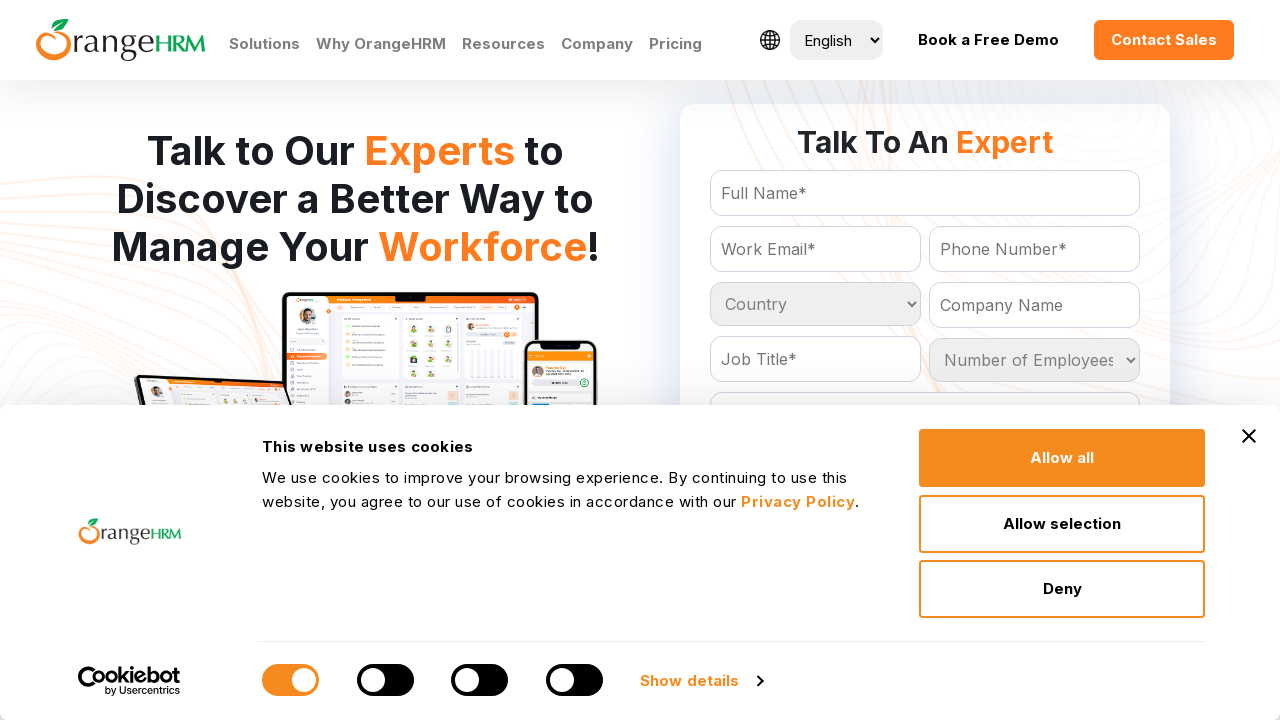

Retrieved option at index 13
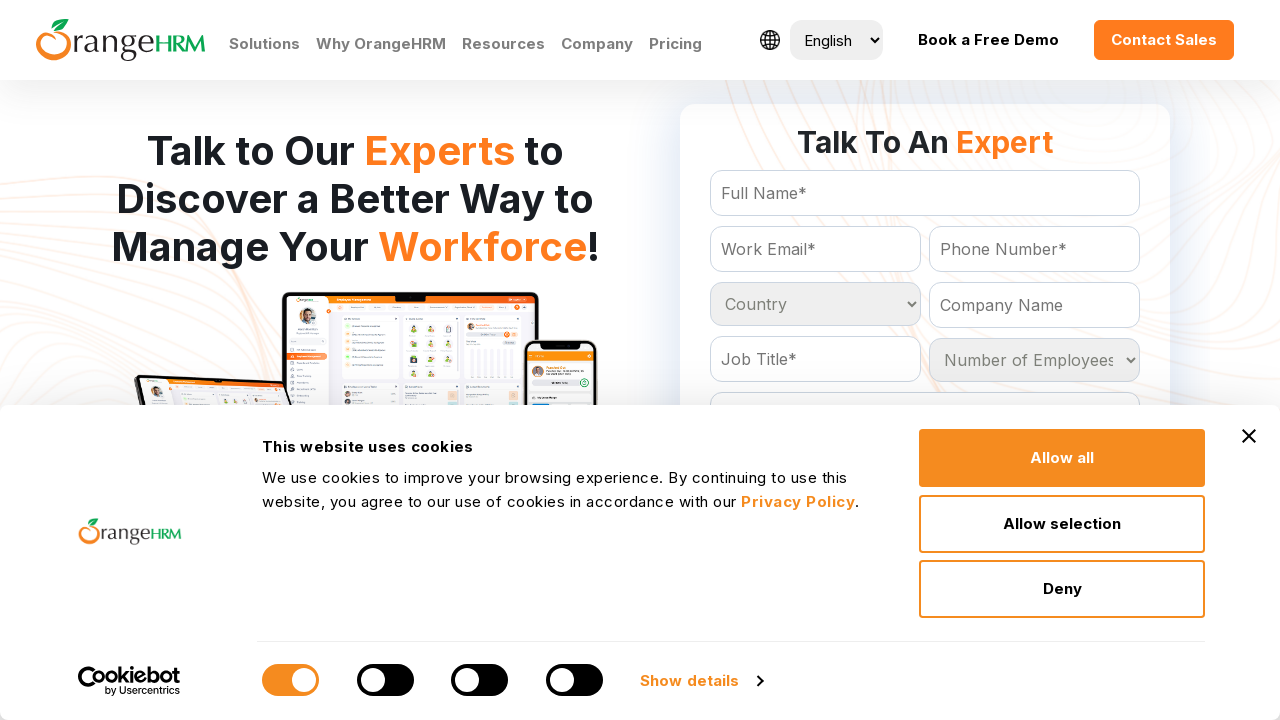

Retrieved option at index 14
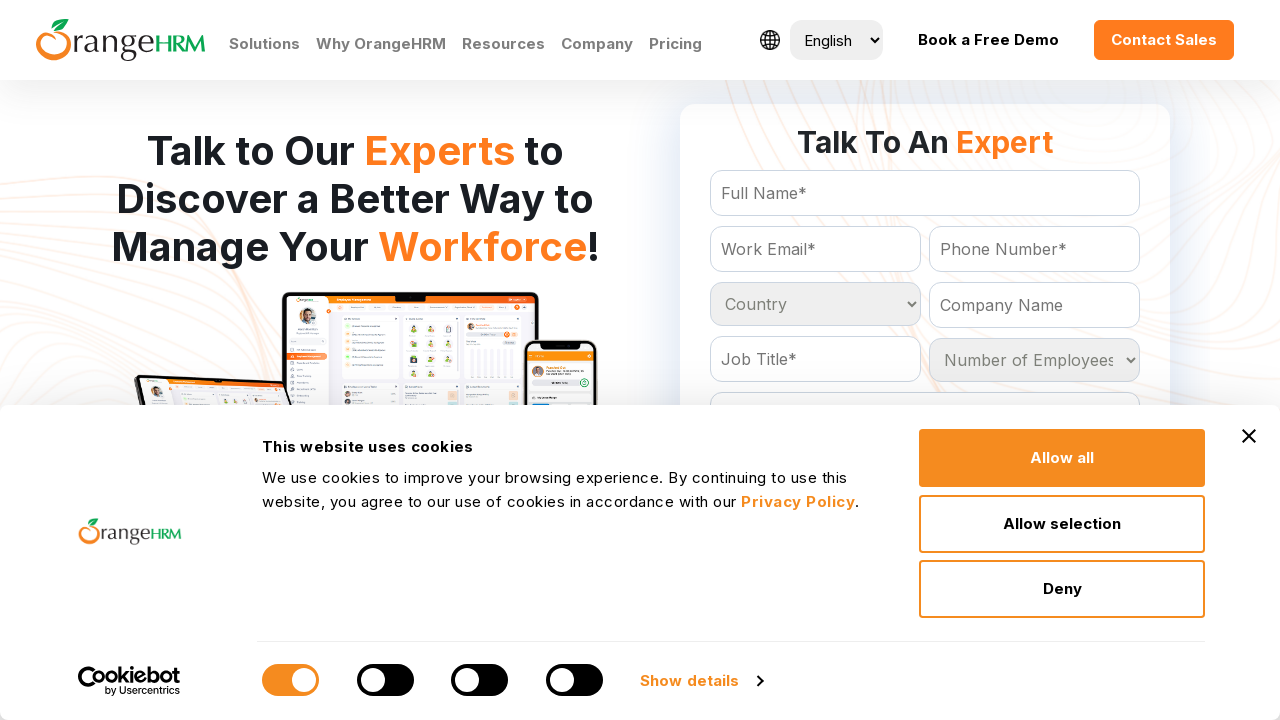

Retrieved option at index 15
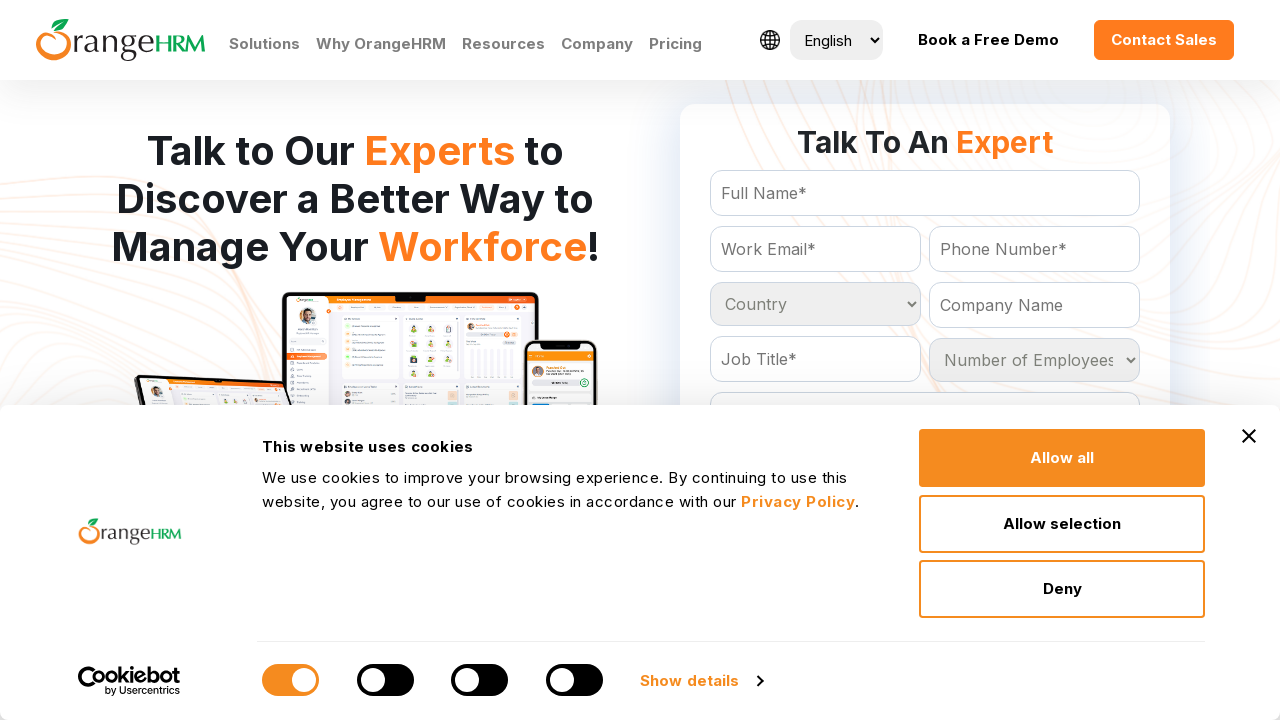

Retrieved option at index 16
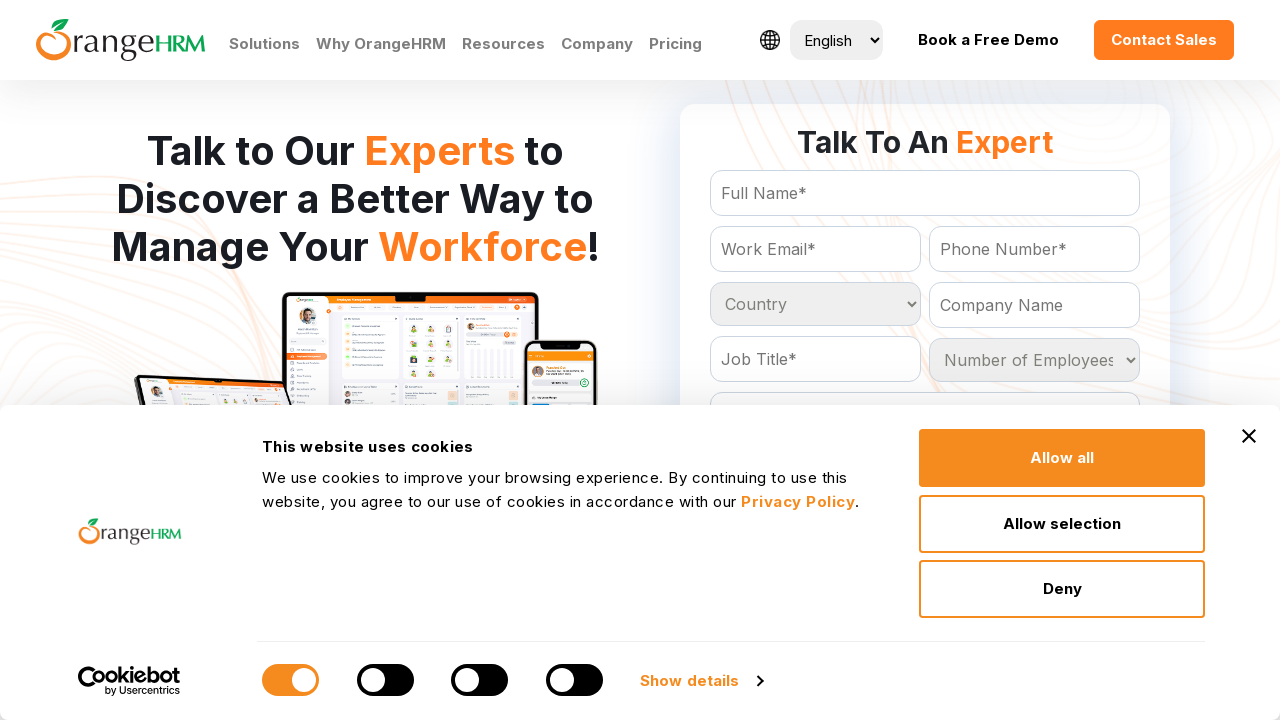

Retrieved option at index 17
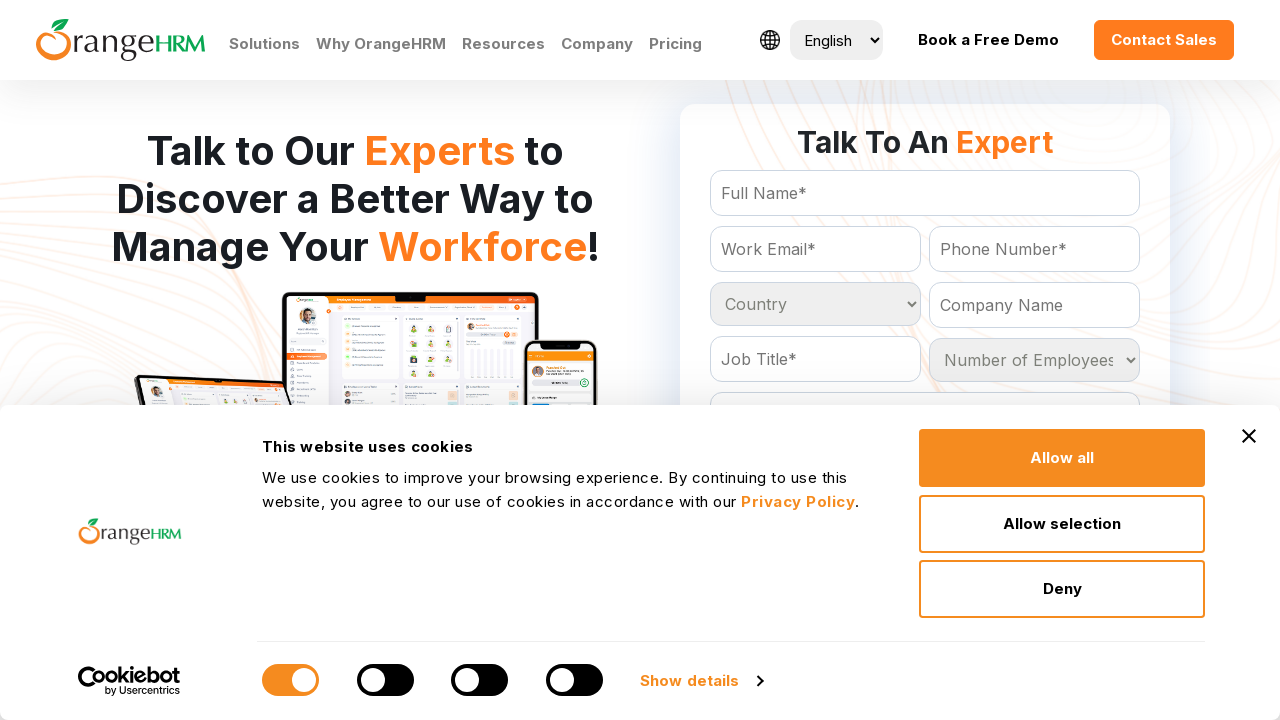

Retrieved option at index 18
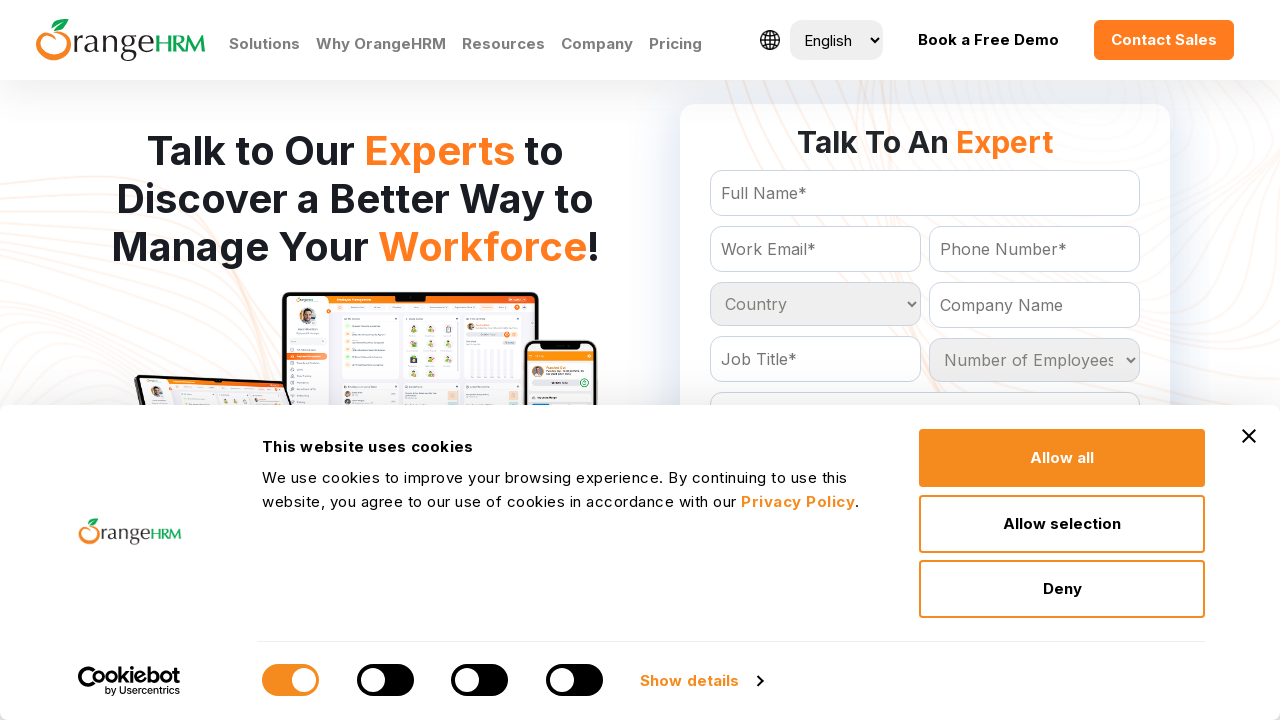

Retrieved option at index 19
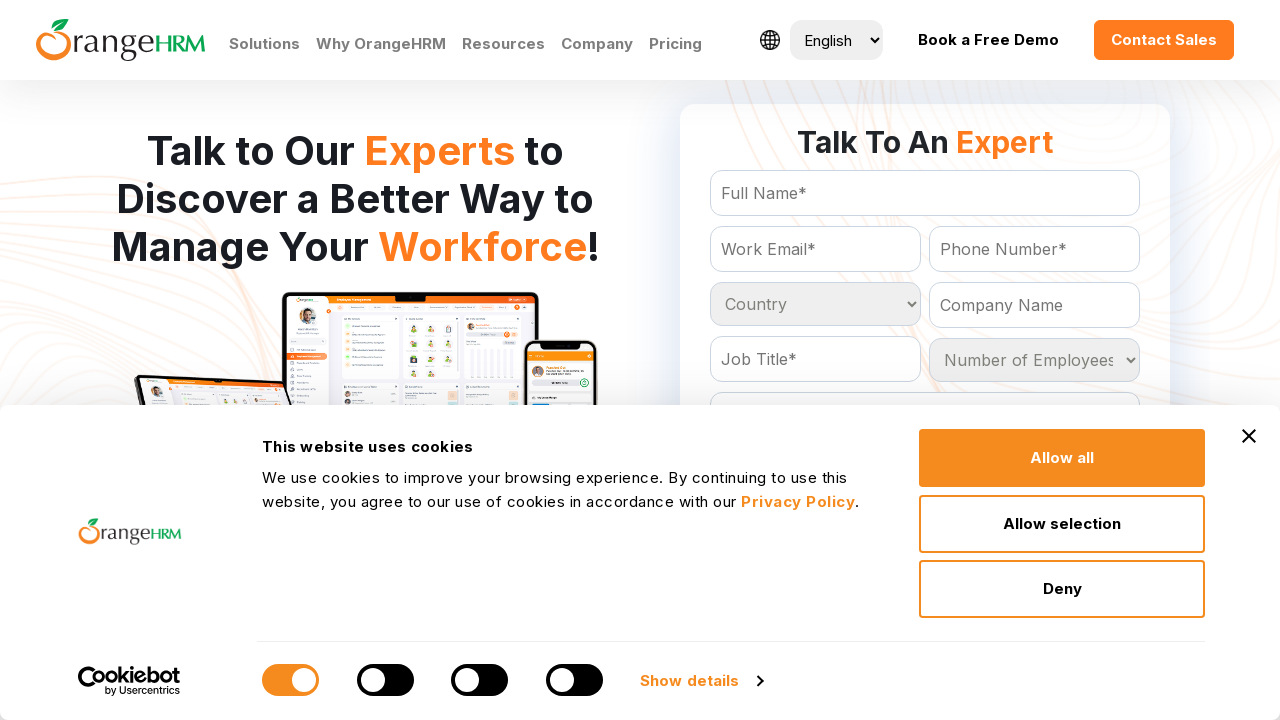

Retrieved option at index 20
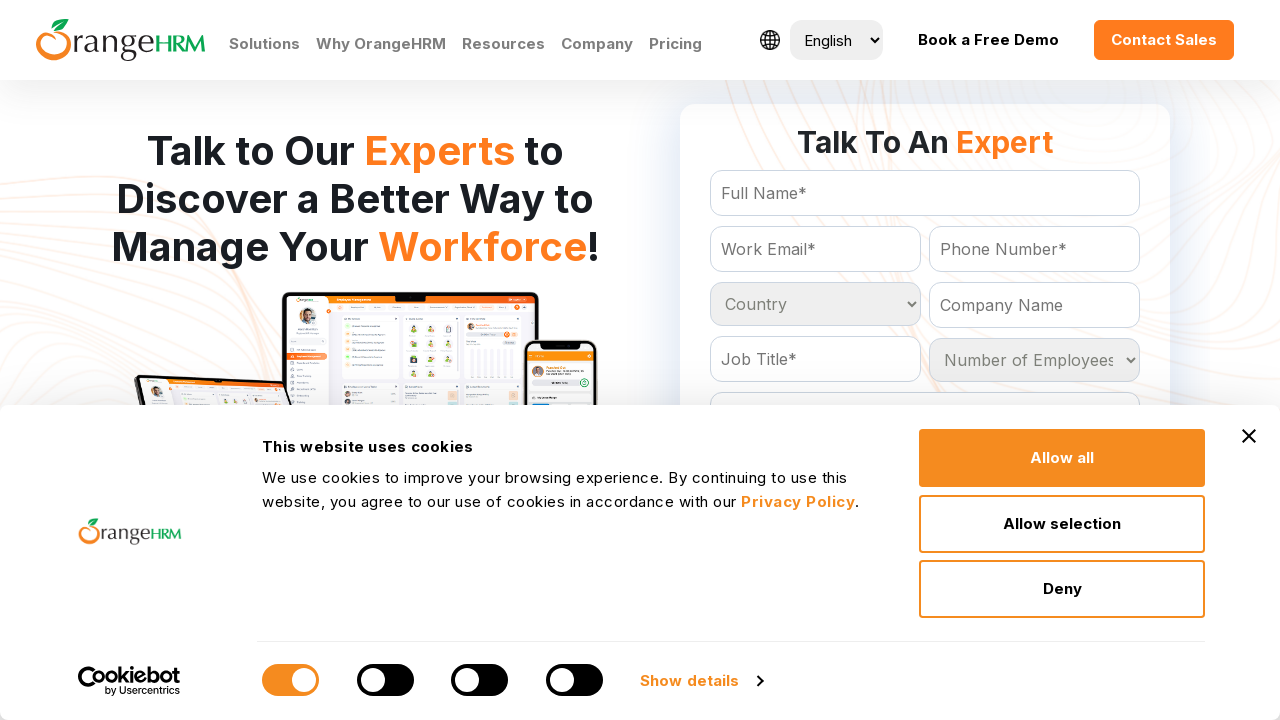

Retrieved option at index 21
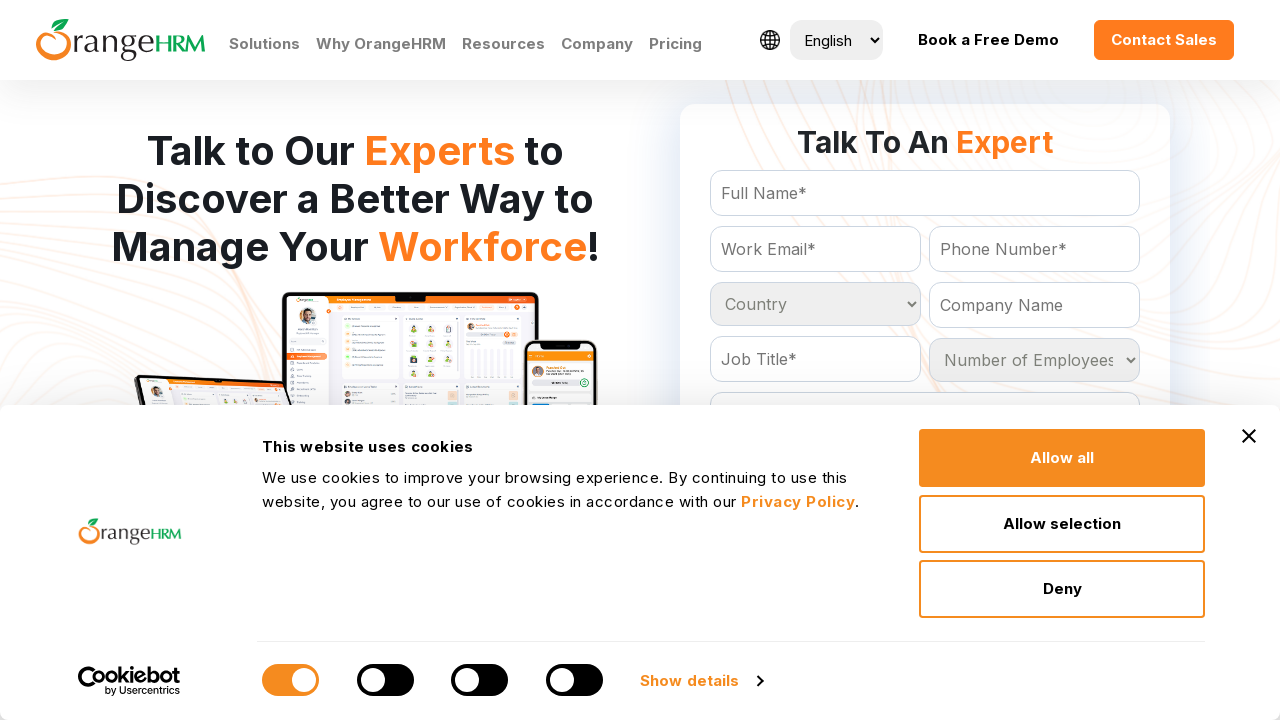

Retrieved option at index 22
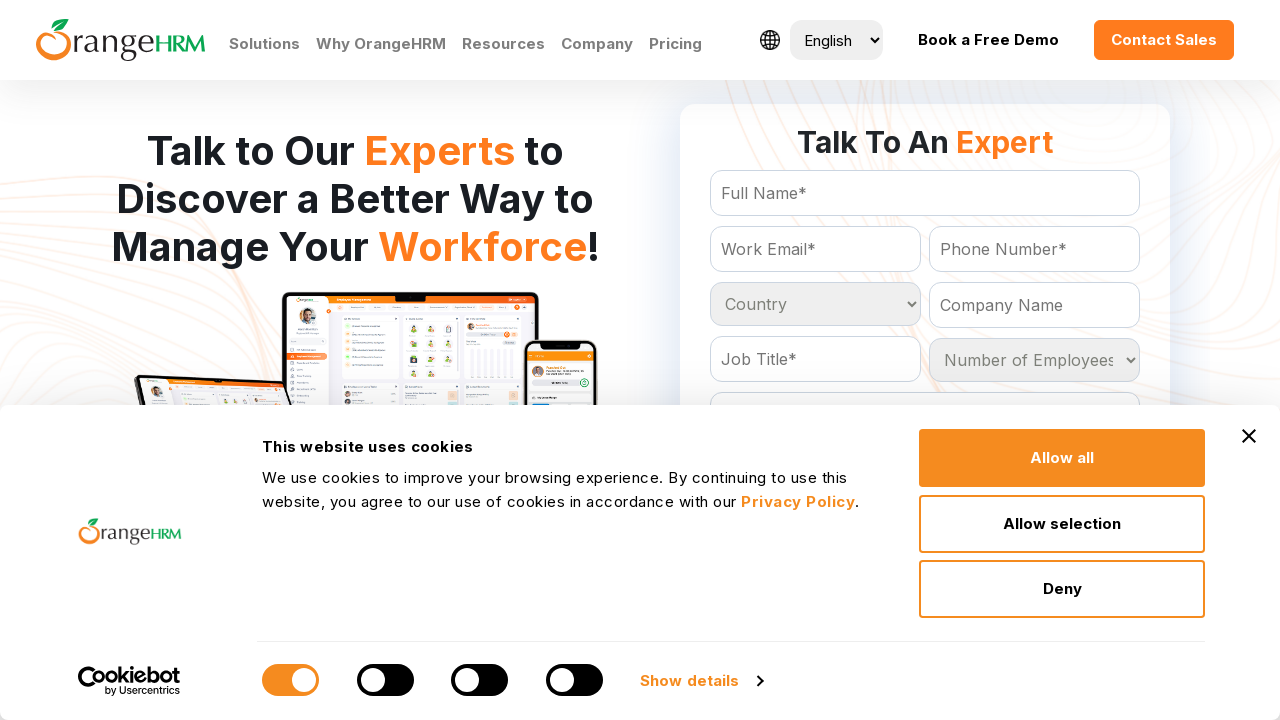

Retrieved option at index 23
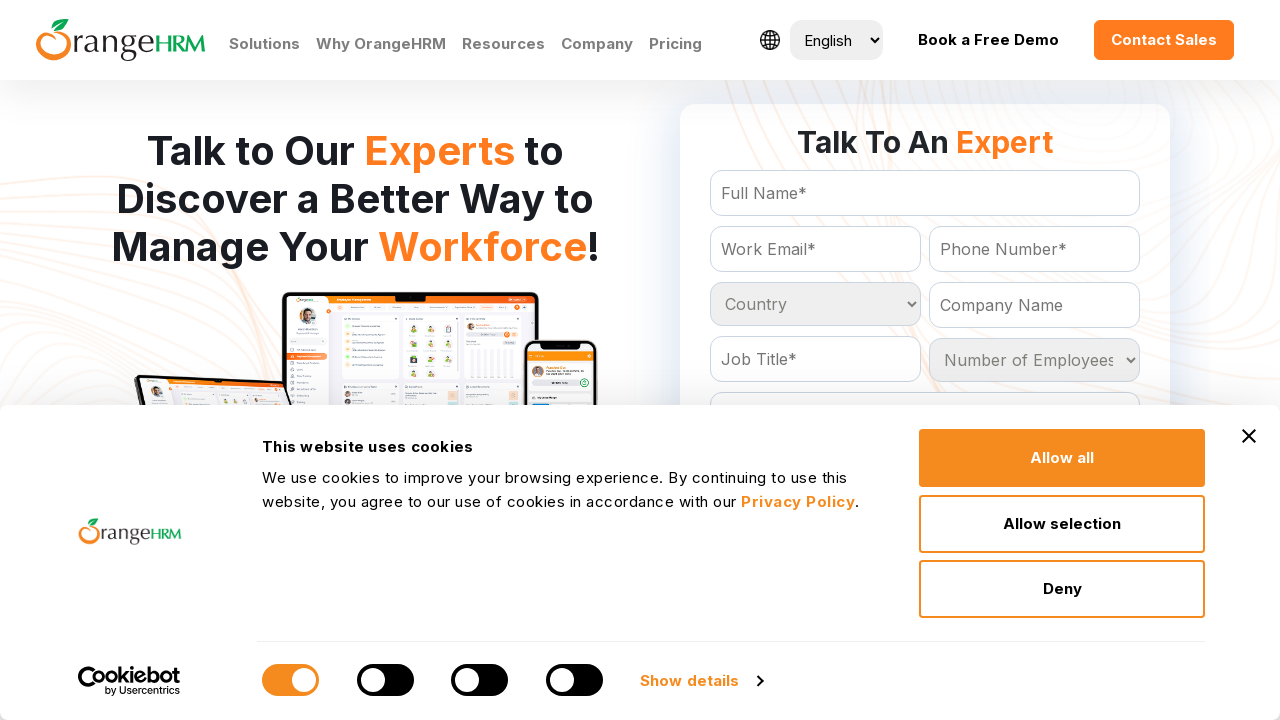

Retrieved option at index 24
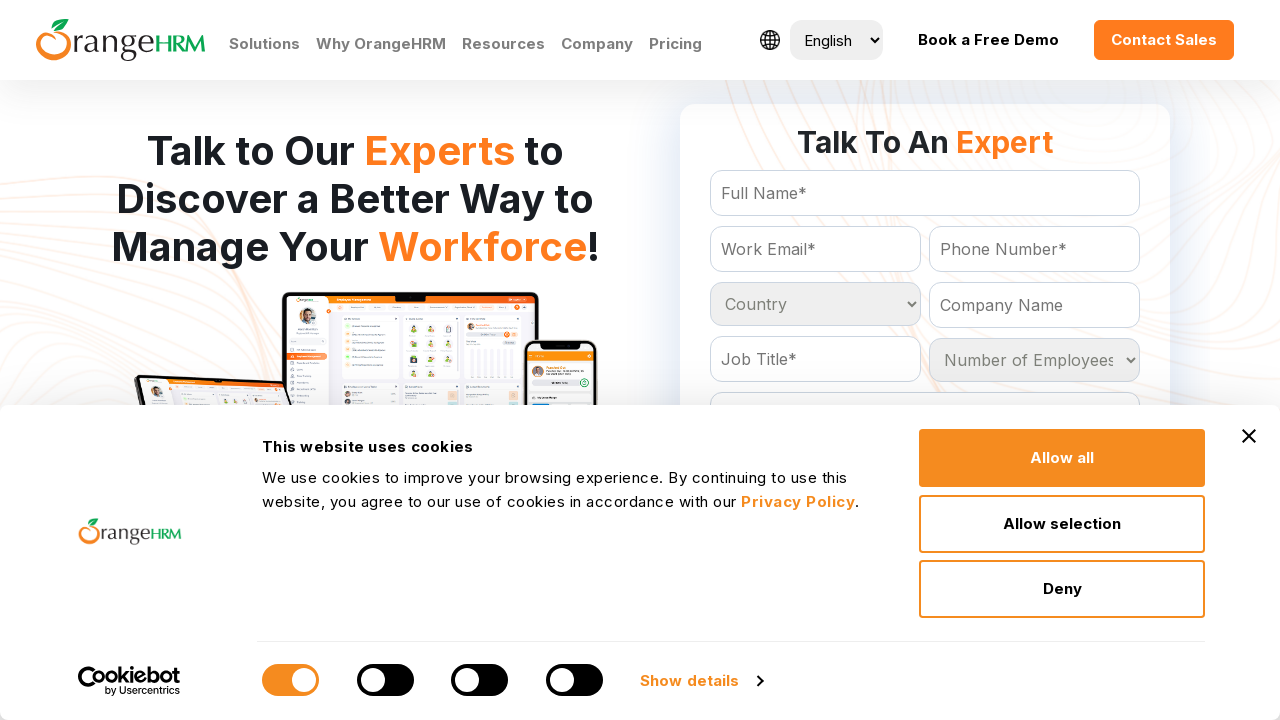

Retrieved option at index 25
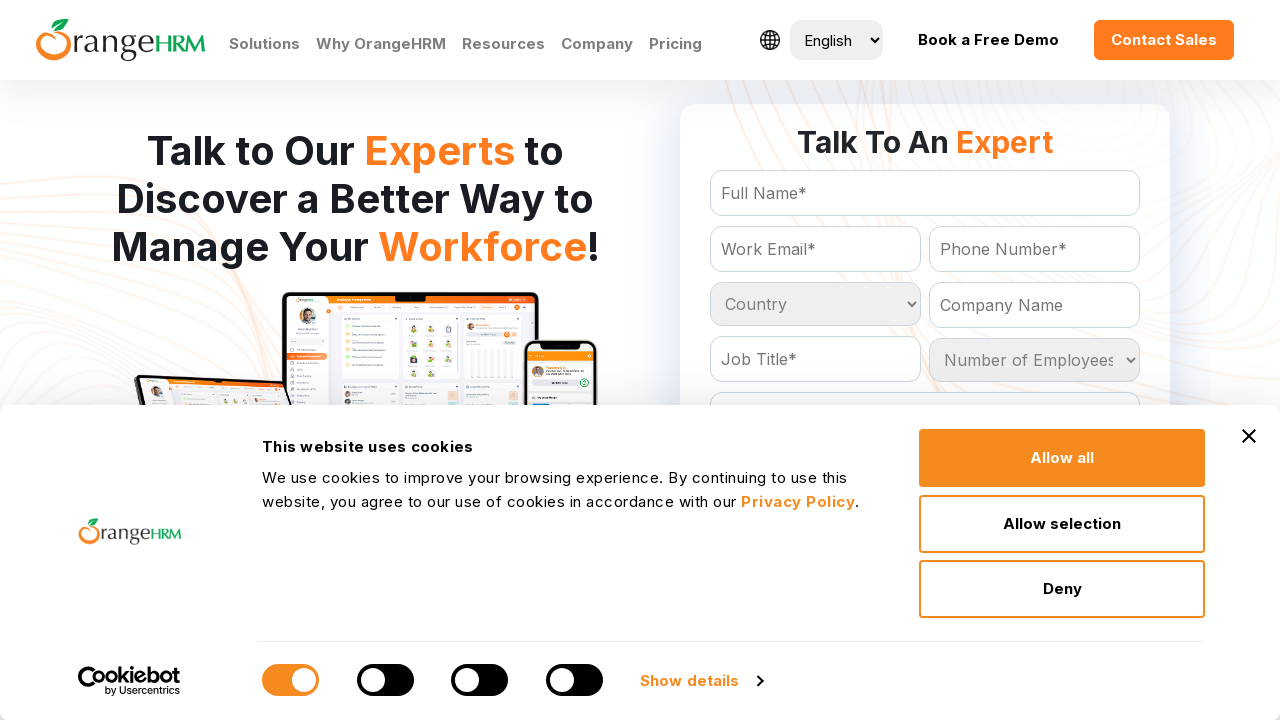

Retrieved option at index 26
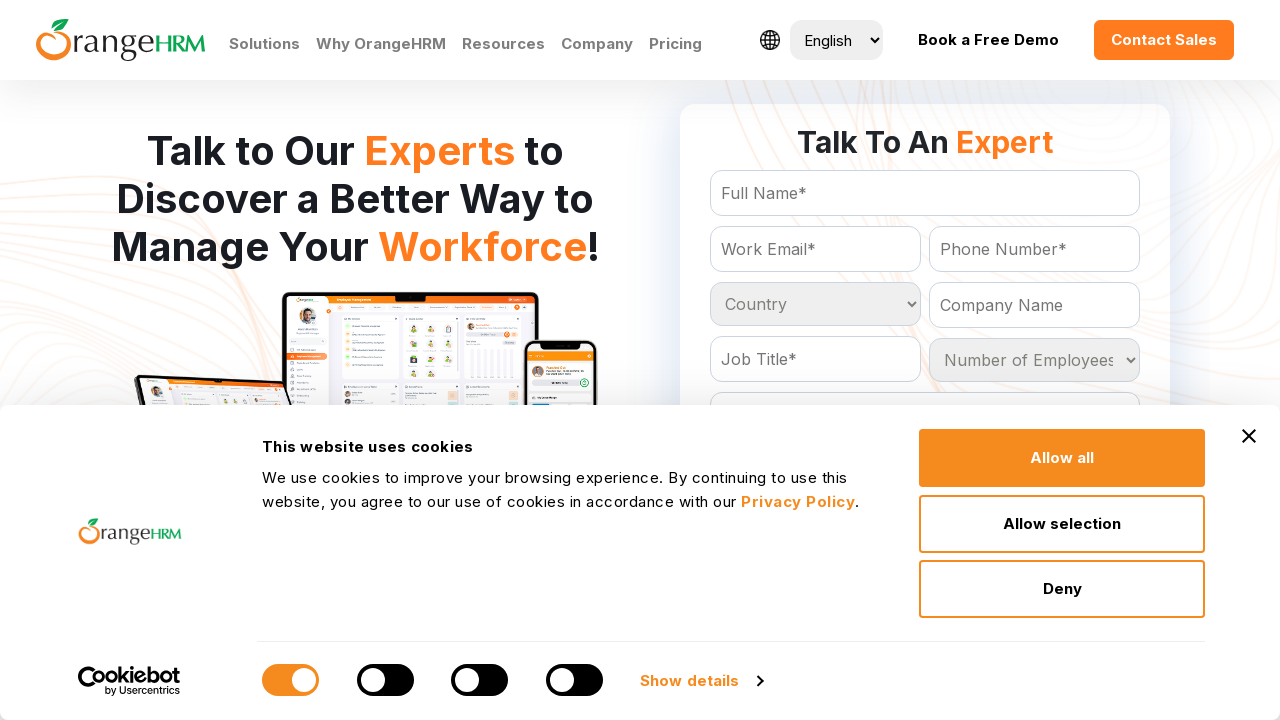

Retrieved option at index 27
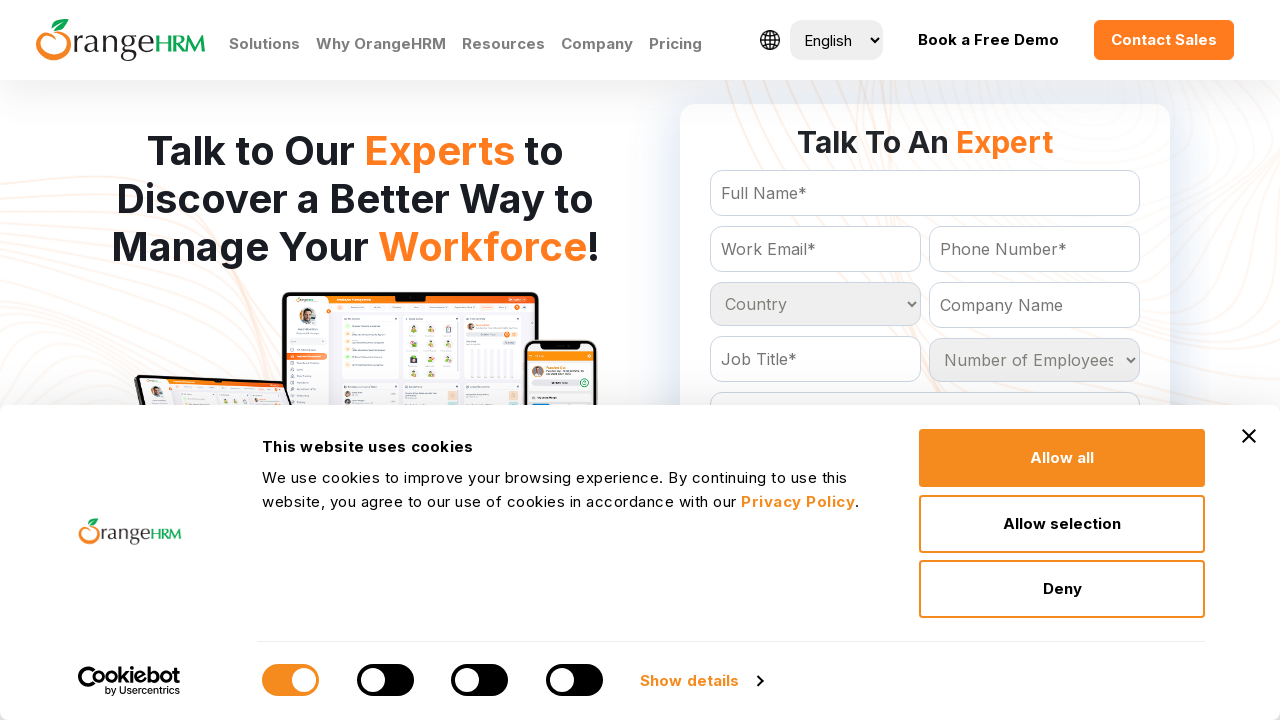

Retrieved option at index 28
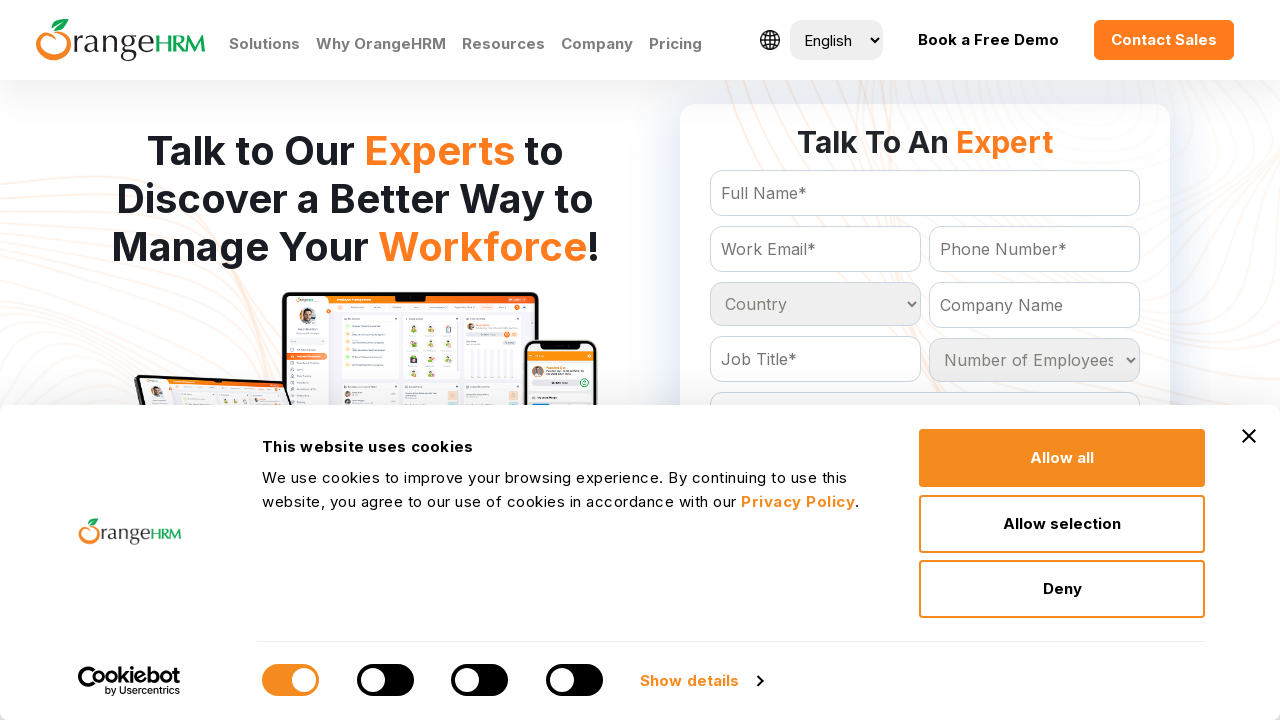

Retrieved option at index 29
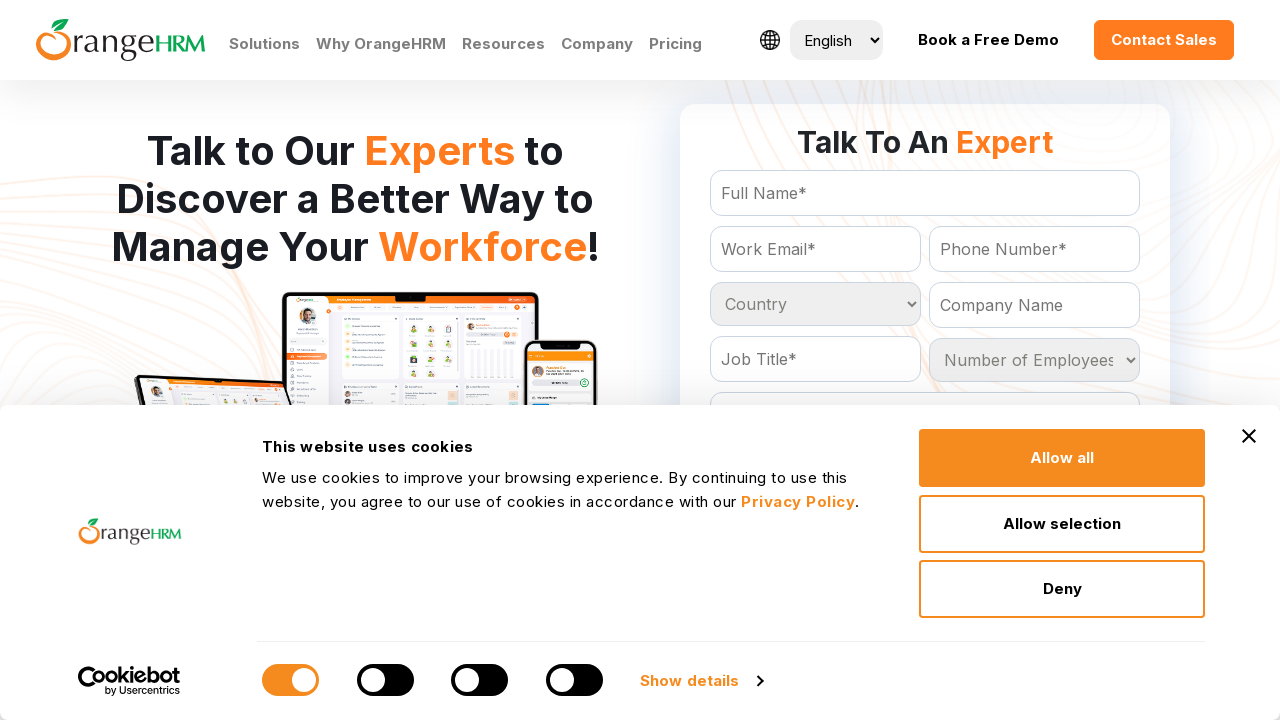

Retrieved option at index 30
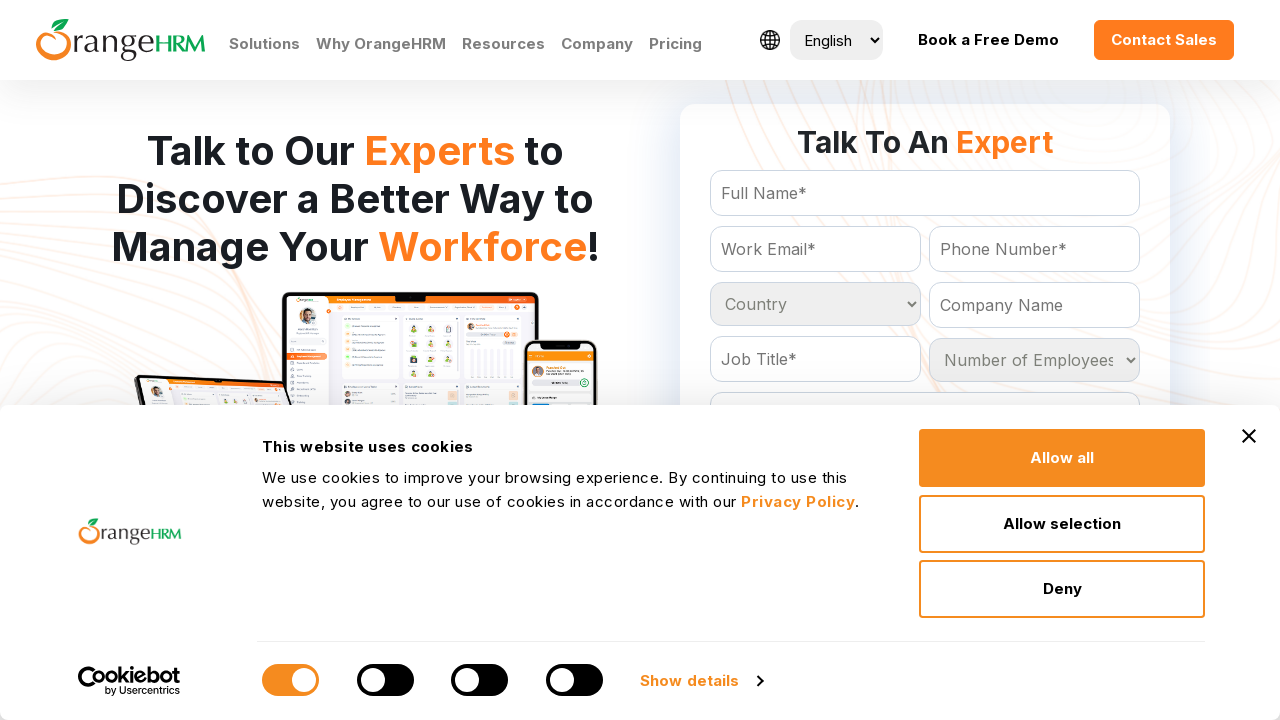

Retrieved option at index 31
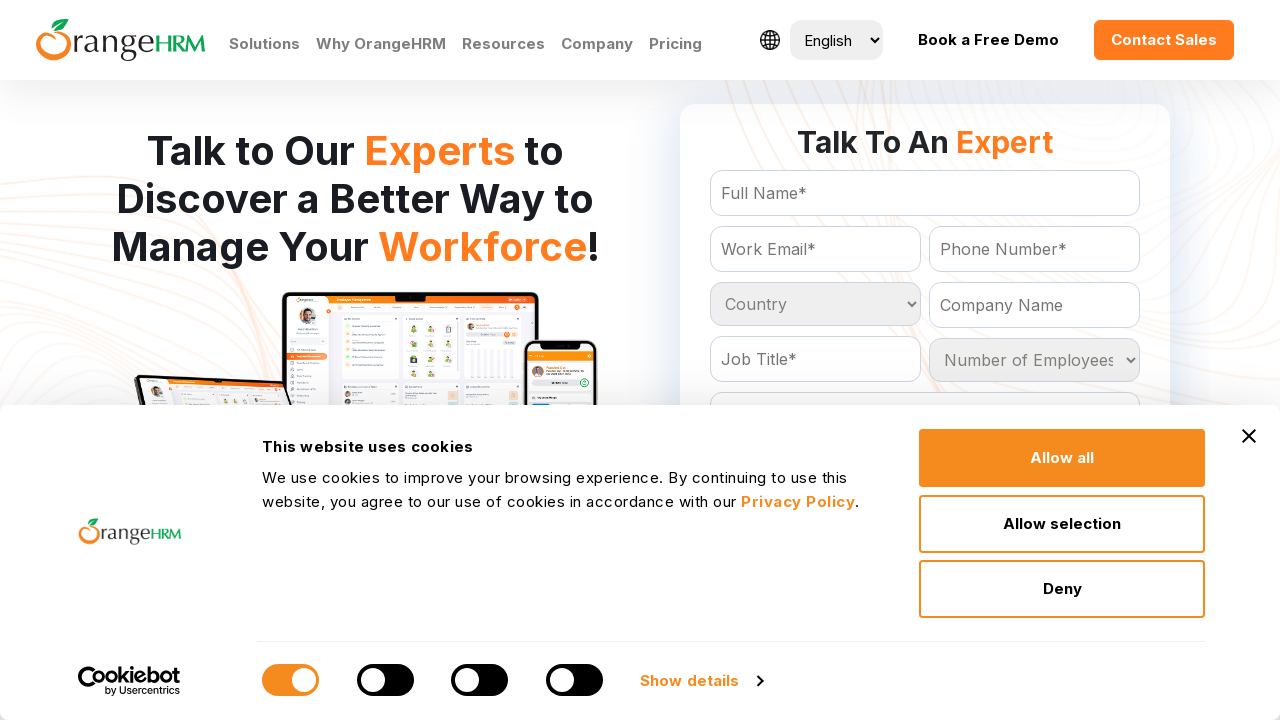

Retrieved option at index 32
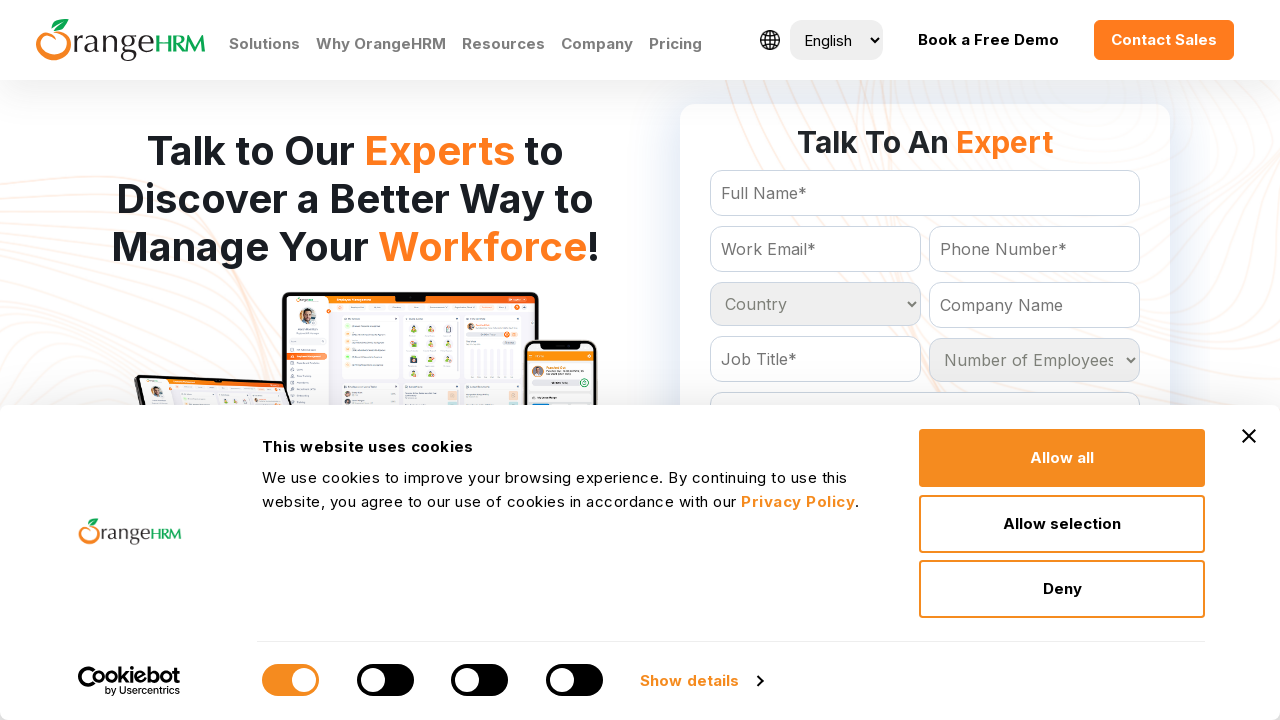

Retrieved option at index 33
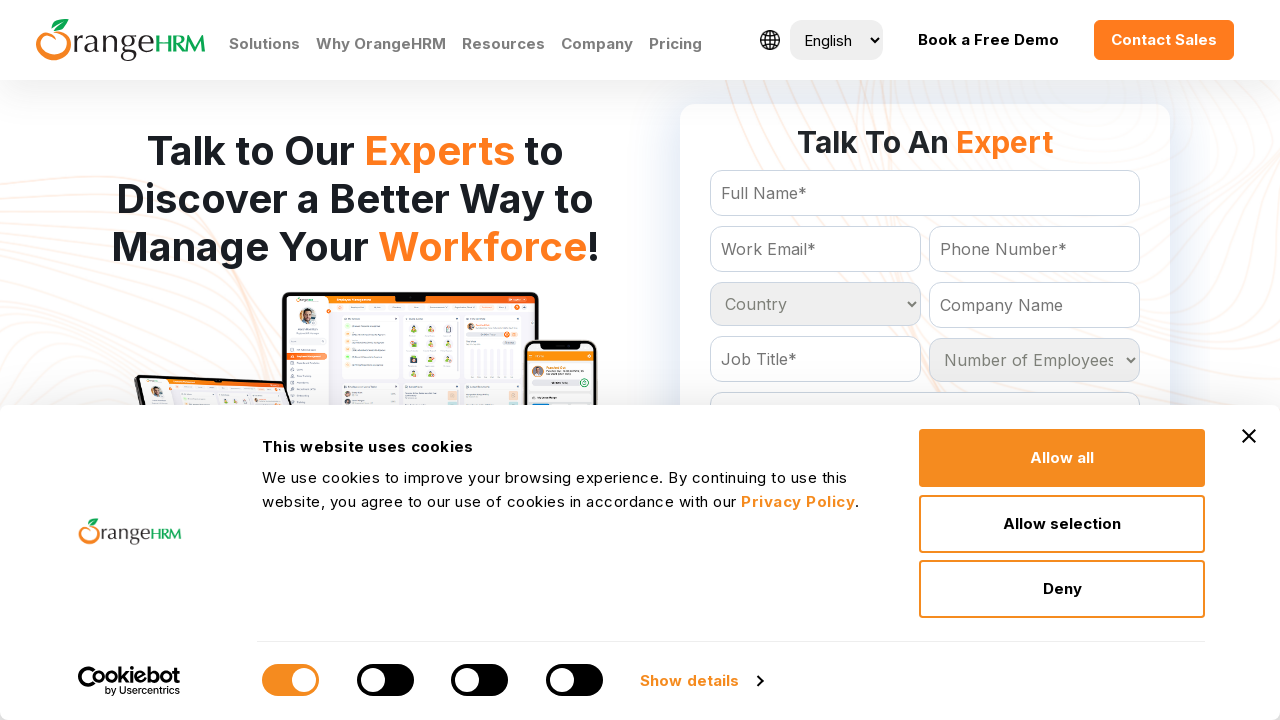

Retrieved option at index 34
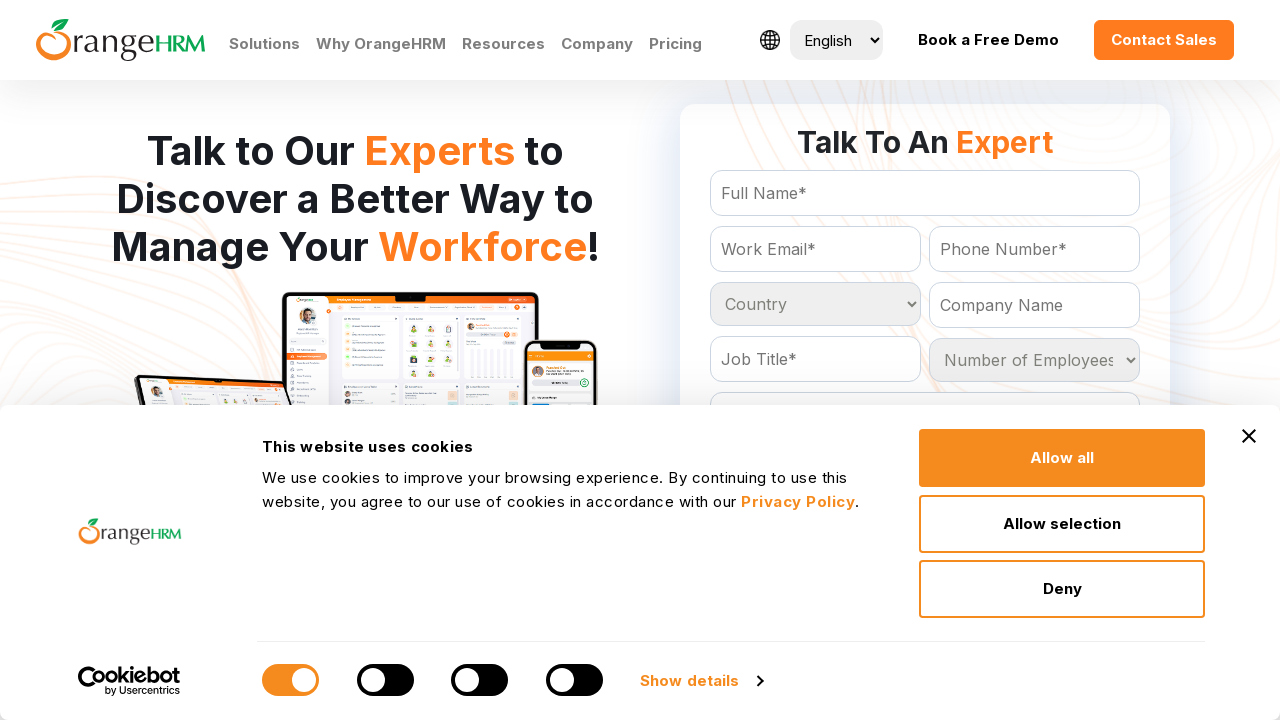

Retrieved option at index 35
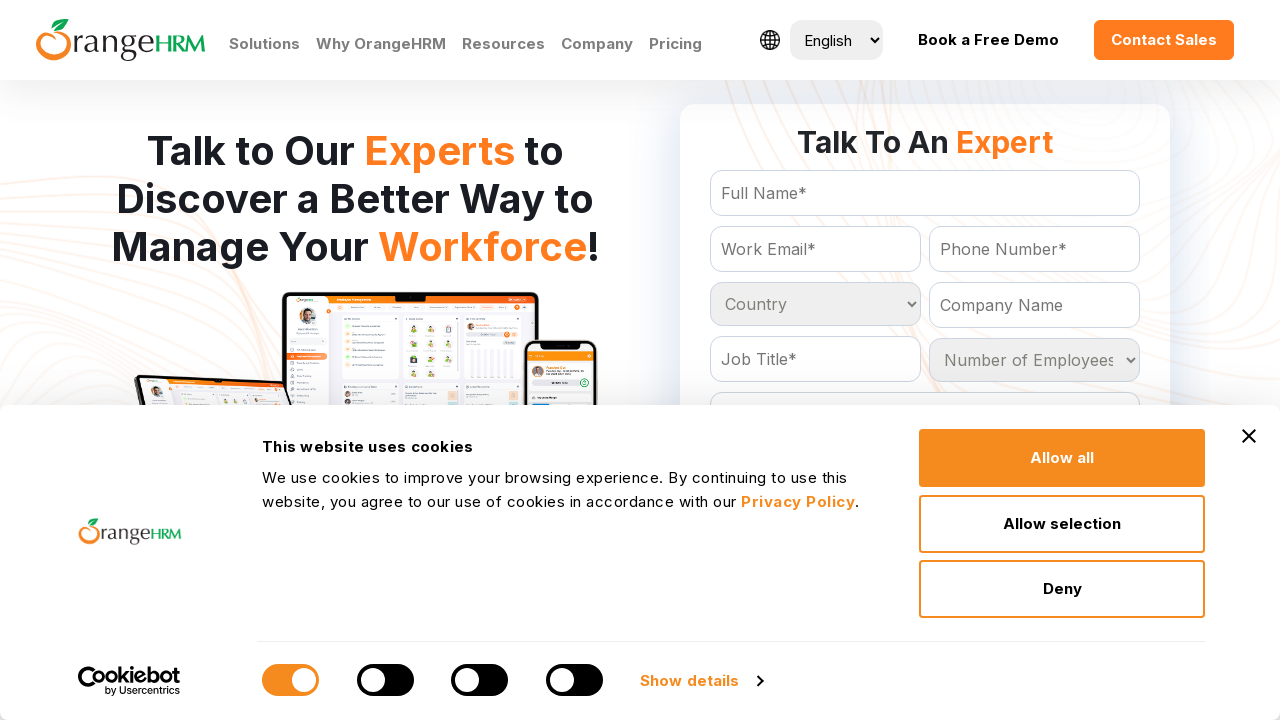

Retrieved option at index 36
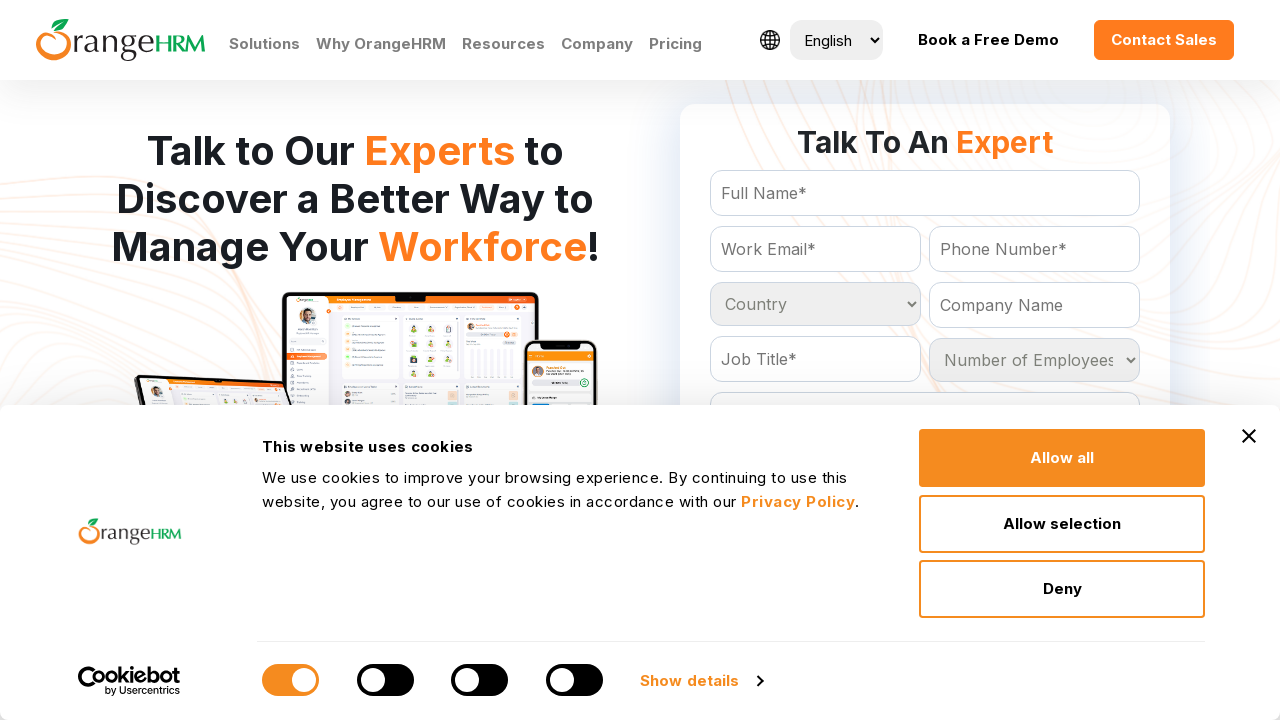

Retrieved option at index 37
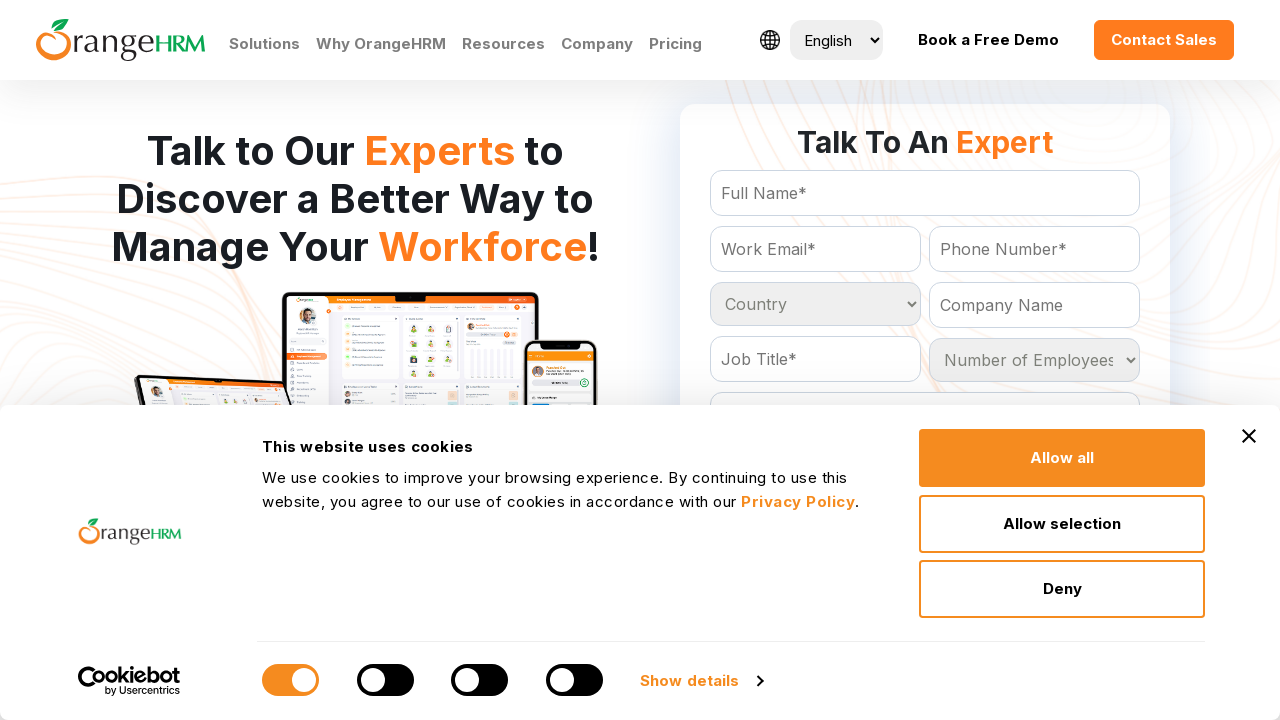

Retrieved option at index 38
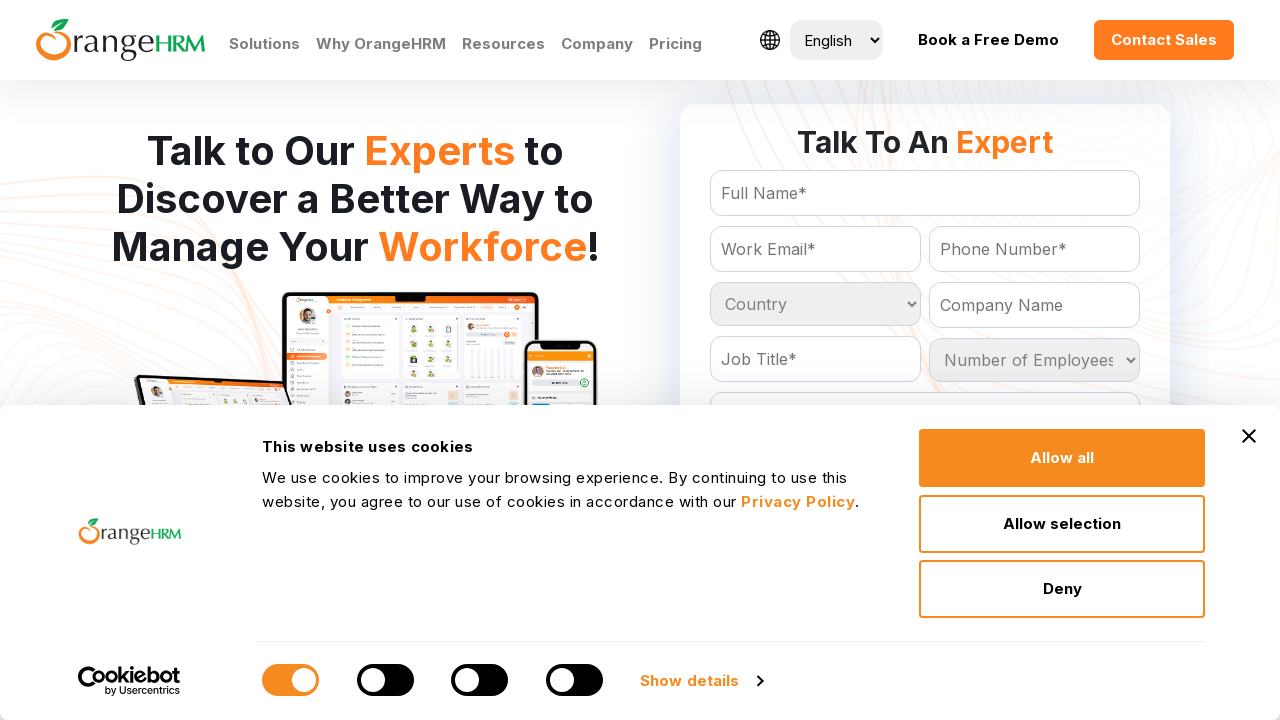

Retrieved option at index 39
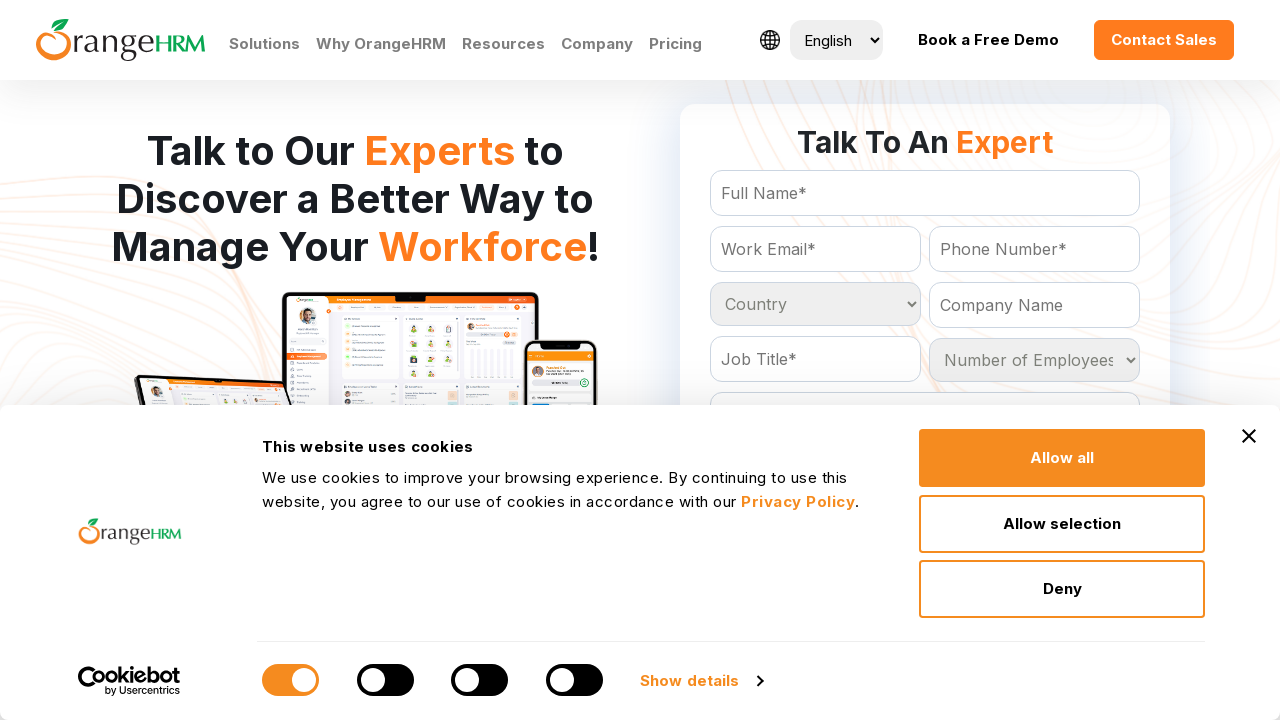

Retrieved option at index 40
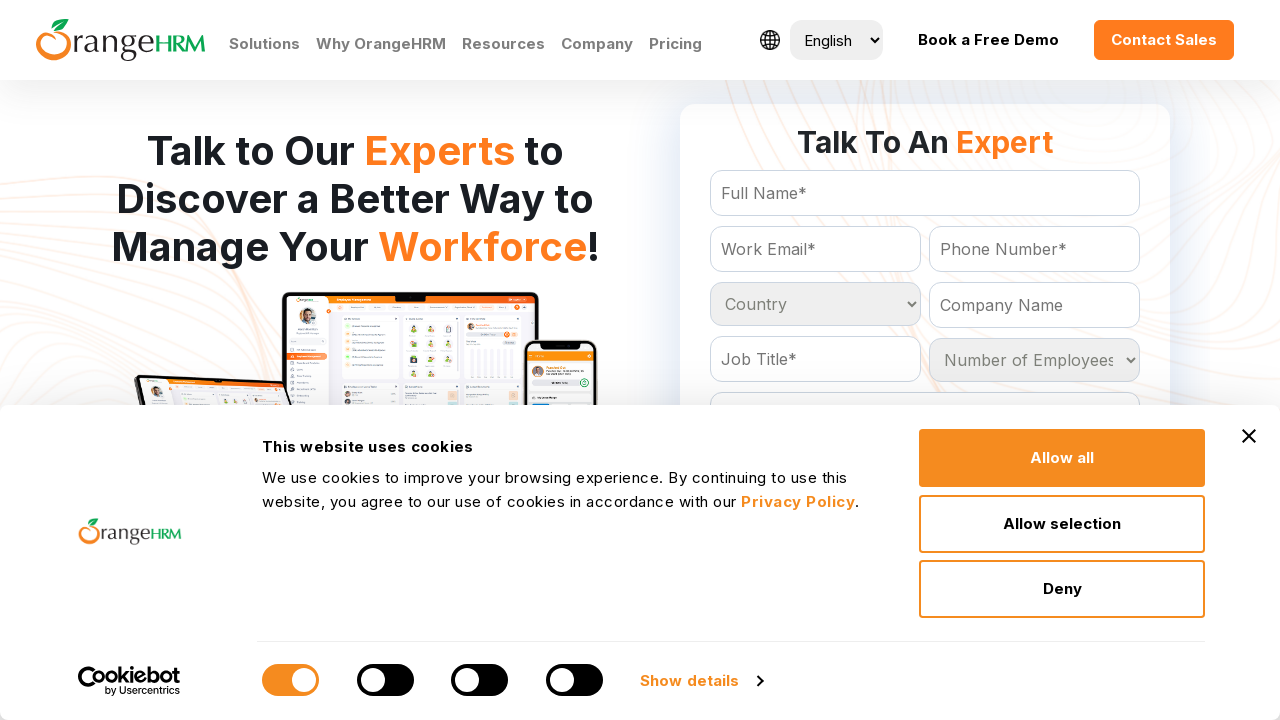

Retrieved option at index 41
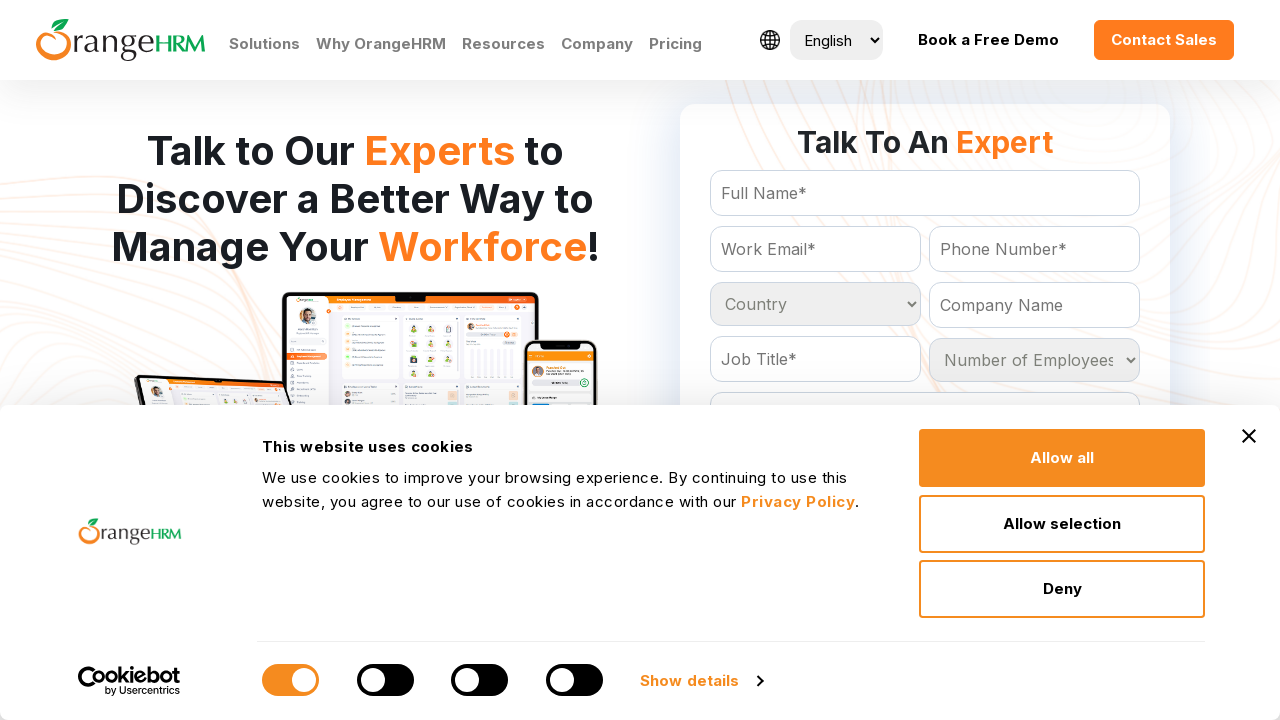

Retrieved option at index 42
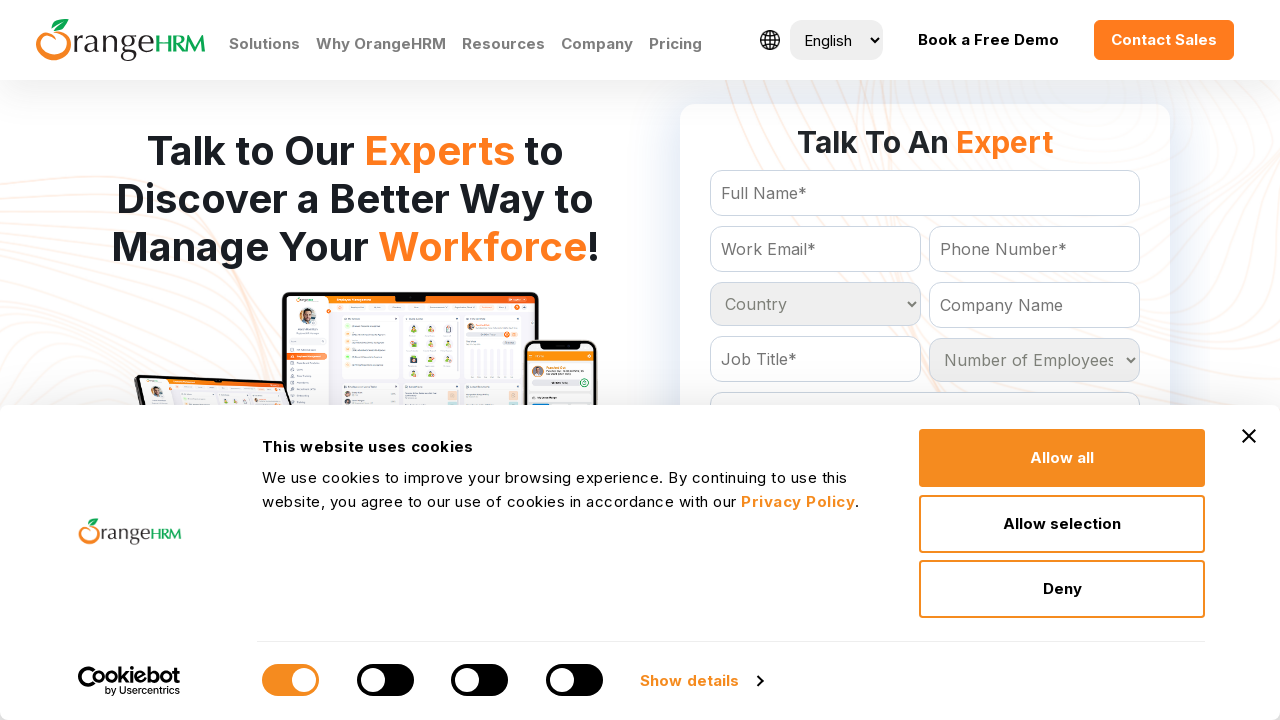

Retrieved option at index 43
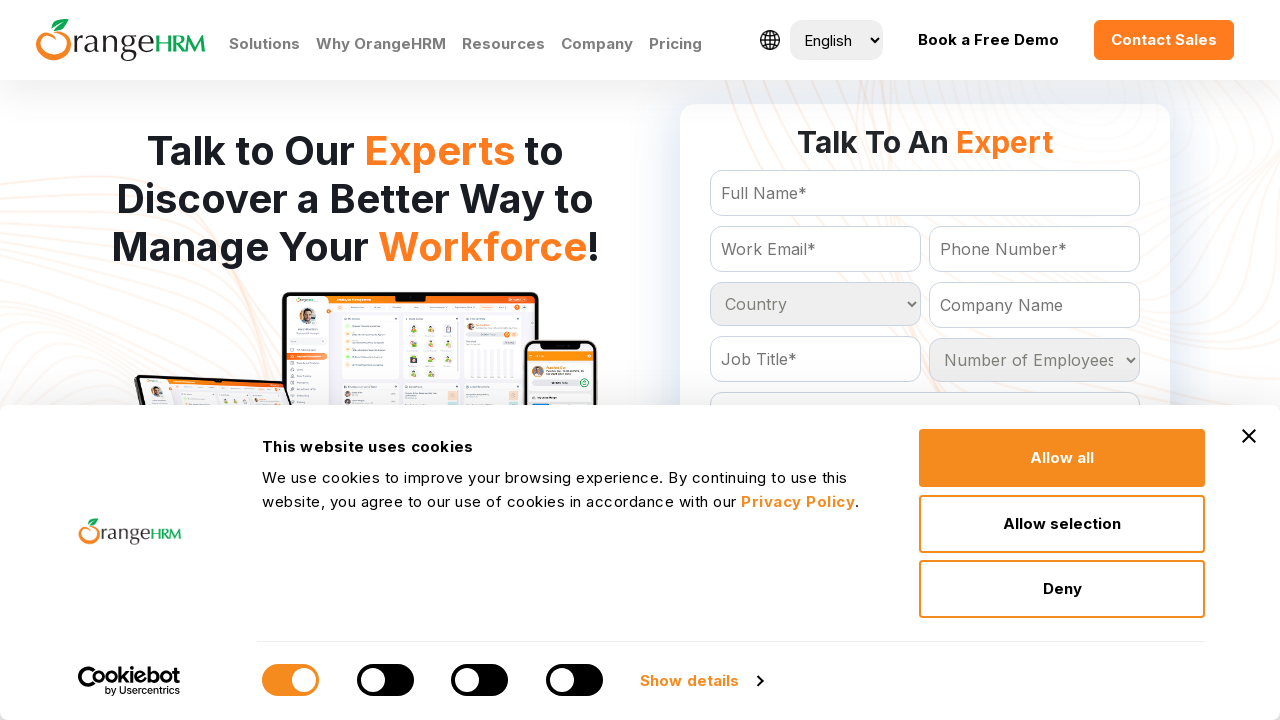

Retrieved option at index 44
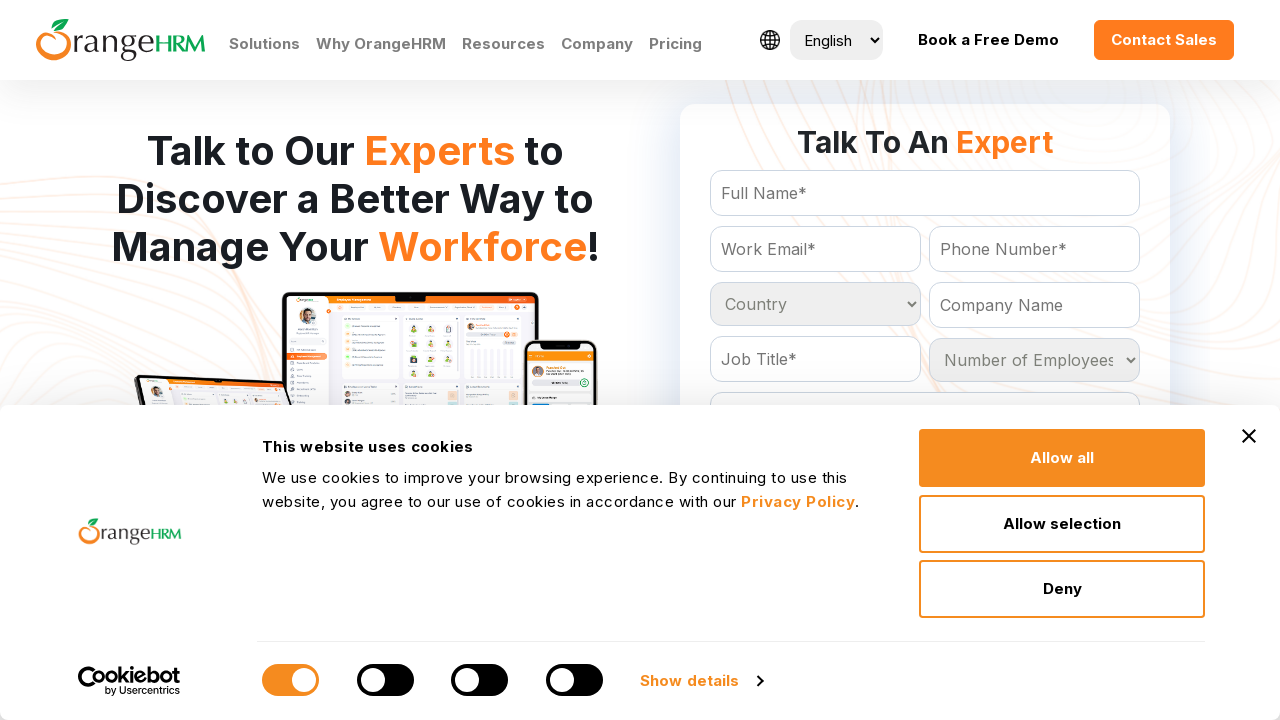

Retrieved option at index 45
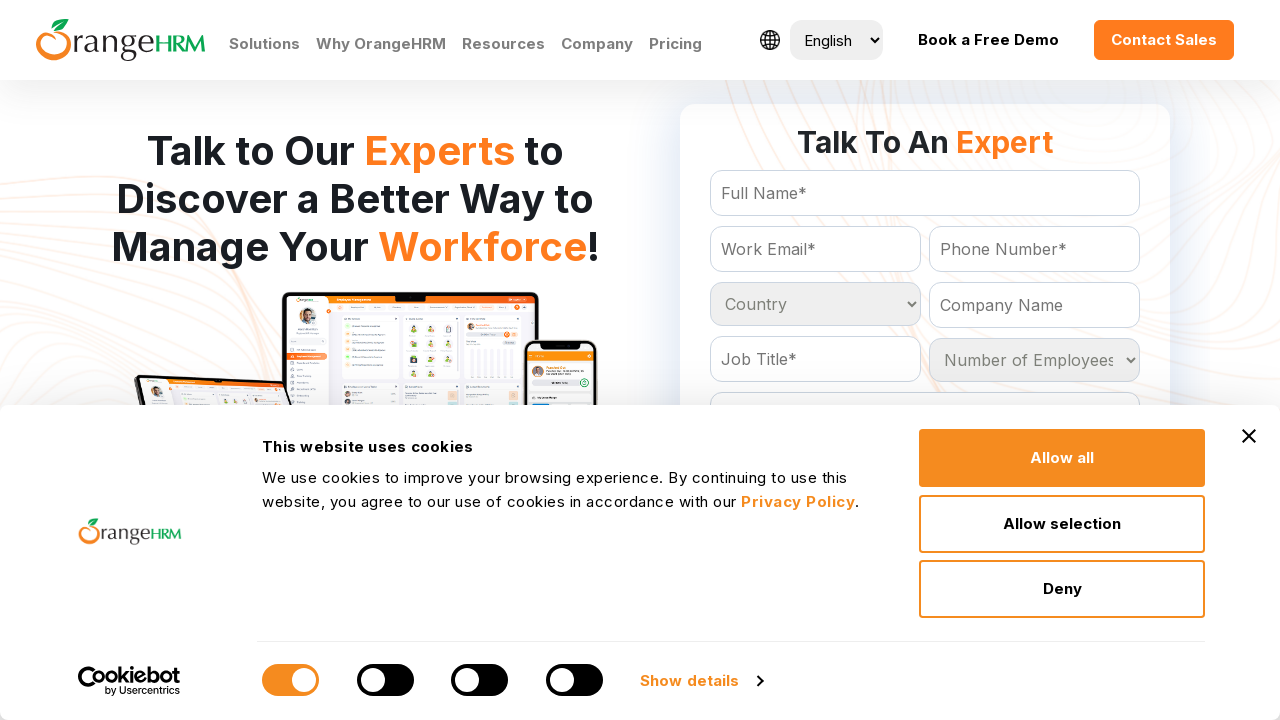

Retrieved option at index 46
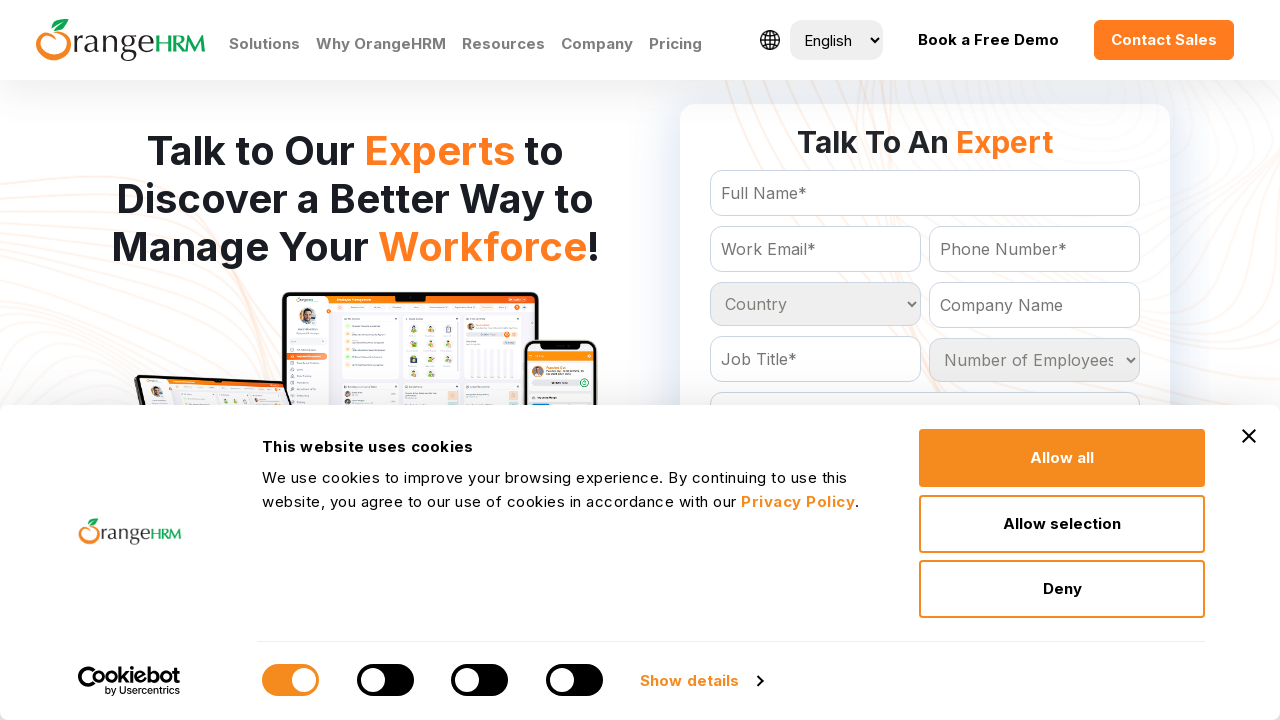

Retrieved option at index 47
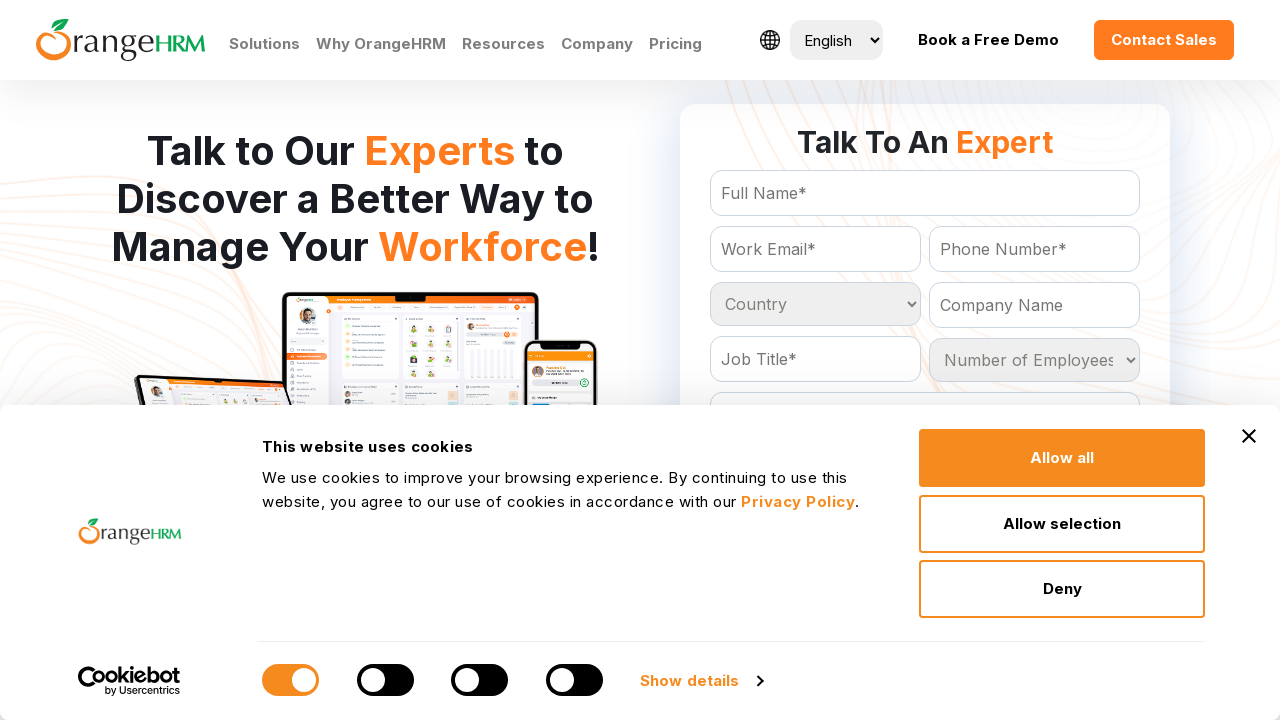

Retrieved option at index 48
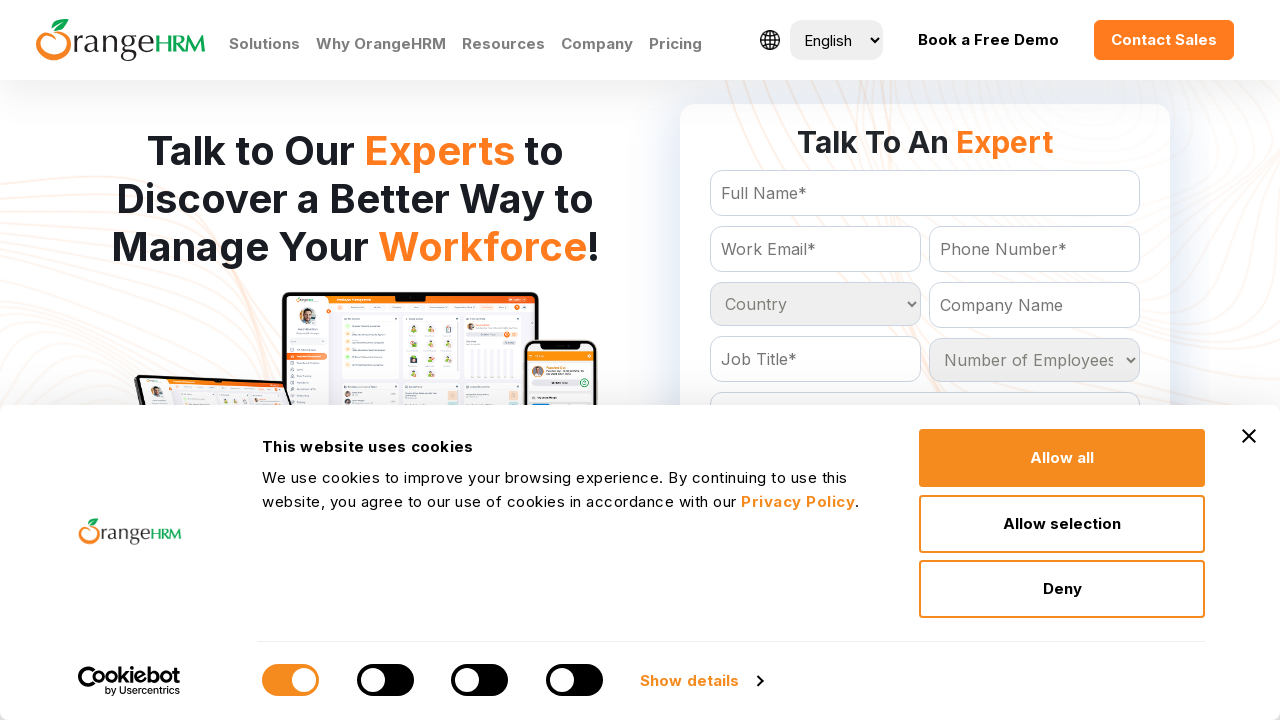

Retrieved option at index 49
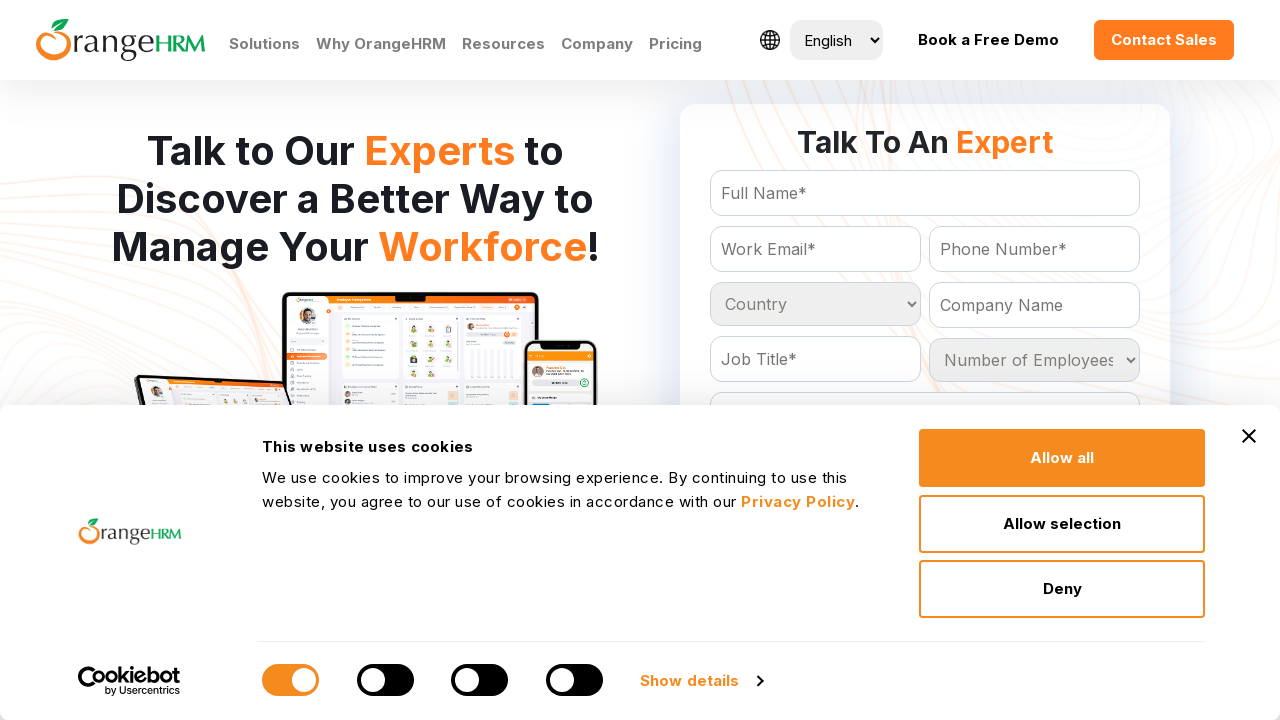

Retrieved option at index 50
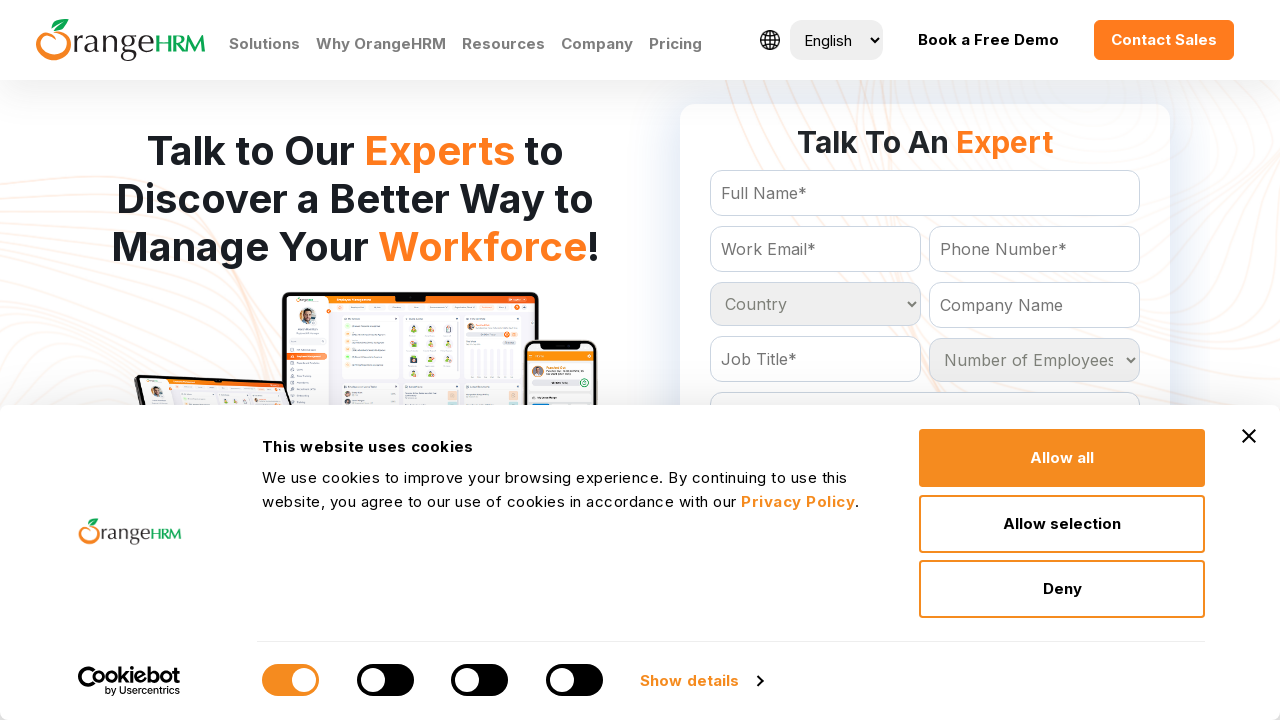

Retrieved option at index 51
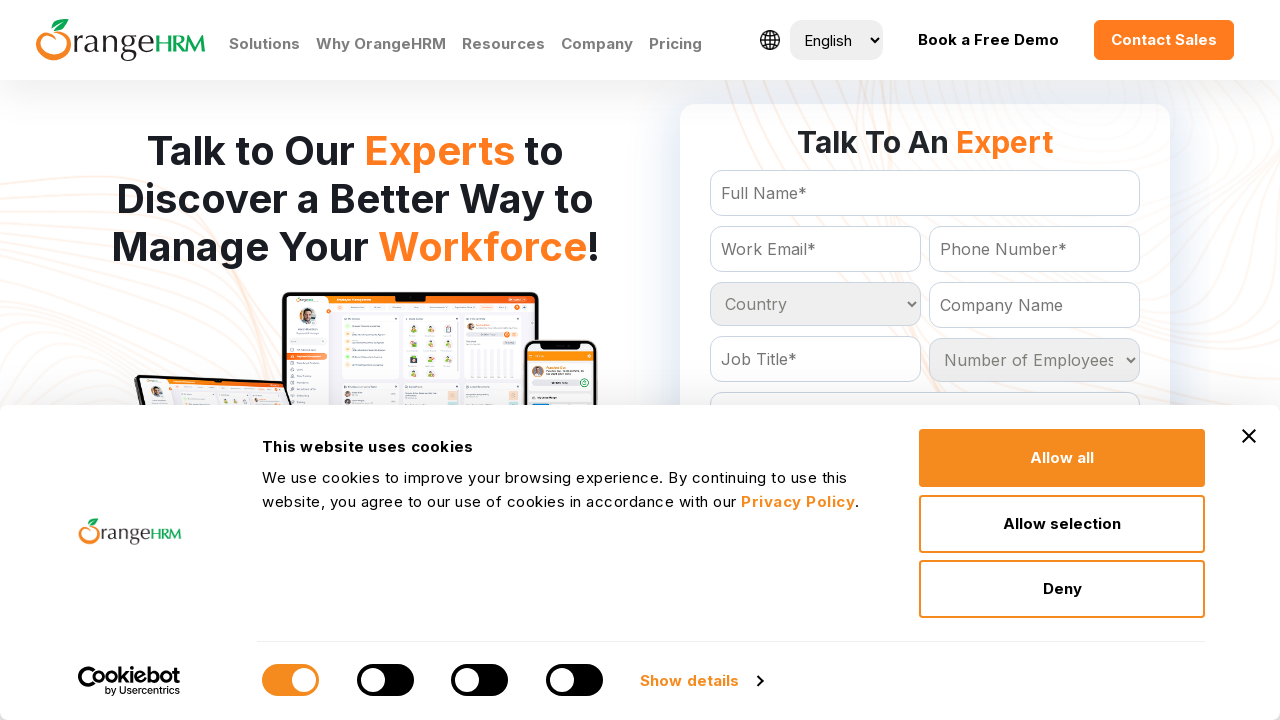

Retrieved option at index 52
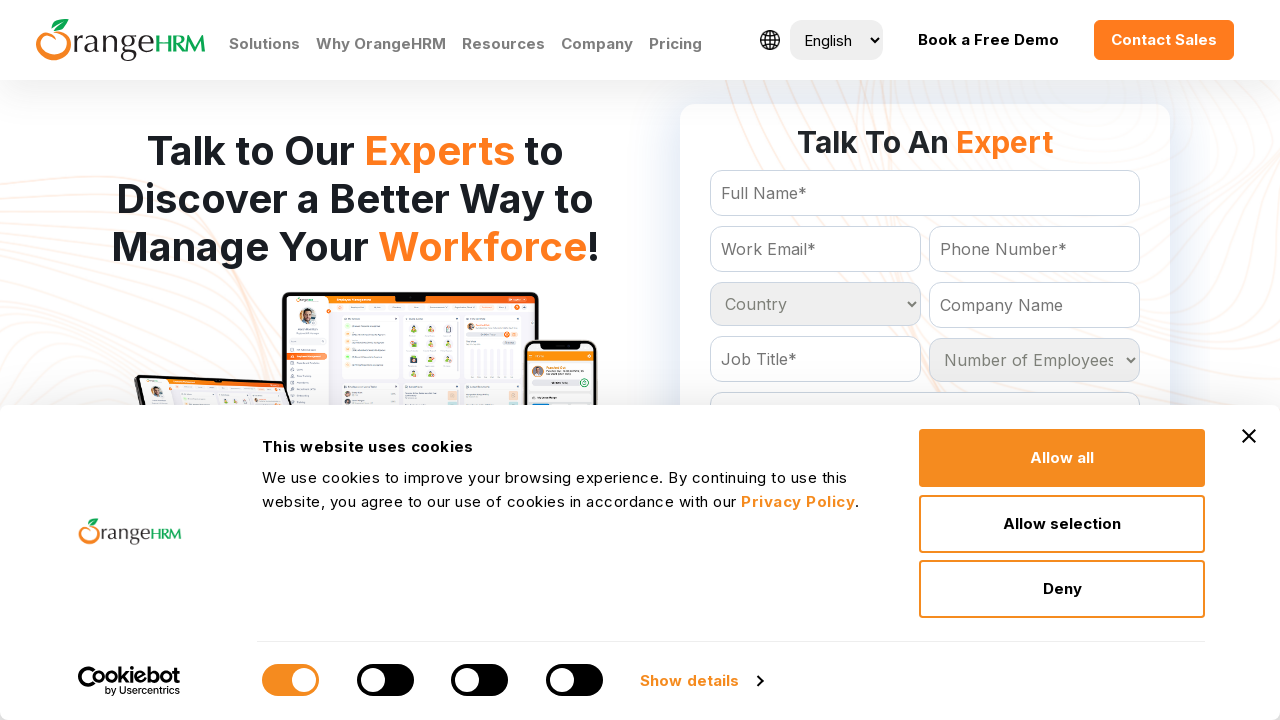

Retrieved option at index 53
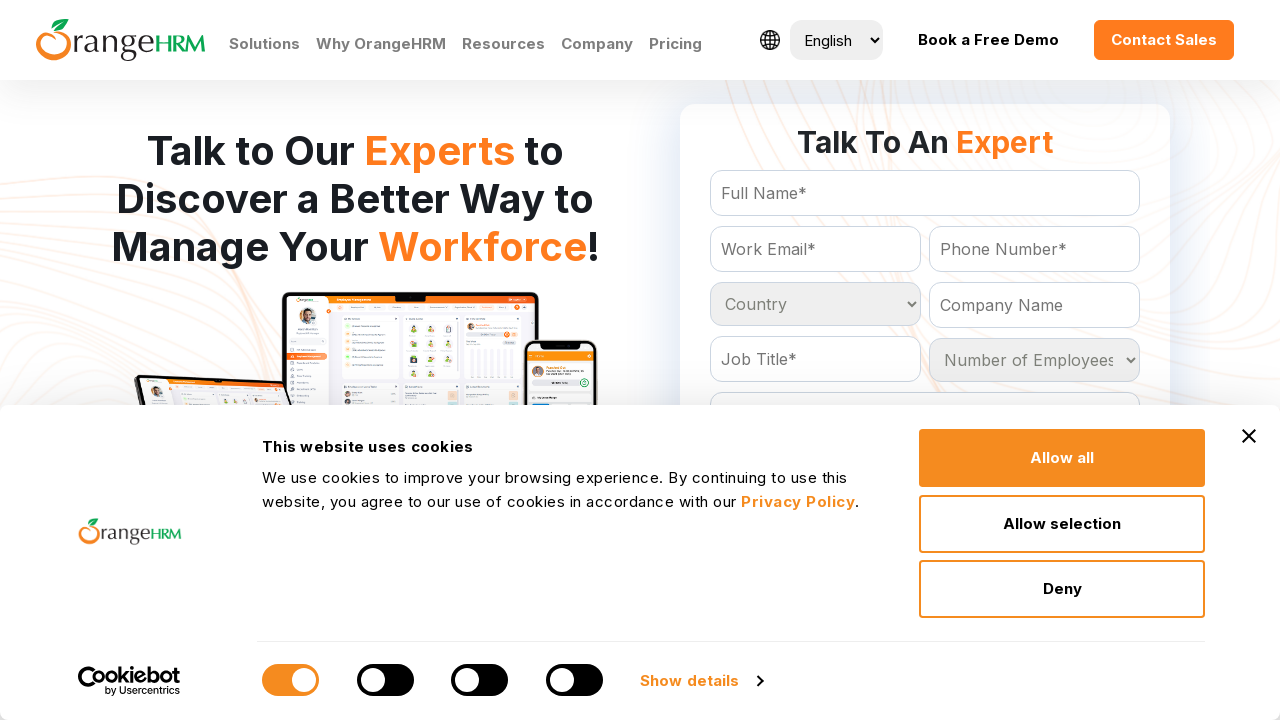

Retrieved option at index 54
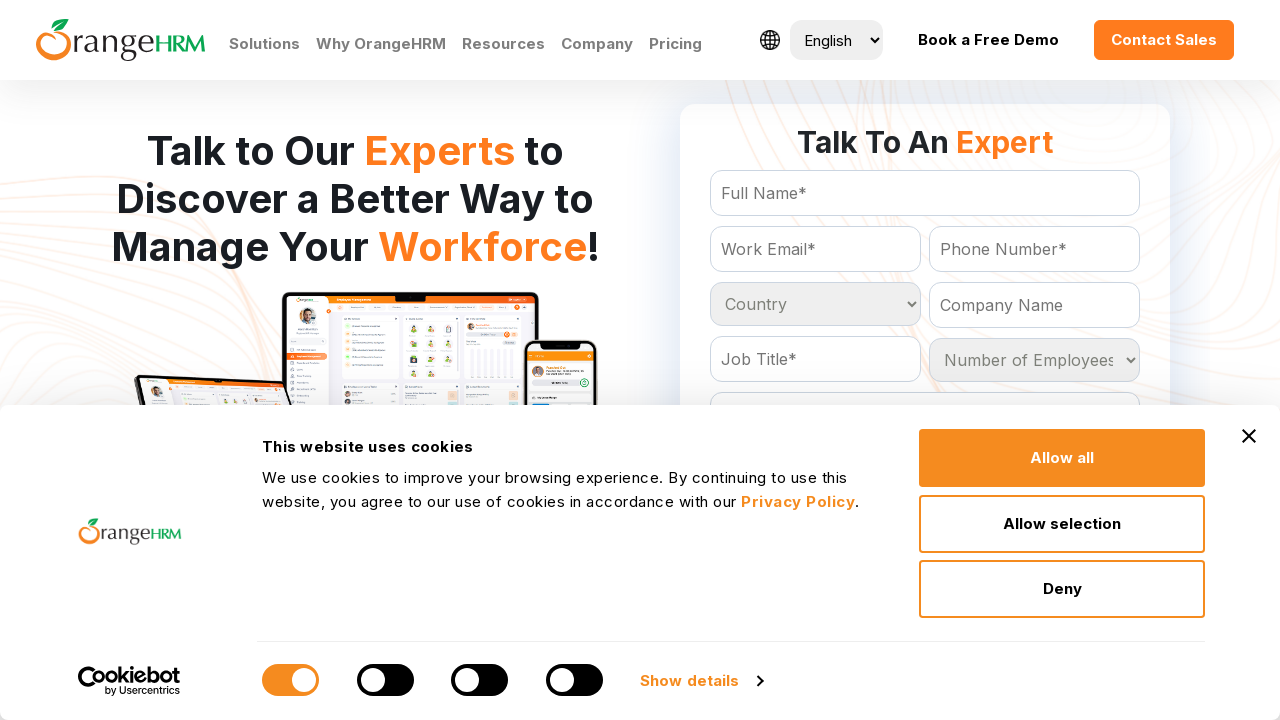

Retrieved option at index 55
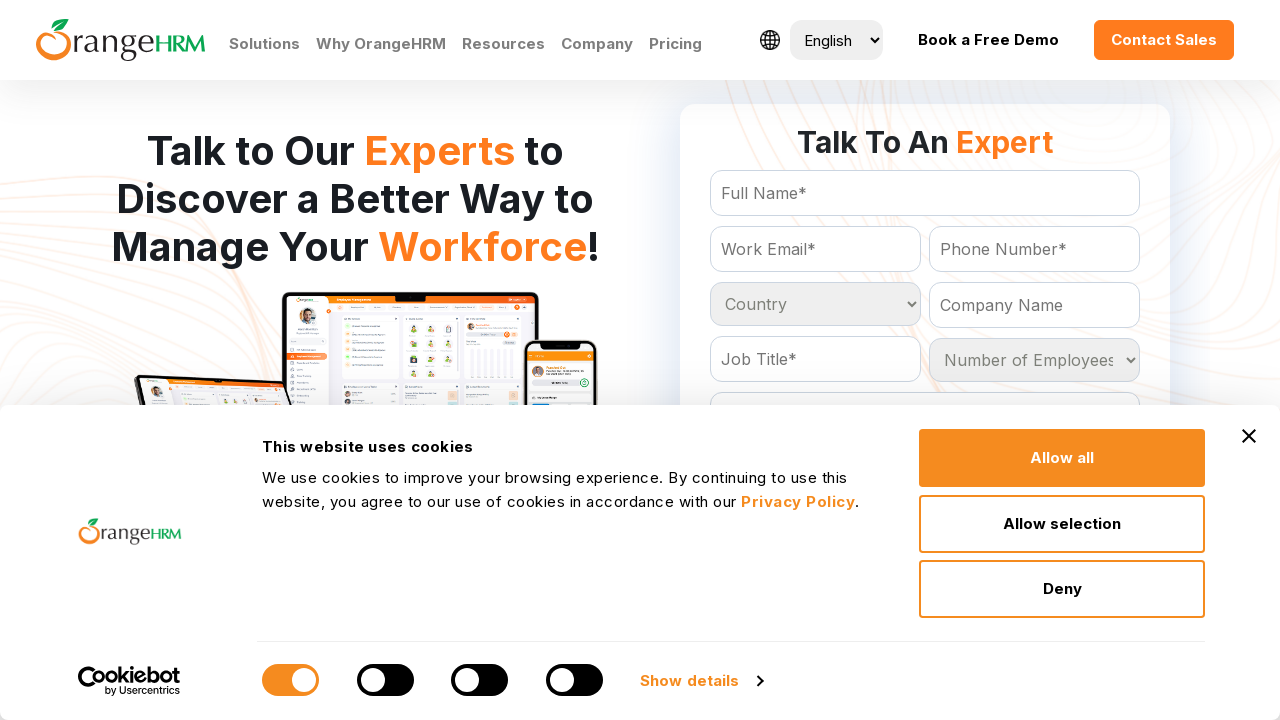

Retrieved option at index 56
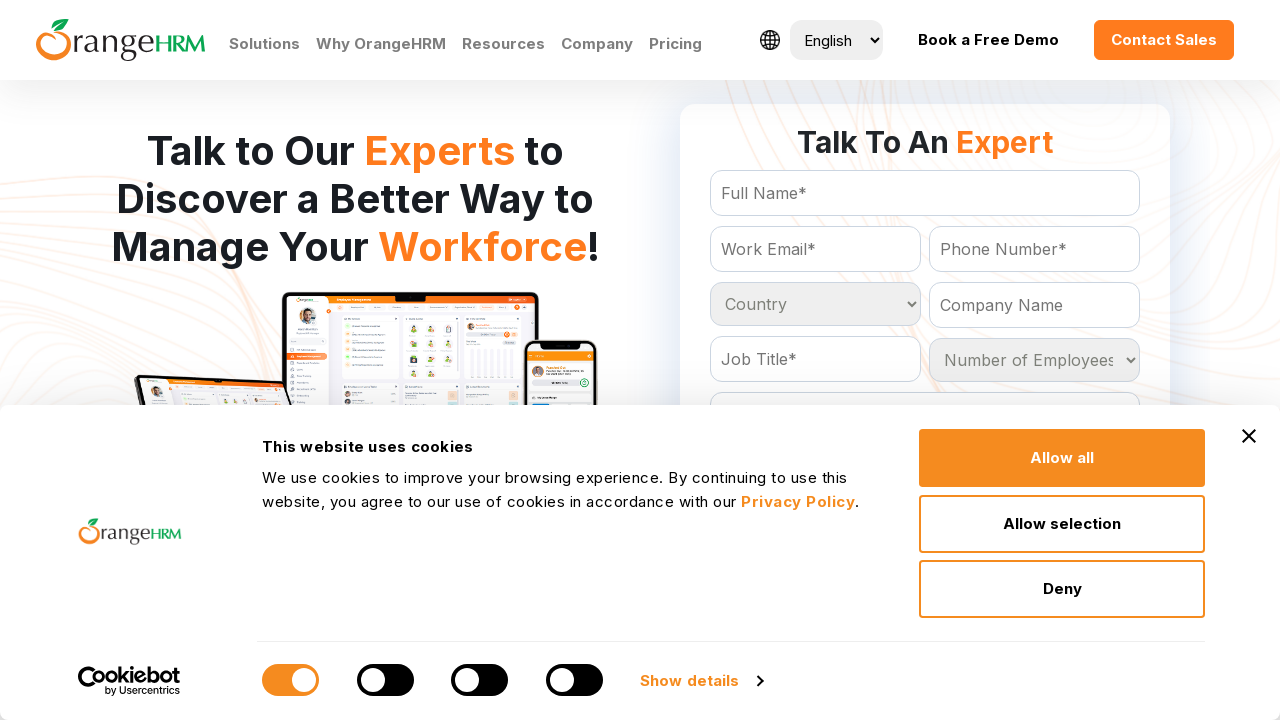

Retrieved option at index 57
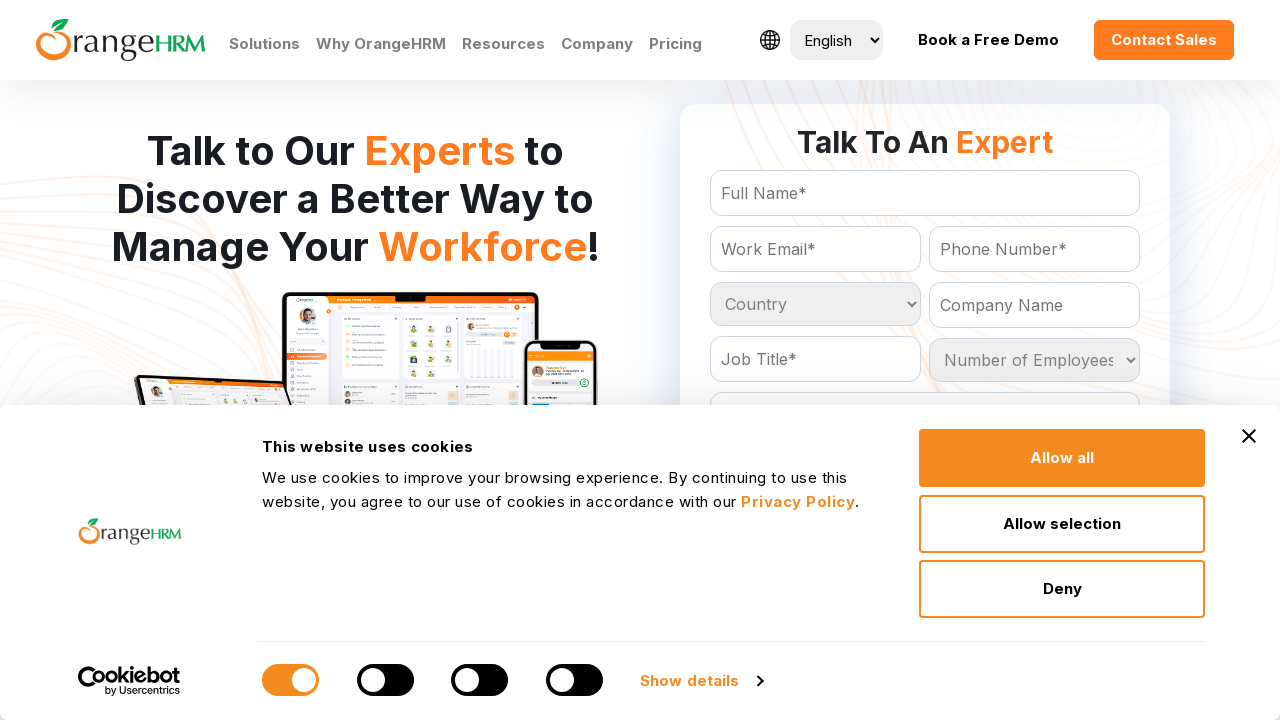

Retrieved option at index 58
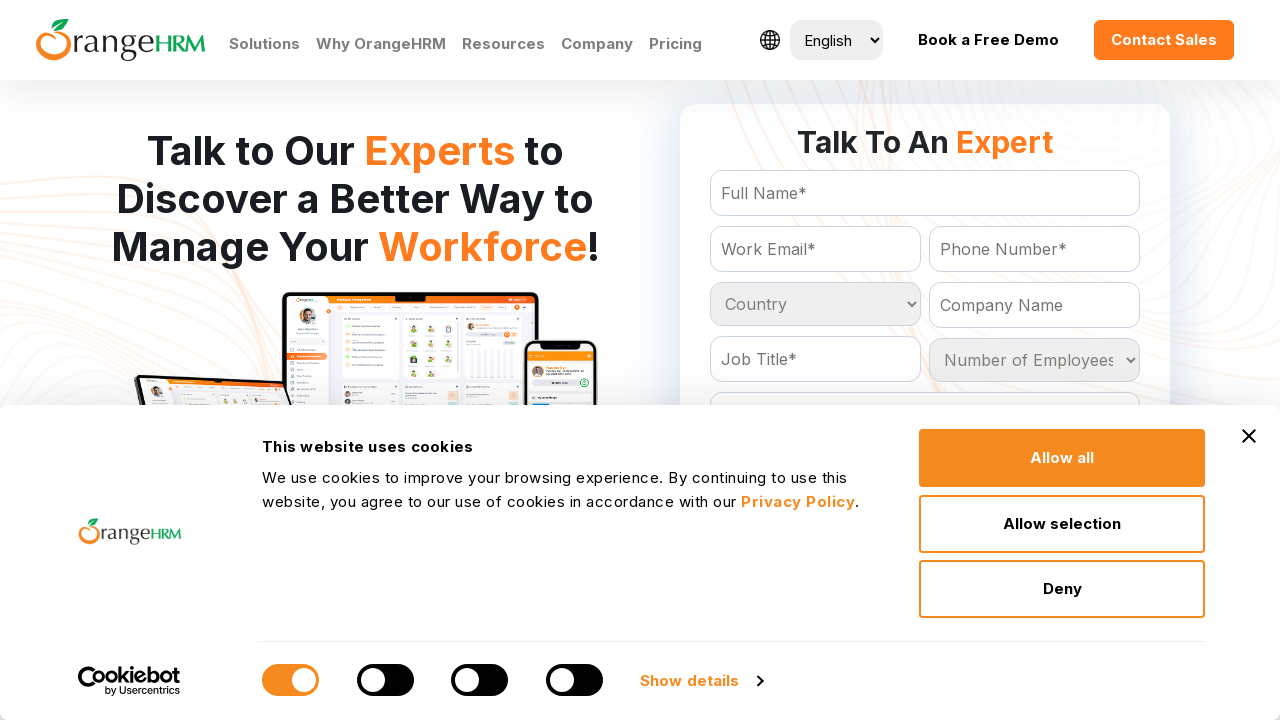

Retrieved option at index 59
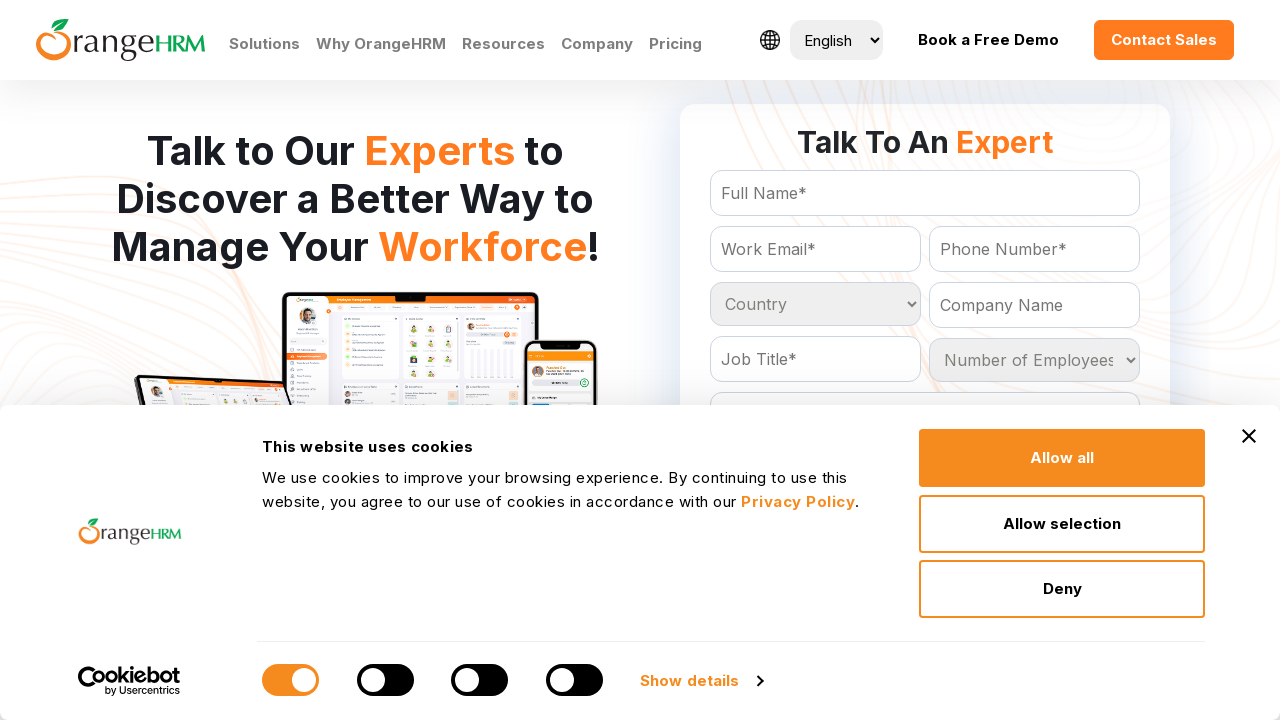

Retrieved option at index 60
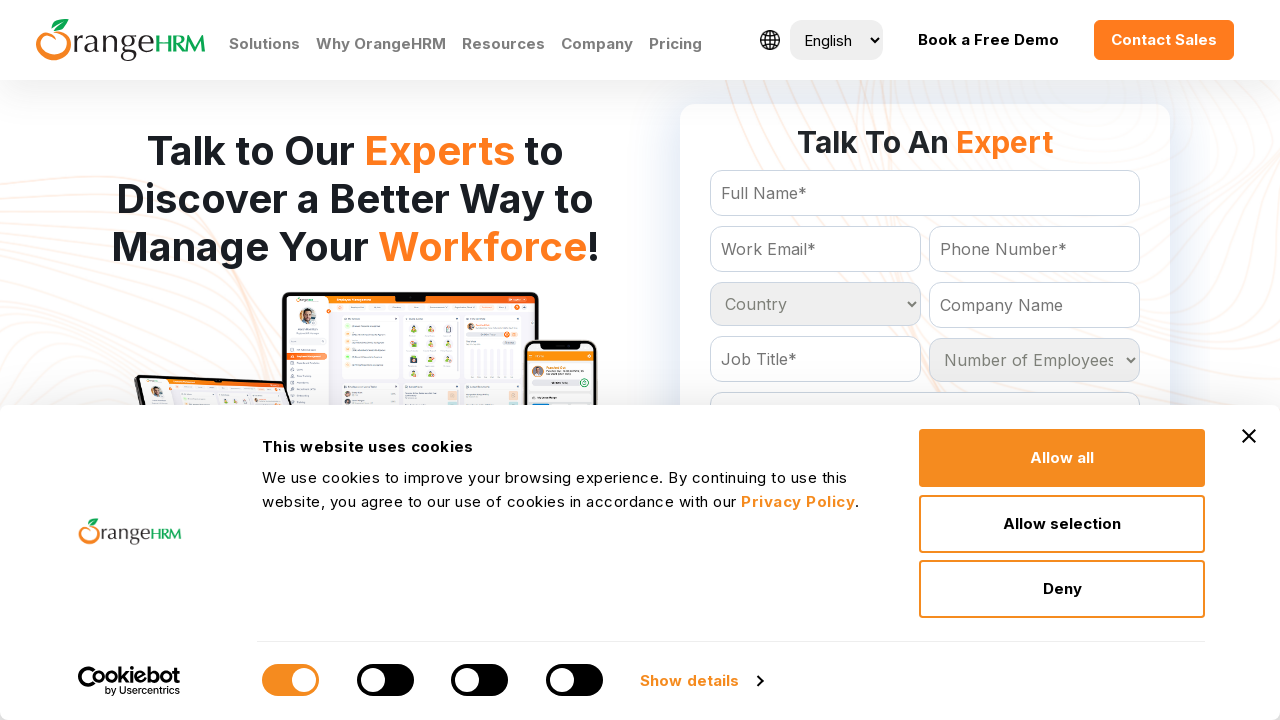

Retrieved option at index 61
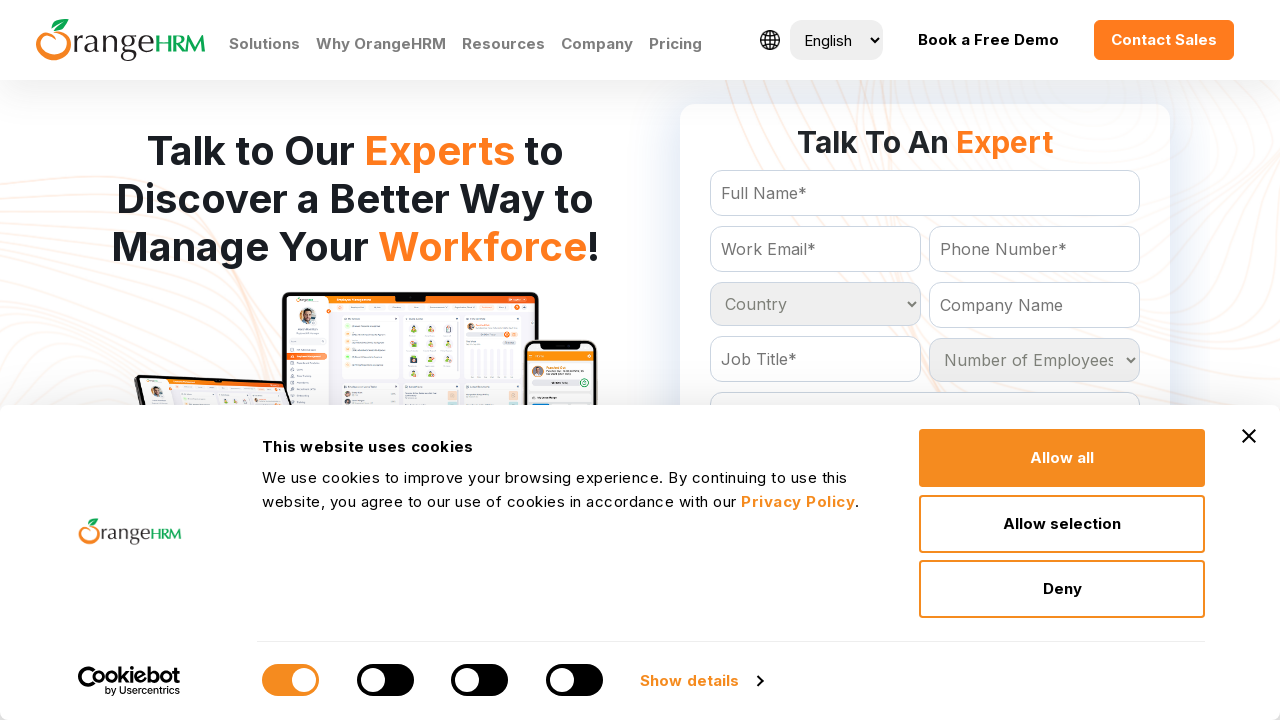

Retrieved option at index 62
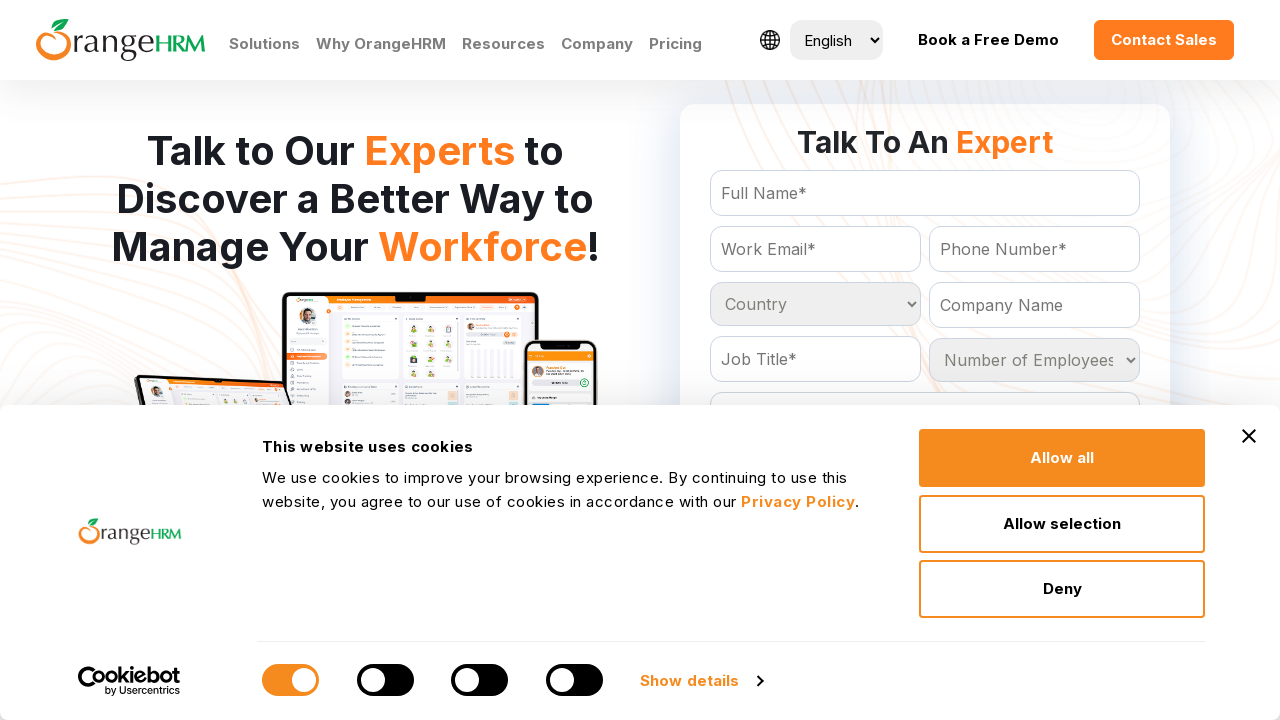

Retrieved option at index 63
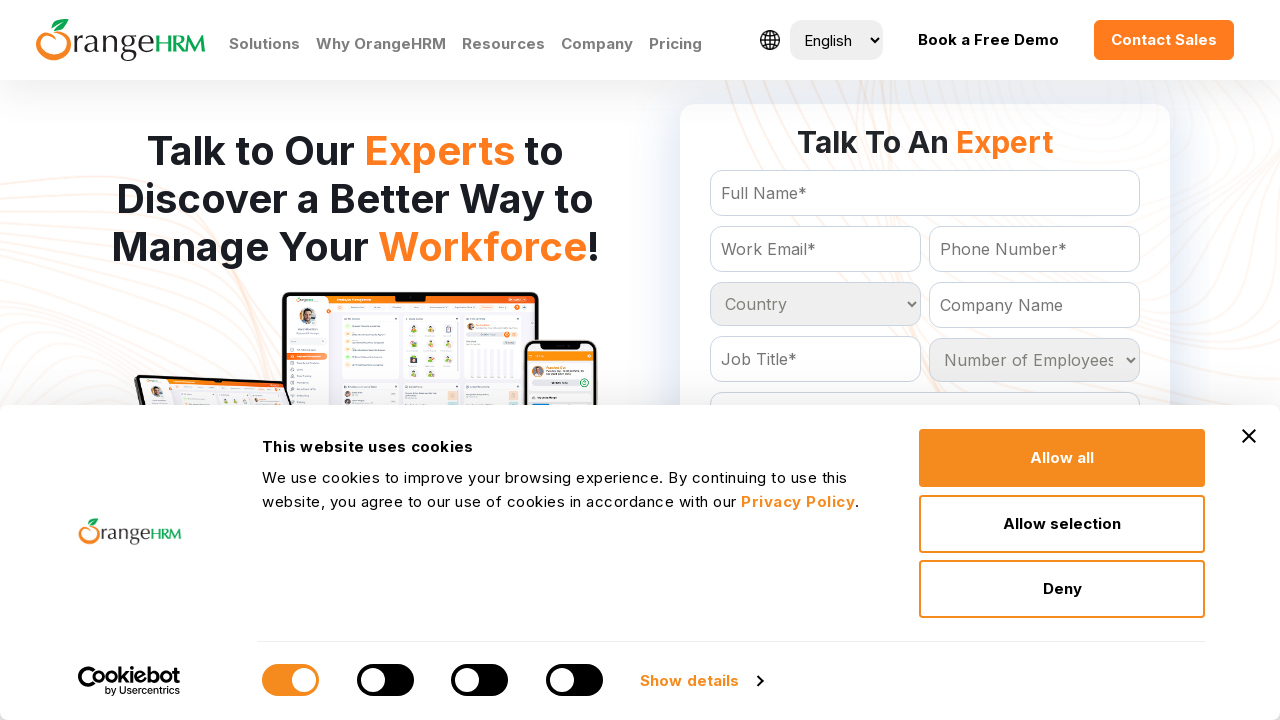

Retrieved option at index 64
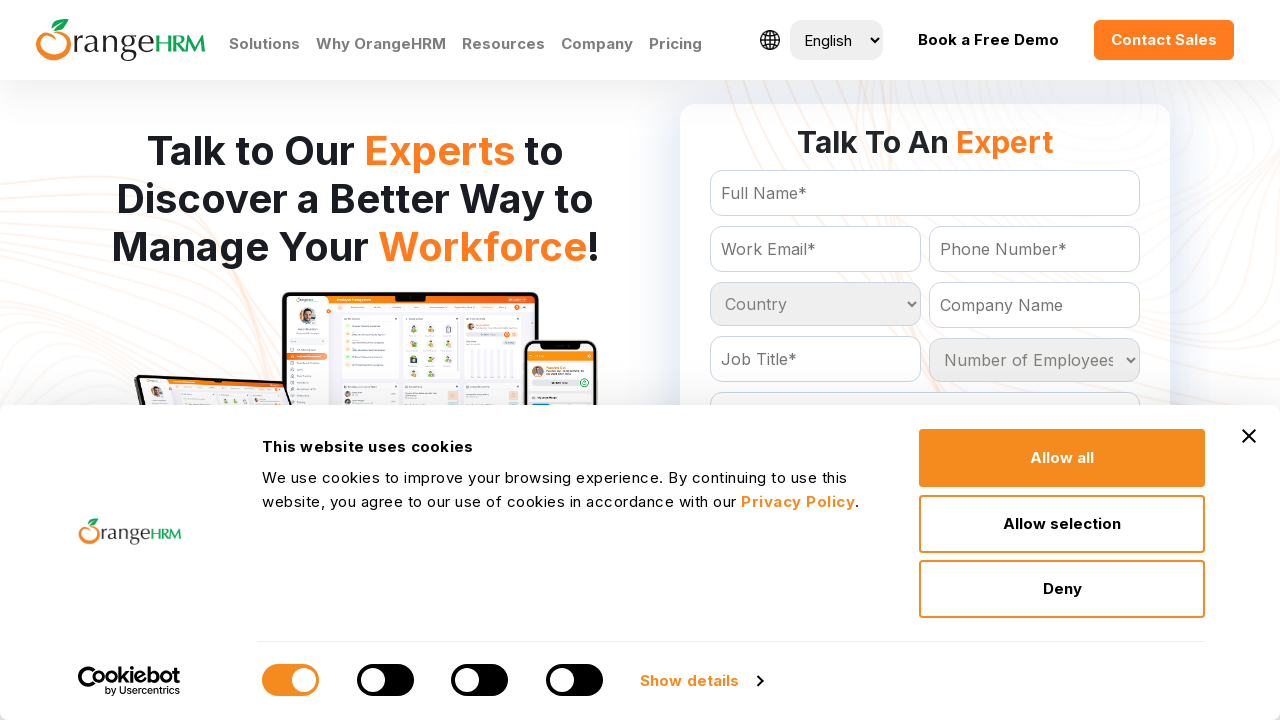

Retrieved option at index 65
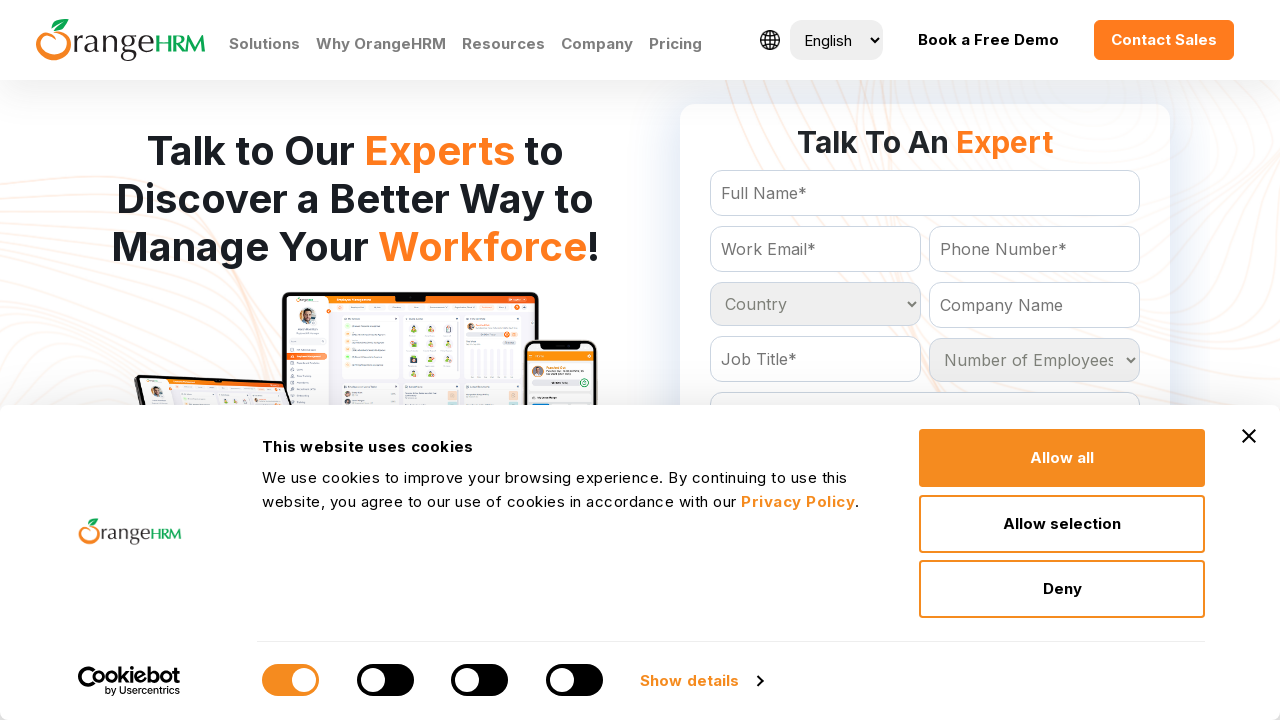

Retrieved option at index 66
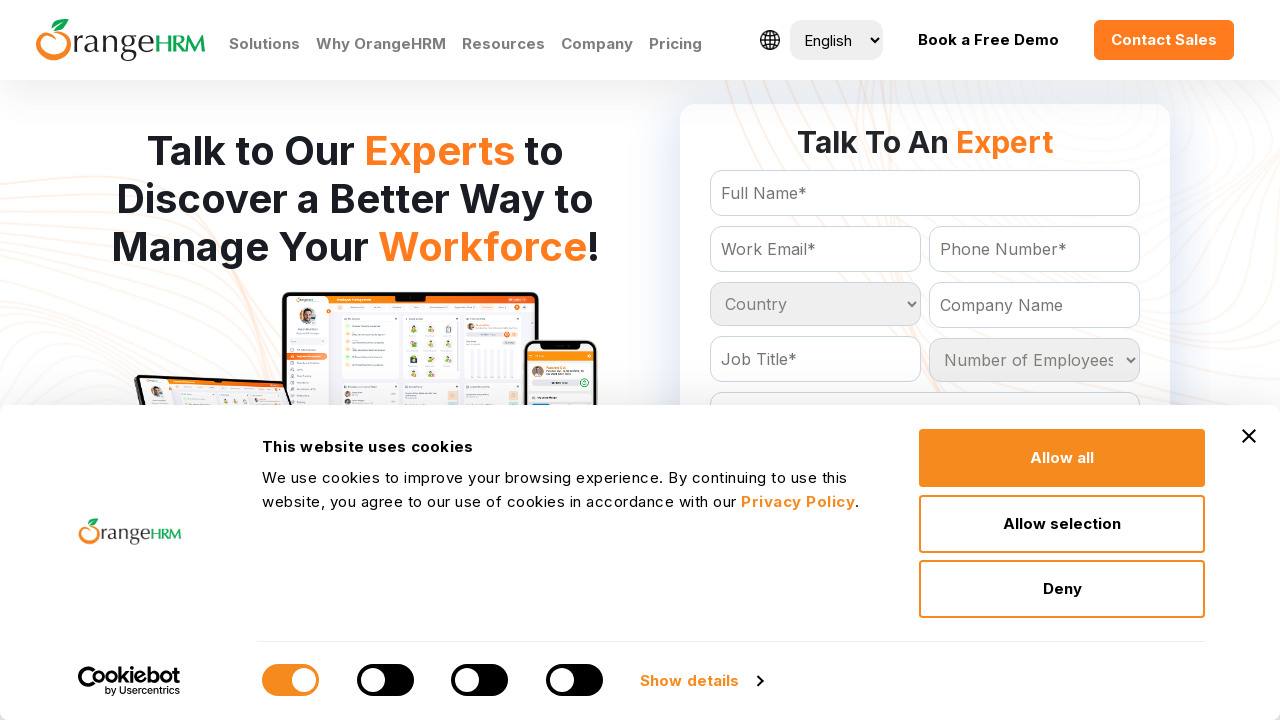

Retrieved option at index 67
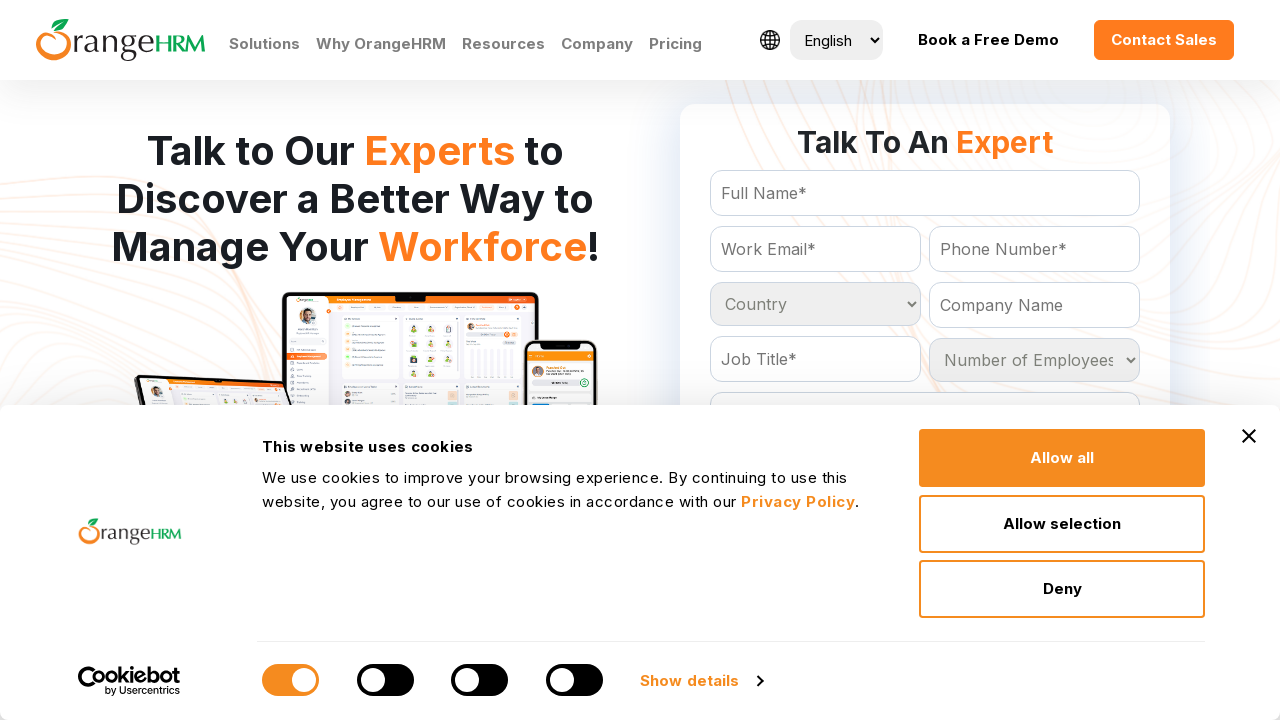

Retrieved option at index 68
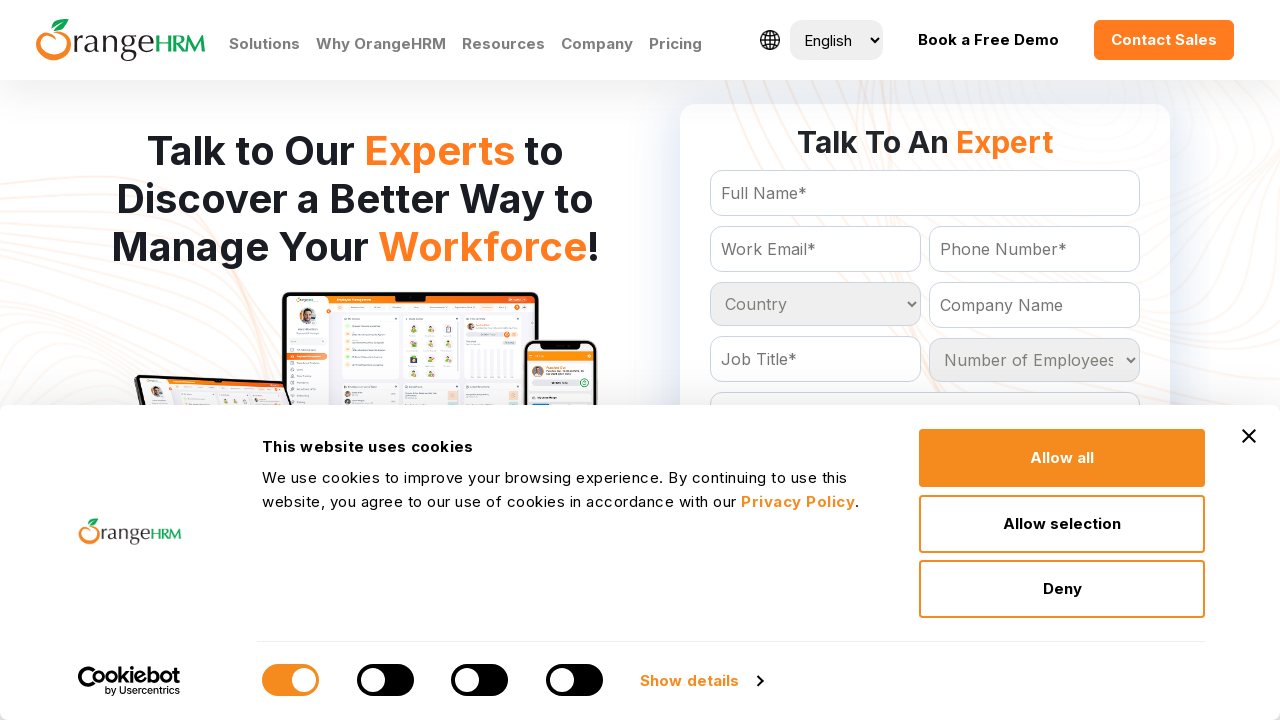

Retrieved option at index 69
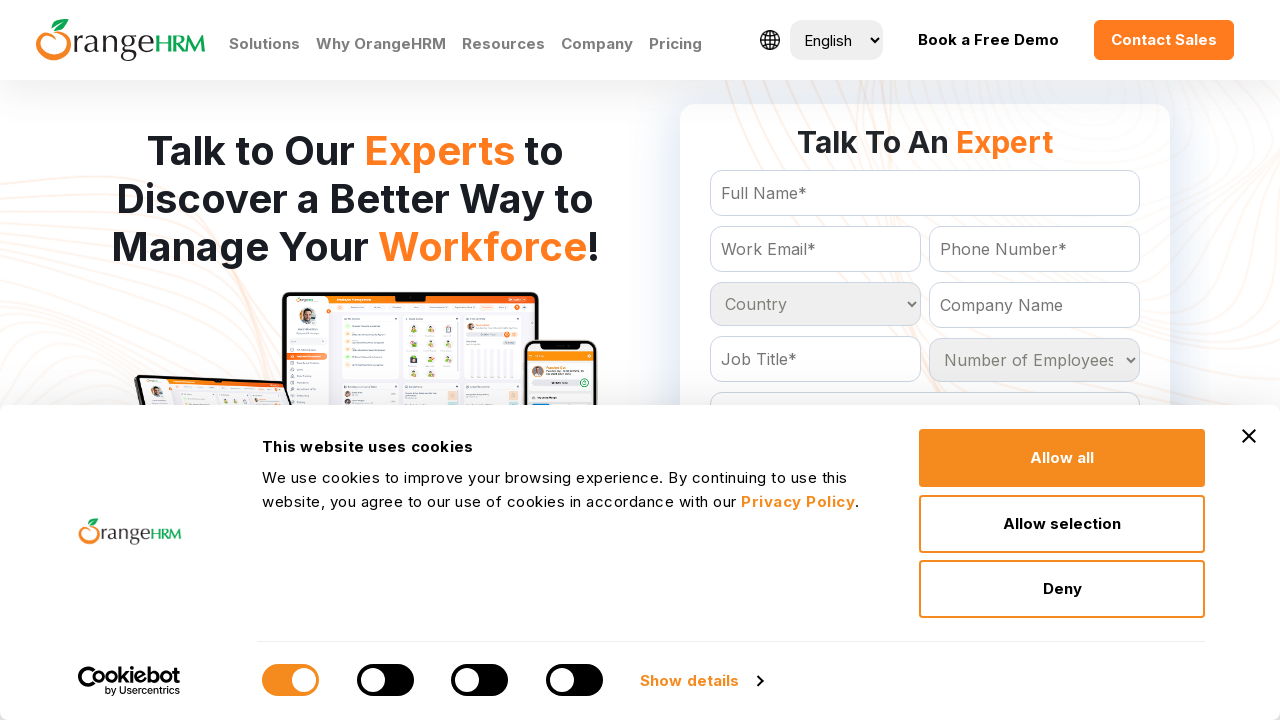

Retrieved option at index 70
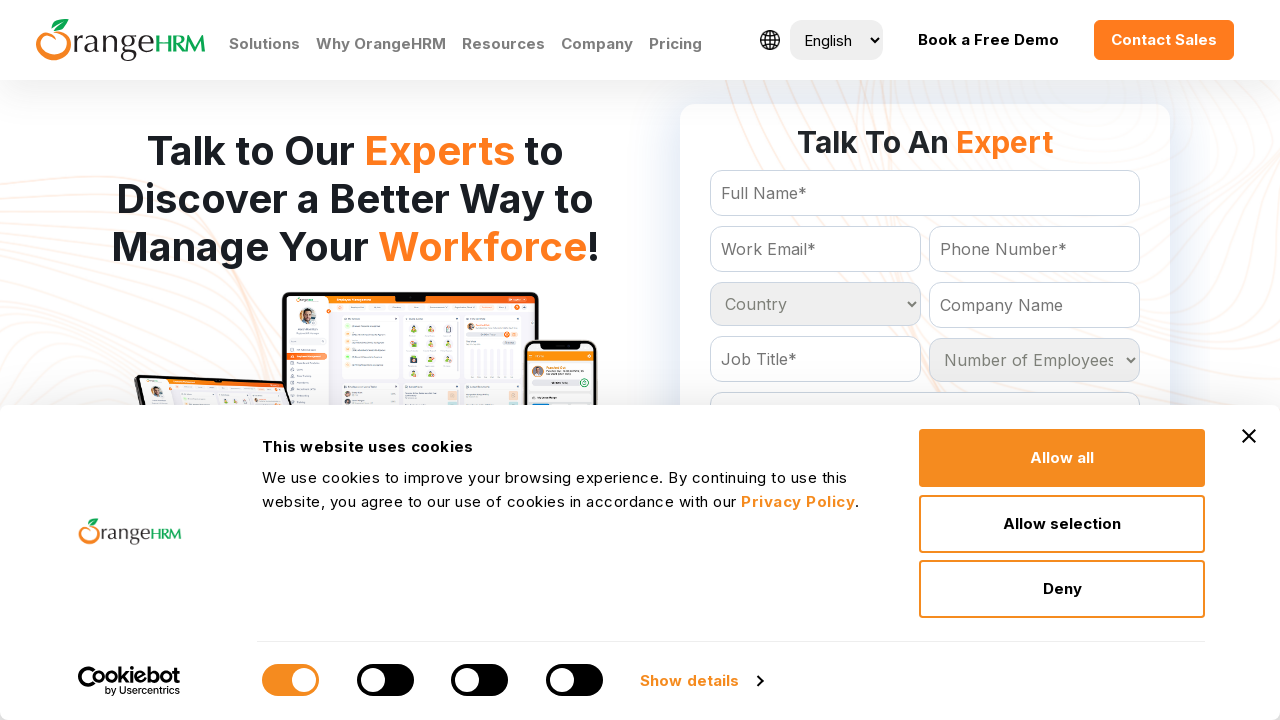

Retrieved option at index 71
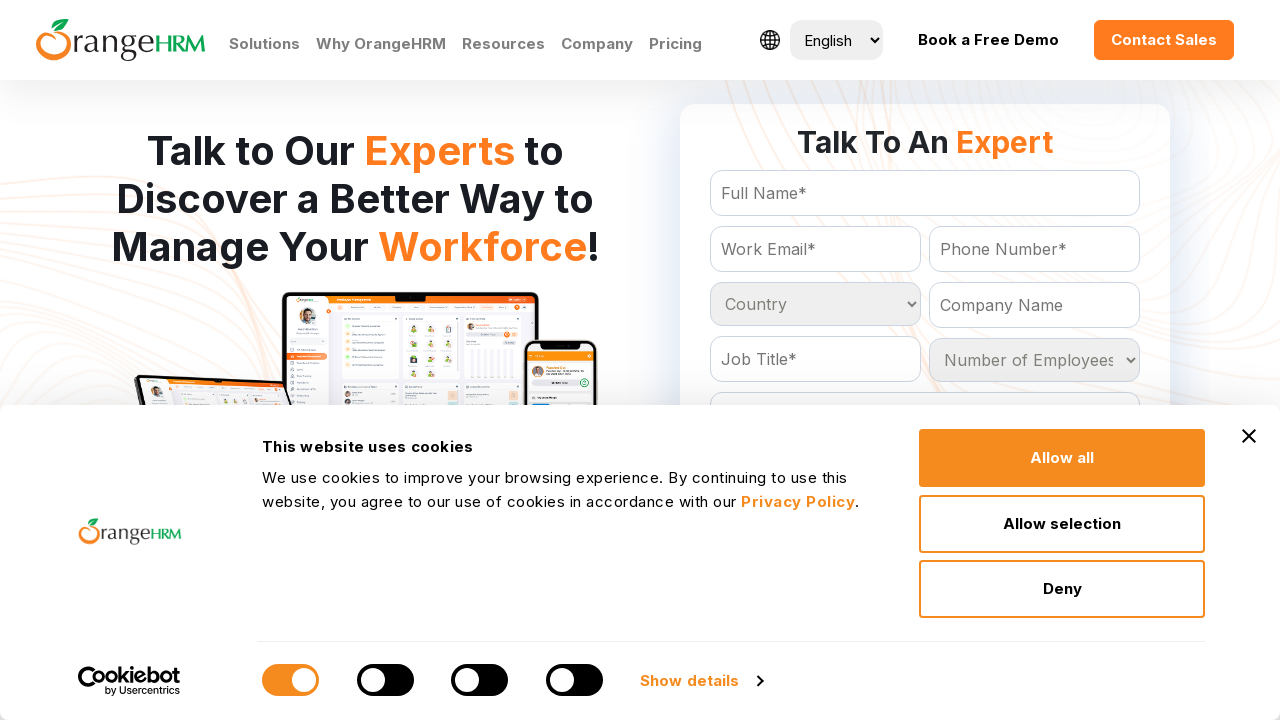

Retrieved option at index 72
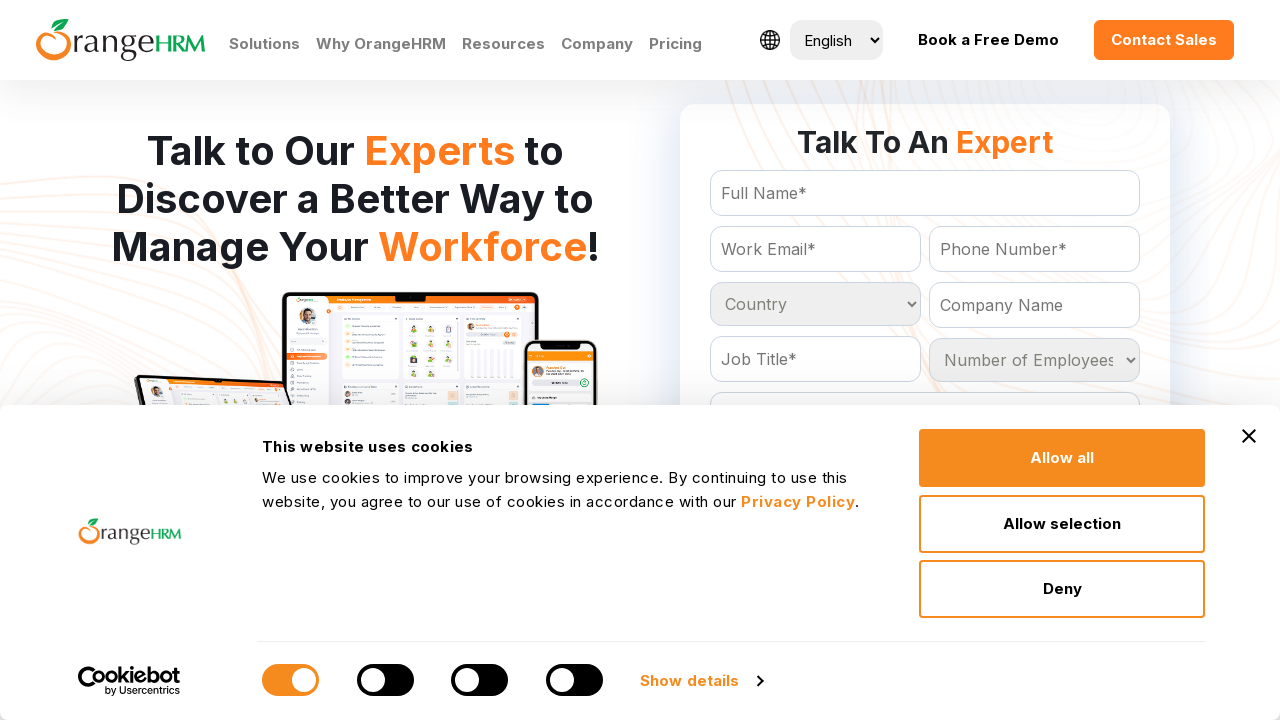

Retrieved option at index 73
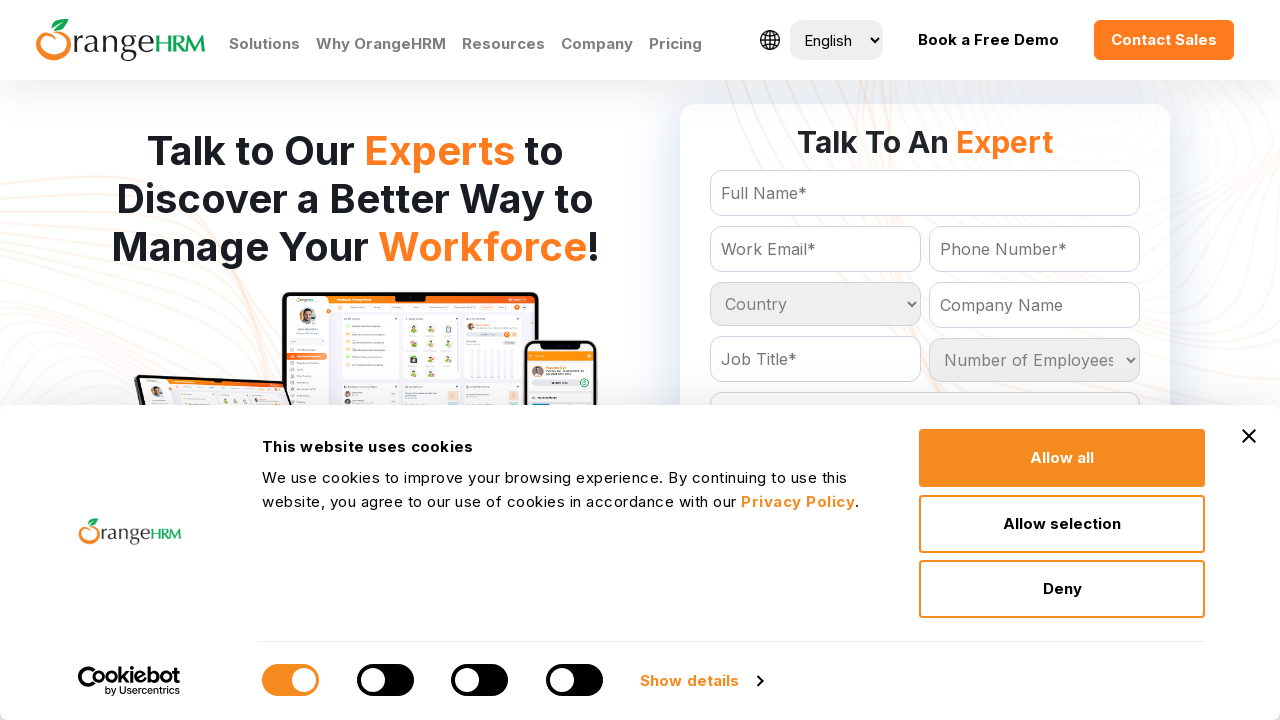

Retrieved option at index 74
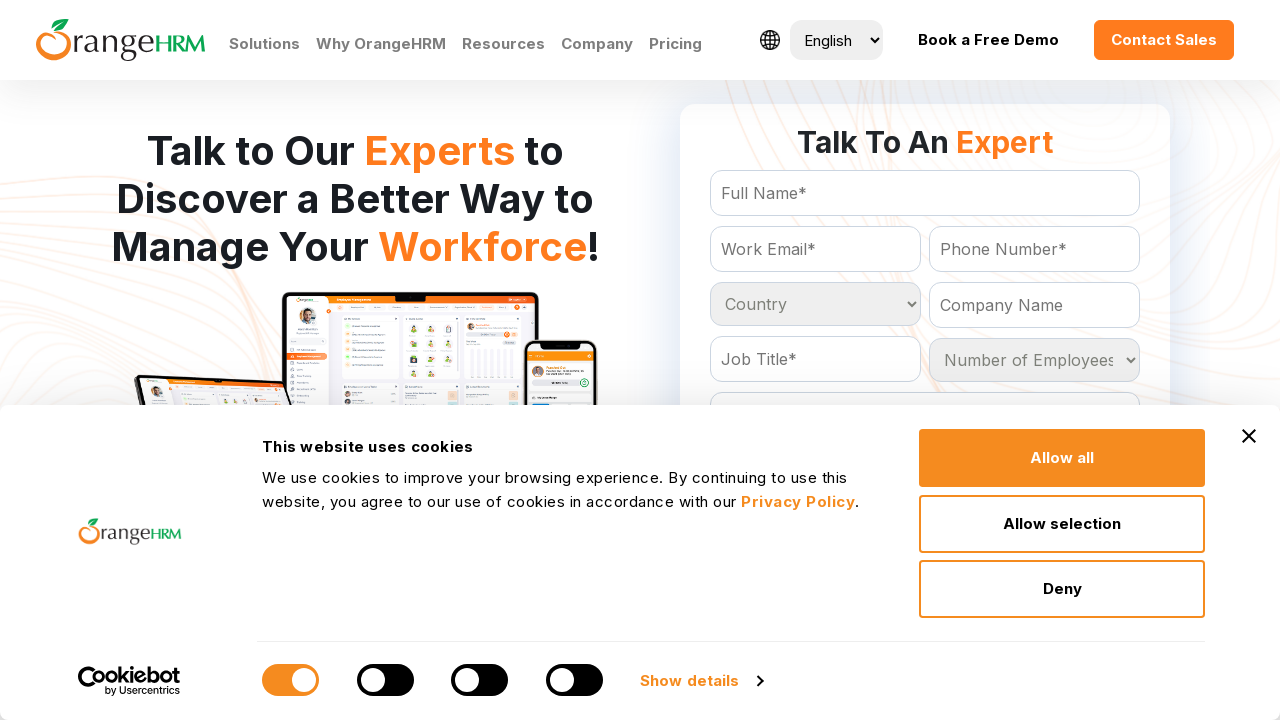

Retrieved option at index 75
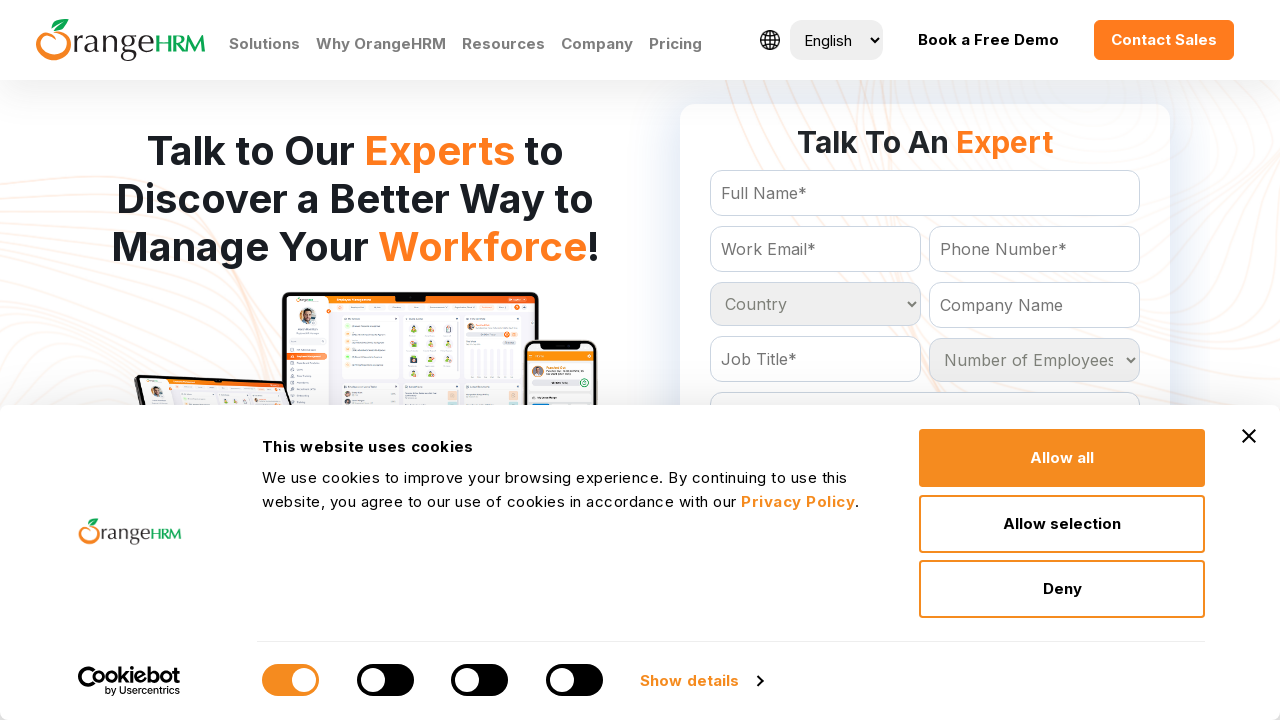

Retrieved option at index 76
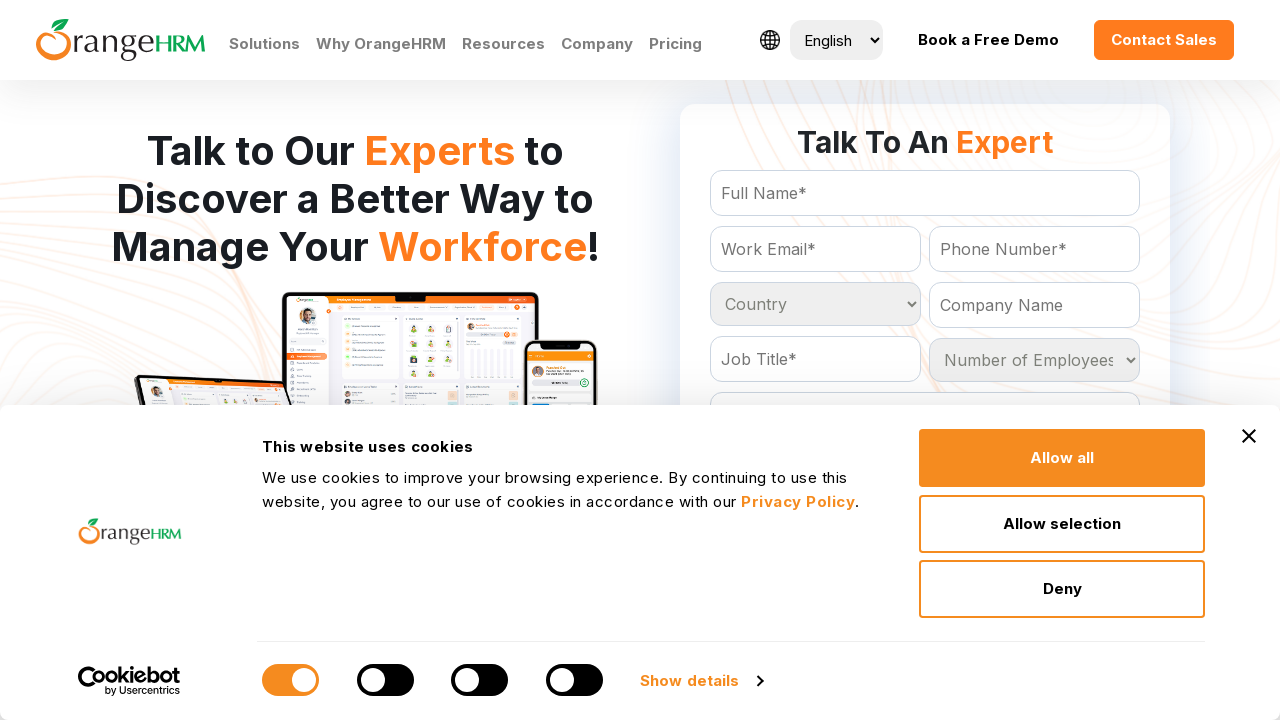

Retrieved option at index 77
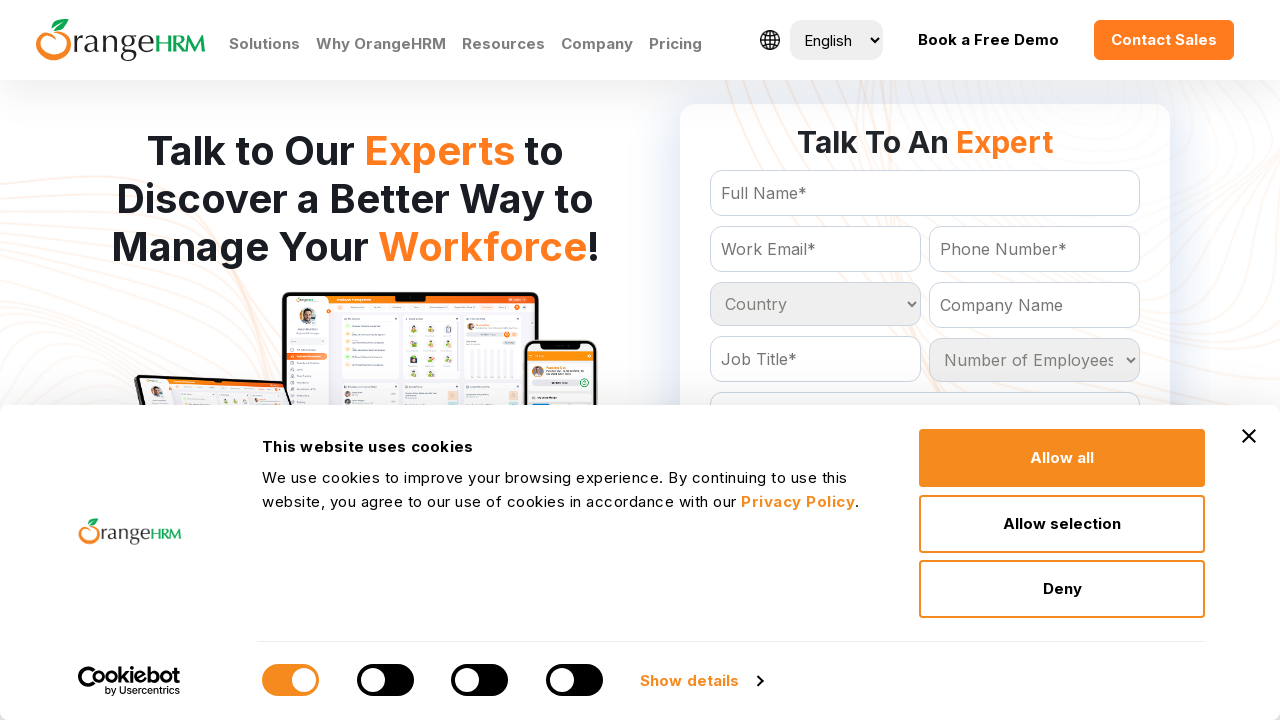

Retrieved option at index 78
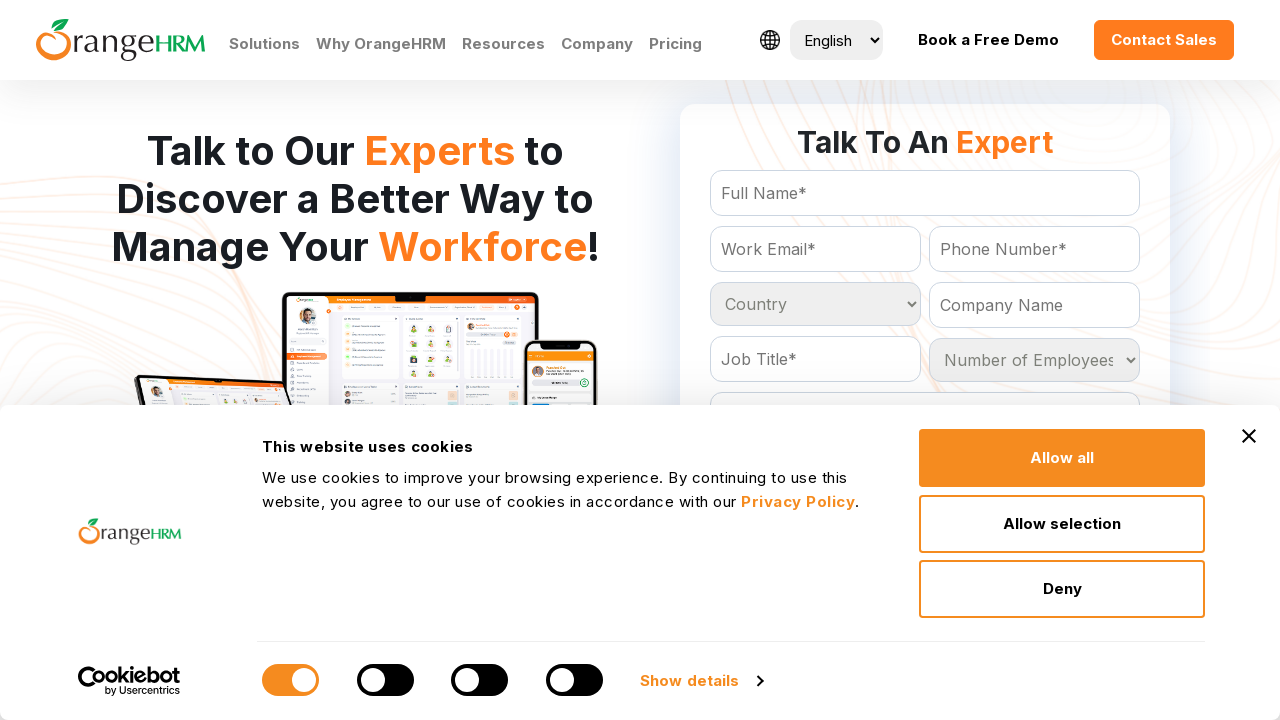

Retrieved option at index 79
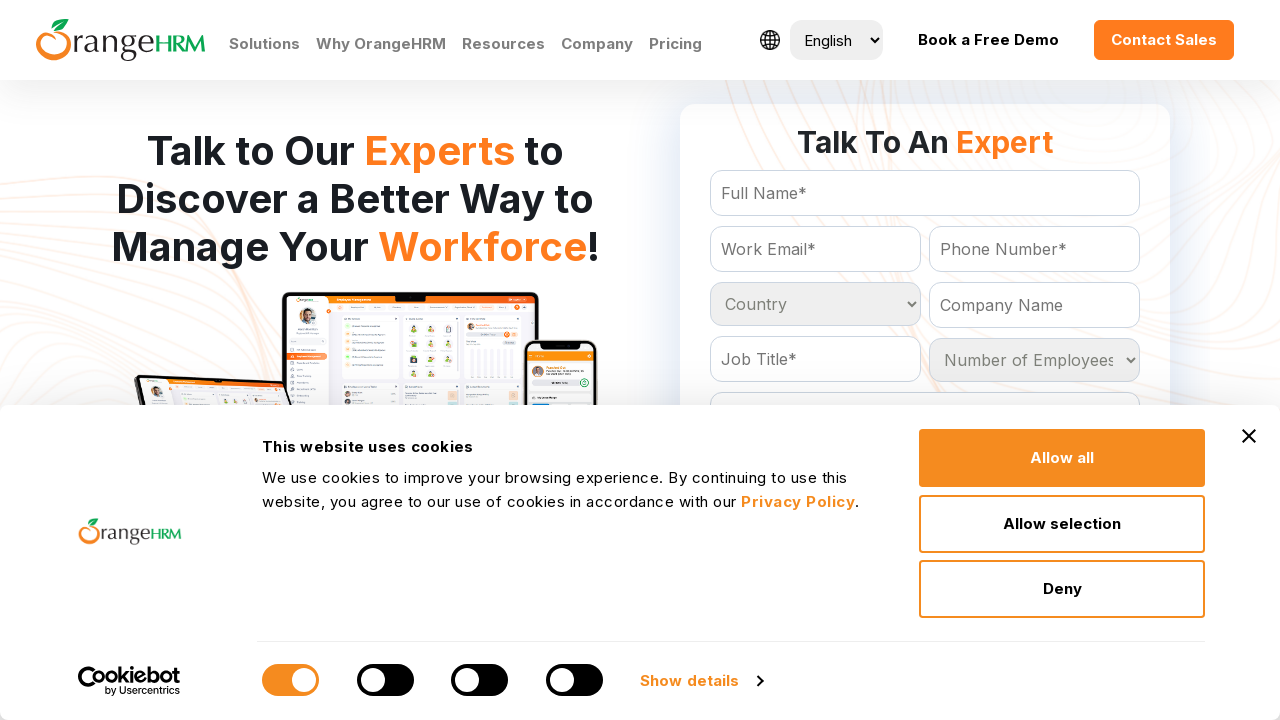

Retrieved option at index 80
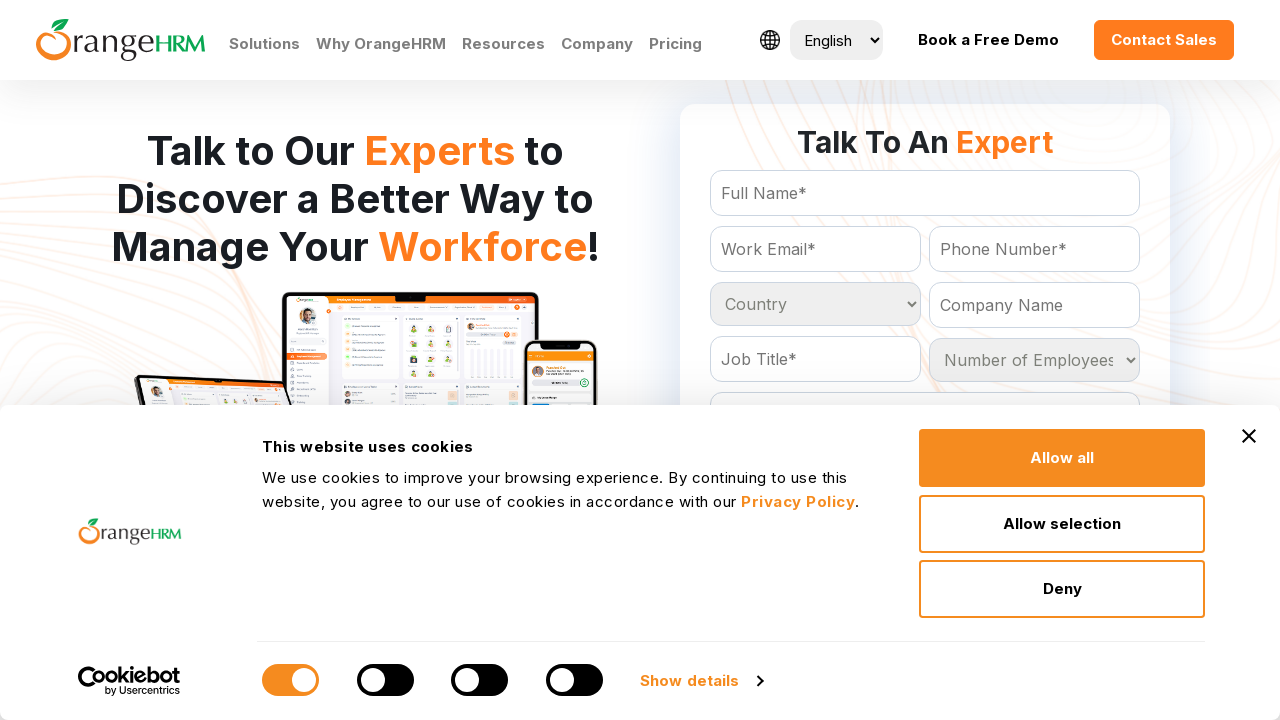

Retrieved option at index 81
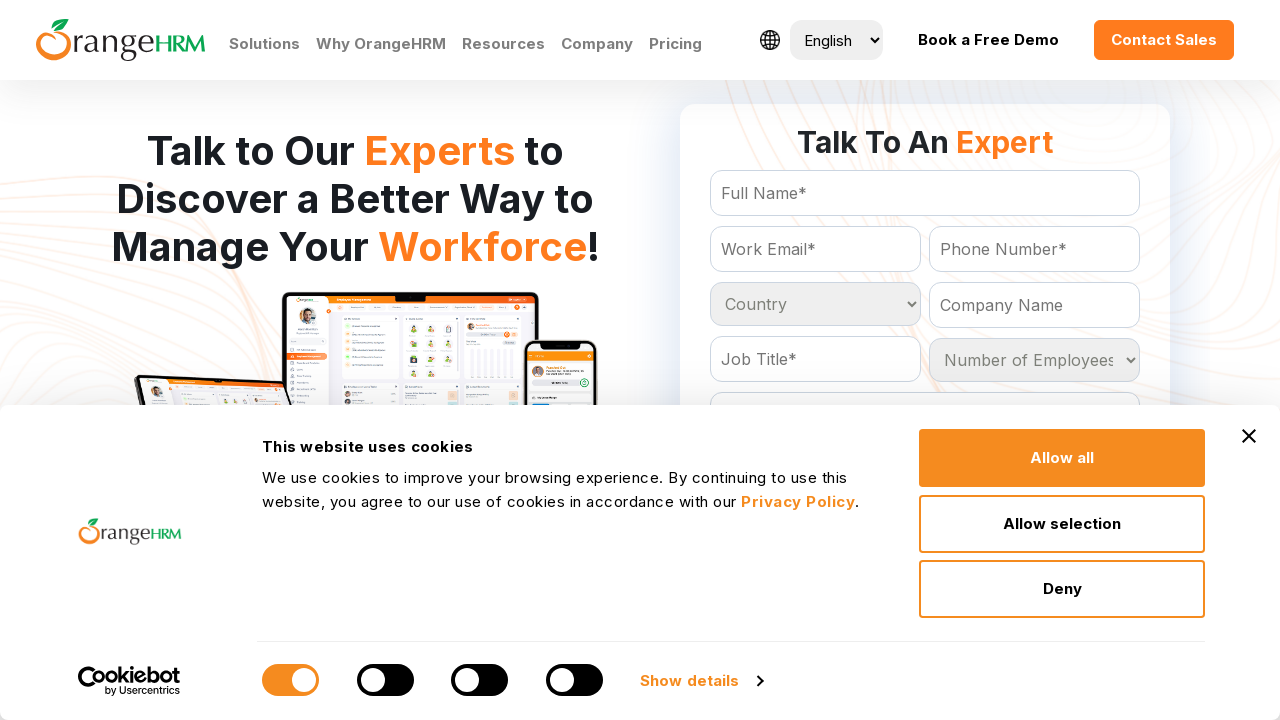

Retrieved option at index 82
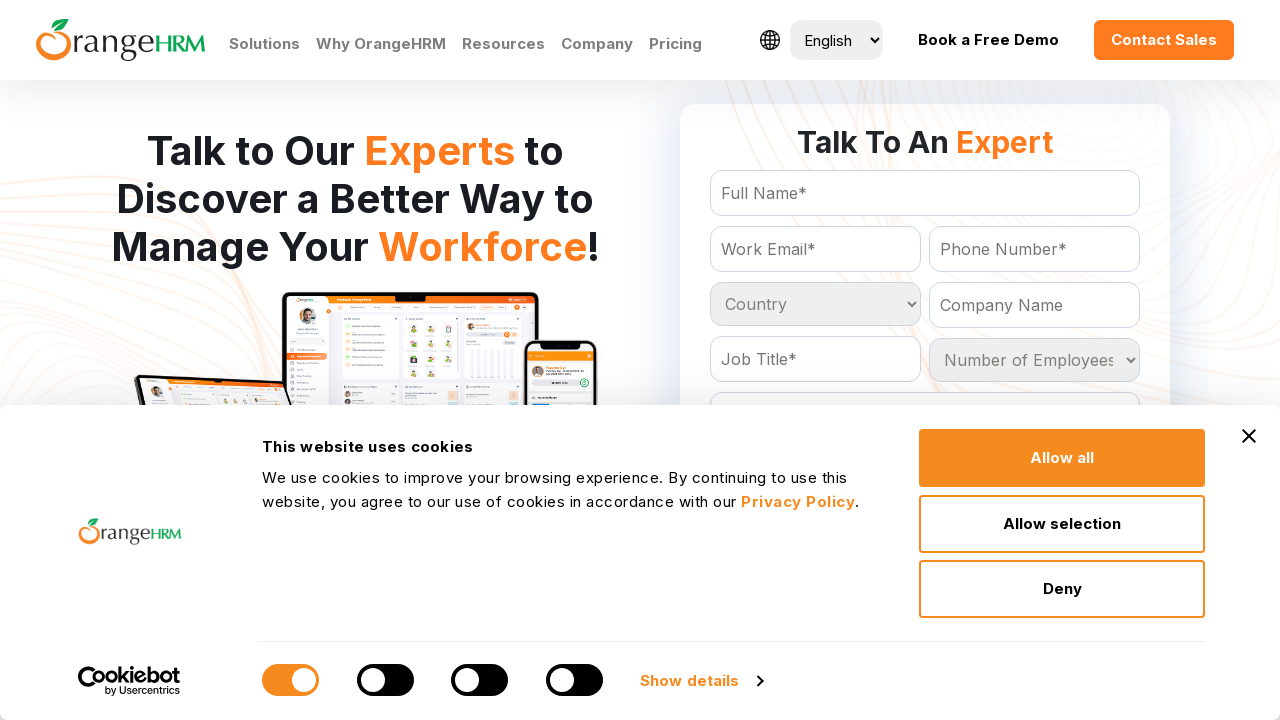

Retrieved option at index 83
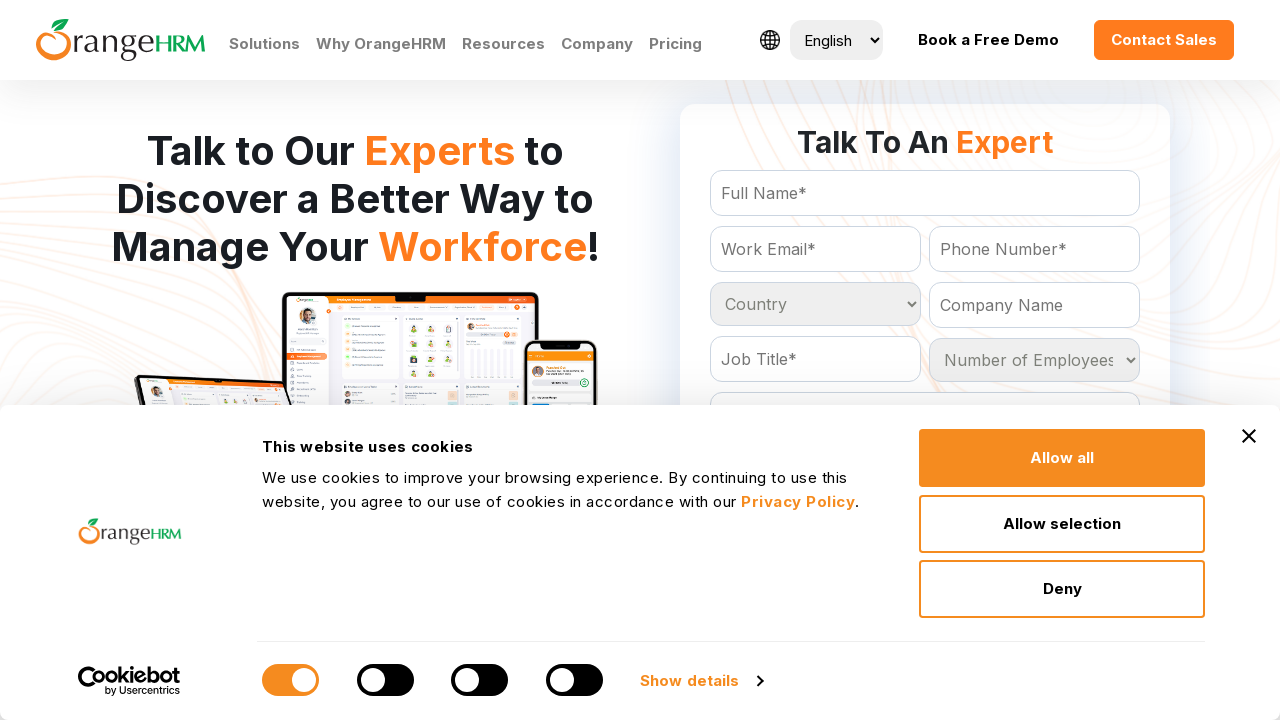

Retrieved option at index 84
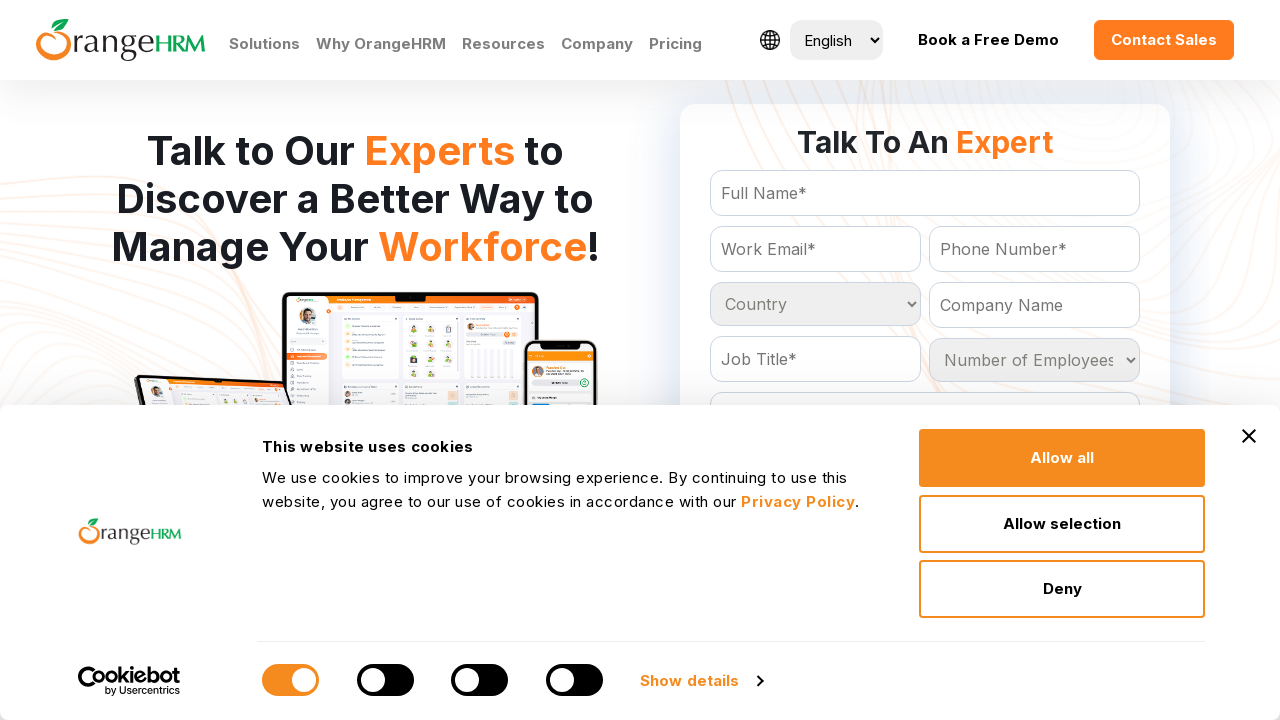

Retrieved option at index 85
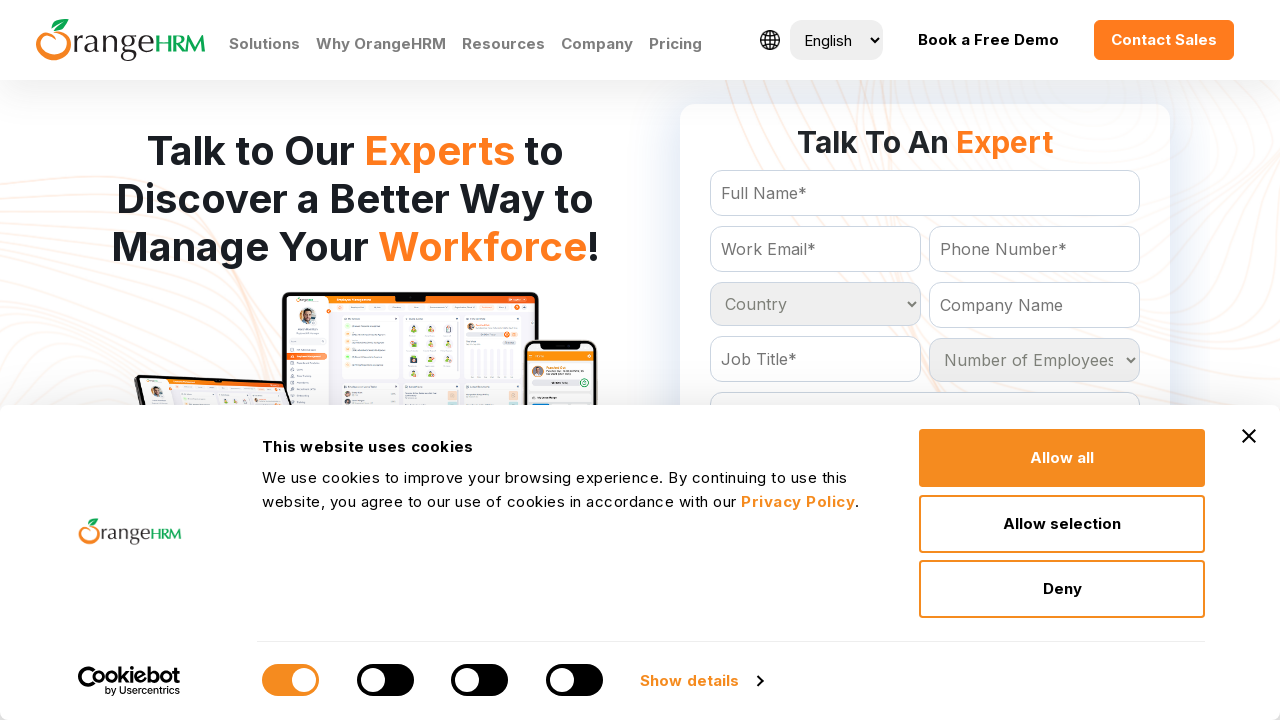

Retrieved option at index 86
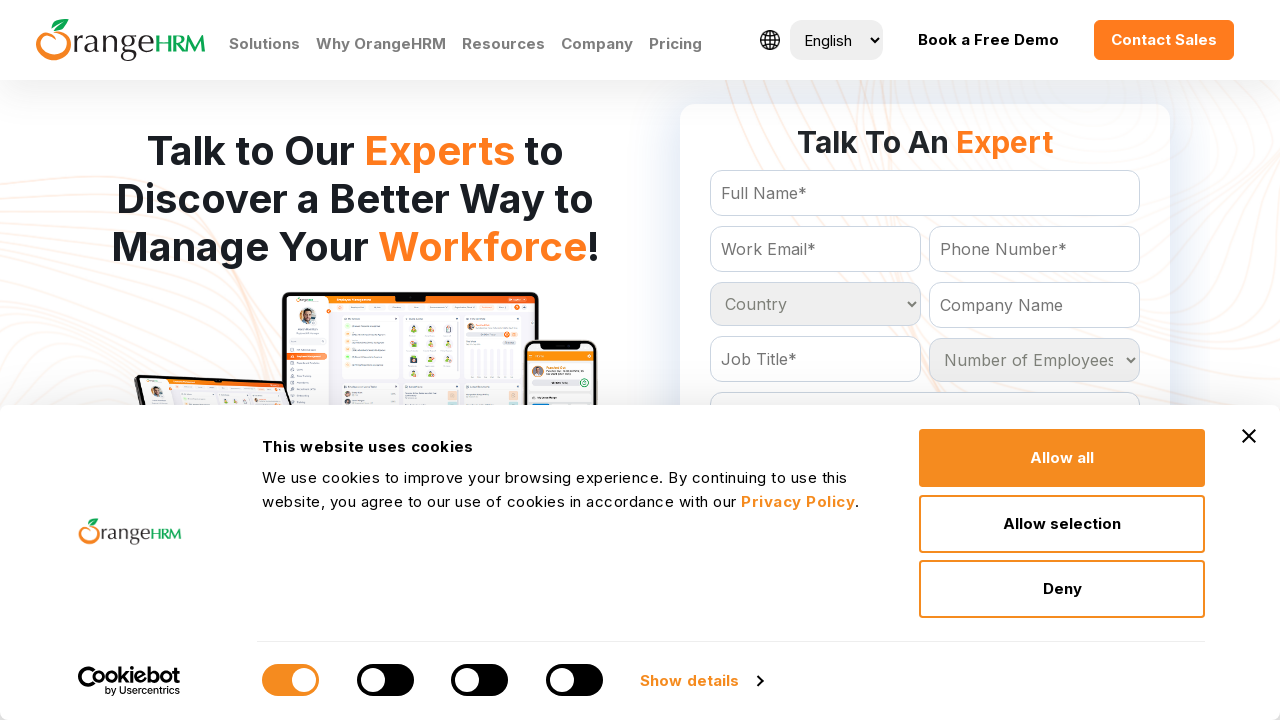

Retrieved option at index 87
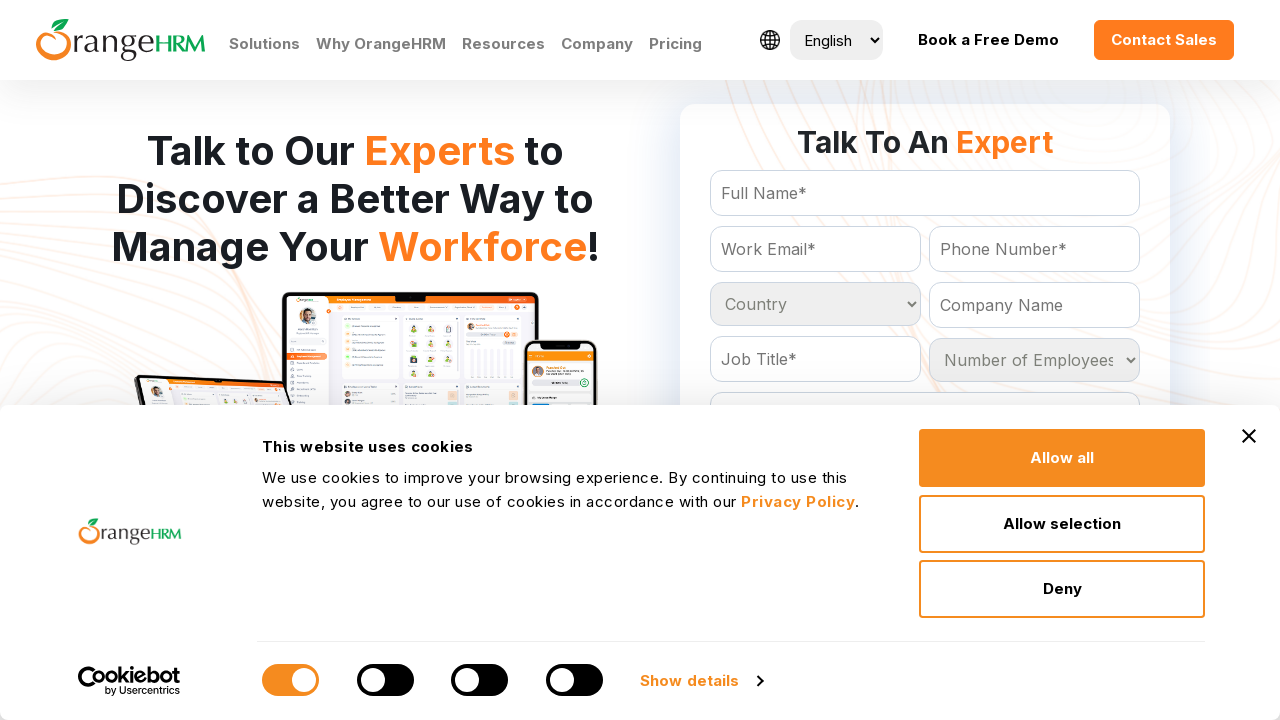

Retrieved option at index 88
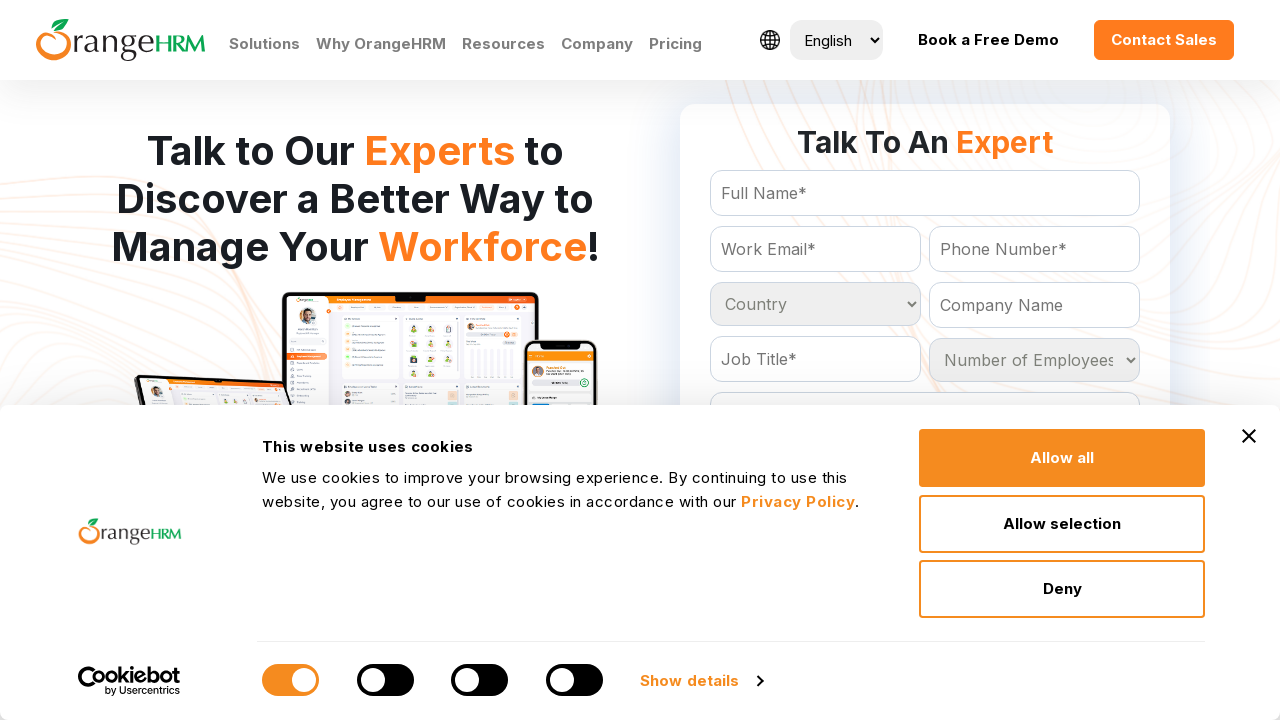

Retrieved option at index 89
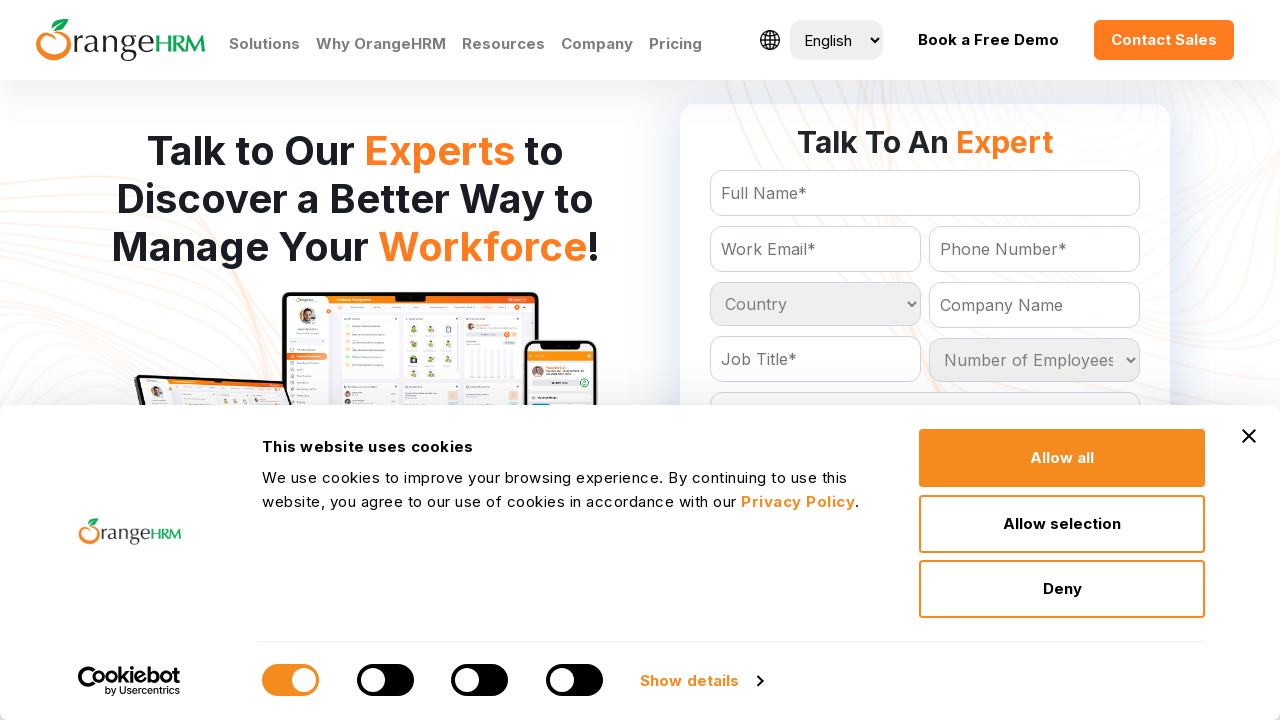

Retrieved option at index 90
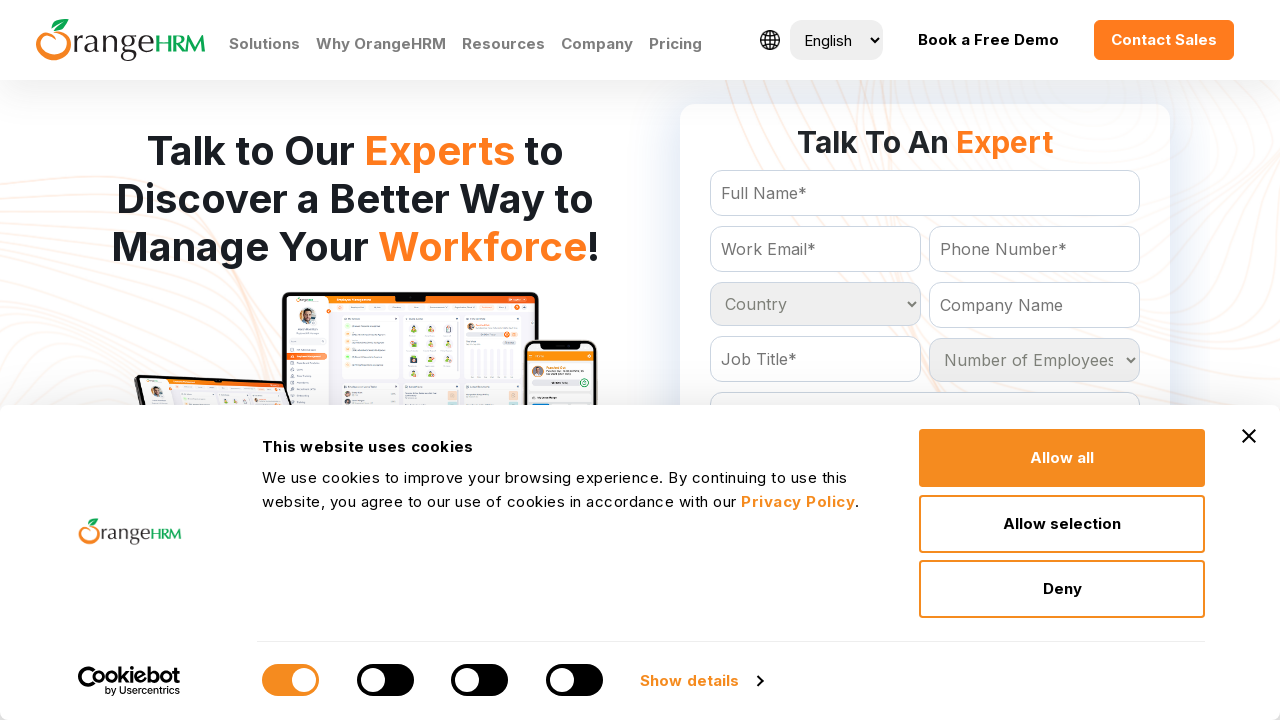

Retrieved option at index 91
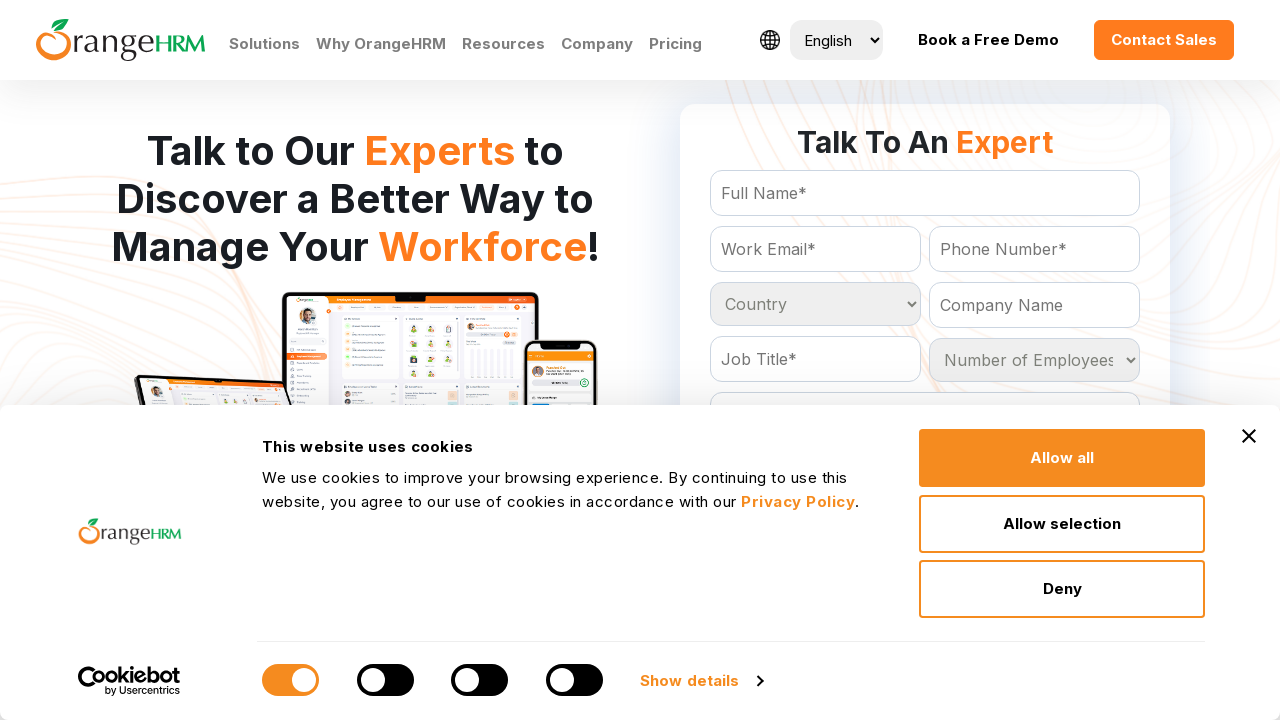

Retrieved option at index 92
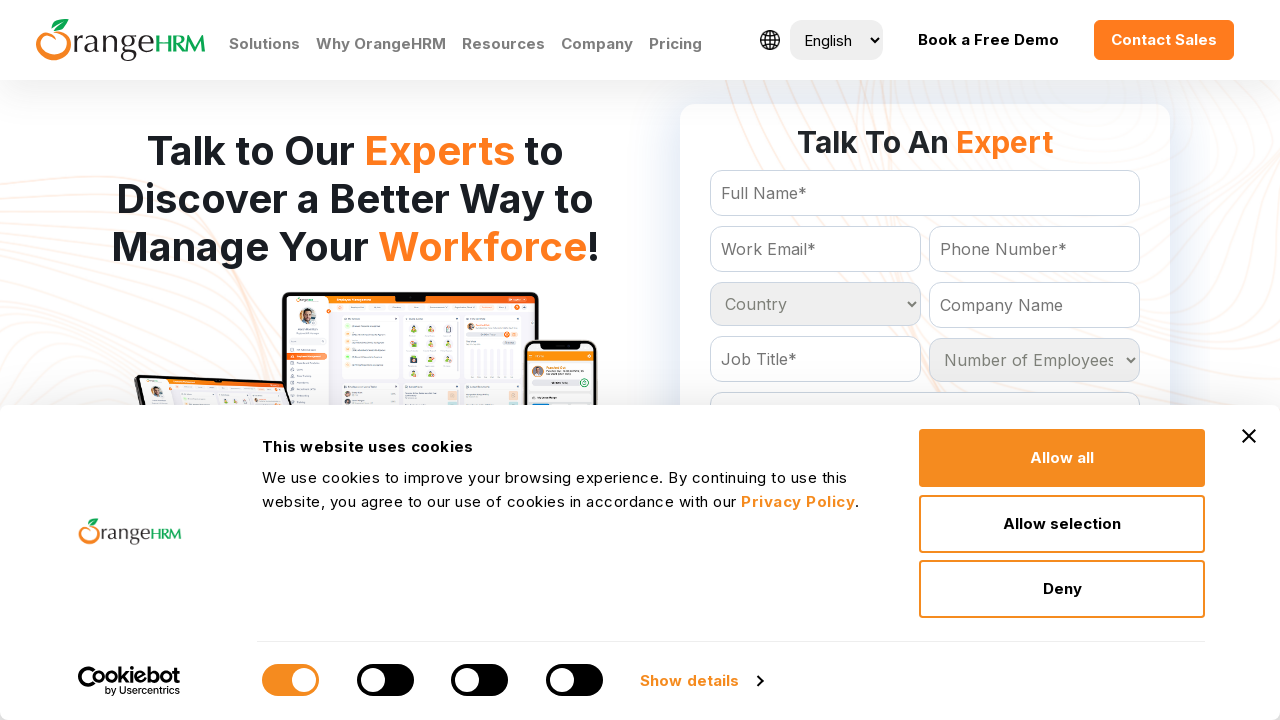

Retrieved option at index 93
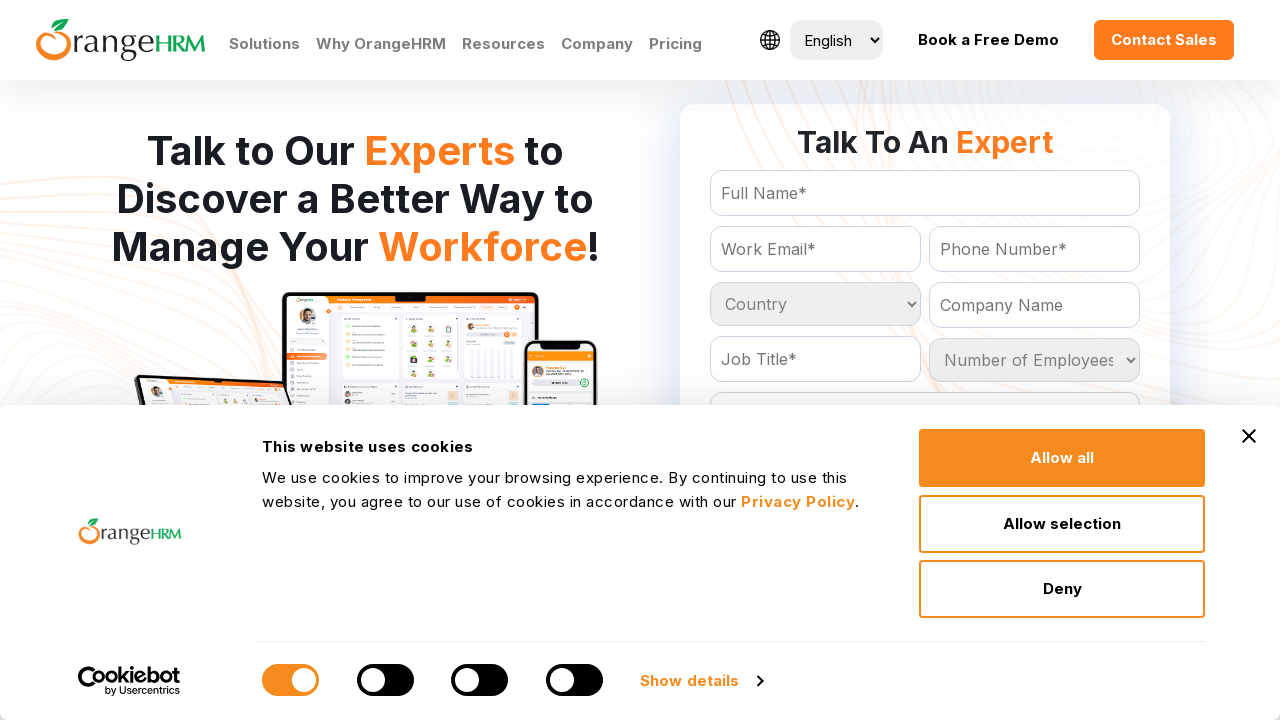

Retrieved option at index 94
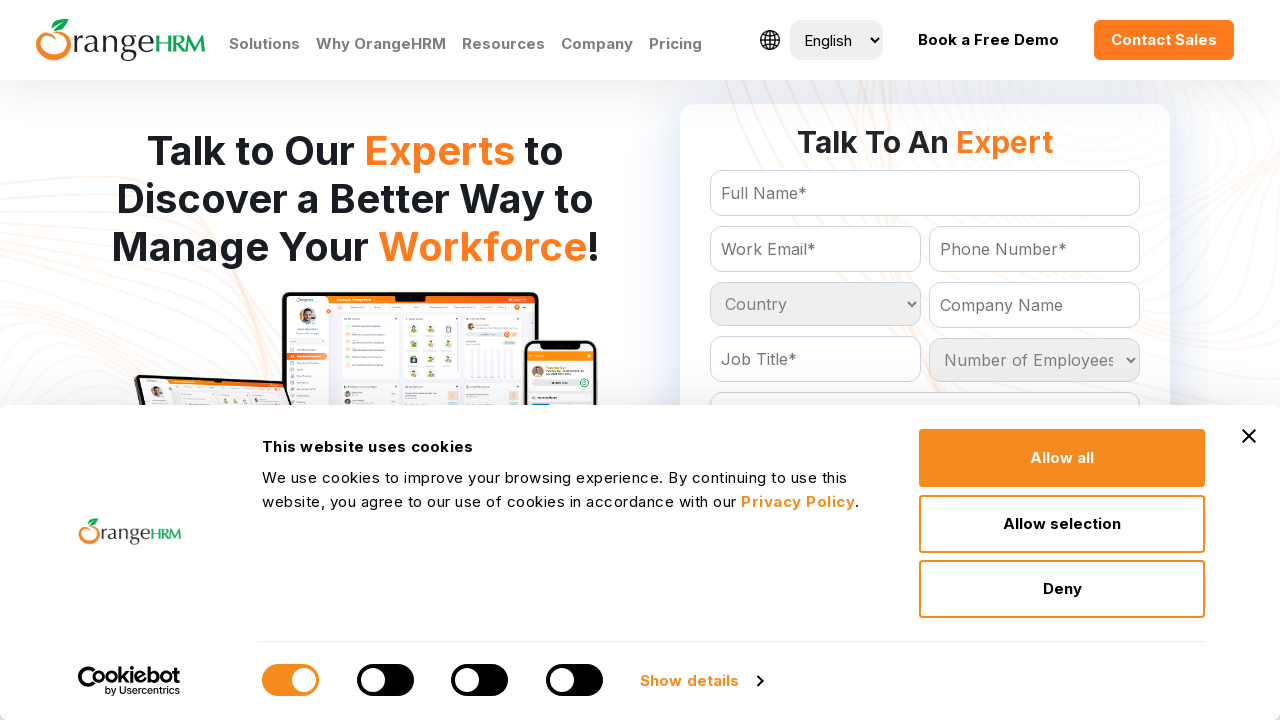

Retrieved option at index 95
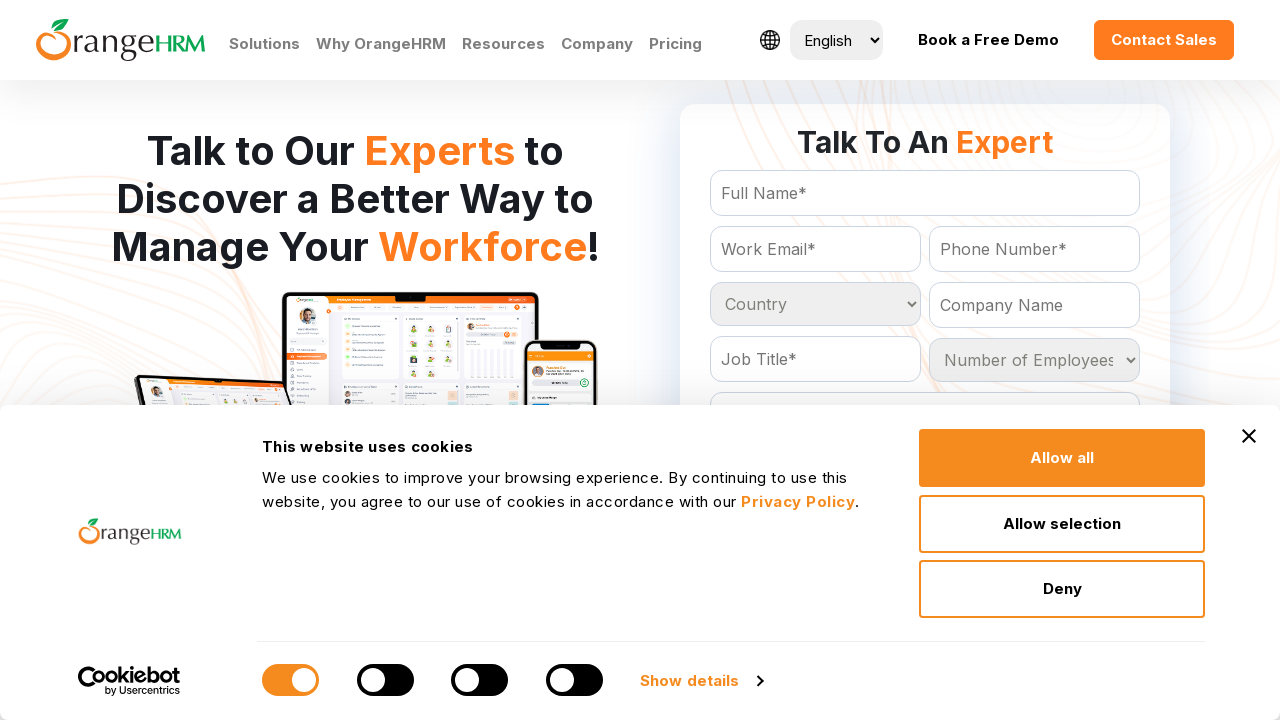

Retrieved option at index 96
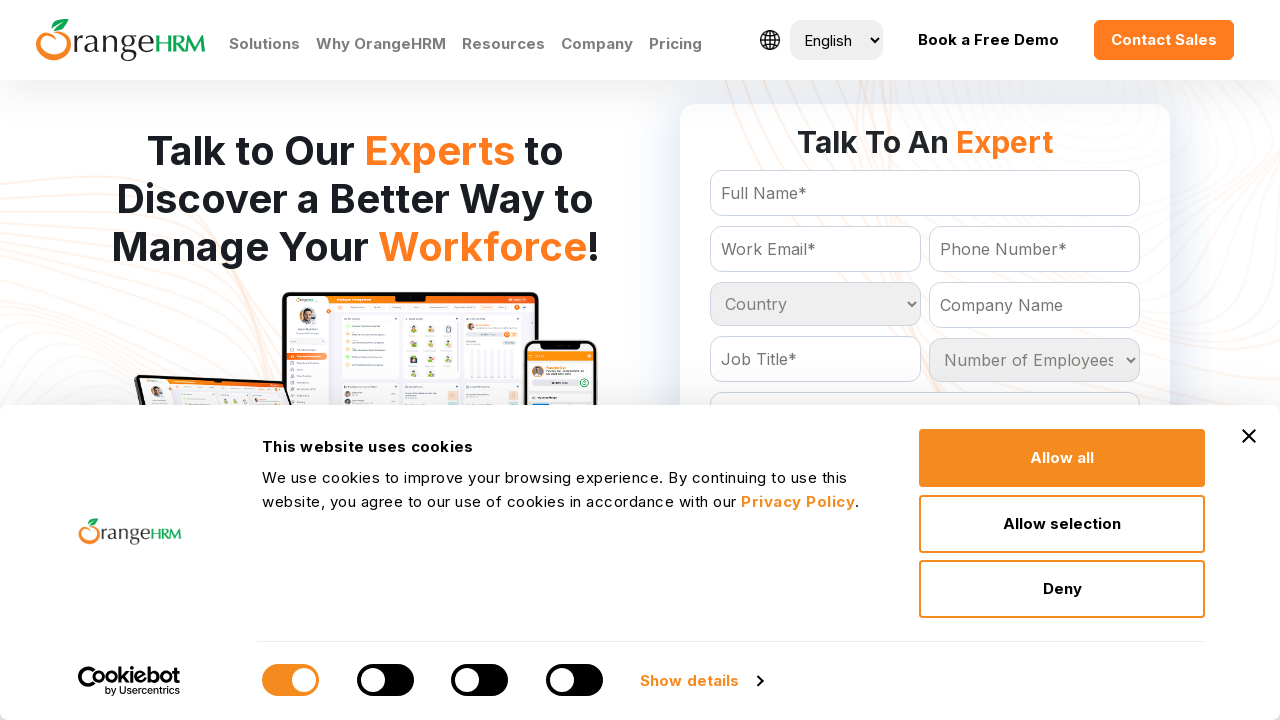

Retrieved option at index 97
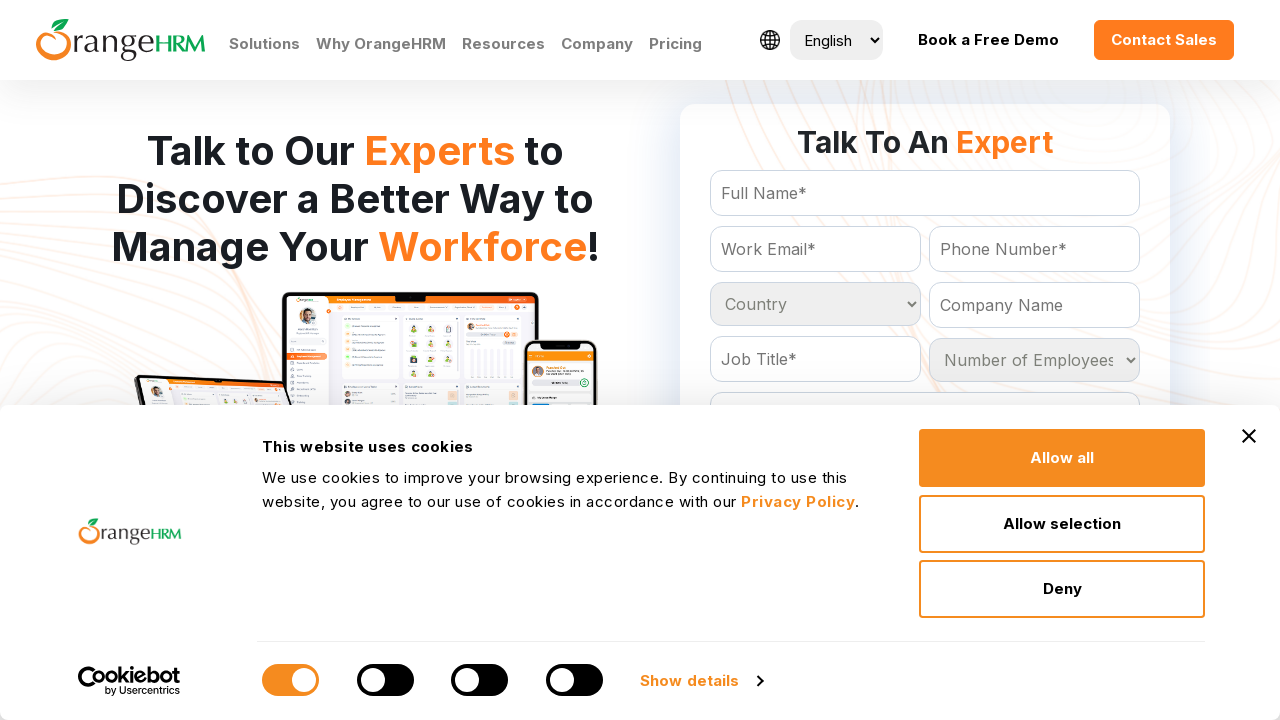

Retrieved option at index 98
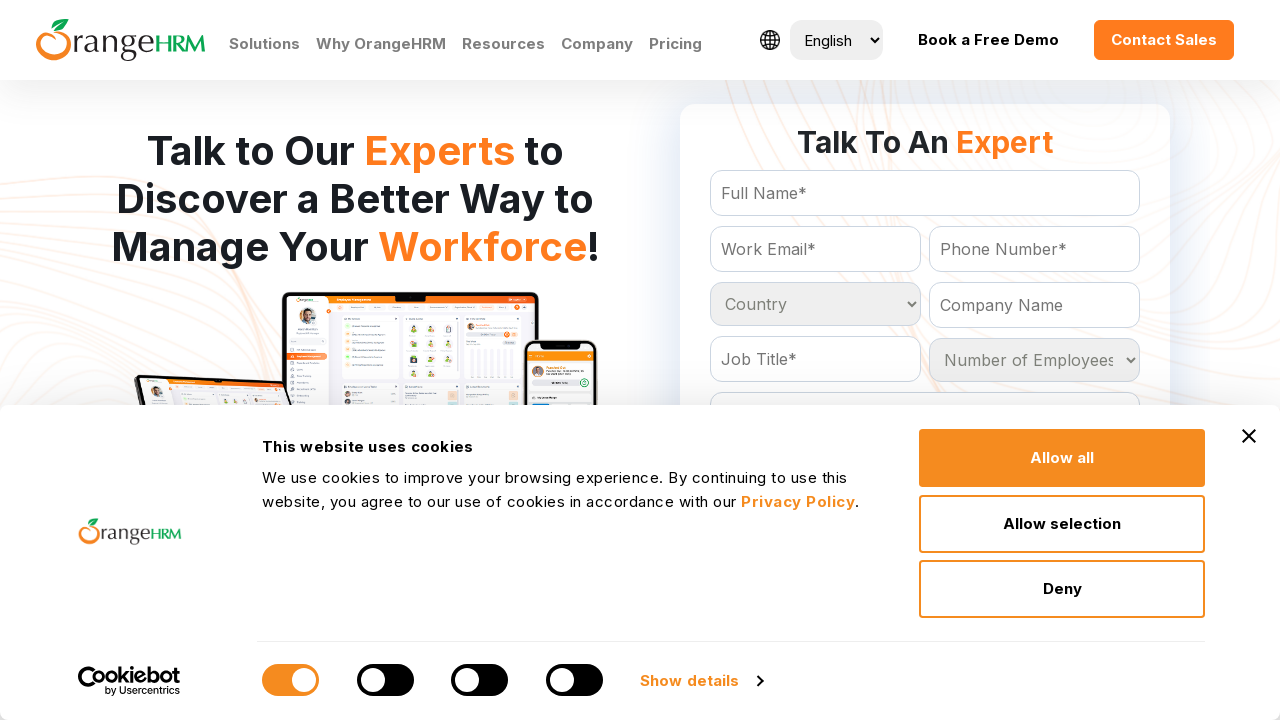

Retrieved option at index 99
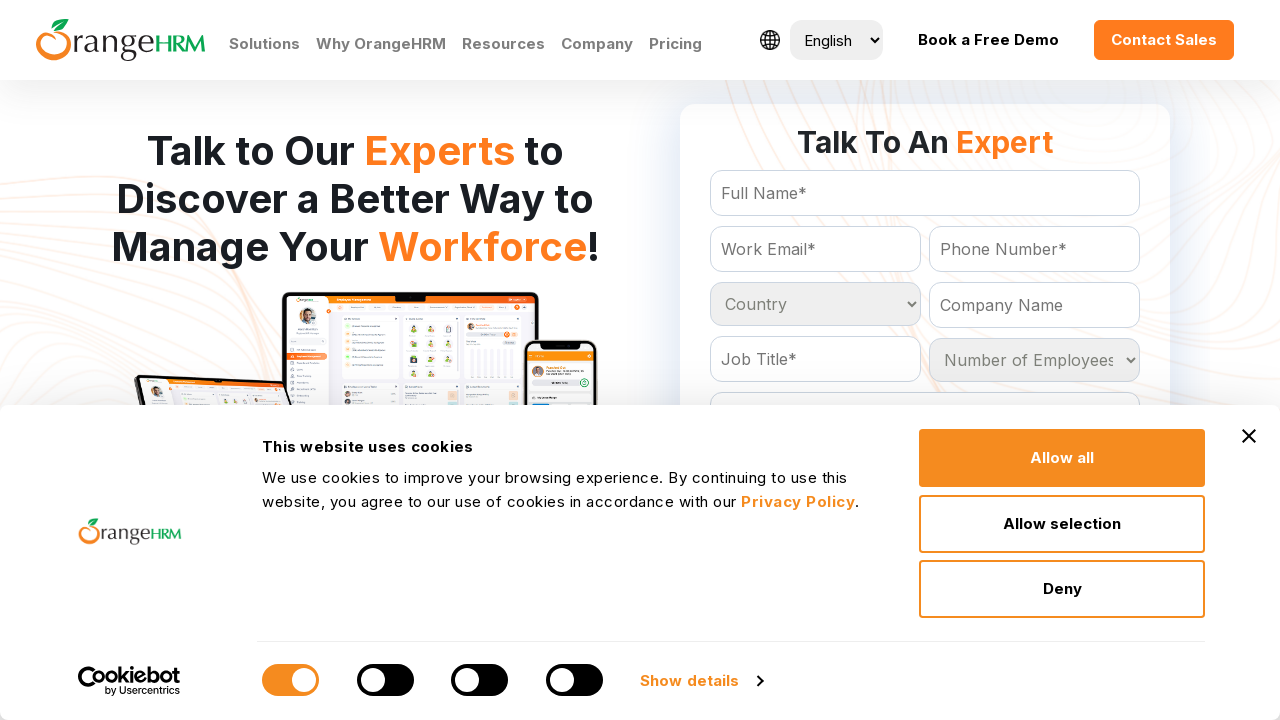

Retrieved option at index 100
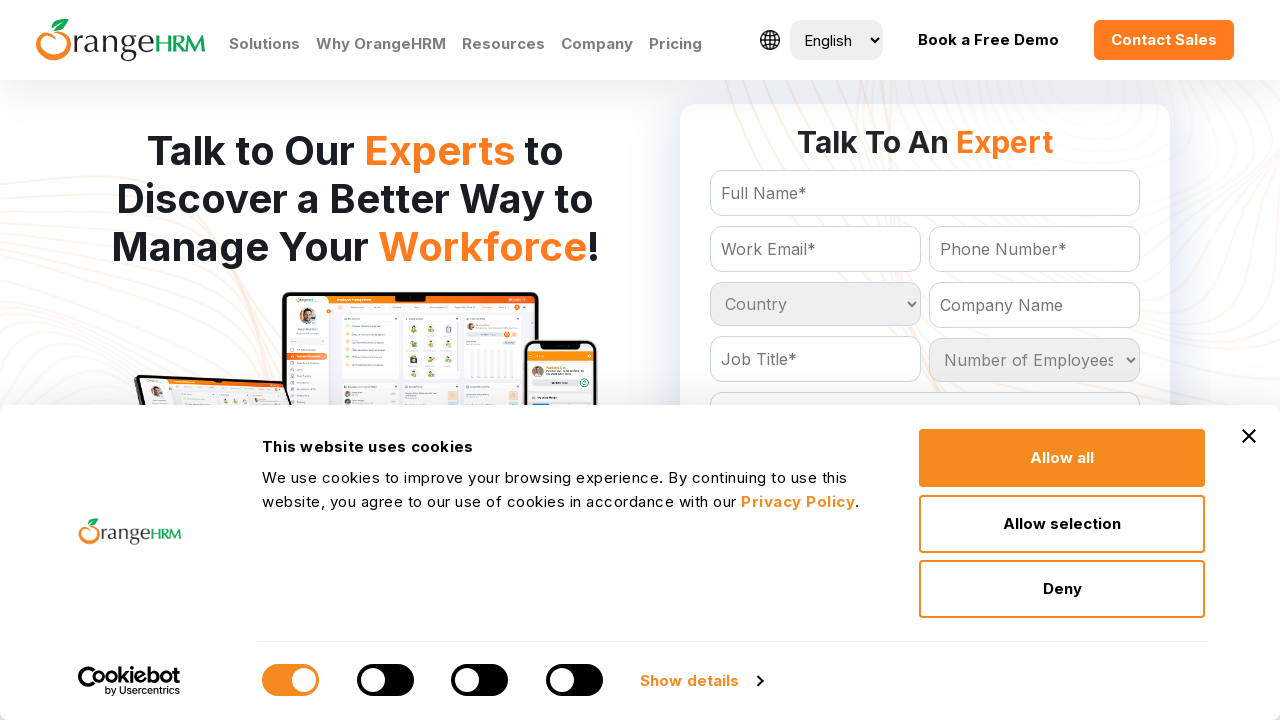

Retrieved option at index 101
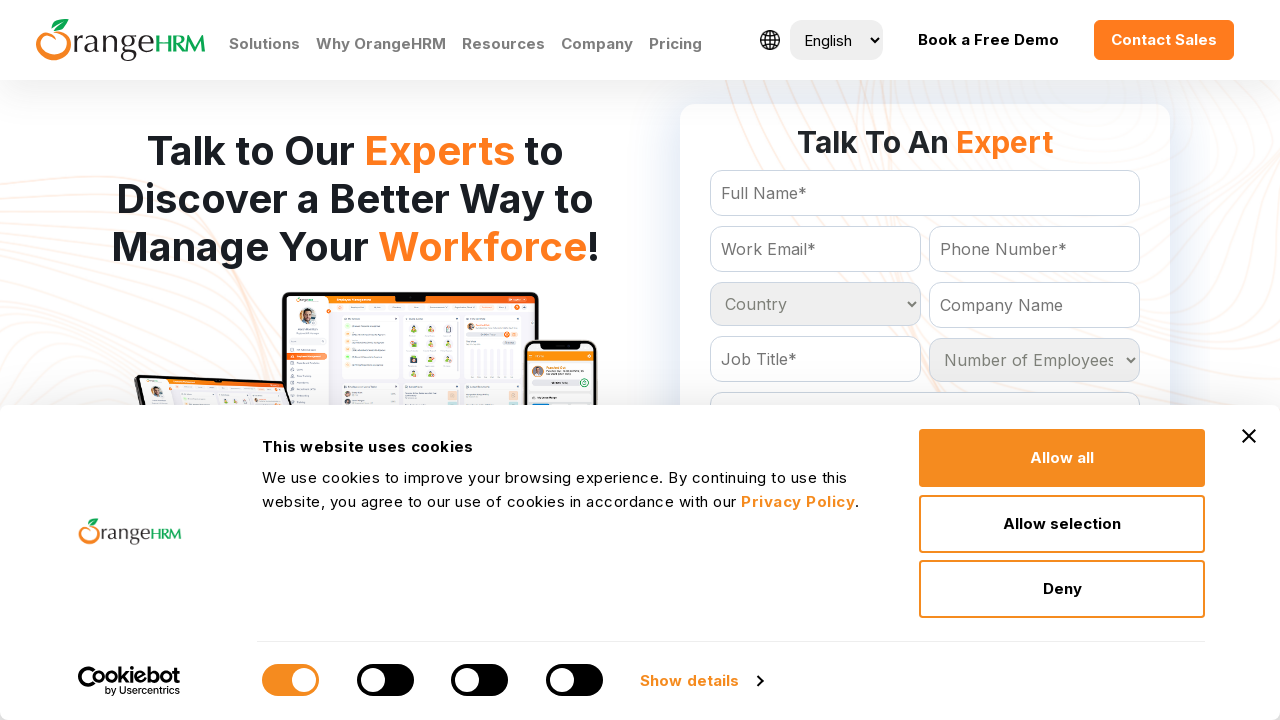

Retrieved option at index 102
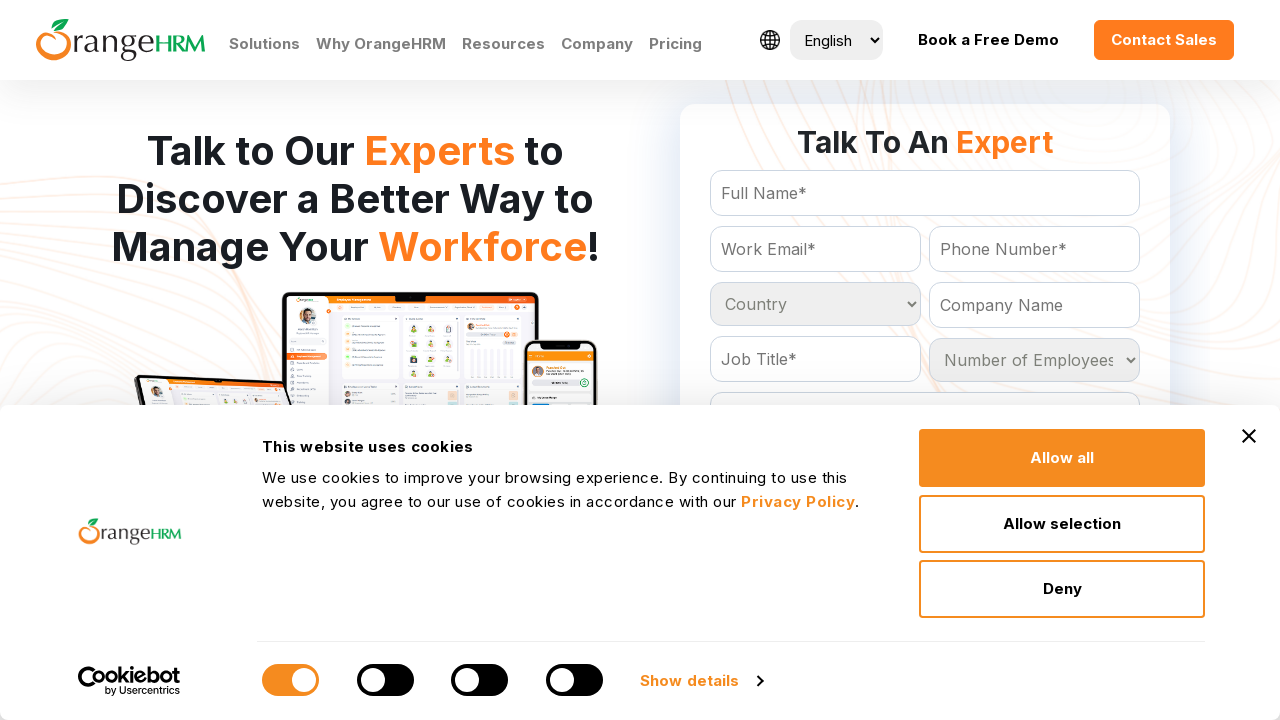

Retrieved option at index 103
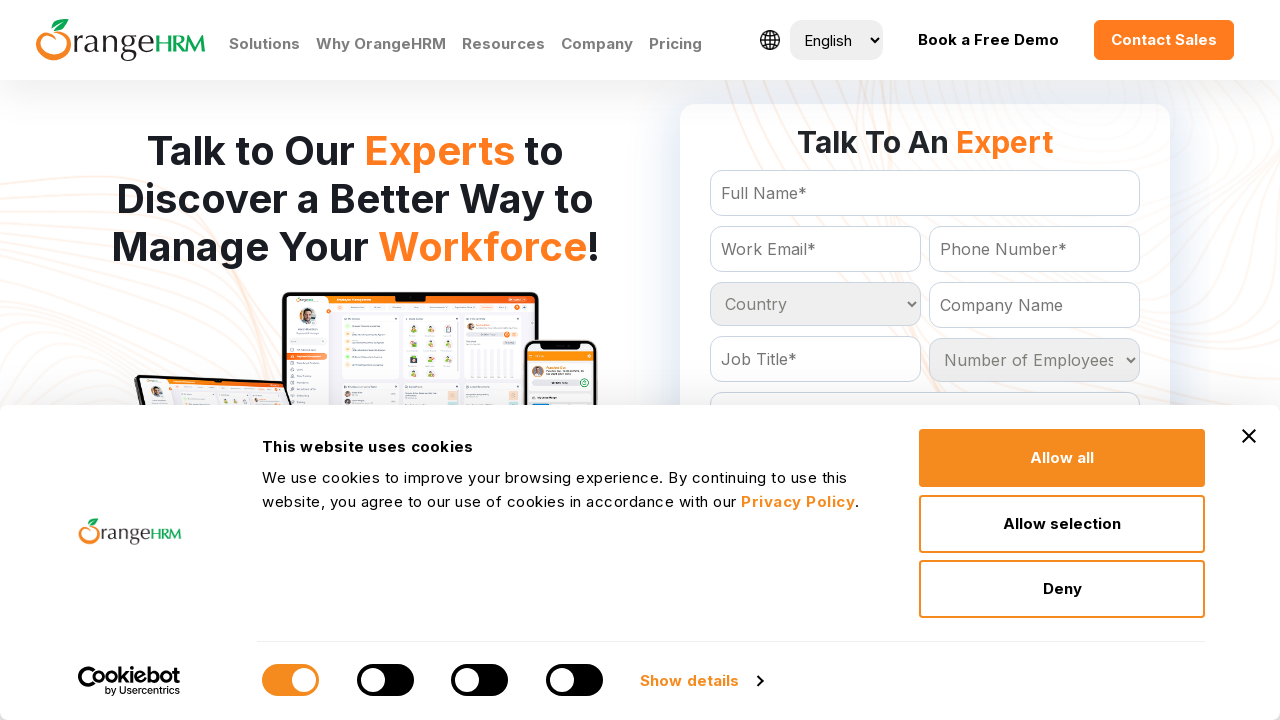

Retrieved option at index 104
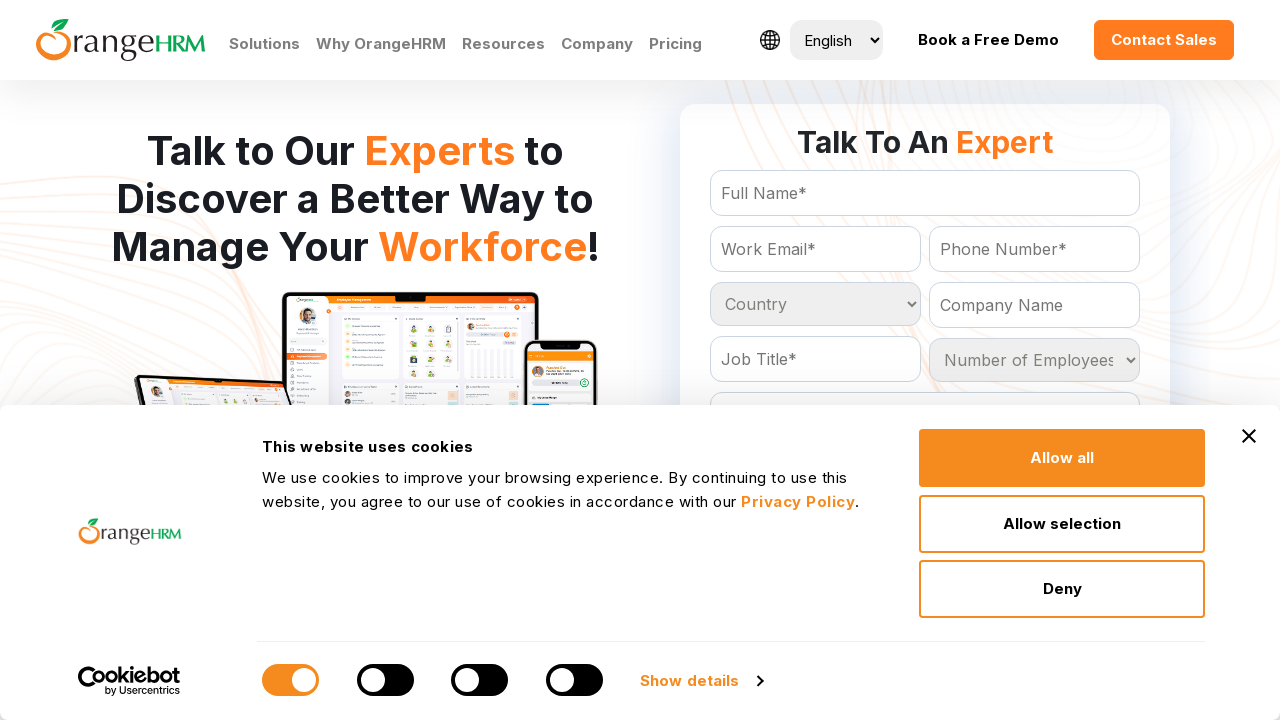

Retrieved option at index 105
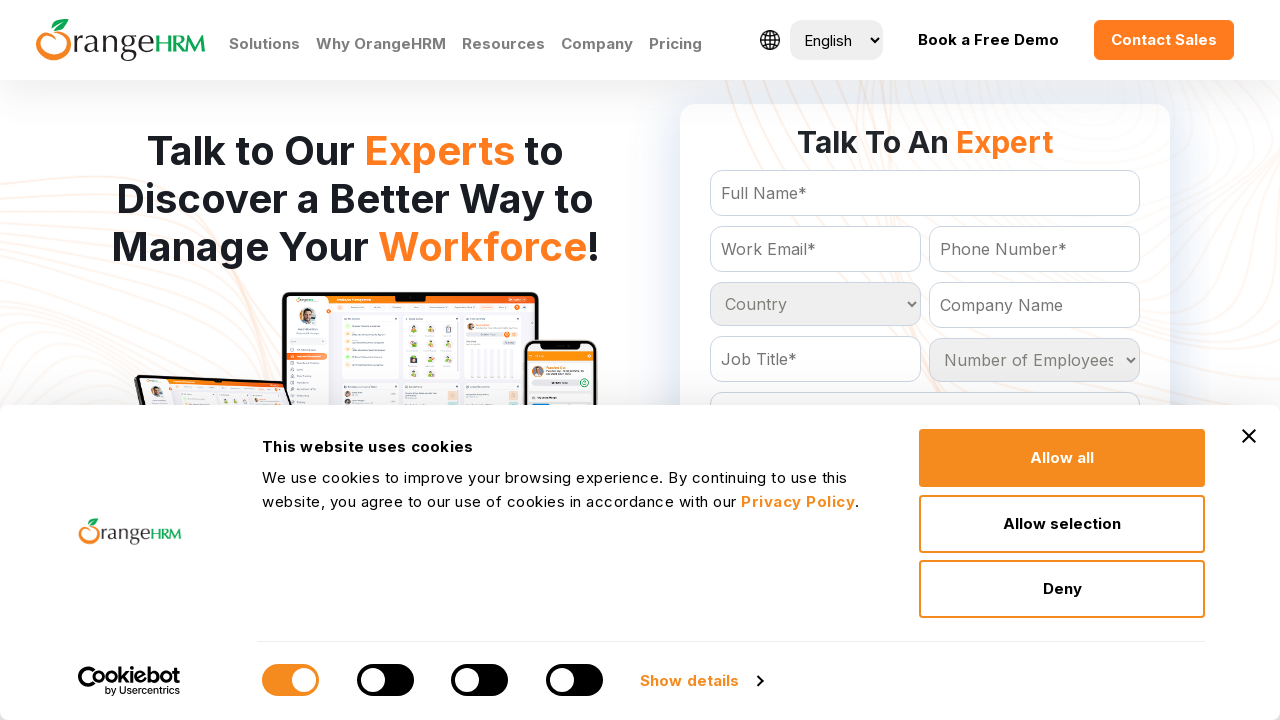

Retrieved option at index 106
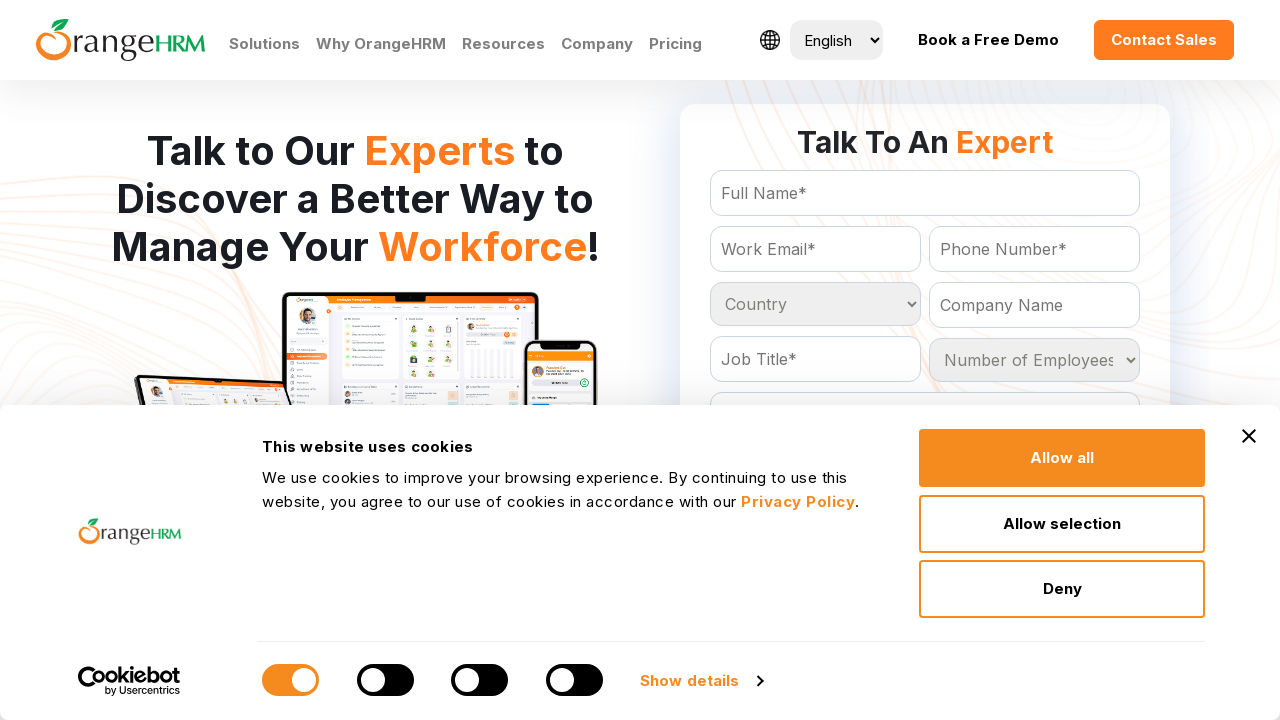

Retrieved option at index 107
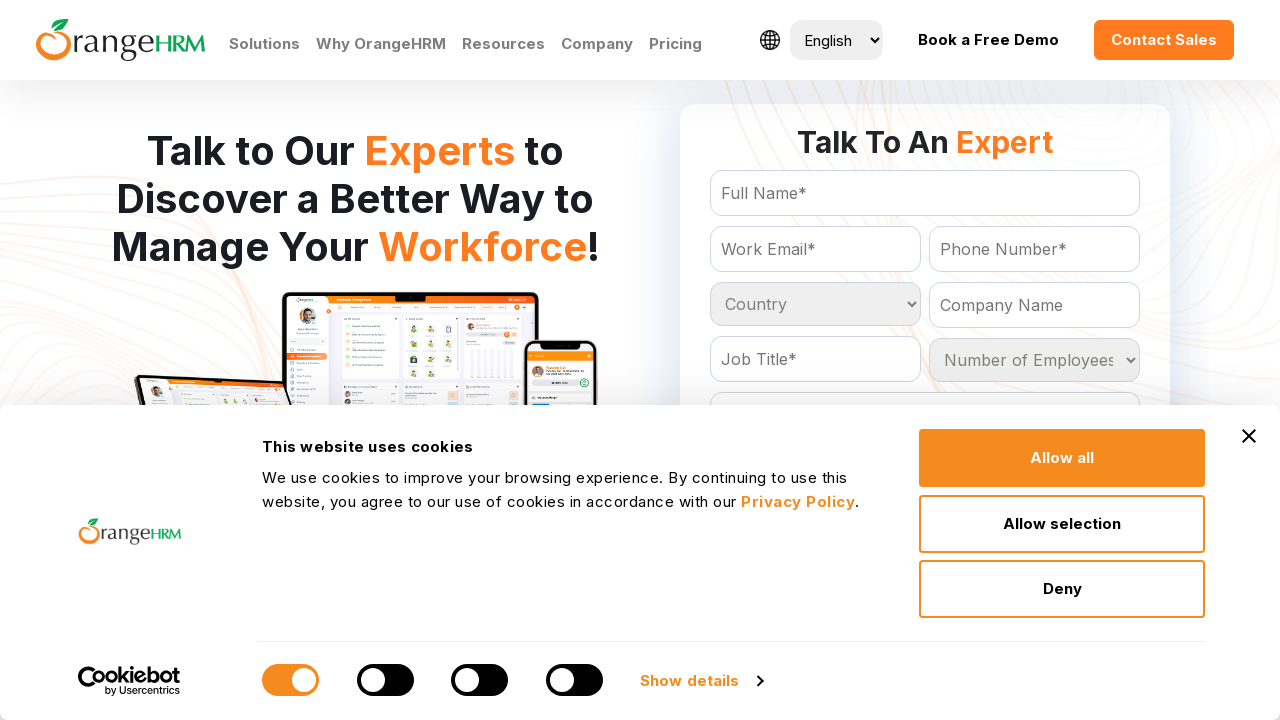

Retrieved option at index 108
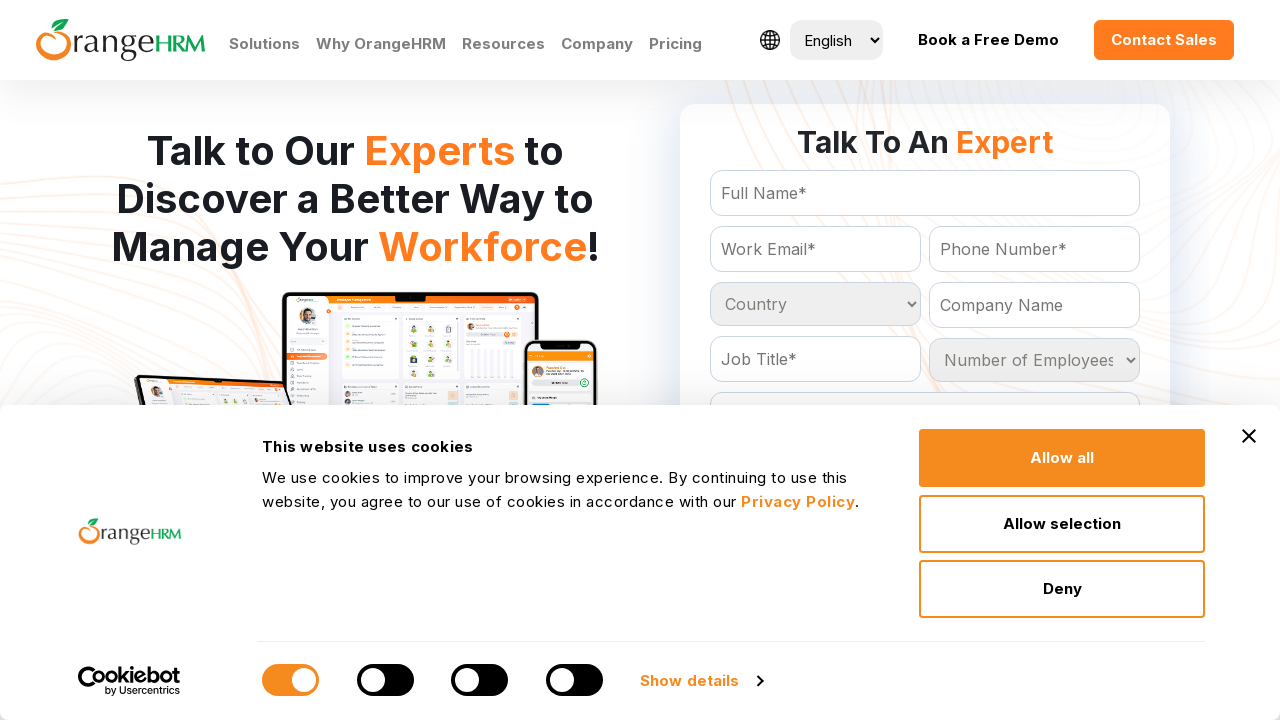

Retrieved option at index 109
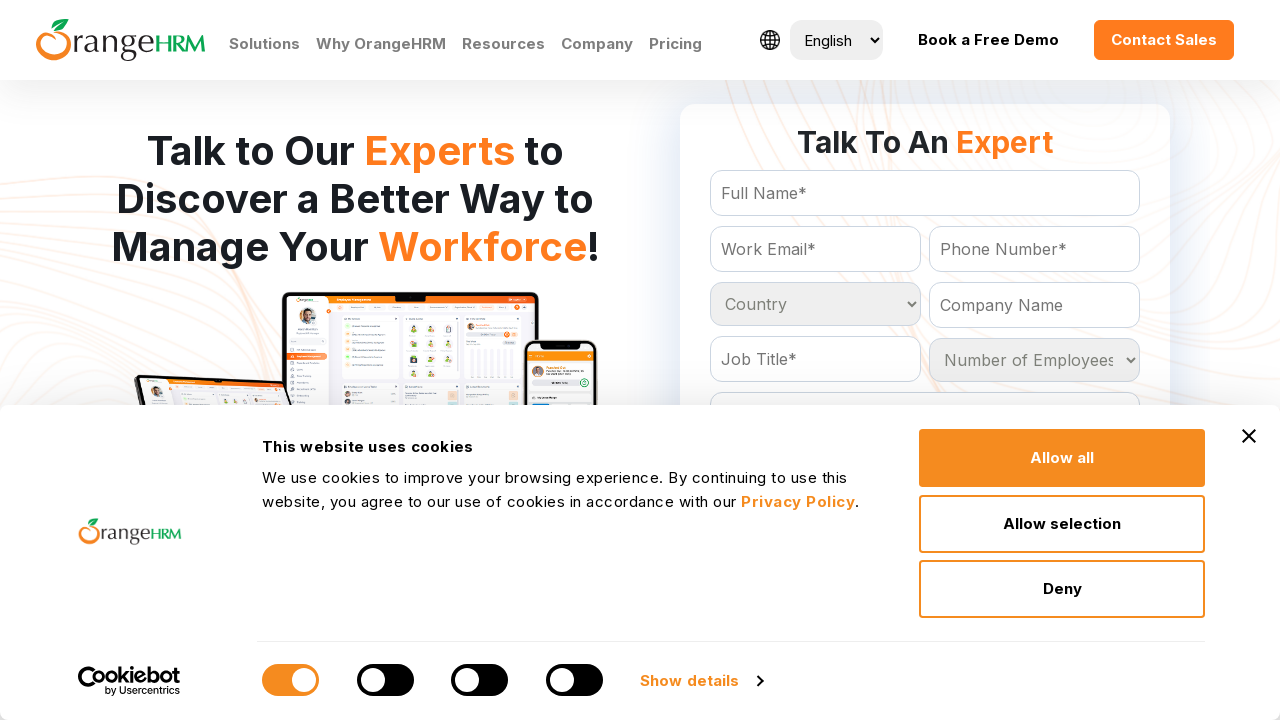

Retrieved option at index 110
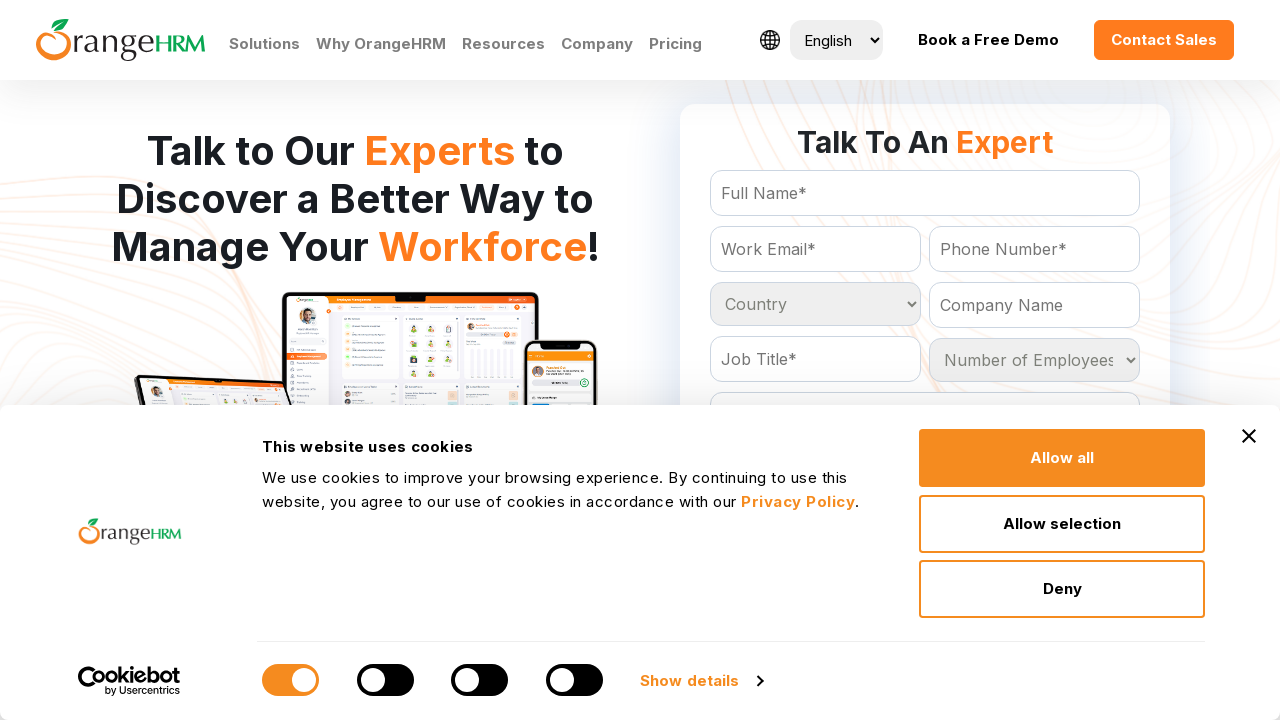

Retrieved option at index 111
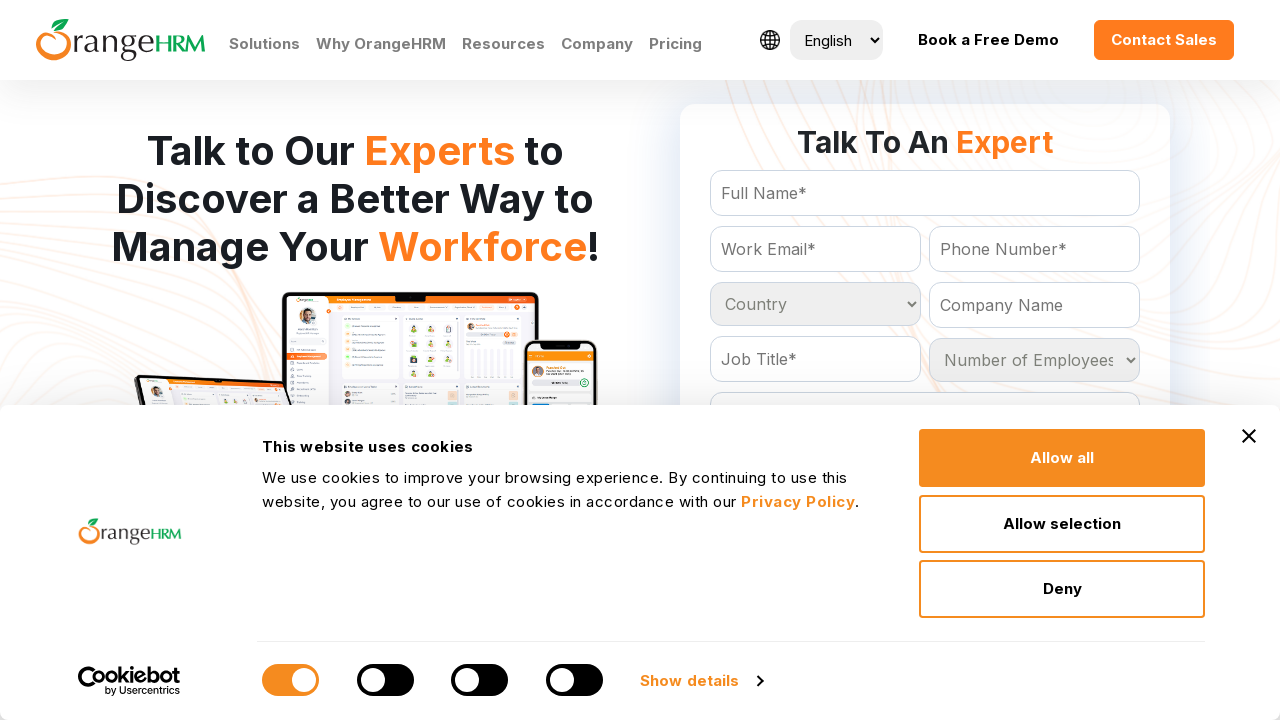

Retrieved option at index 112
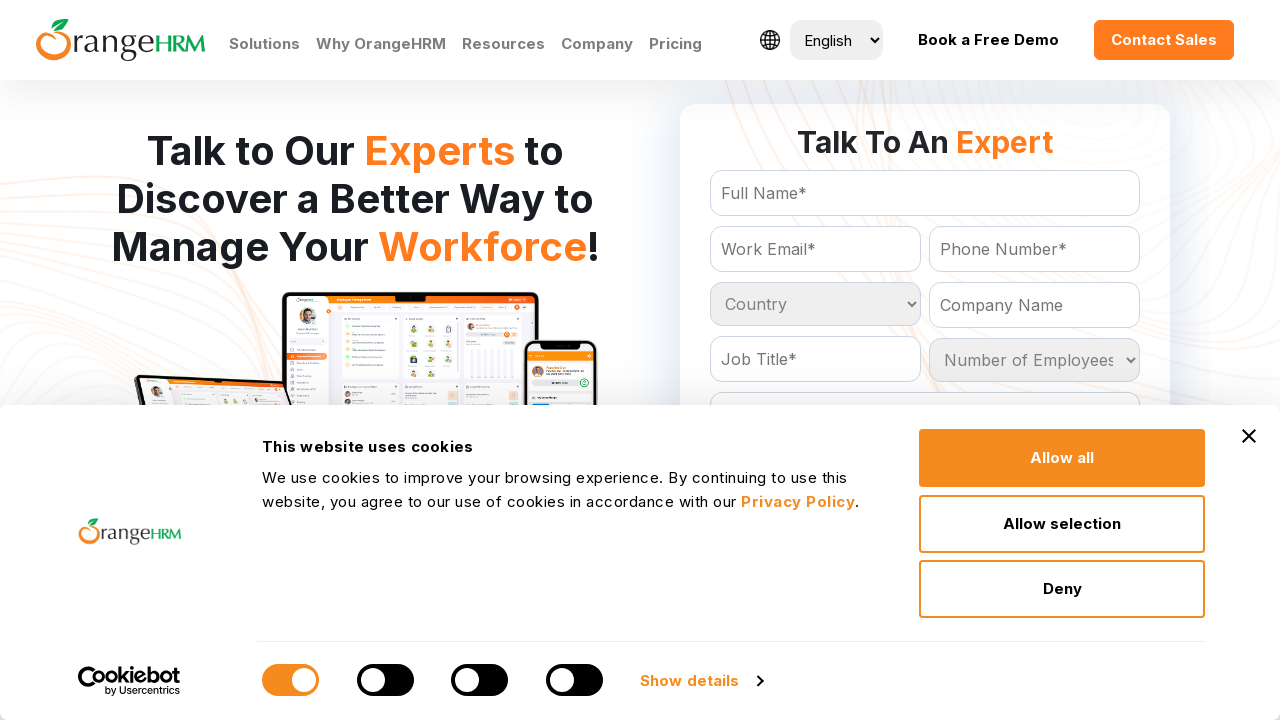

Retrieved option at index 113
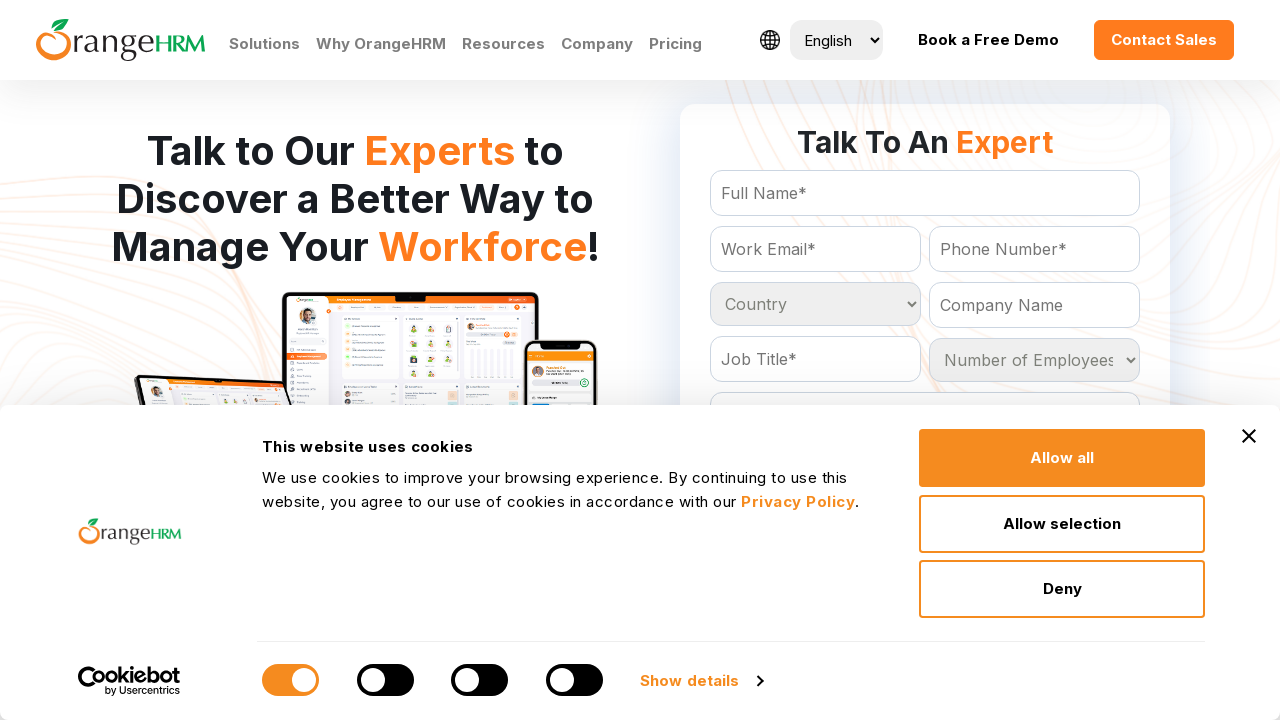

Retrieved option at index 114
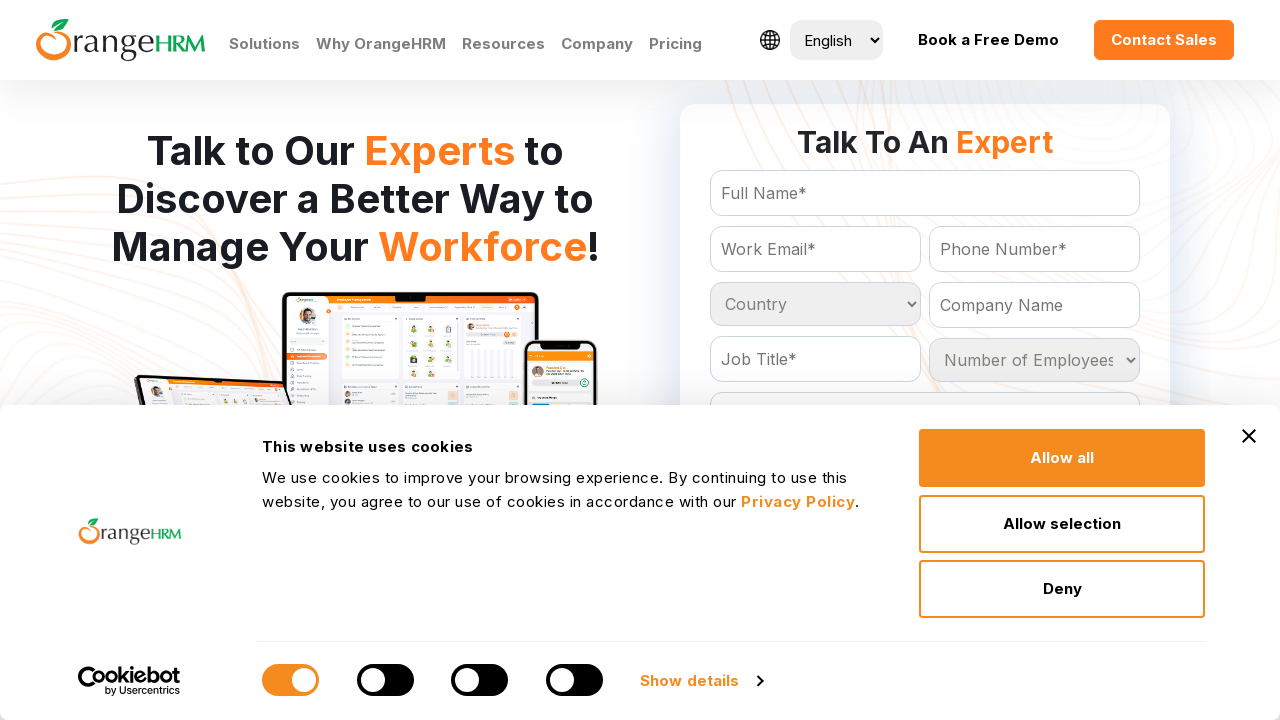

Retrieved option at index 115
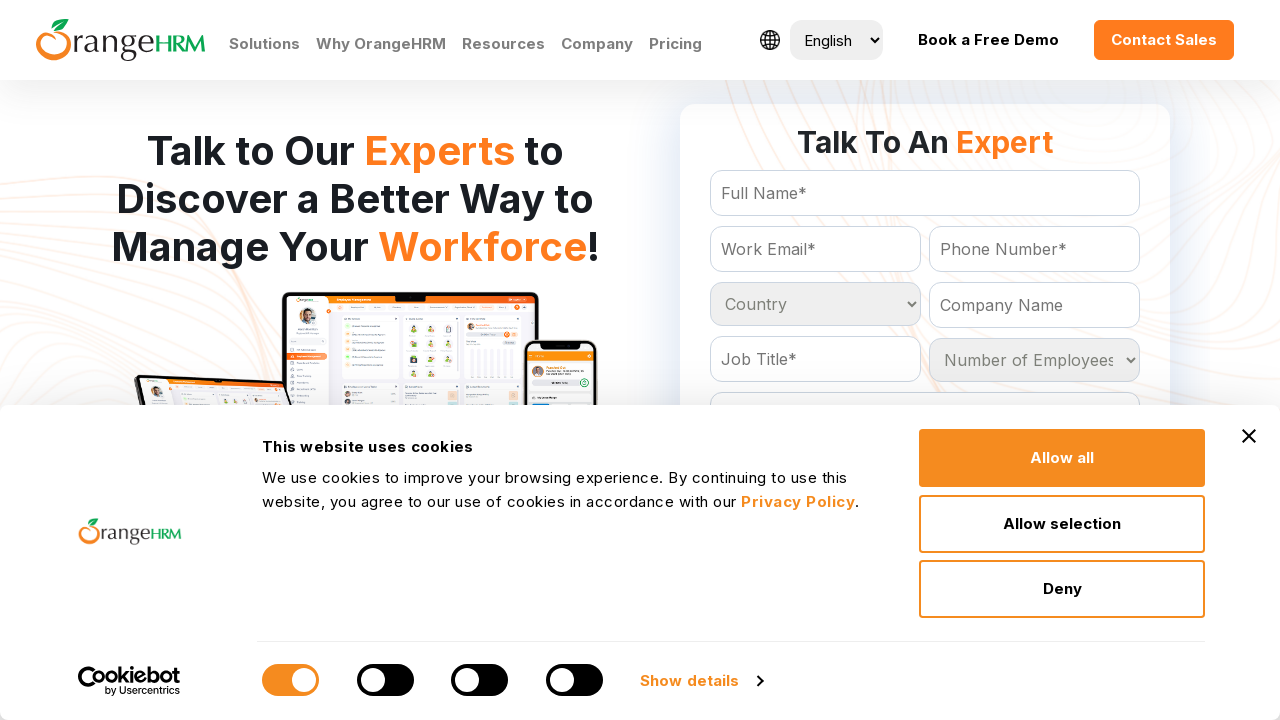

Retrieved option at index 116
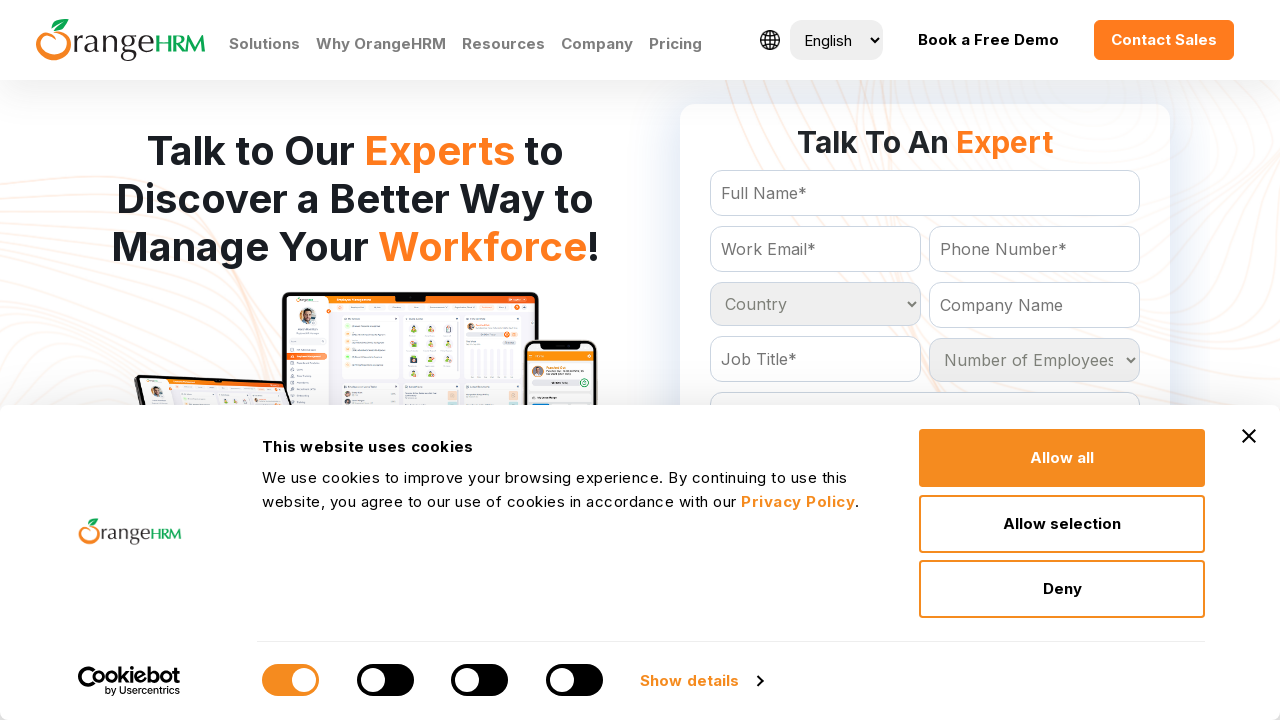

Retrieved option at index 117
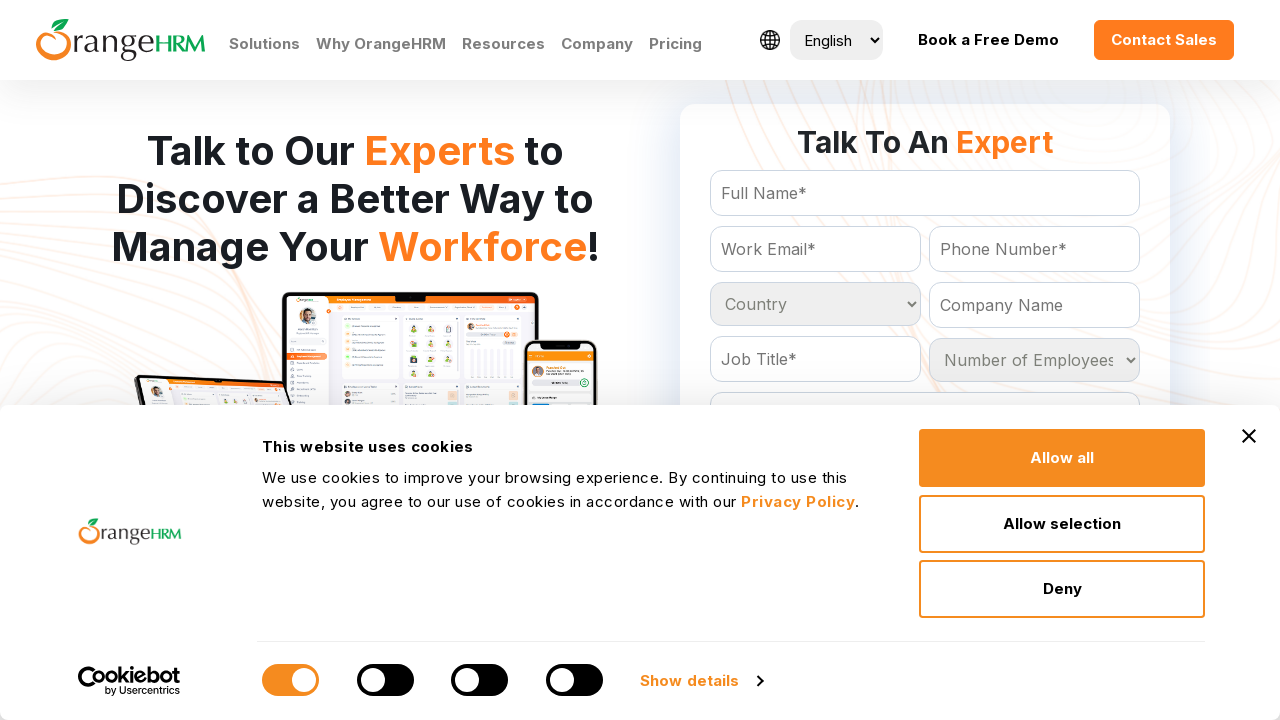

Retrieved option at index 118
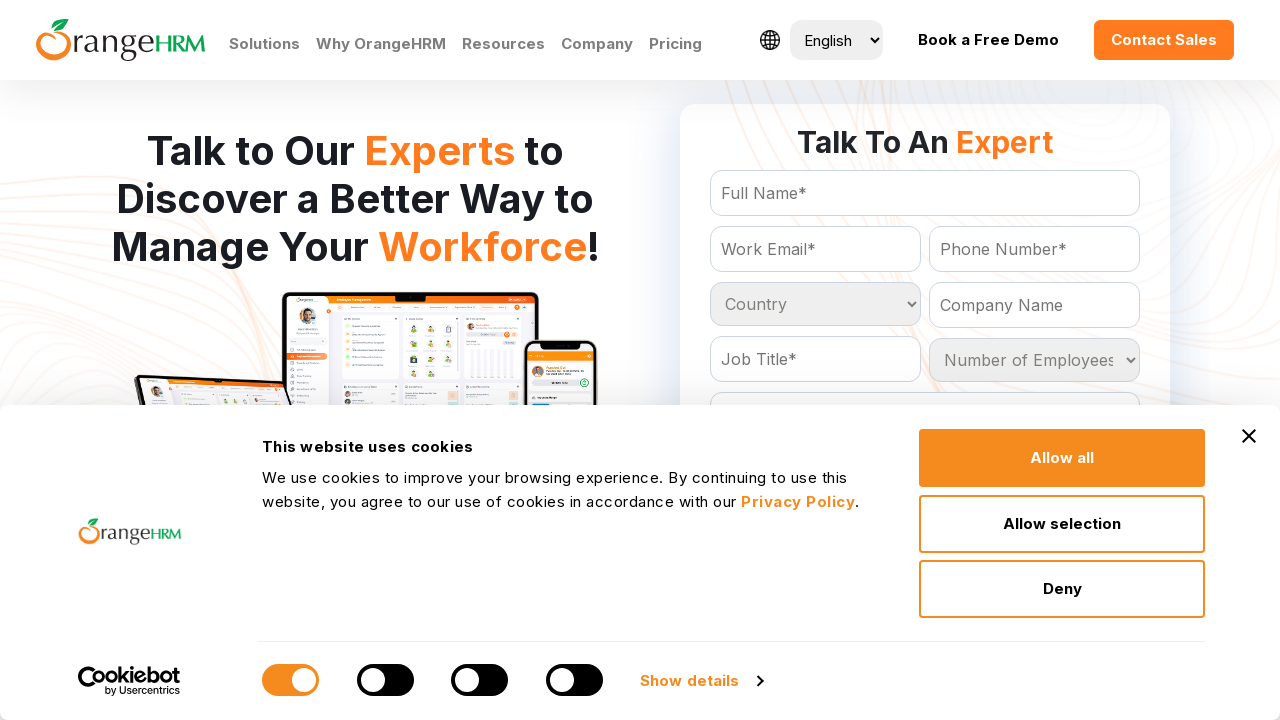

Retrieved option at index 119
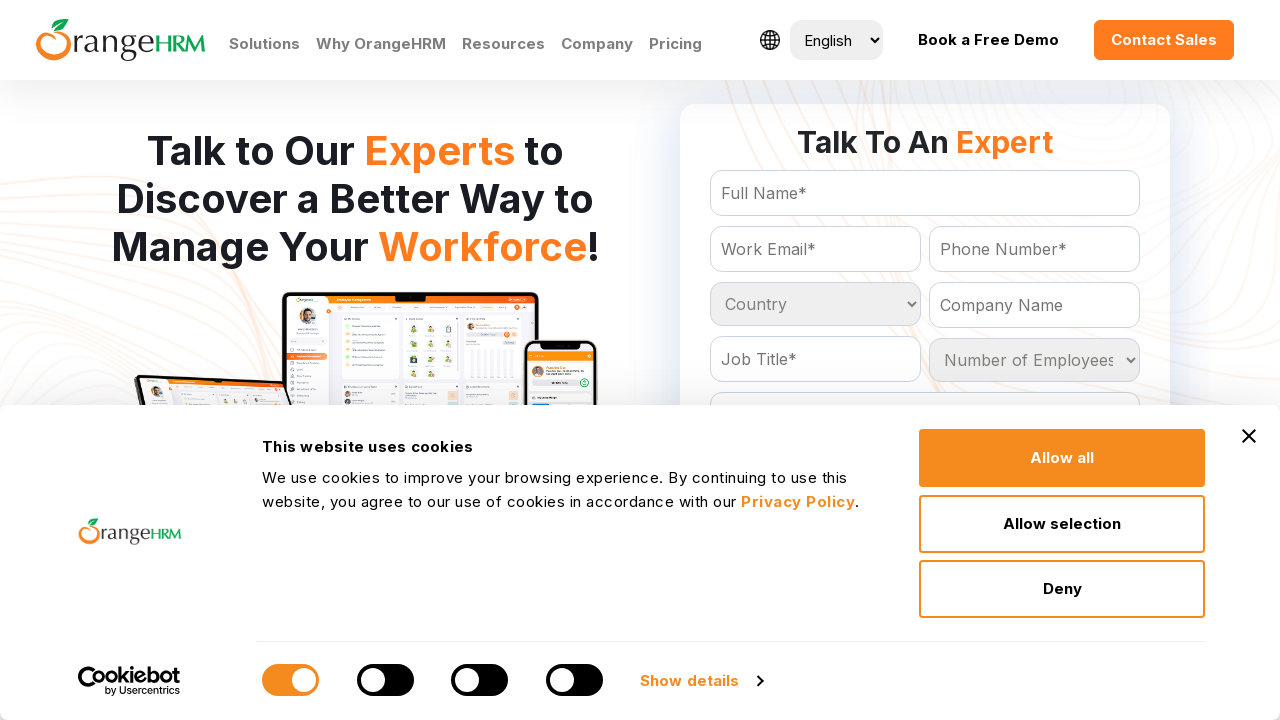

Retrieved option at index 120
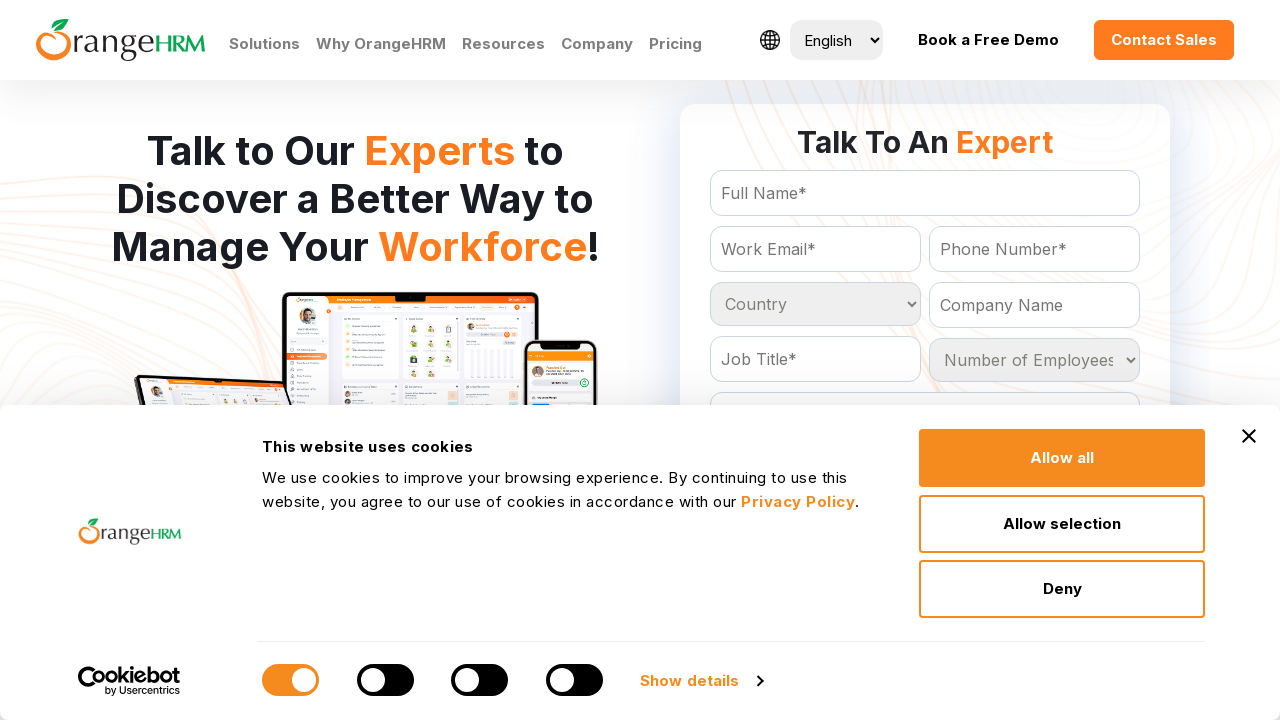

Retrieved option at index 121
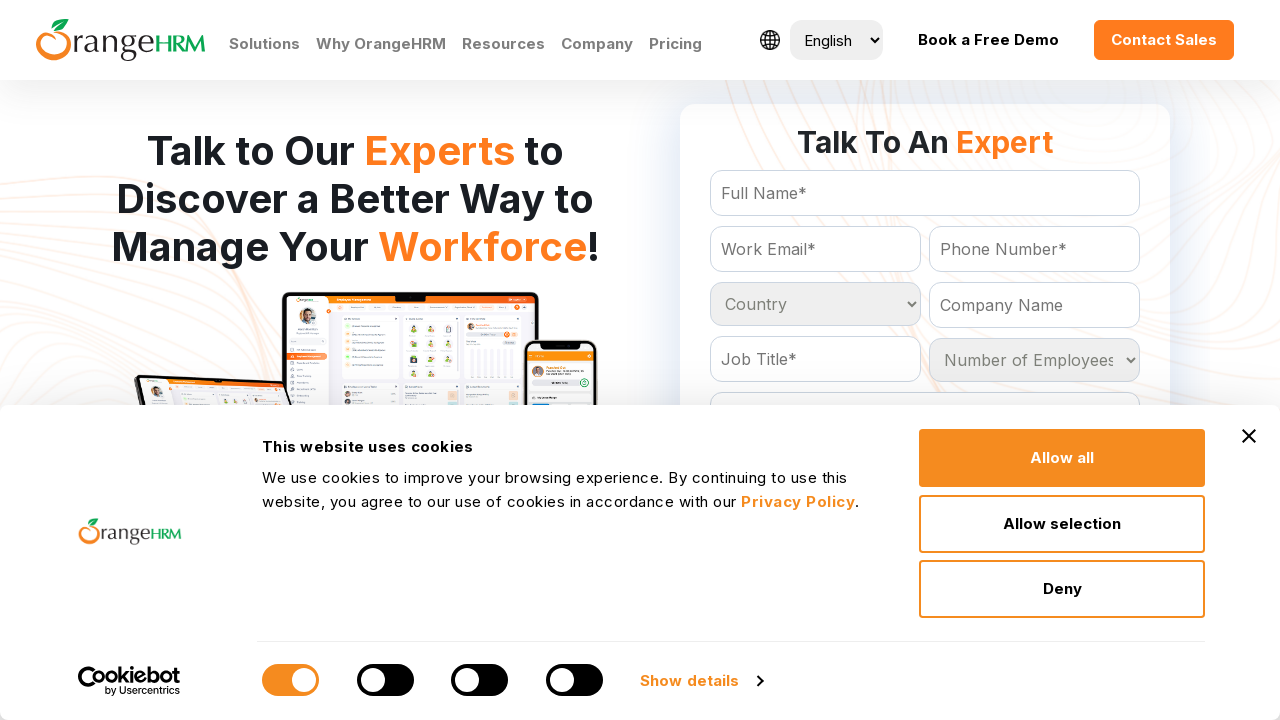

Retrieved option at index 122
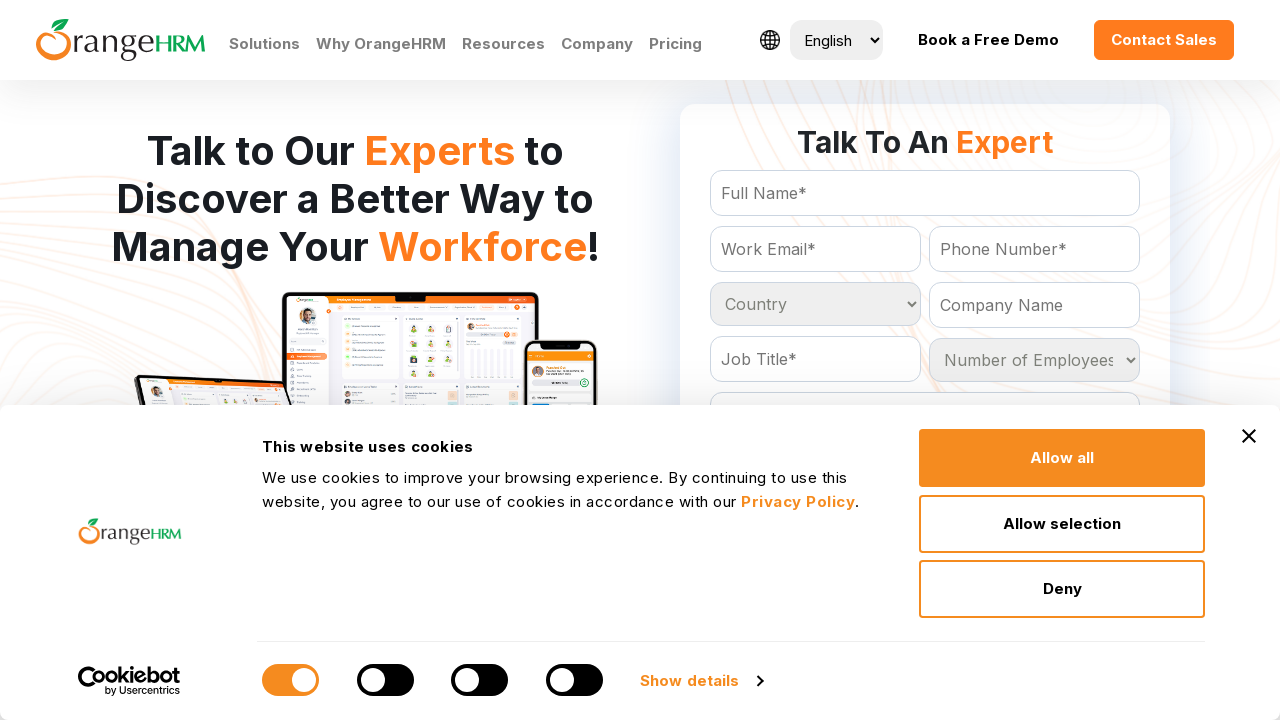

Retrieved option at index 123
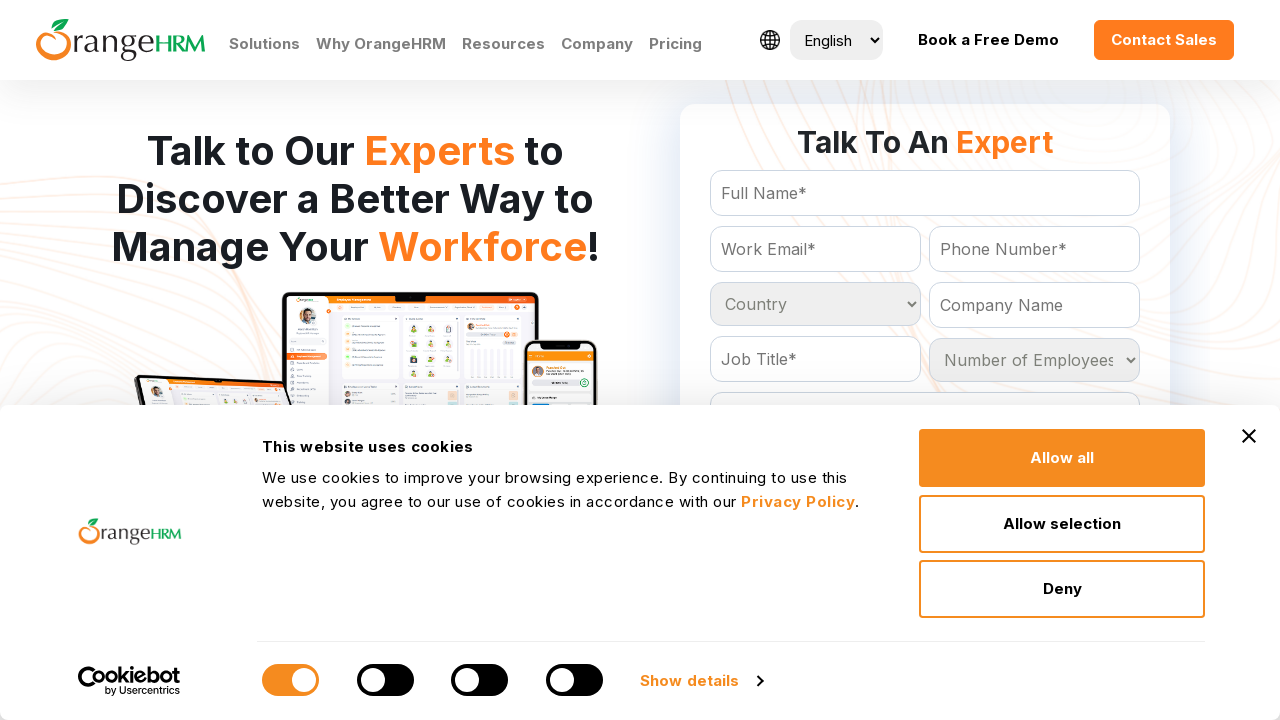

Retrieved option at index 124
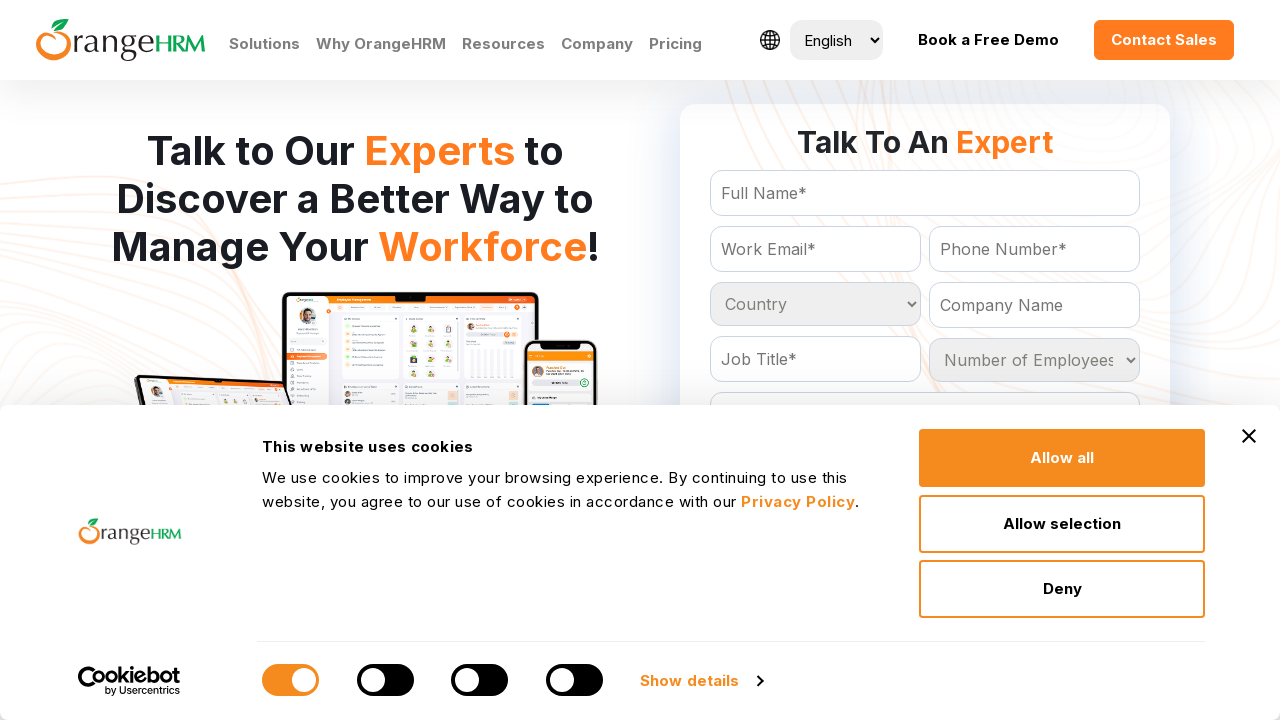

Retrieved option at index 125
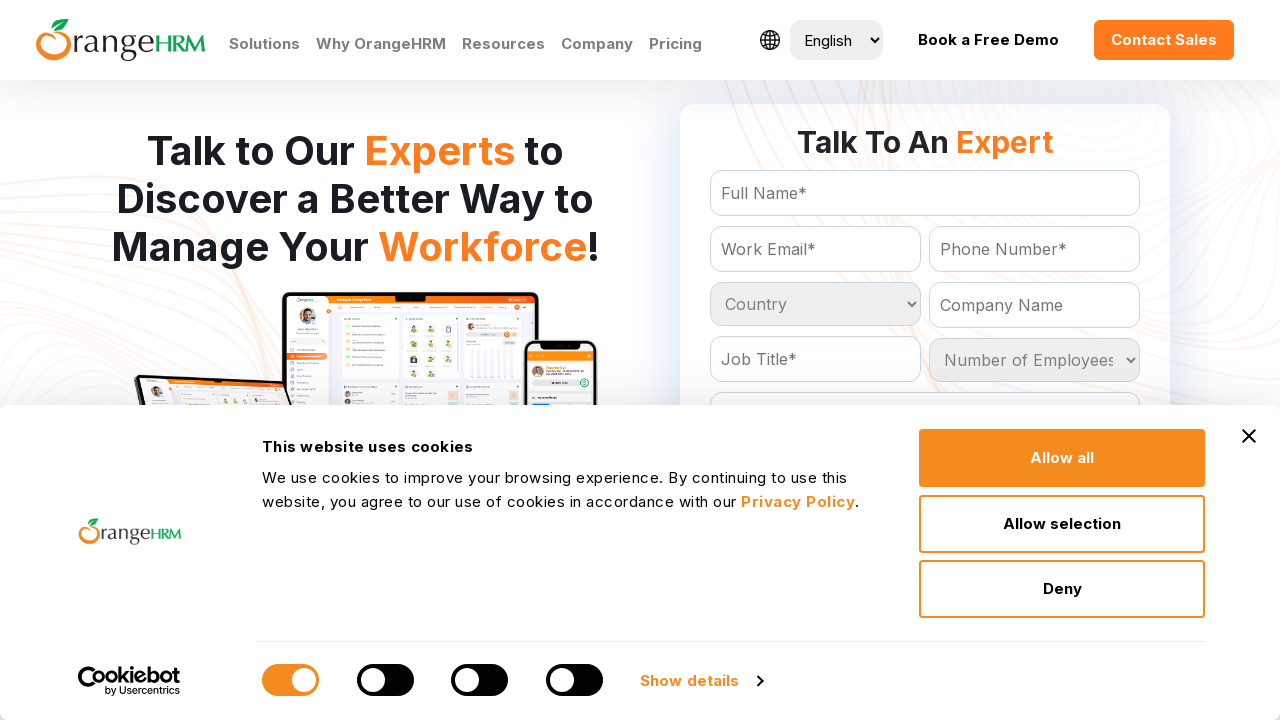

Retrieved option at index 126
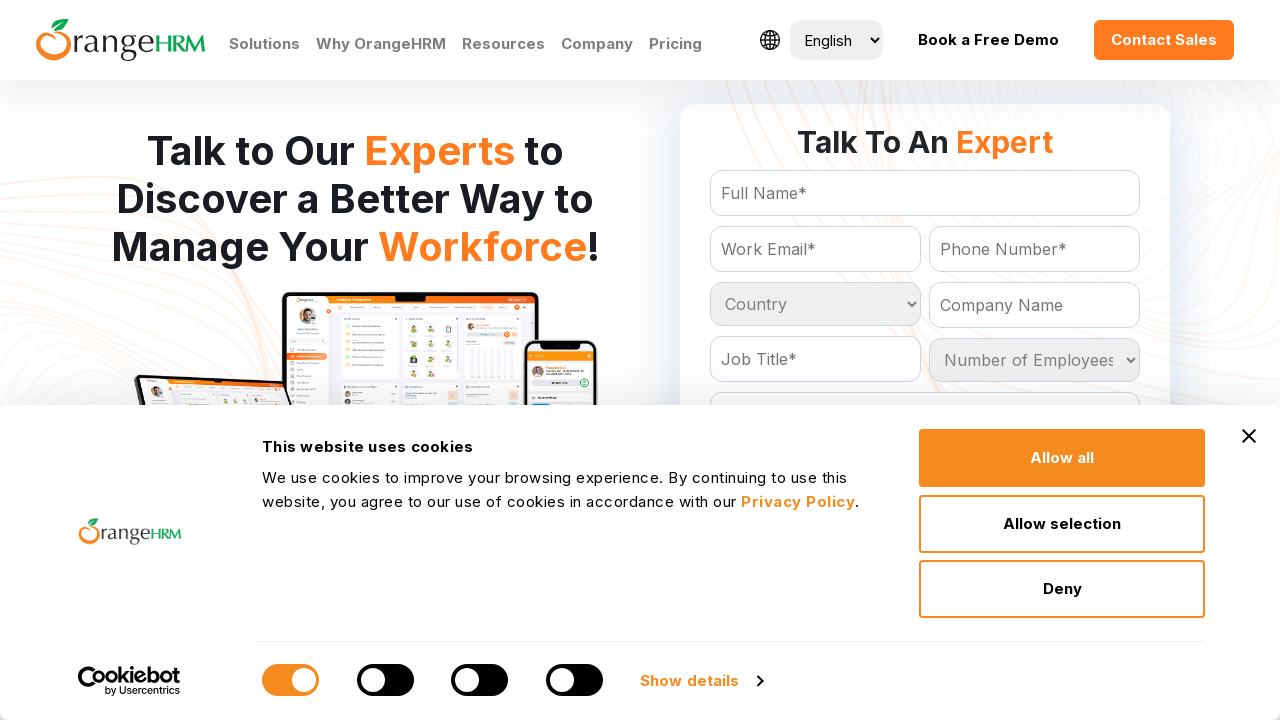

Retrieved option at index 127
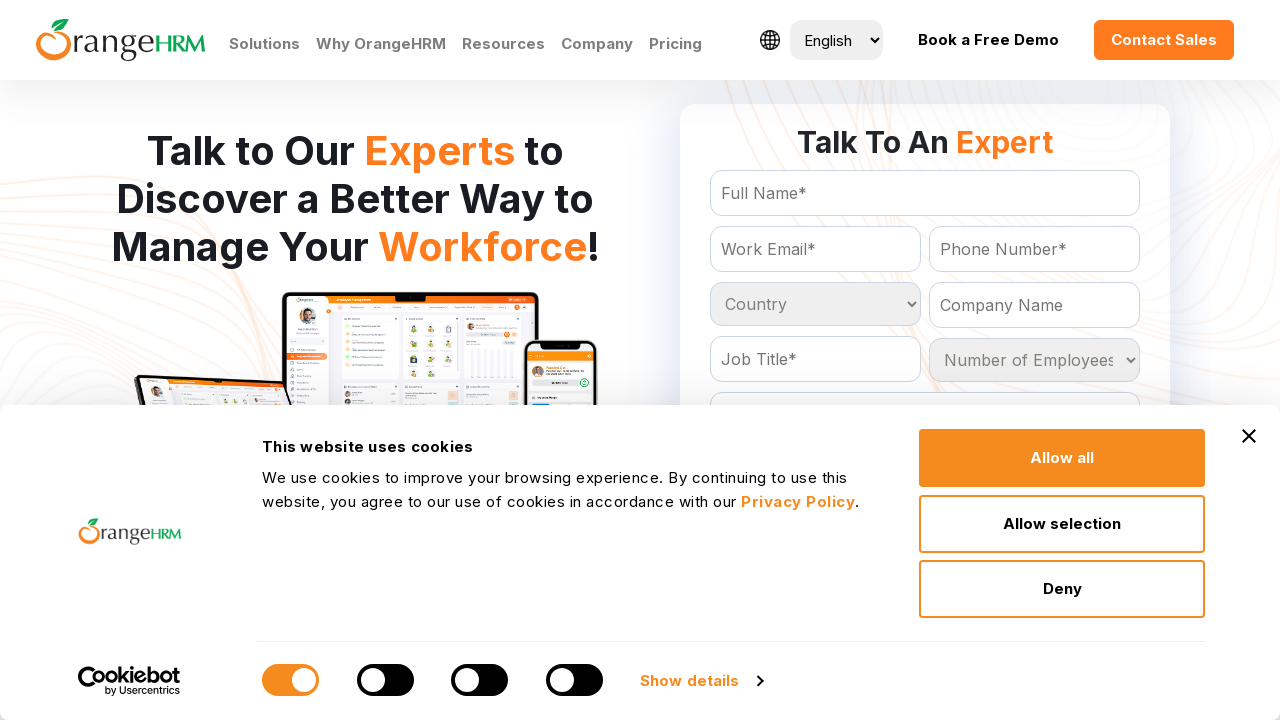

Retrieved option at index 128
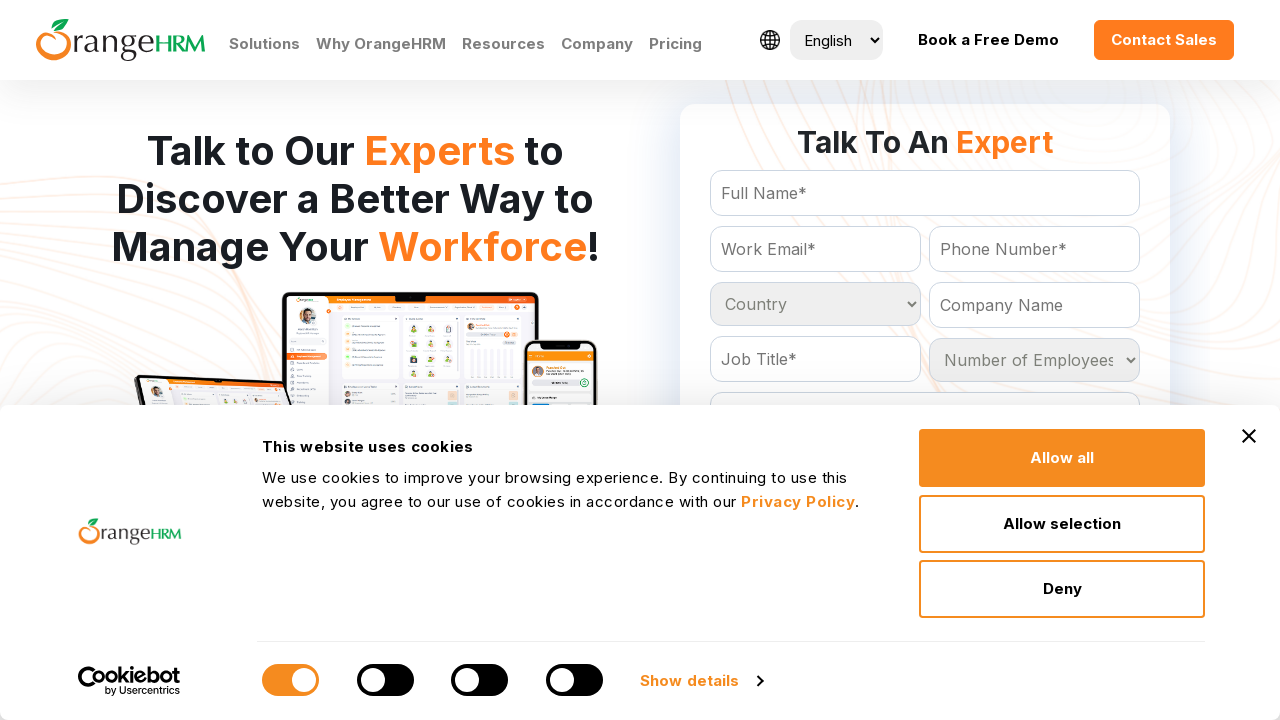

Retrieved option at index 129
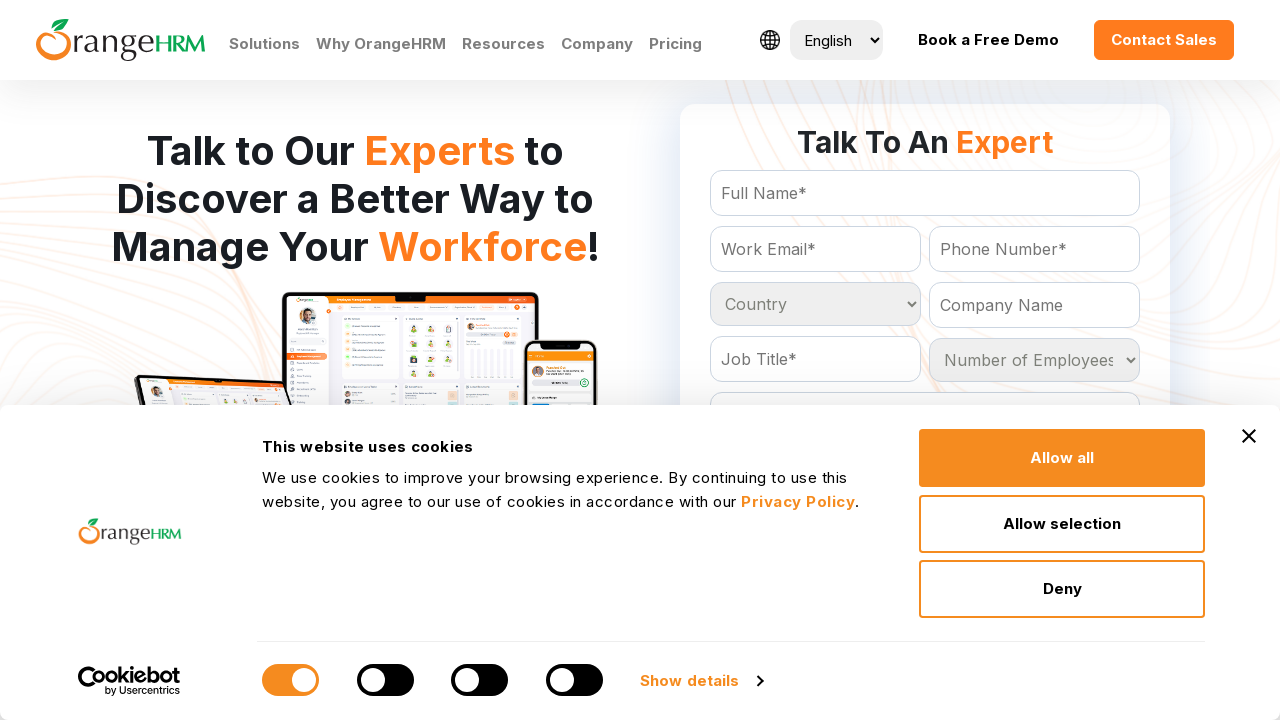

Retrieved option at index 130
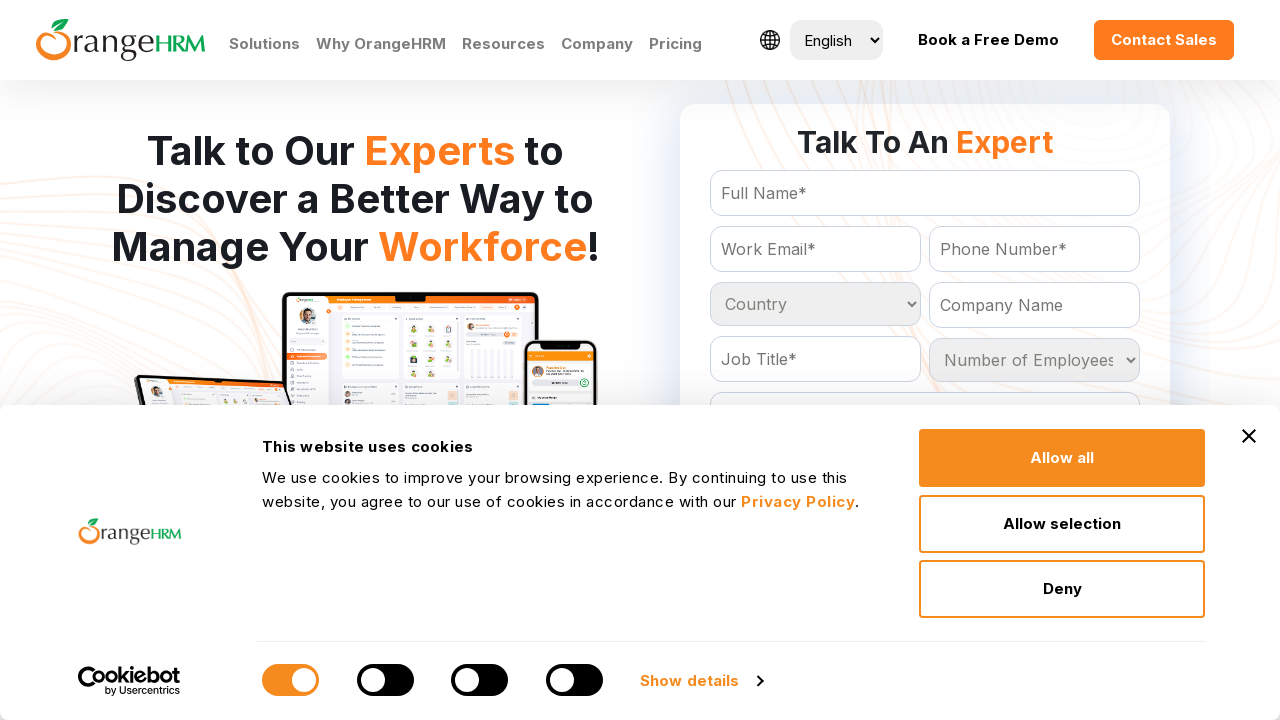

Retrieved option at index 131
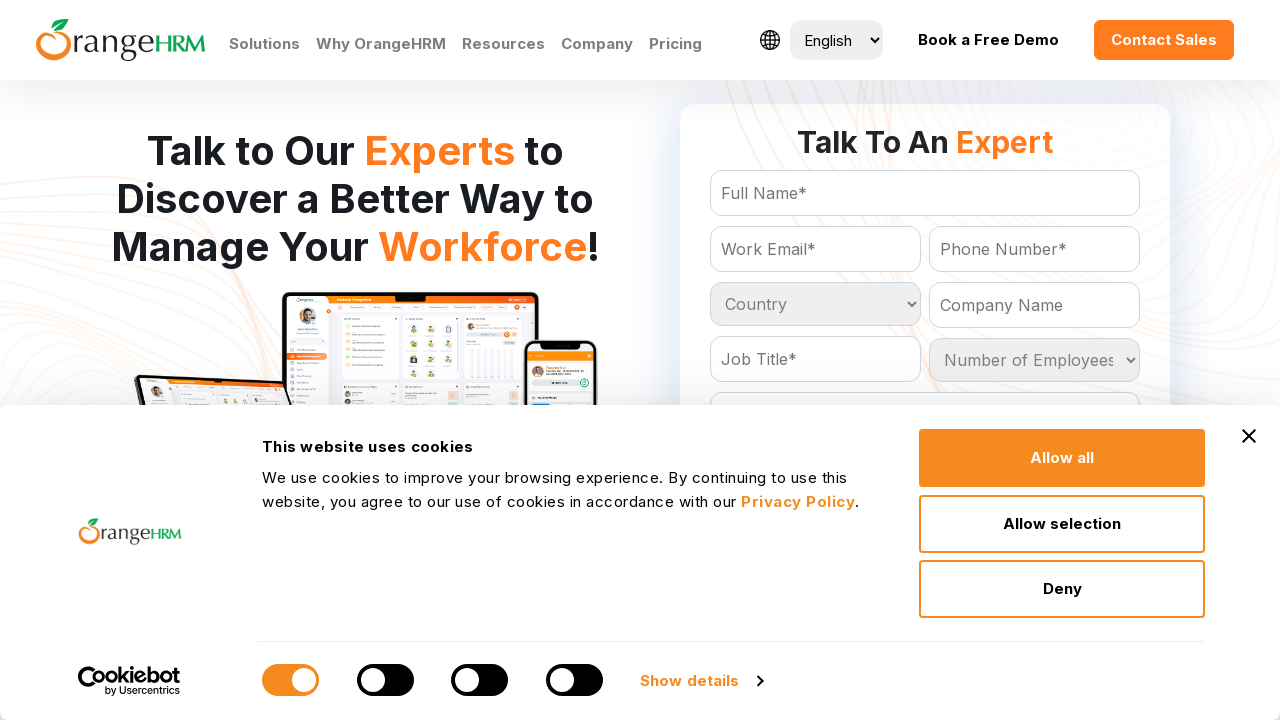

Retrieved option at index 132
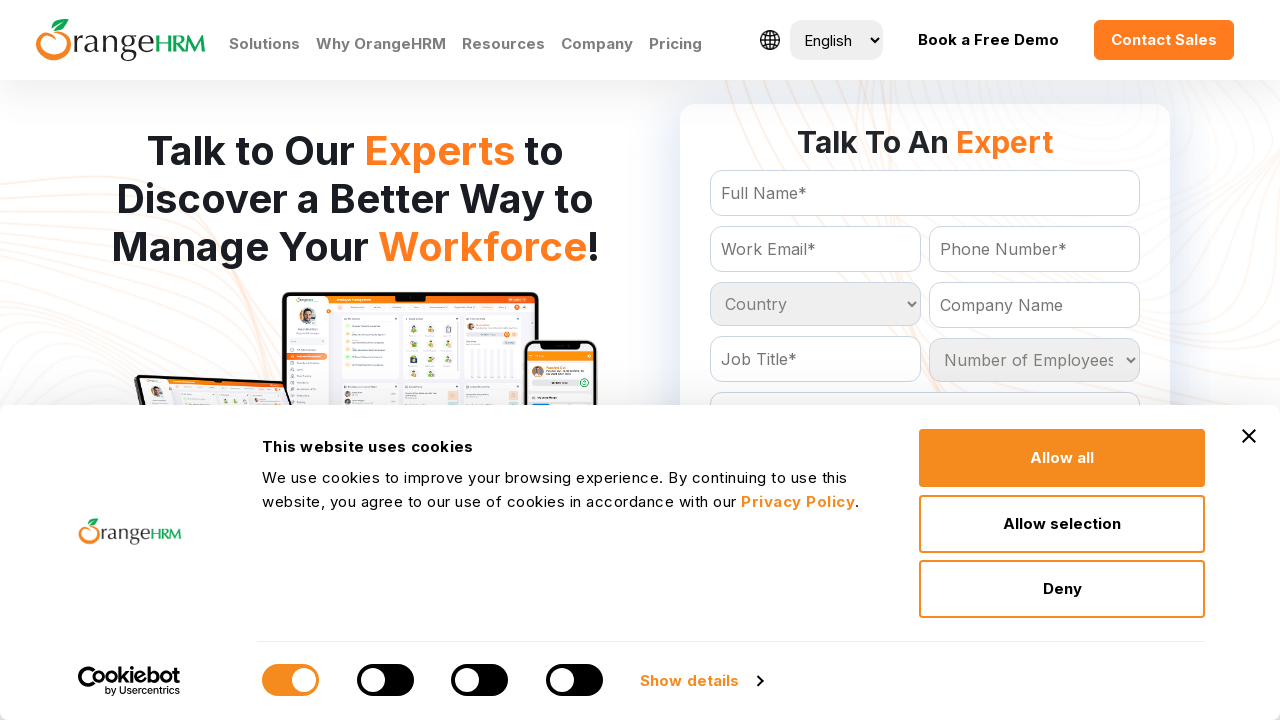

Retrieved option at index 133
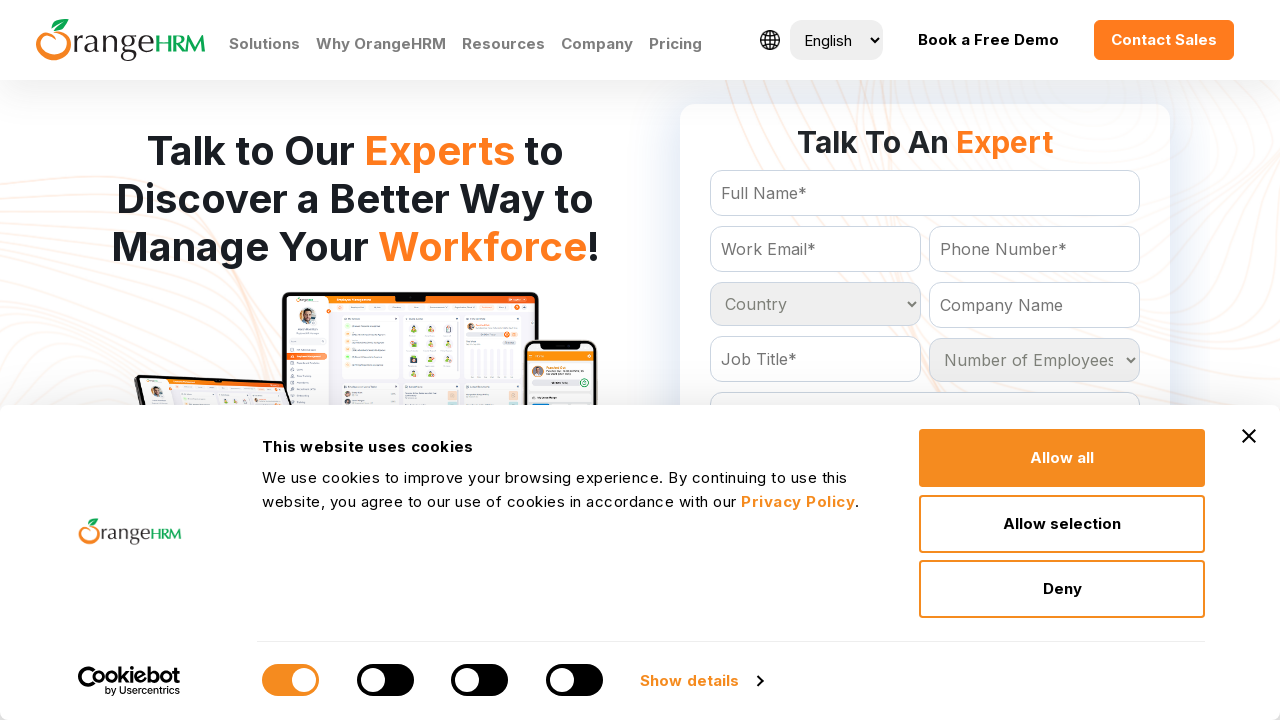

Retrieved option at index 134
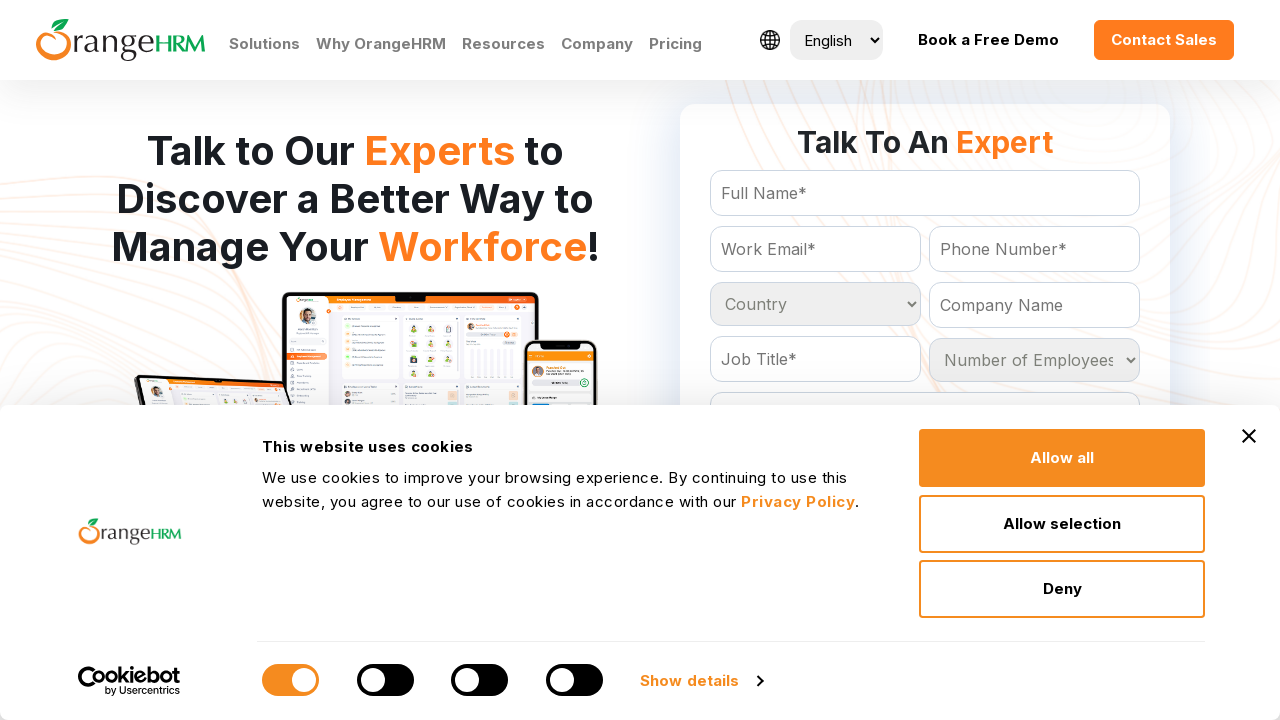

Retrieved option at index 135
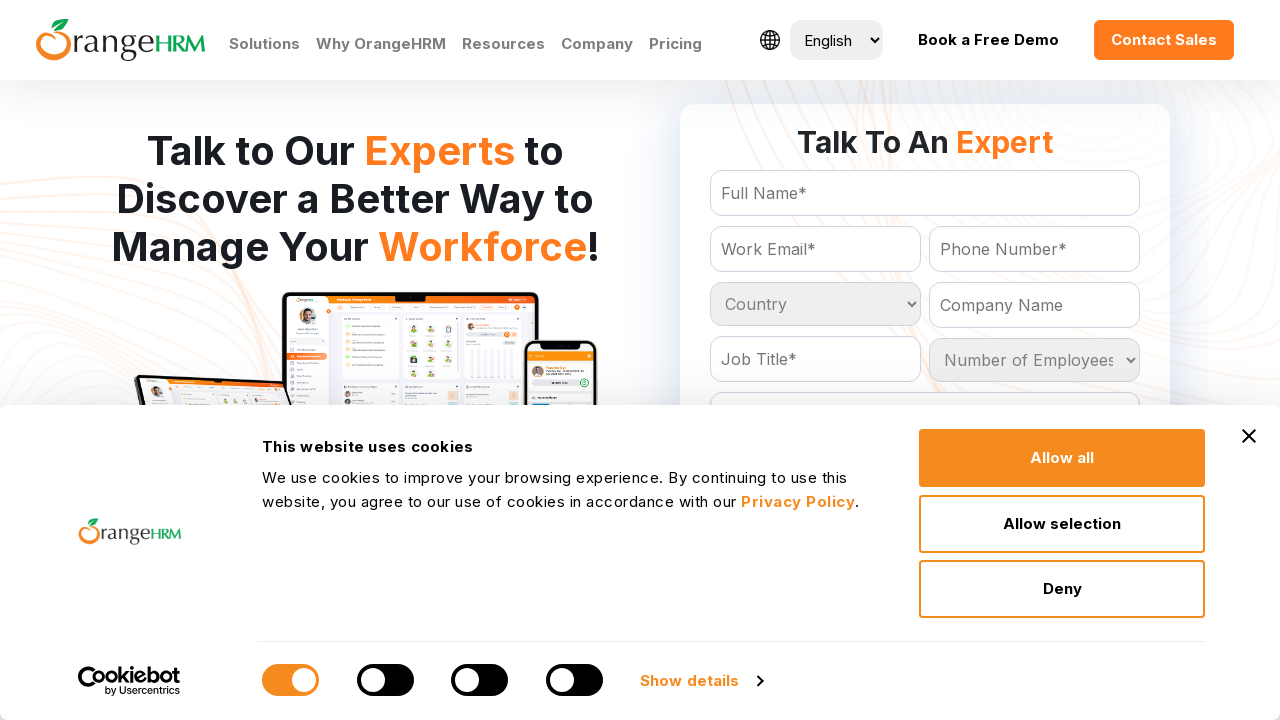

Retrieved option at index 136
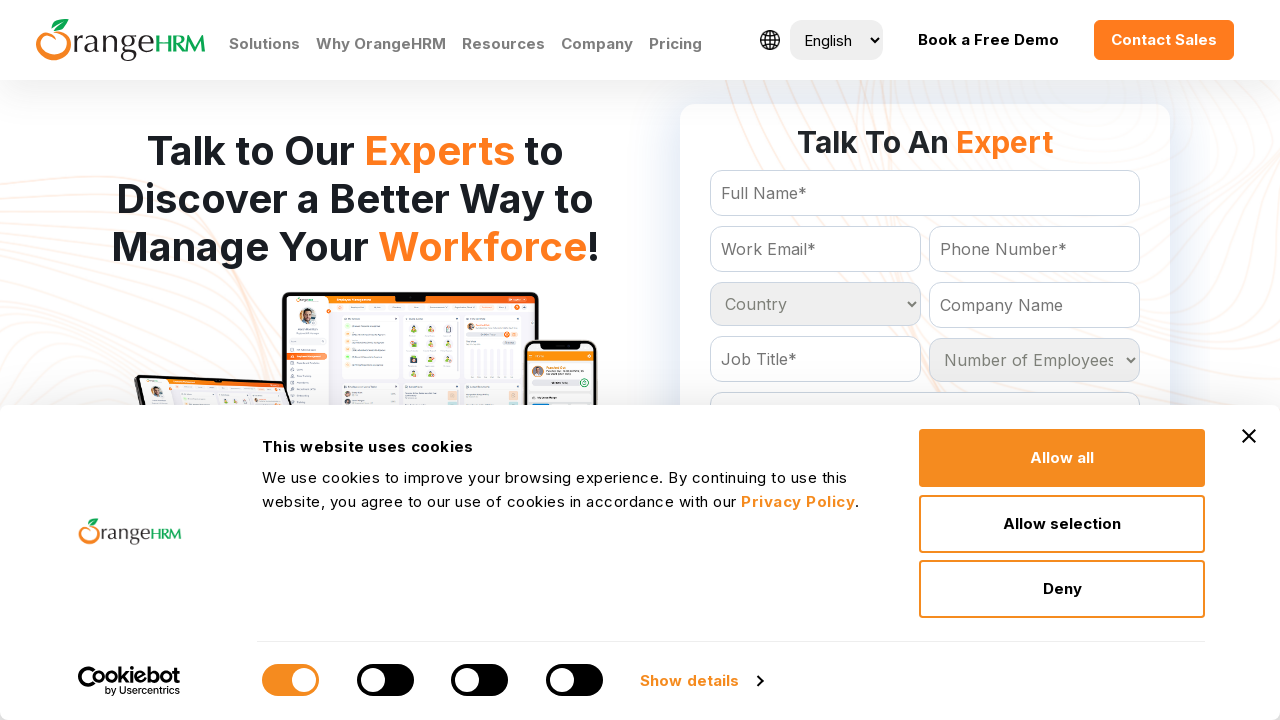

Retrieved option at index 137
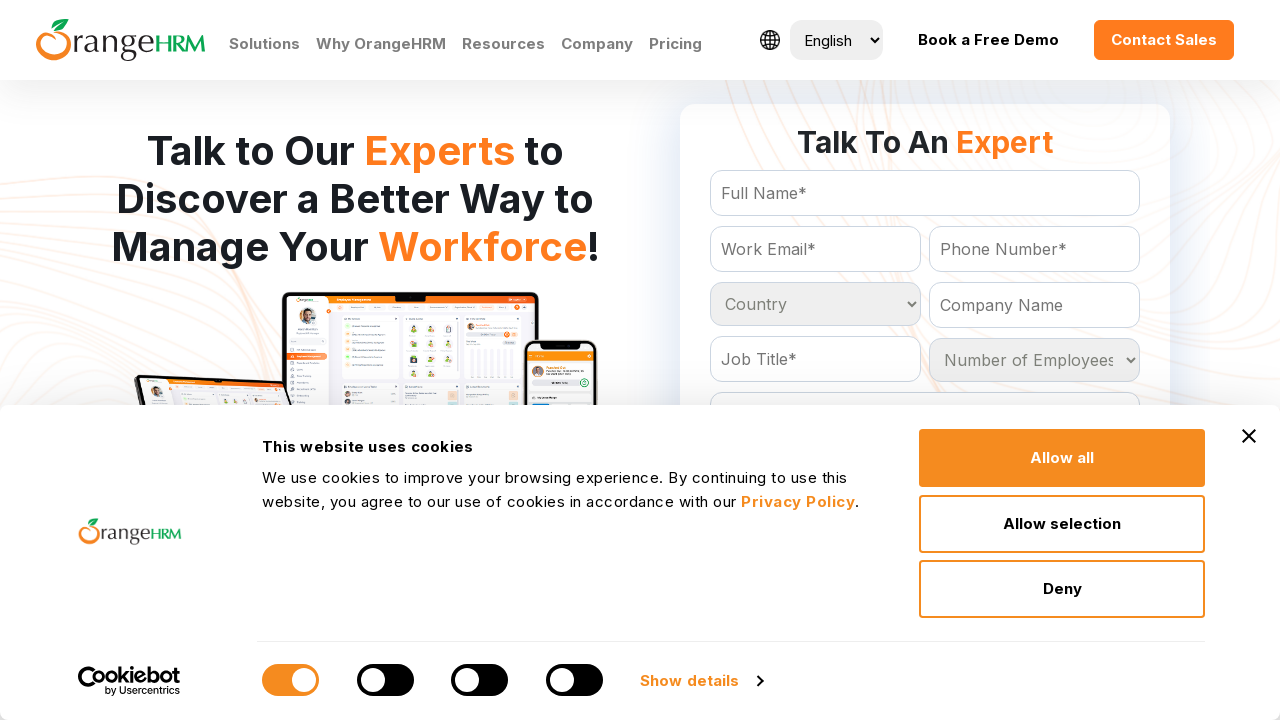

Retrieved option at index 138
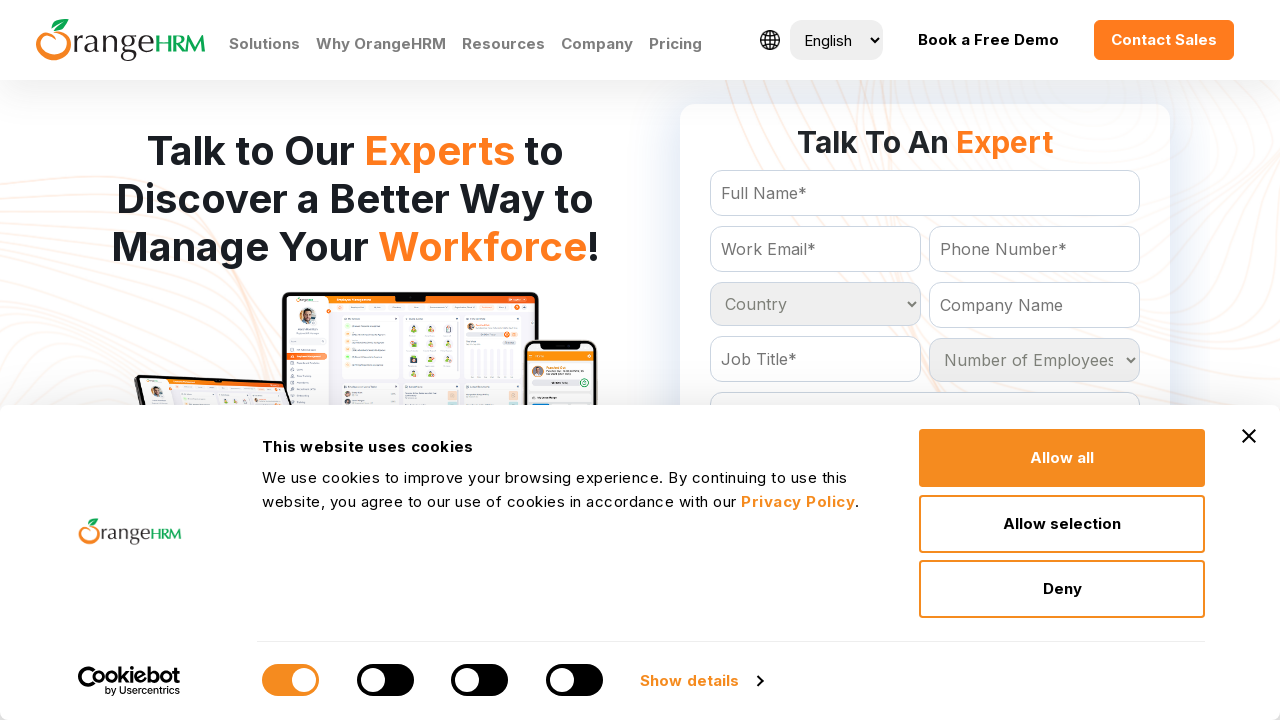

Retrieved option at index 139
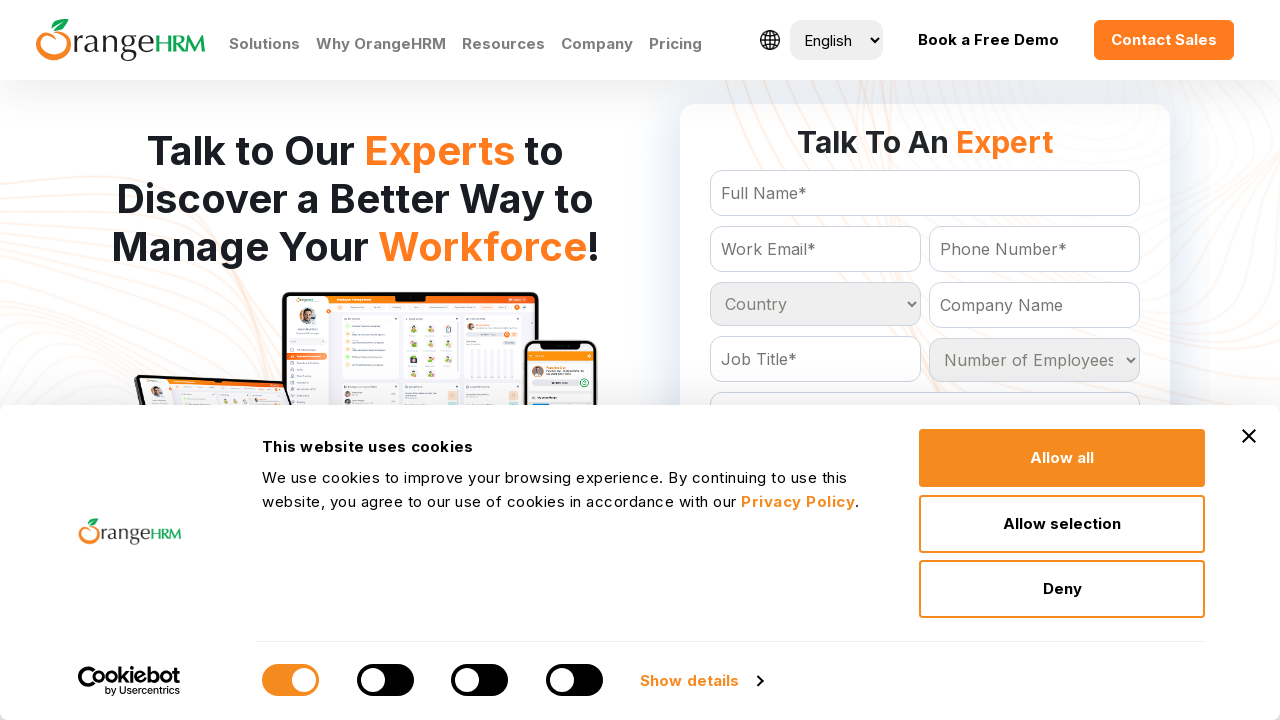

Retrieved option at index 140
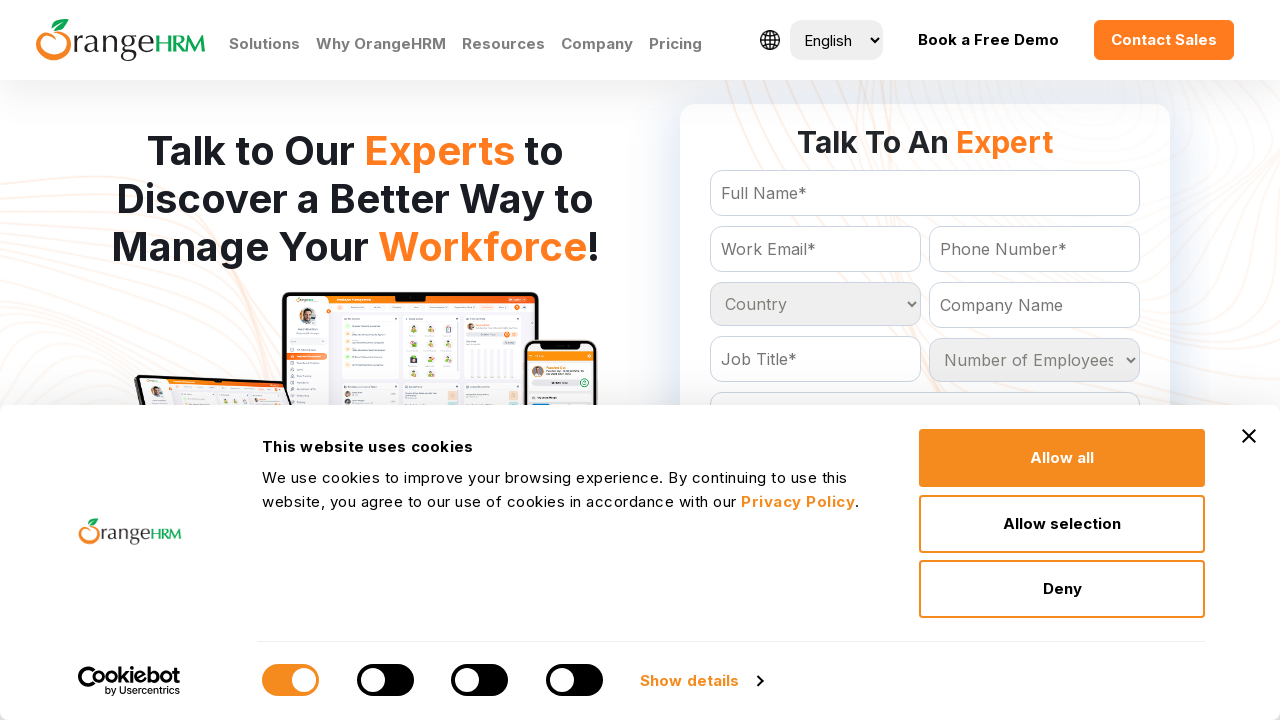

Retrieved option at index 141
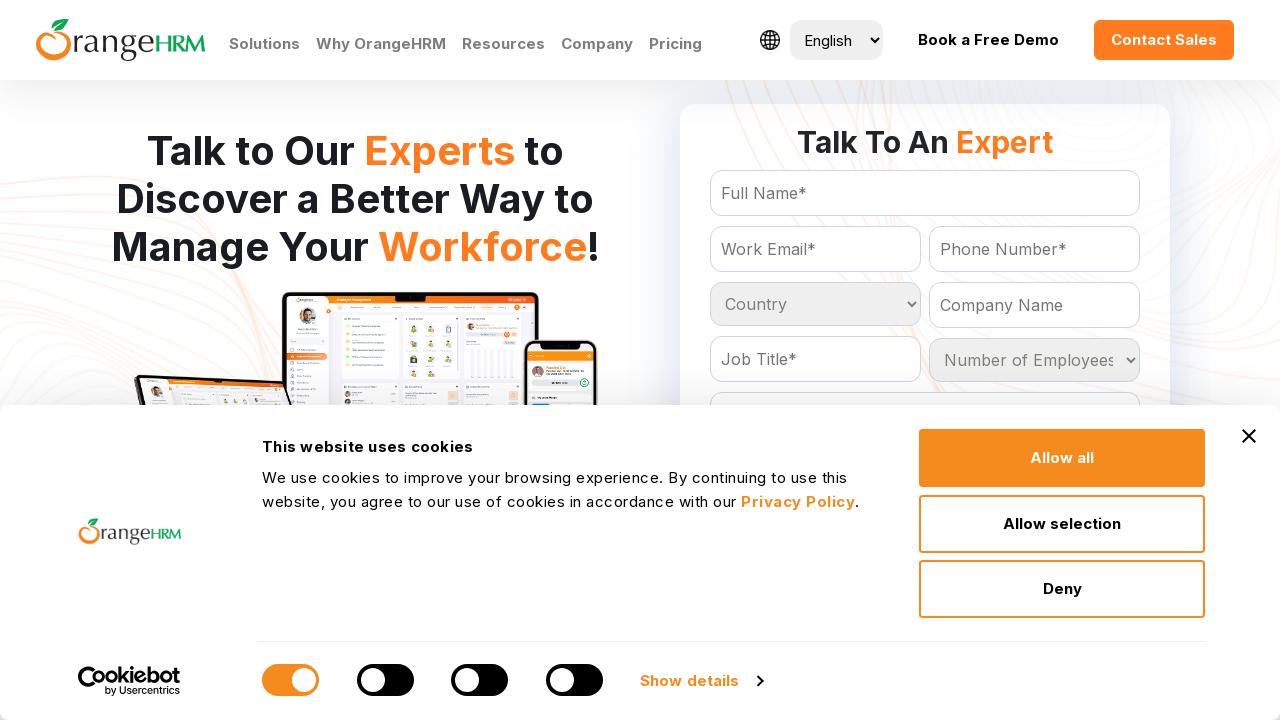

Retrieved option at index 142
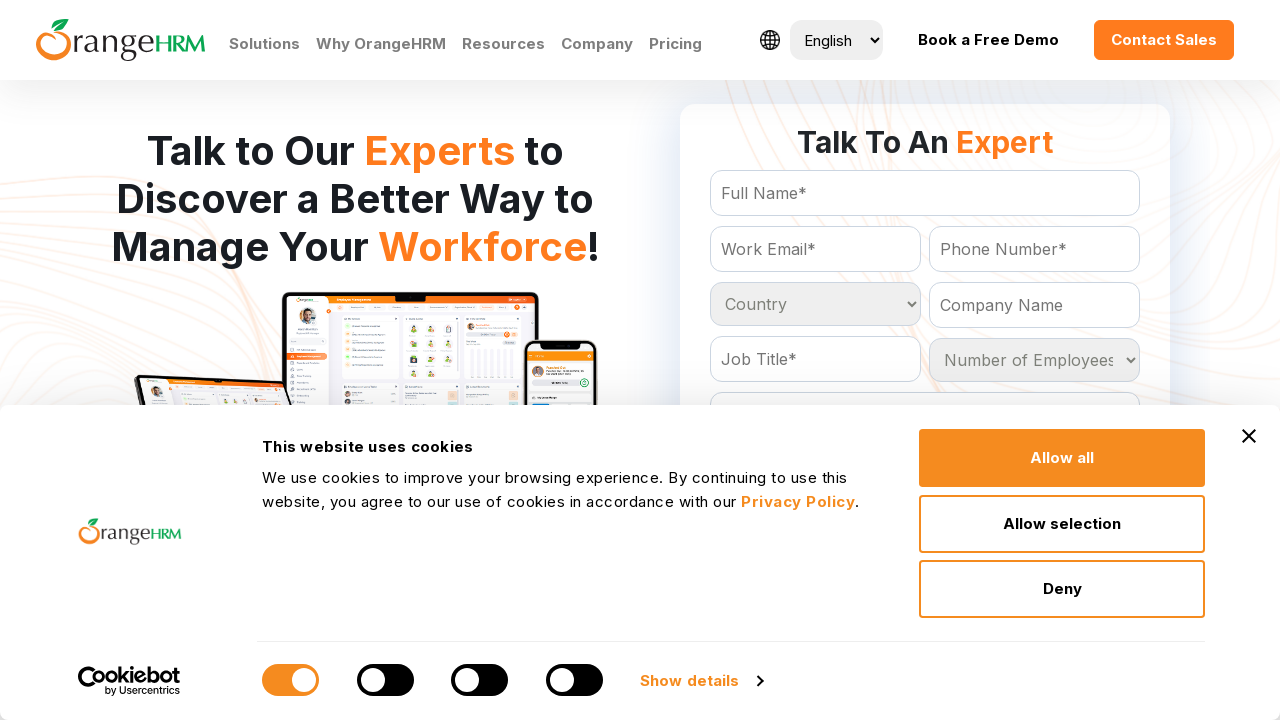

Retrieved option at index 143
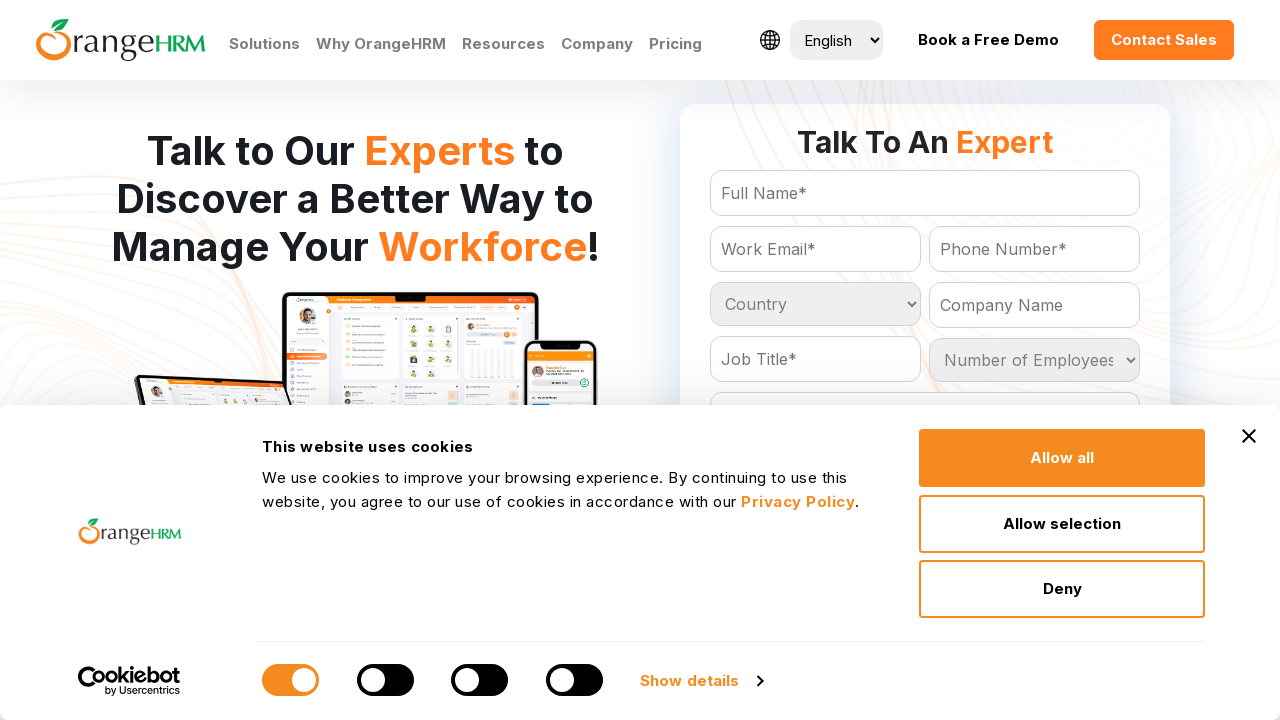

Retrieved option at index 144
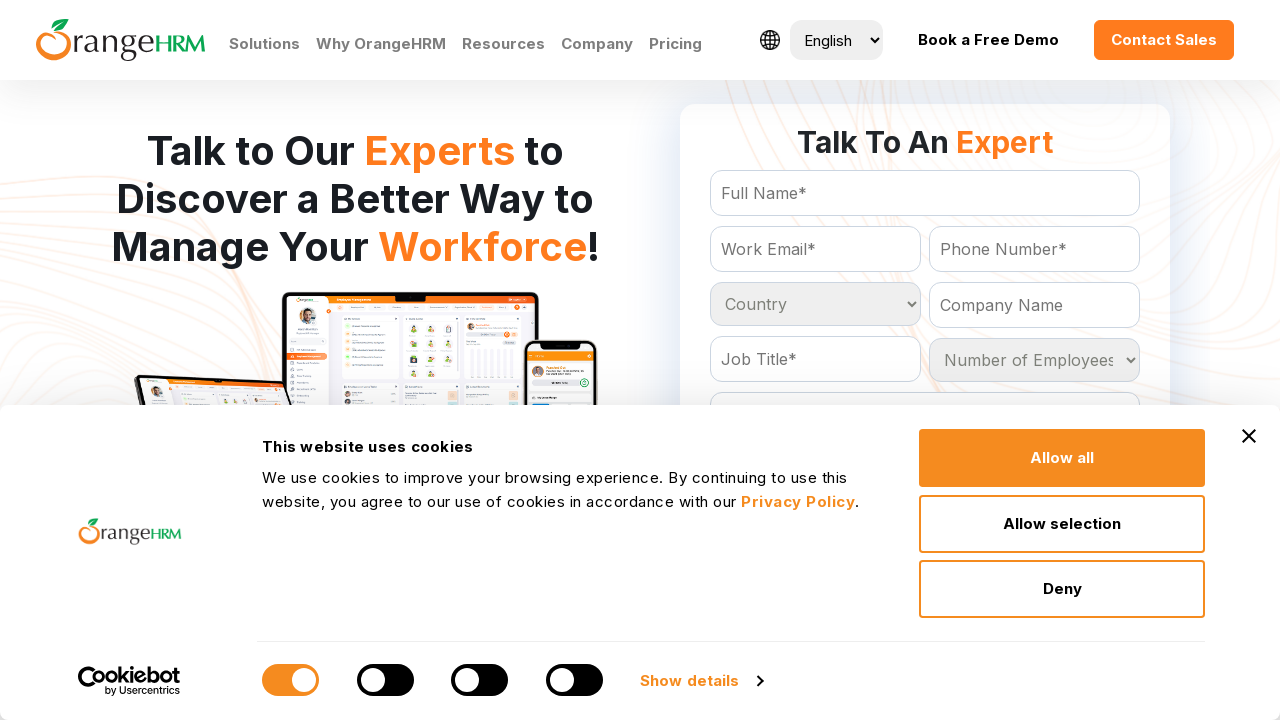

Retrieved option at index 145
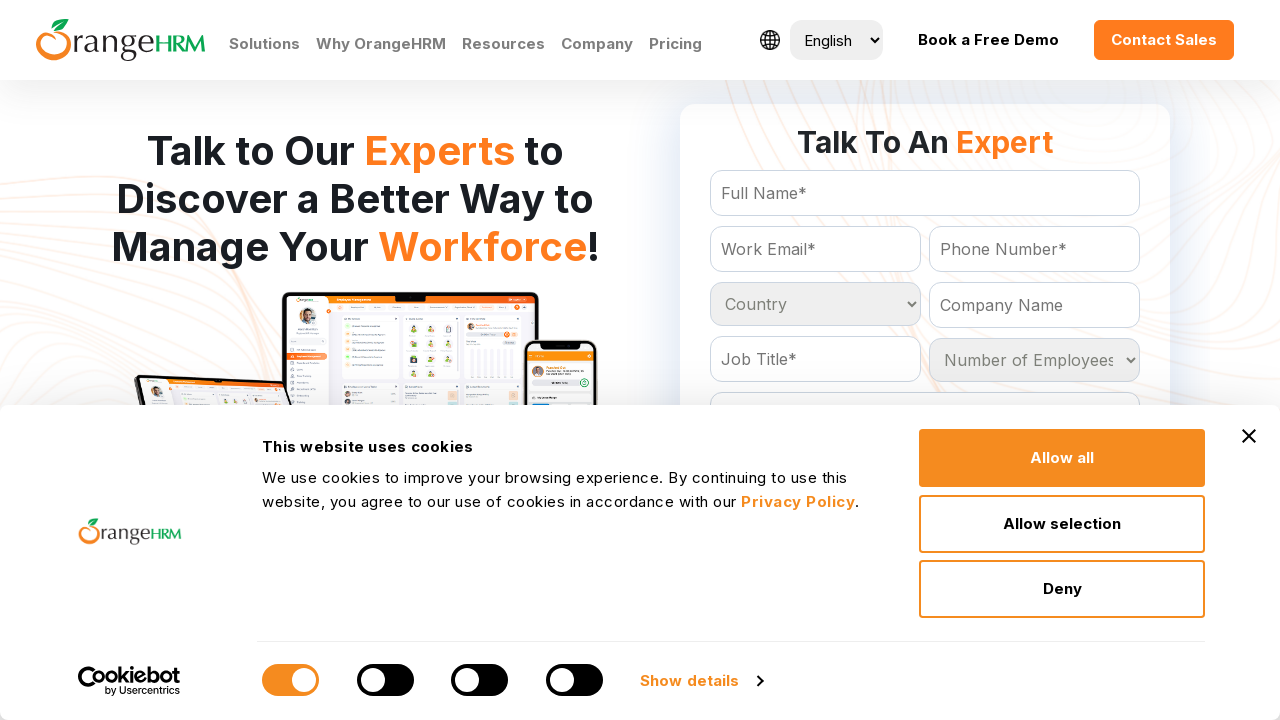

Retrieved option at index 146
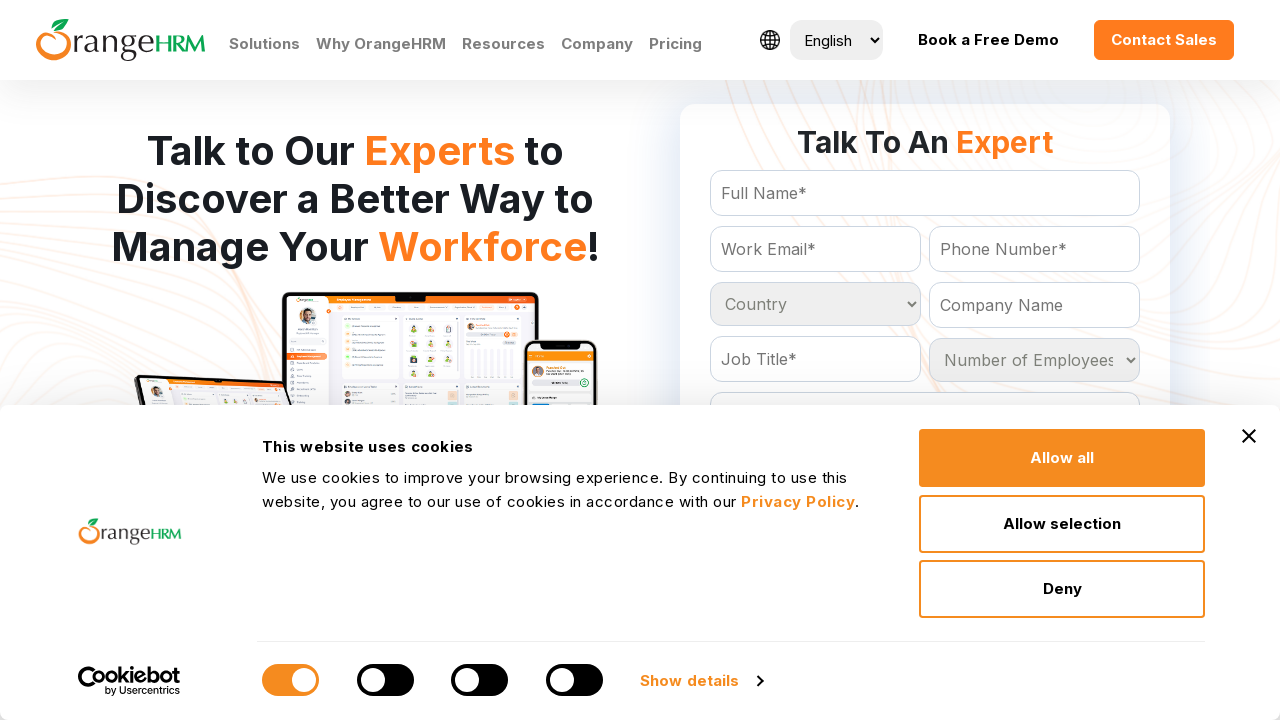

Retrieved option at index 147
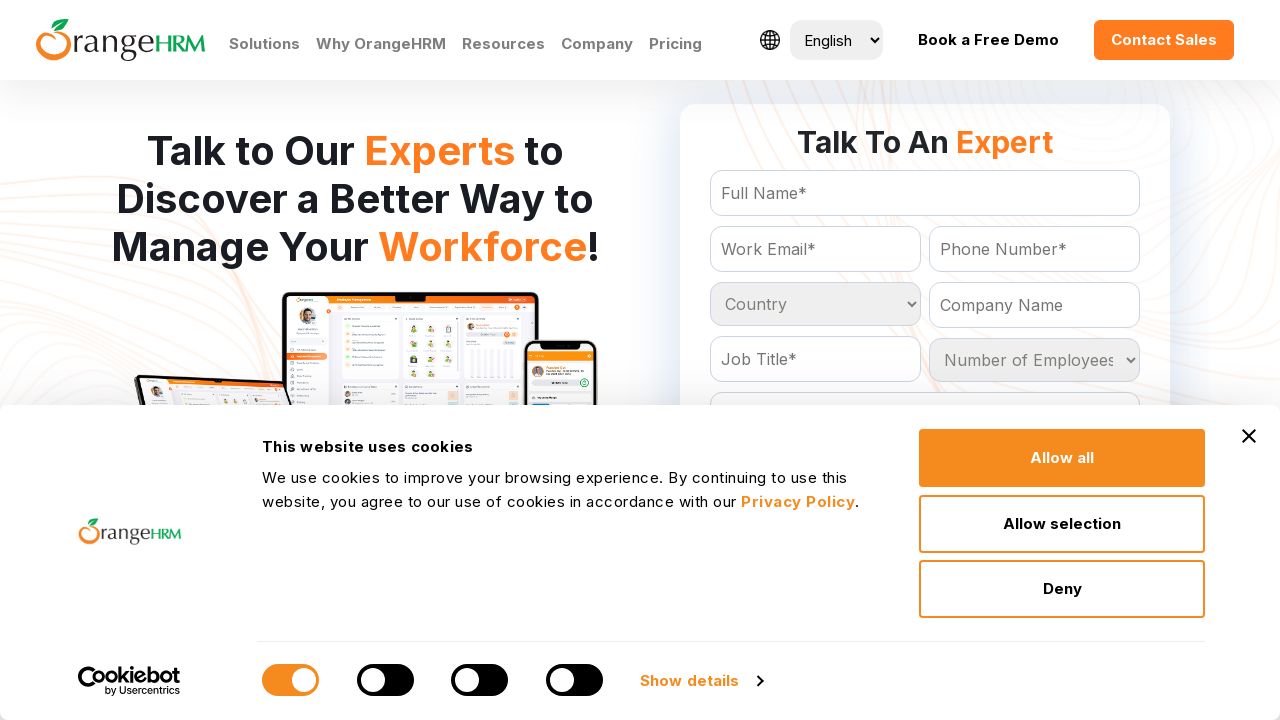

Retrieved option at index 148
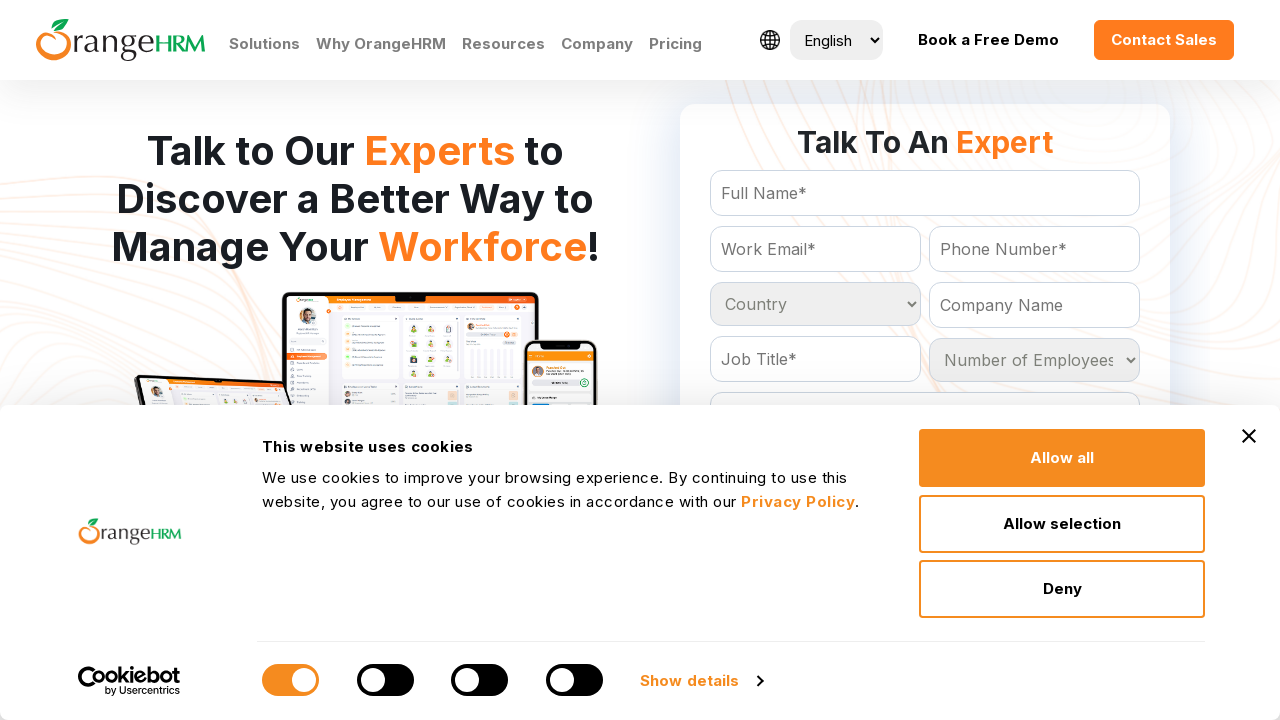

Retrieved option at index 149
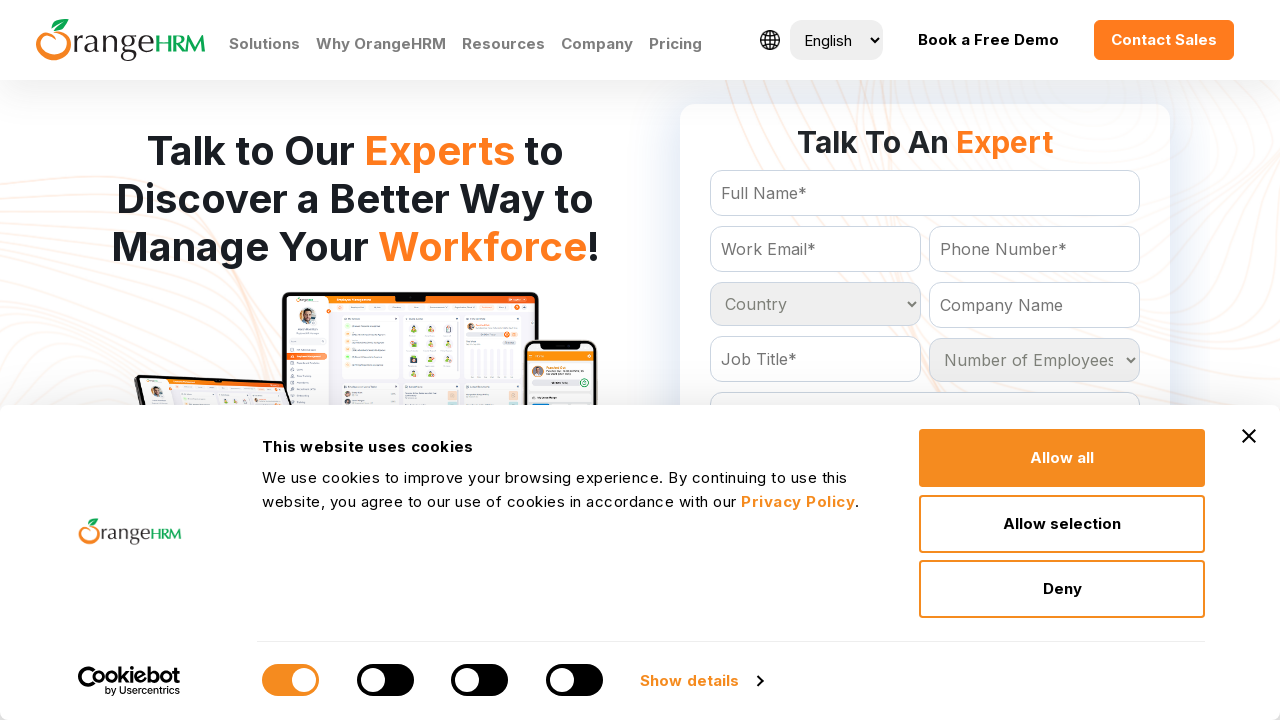

Retrieved option at index 150
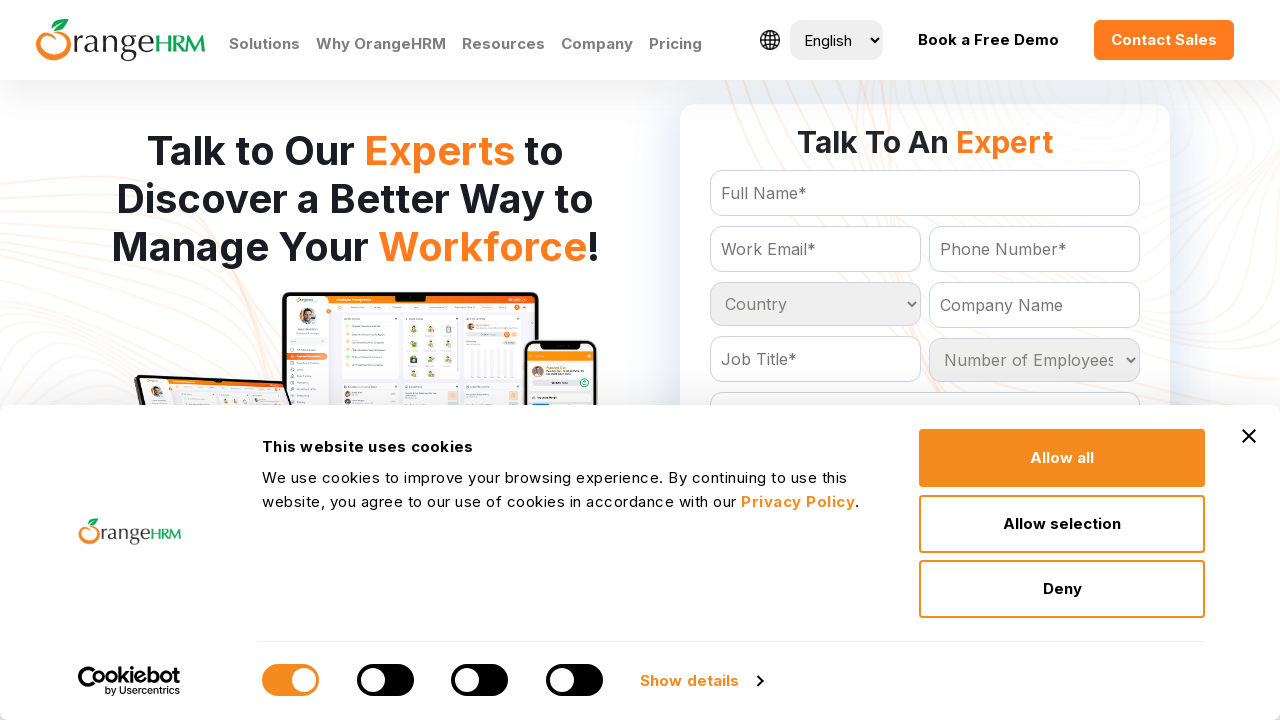

Retrieved option at index 151
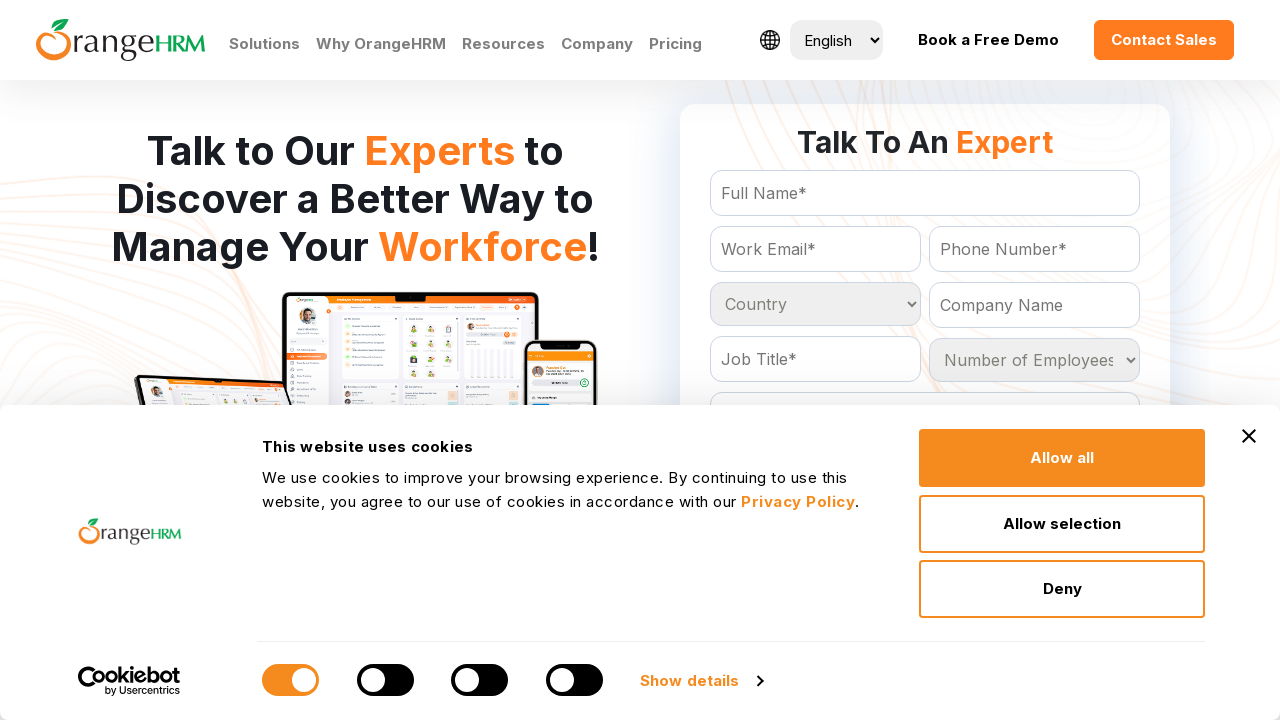

Retrieved option at index 152
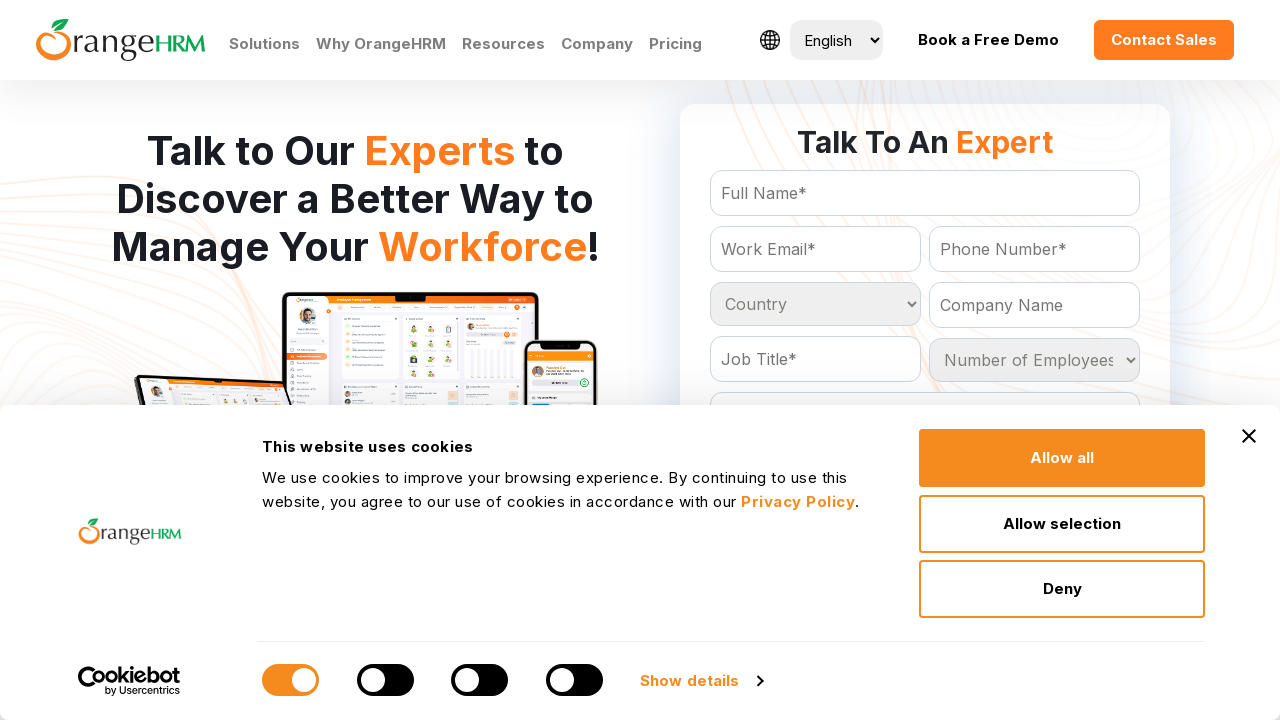

Retrieved option at index 153
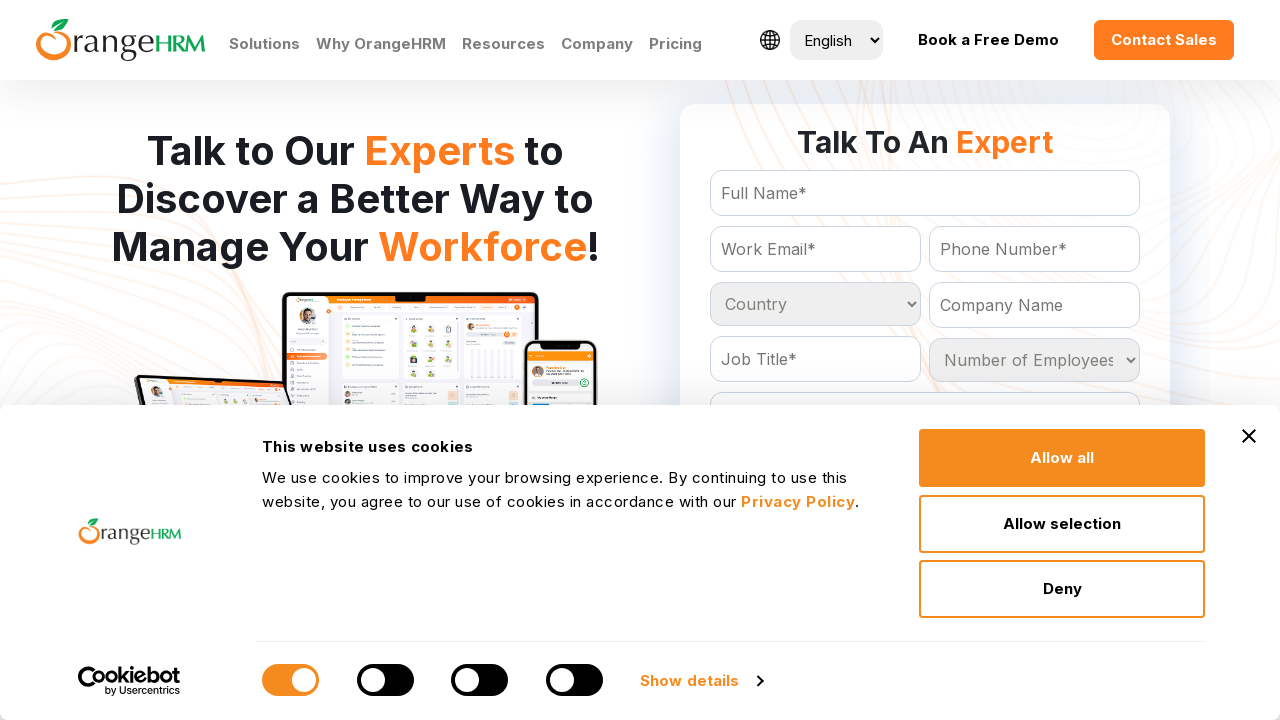

Retrieved option at index 154
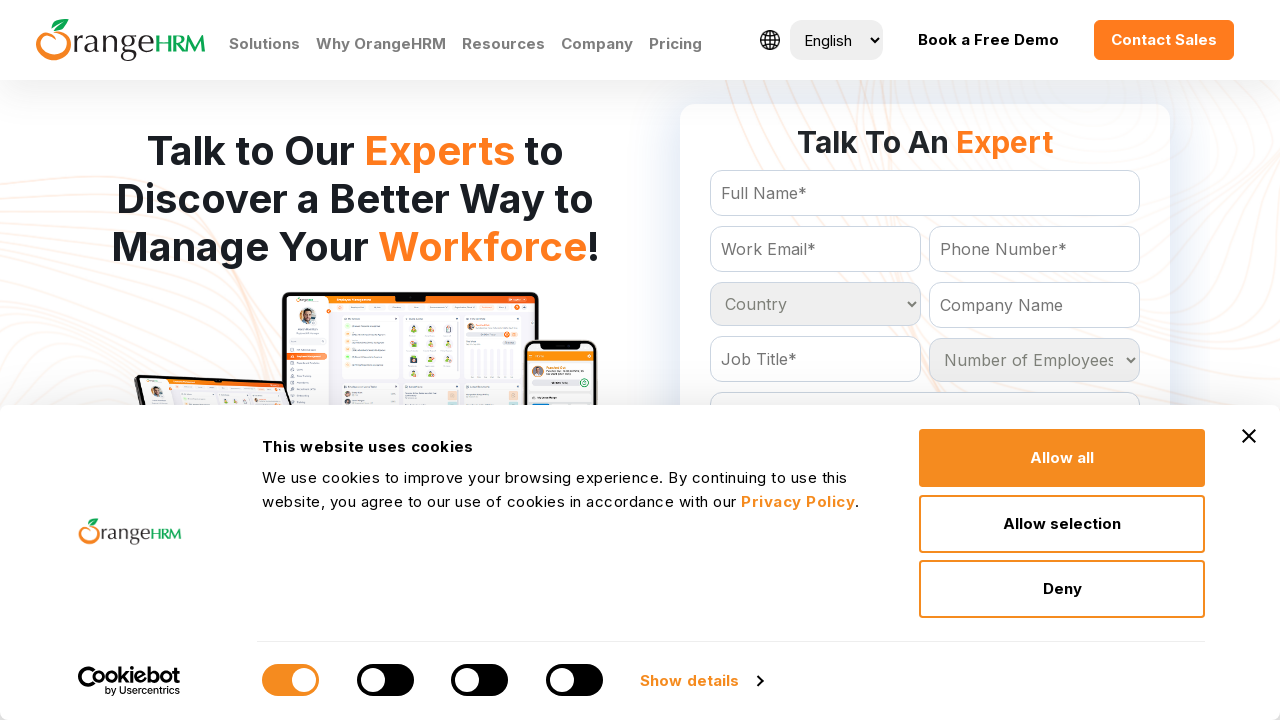

Retrieved option at index 155
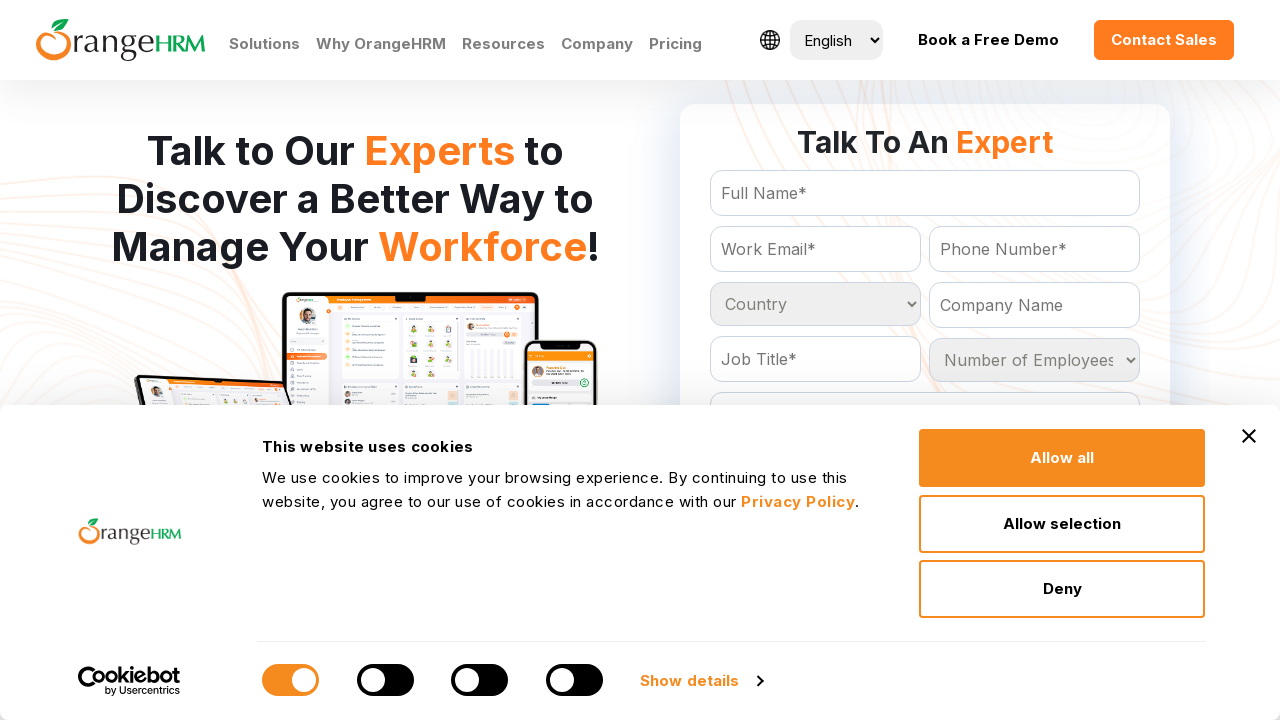

Retrieved option at index 156
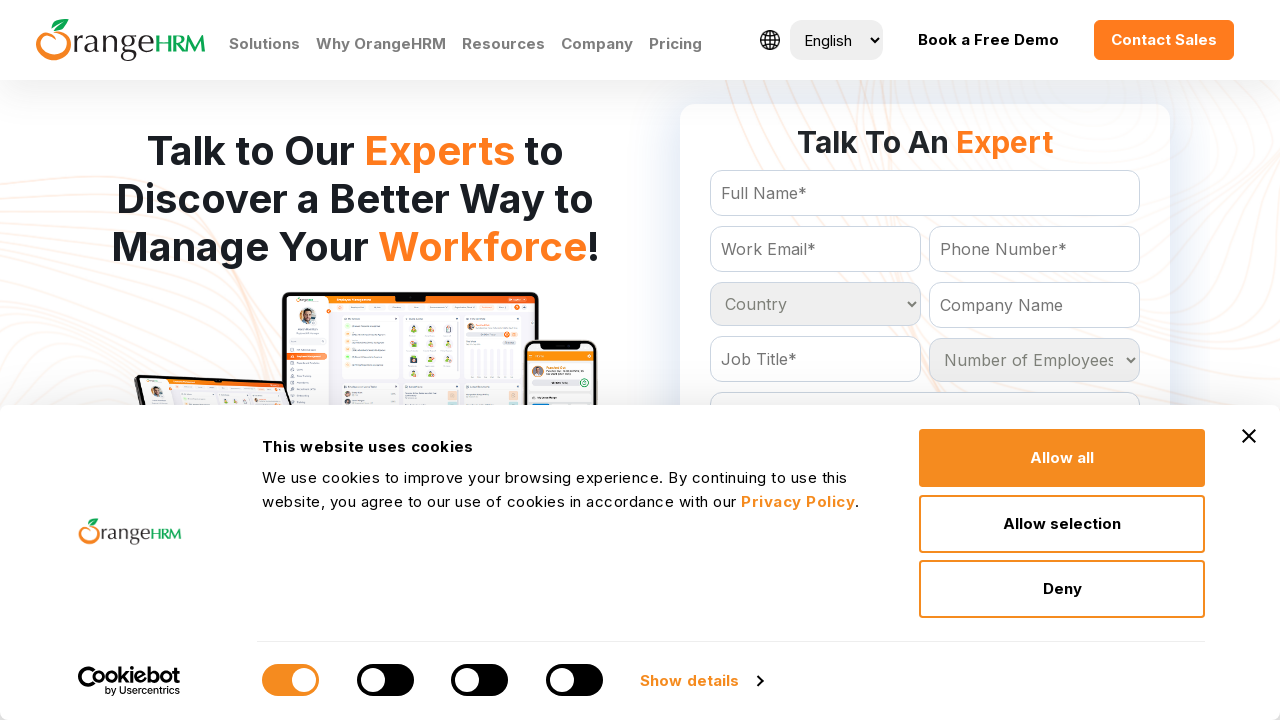

Retrieved option at index 157
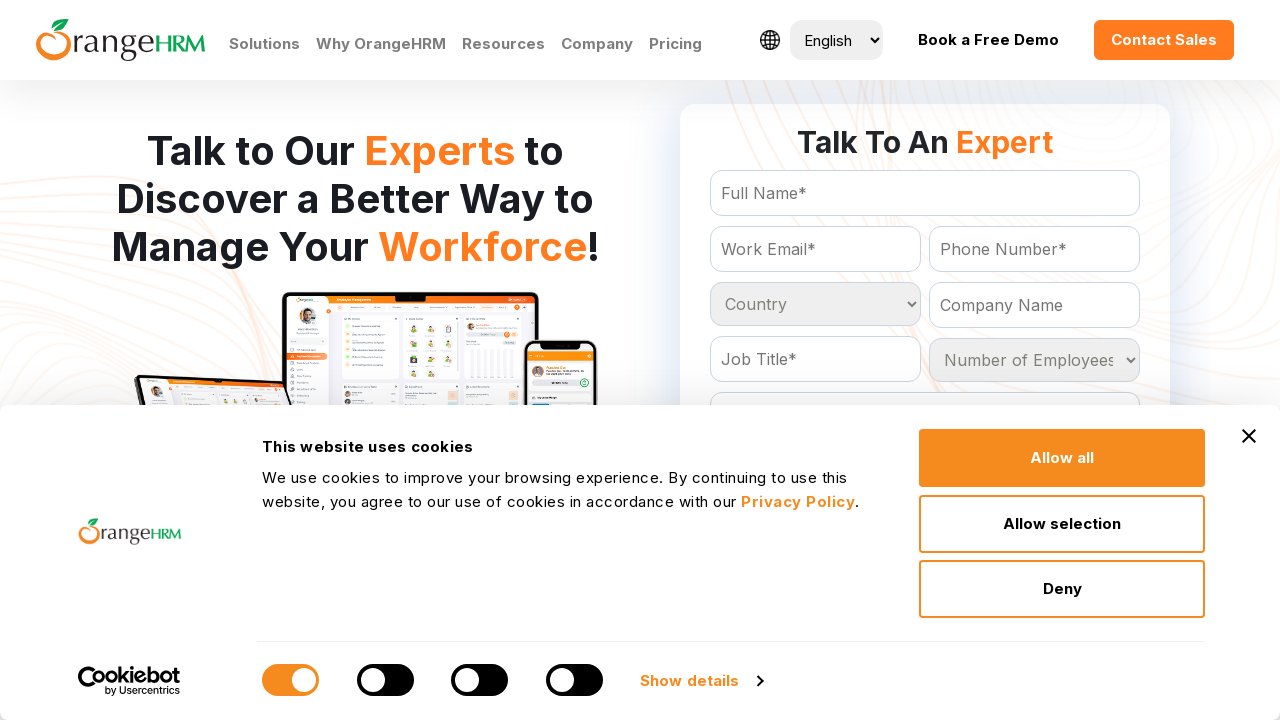

Retrieved option at index 158
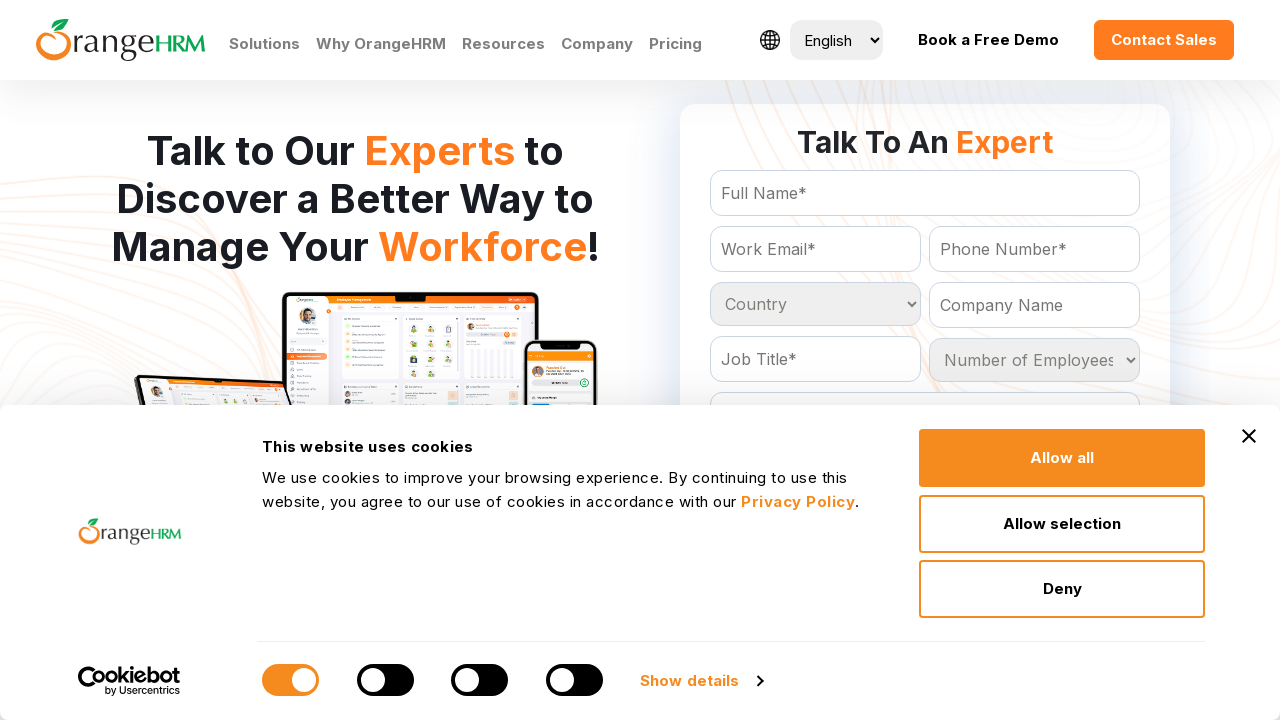

Retrieved option at index 159
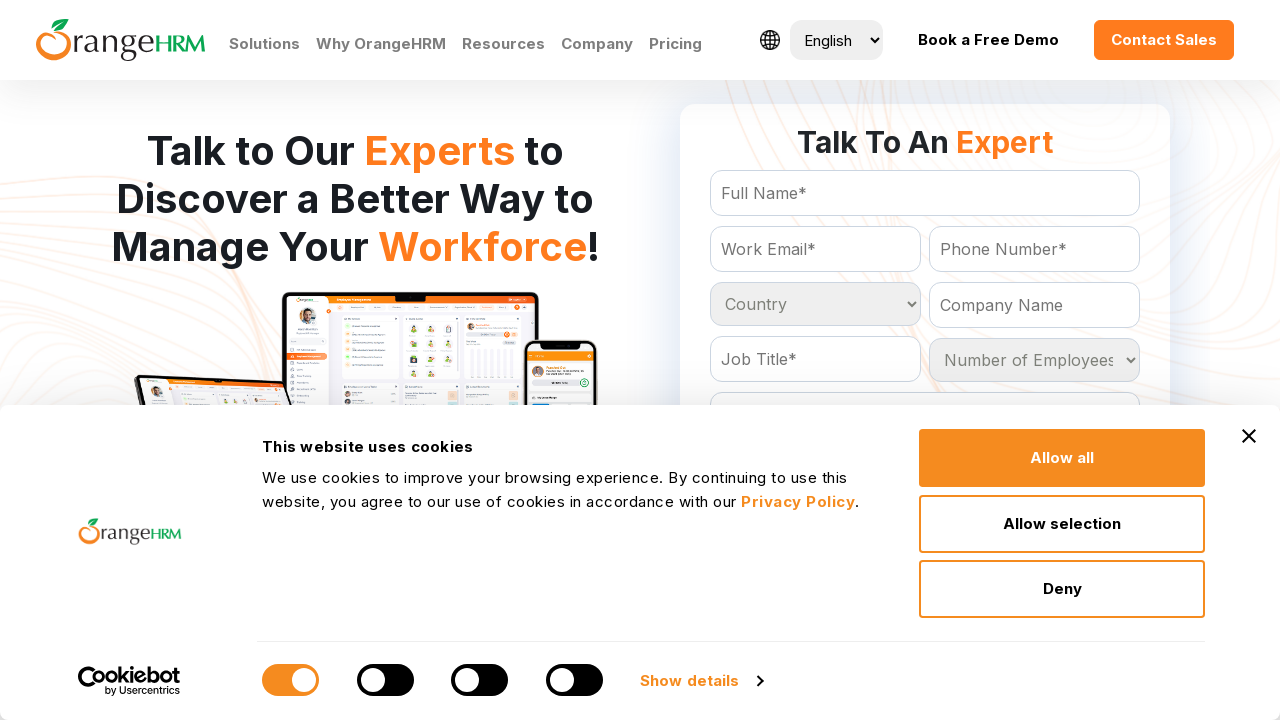

Retrieved option at index 160
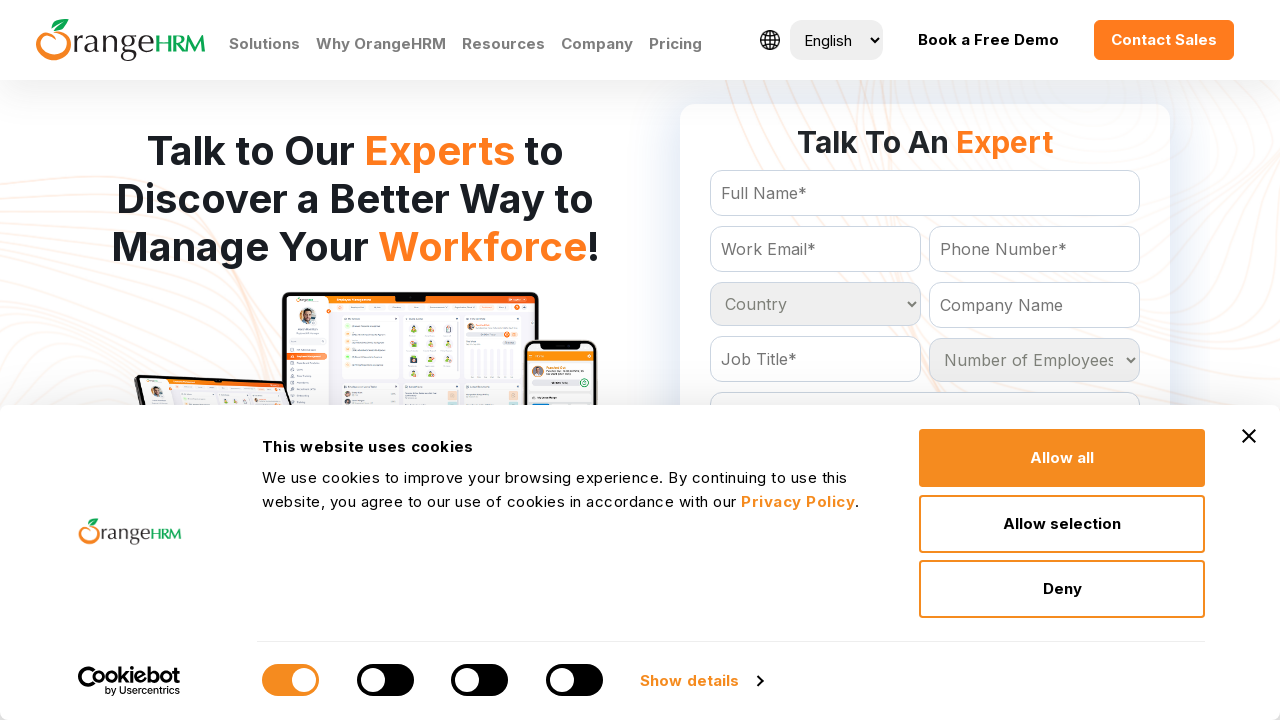

Retrieved option at index 161
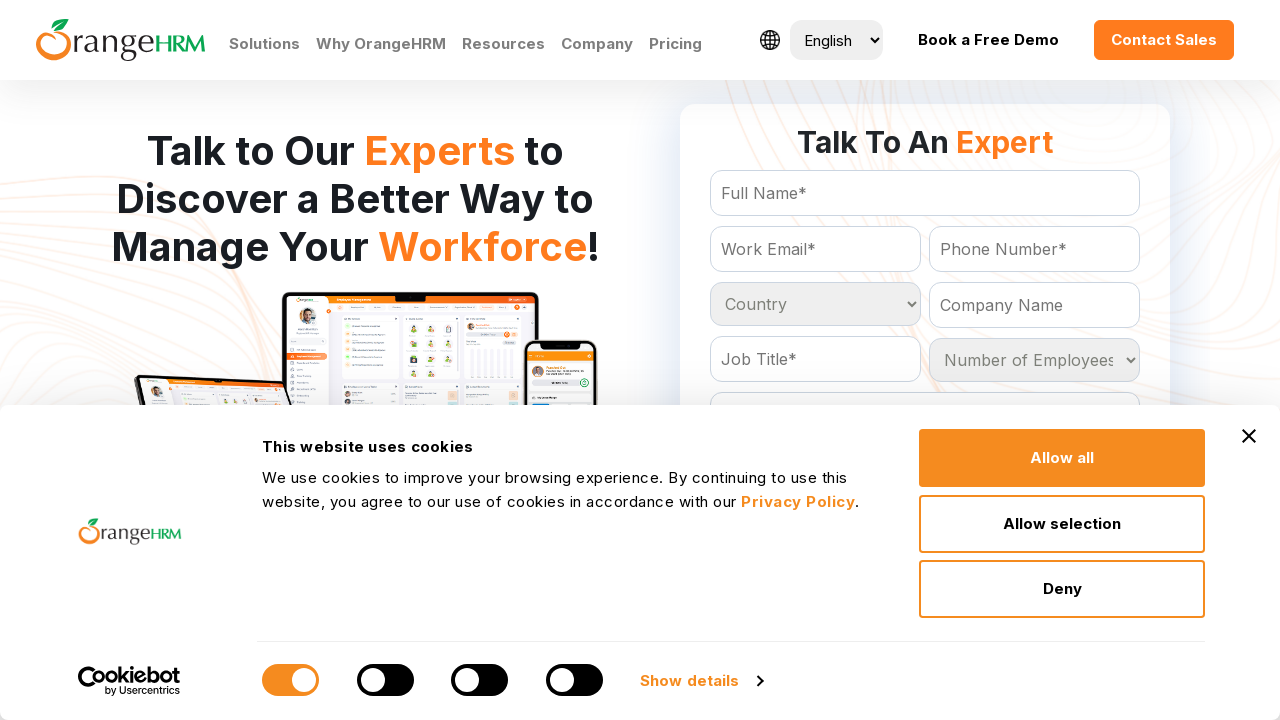

Retrieved option at index 162
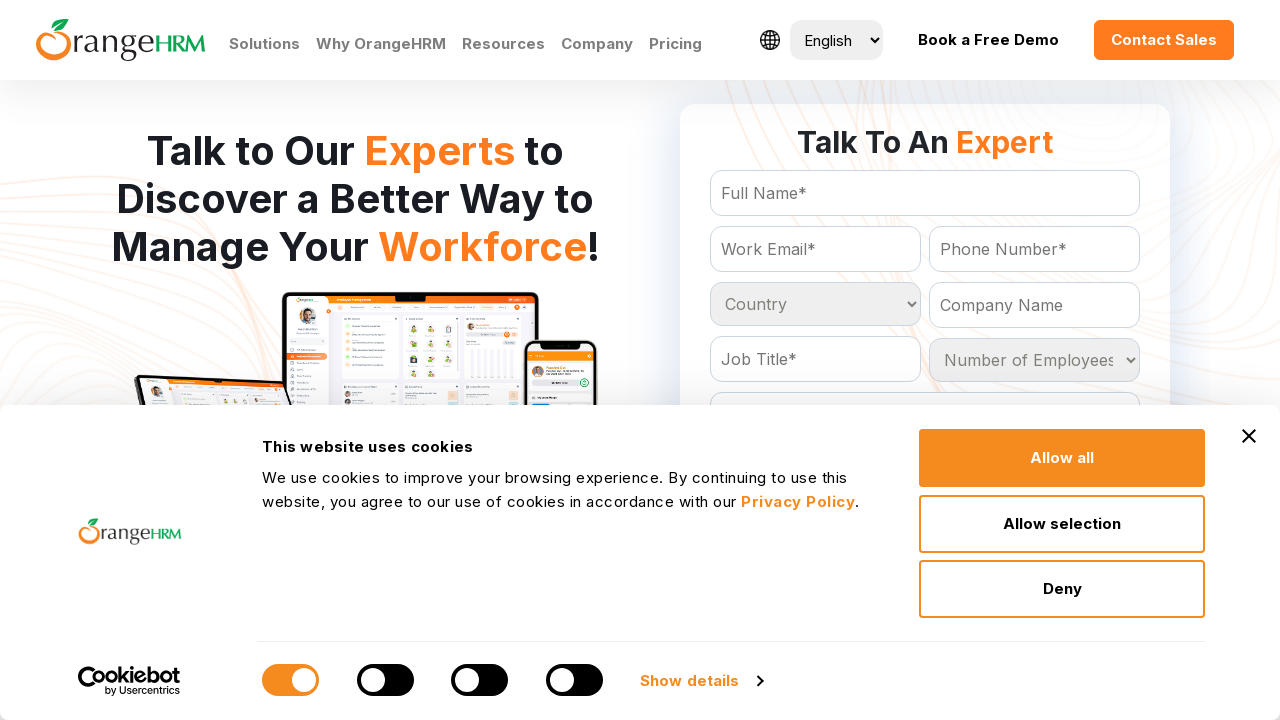

Retrieved option at index 163
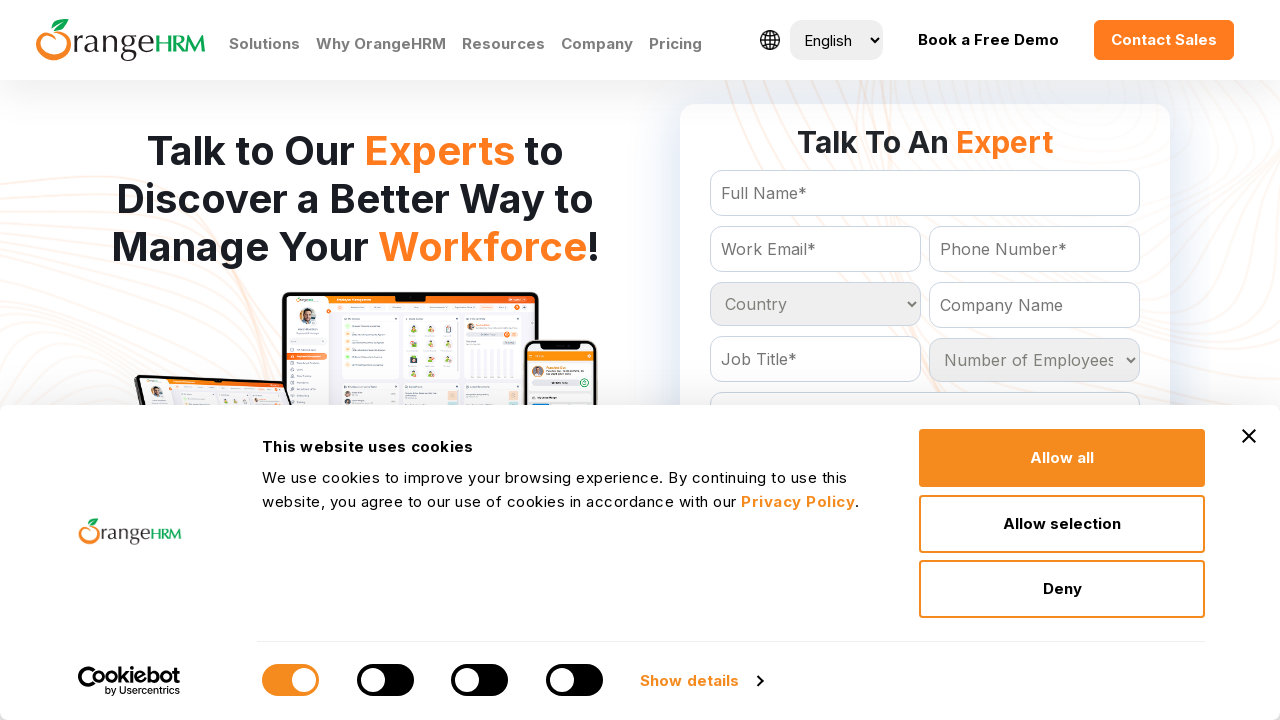

Retrieved option at index 164
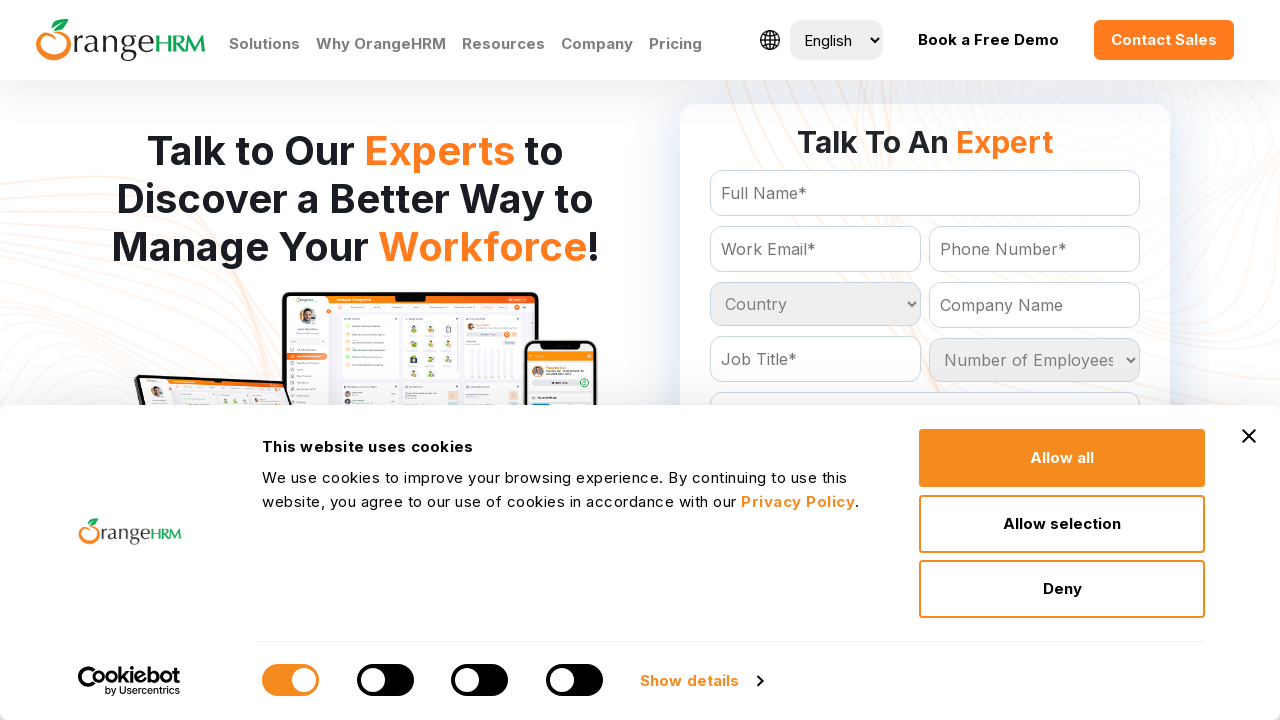

Retrieved option at index 165
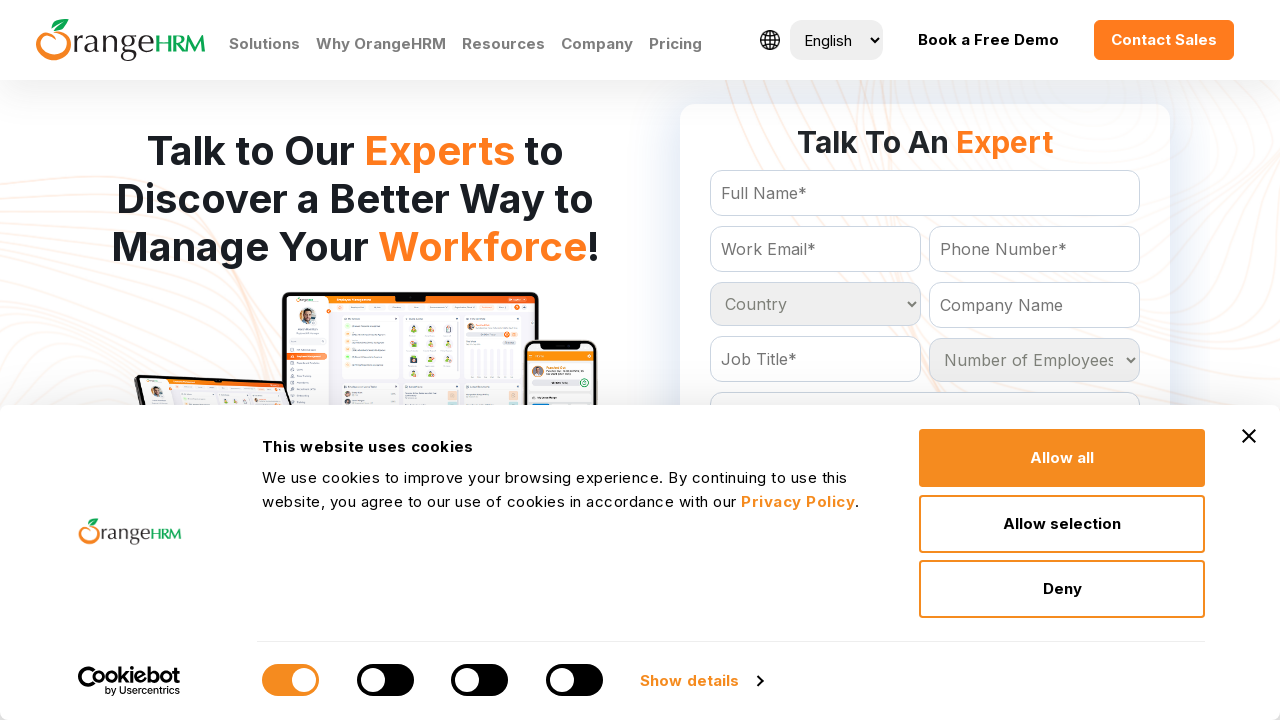

Retrieved option at index 166
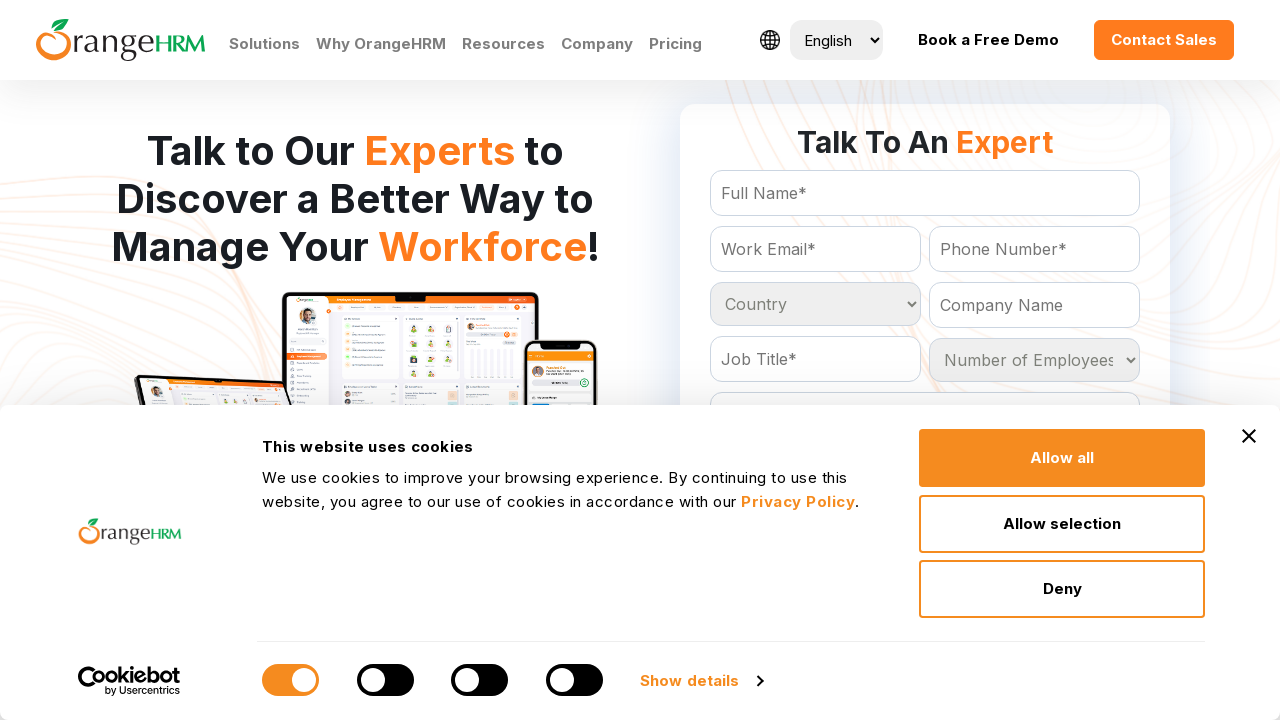

Retrieved option at index 167
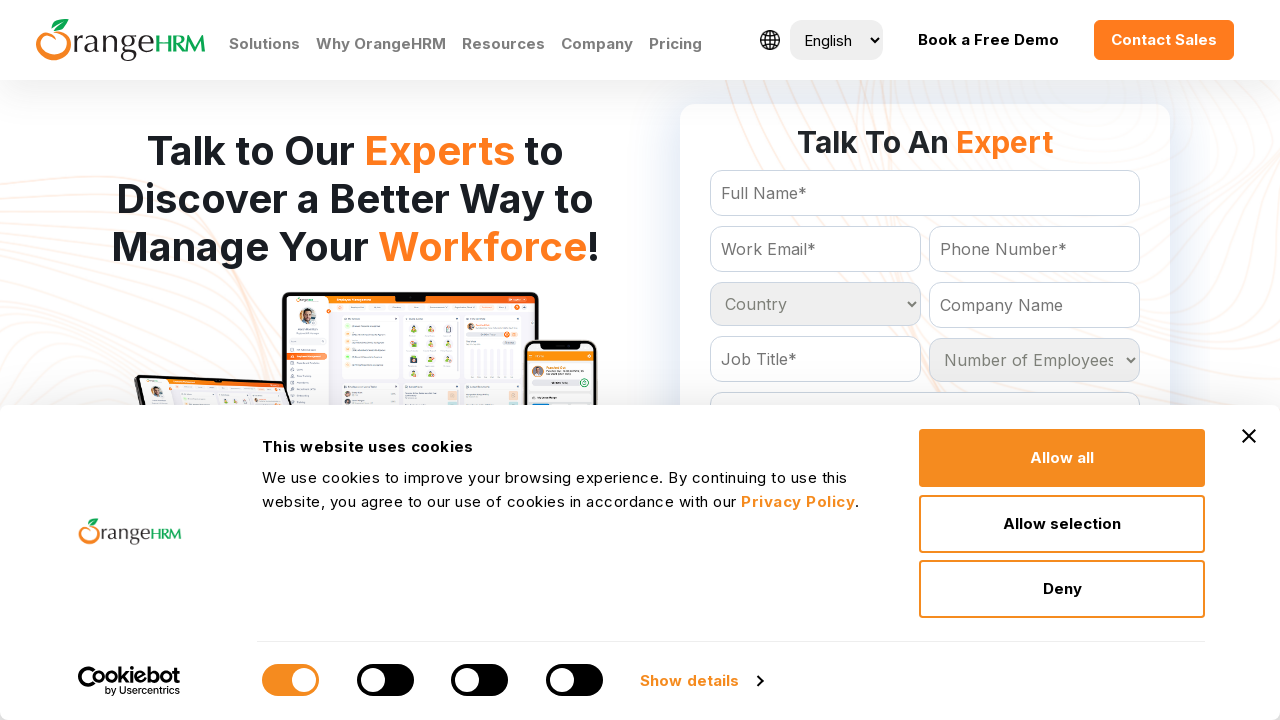

Retrieved option at index 168
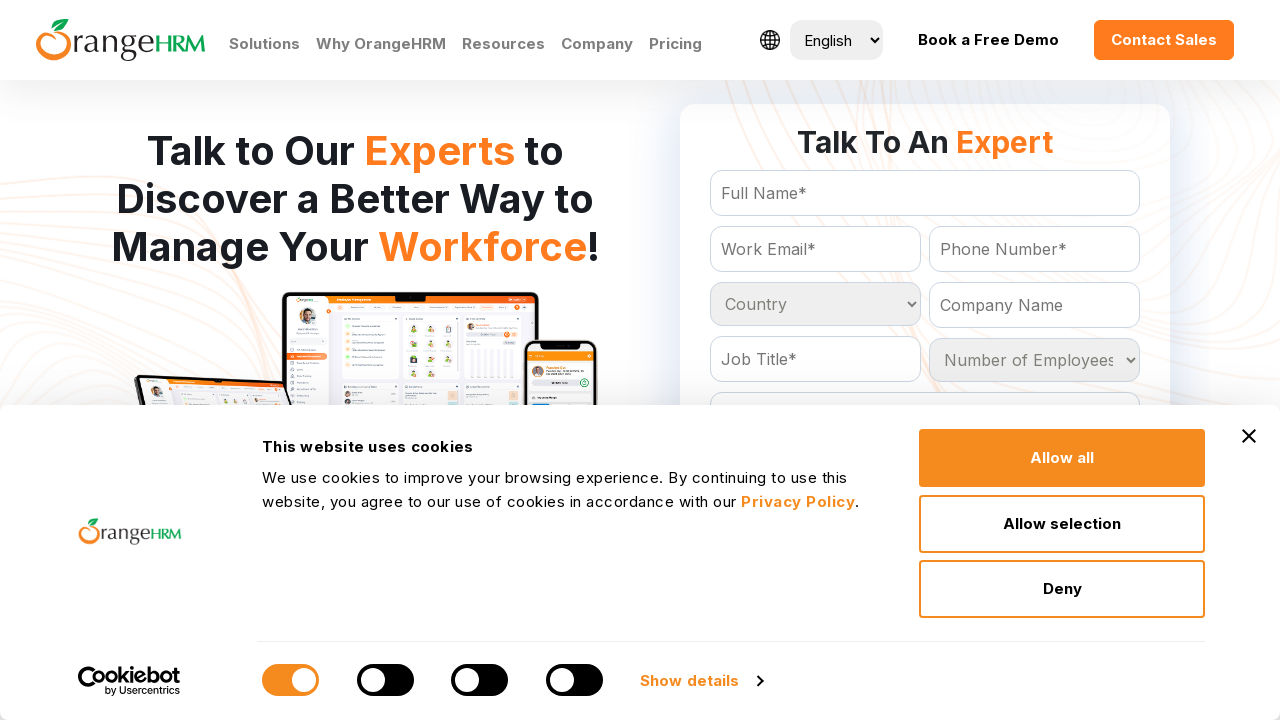

Retrieved option at index 169
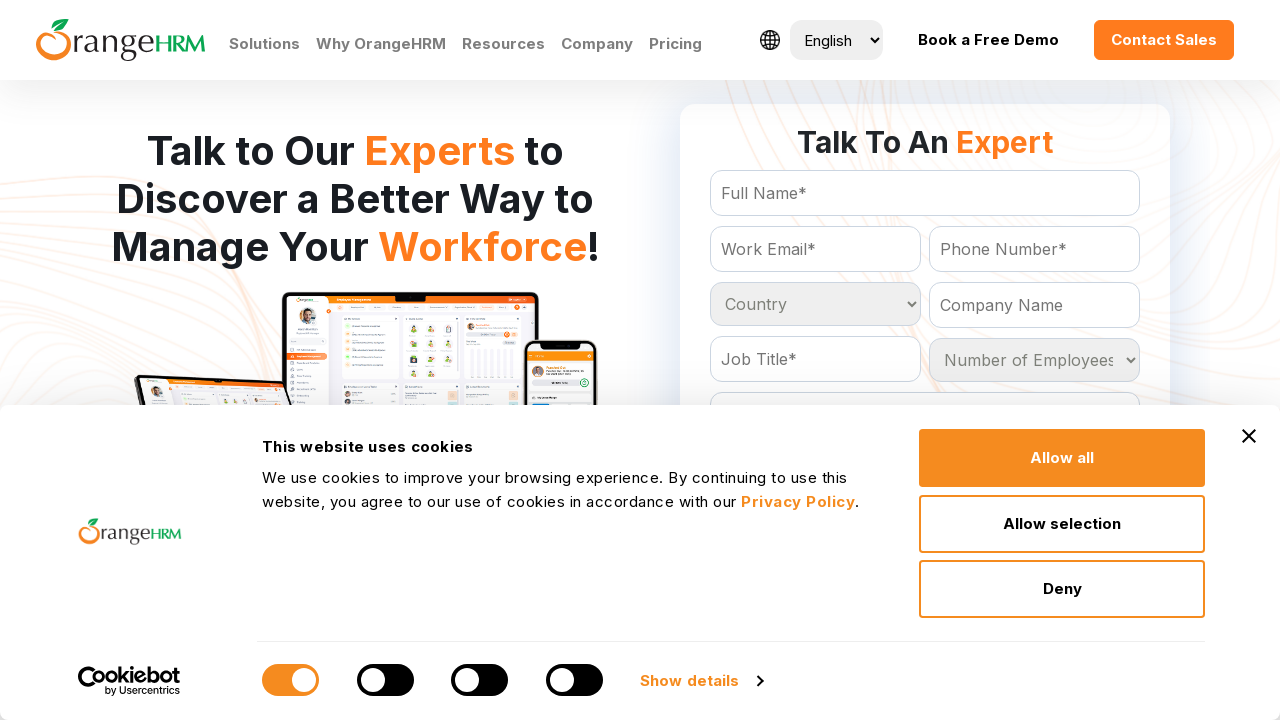

Retrieved option at index 170
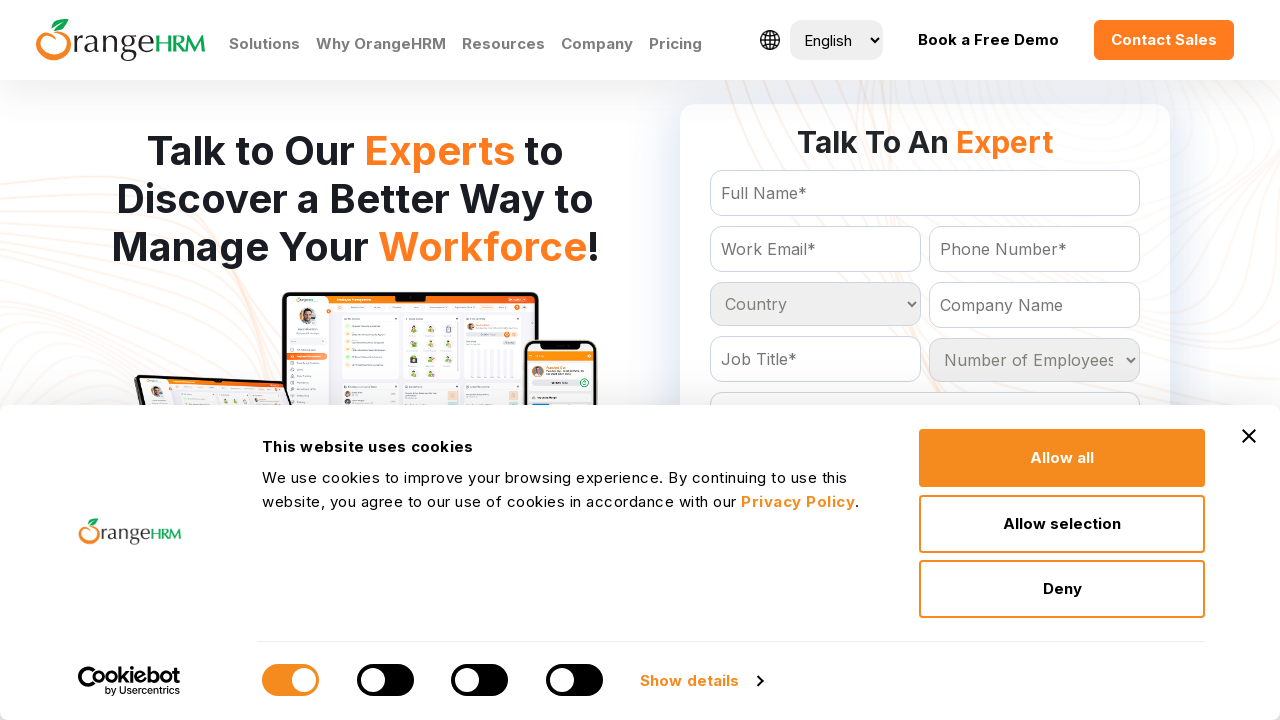

Retrieved option at index 171
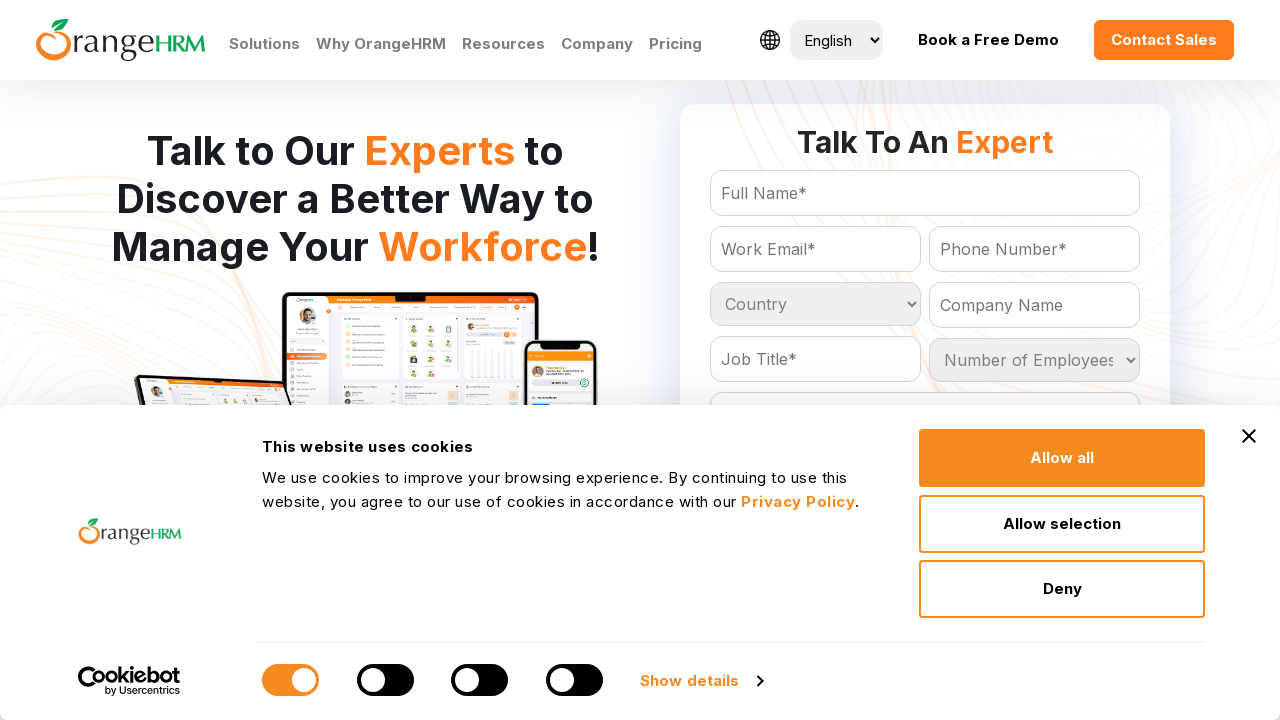

Retrieved option at index 172
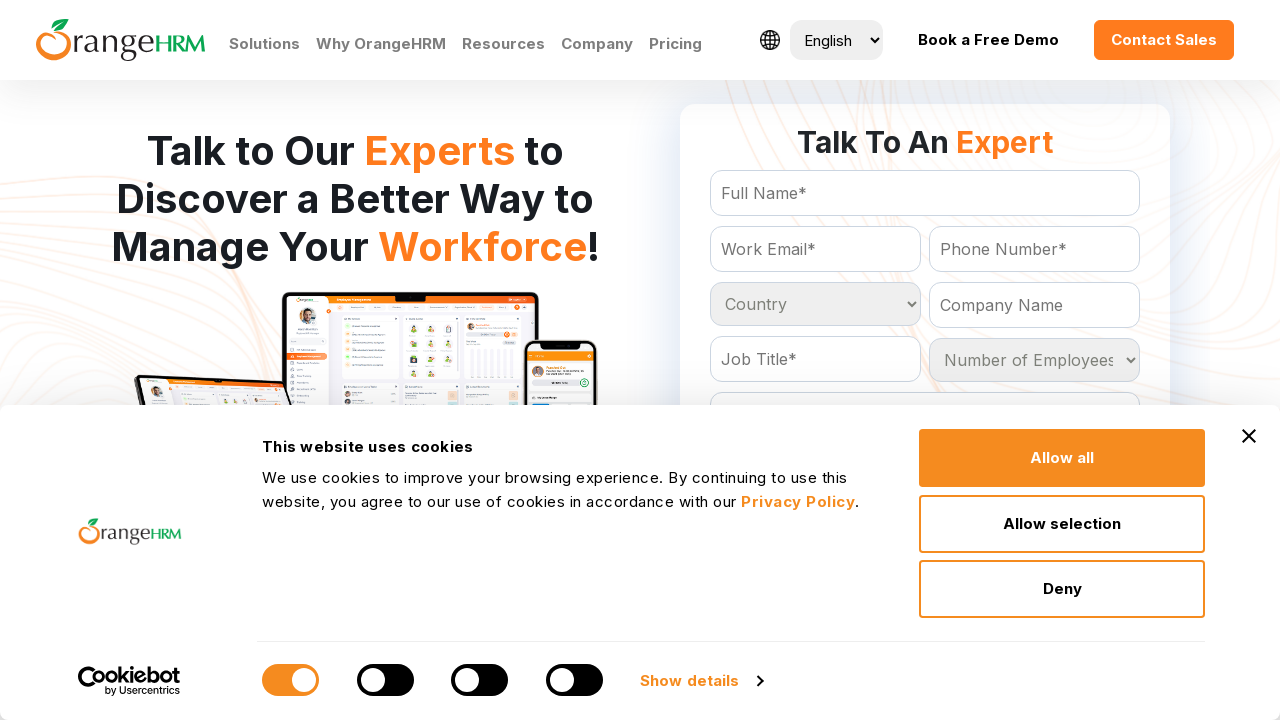

Retrieved option at index 173
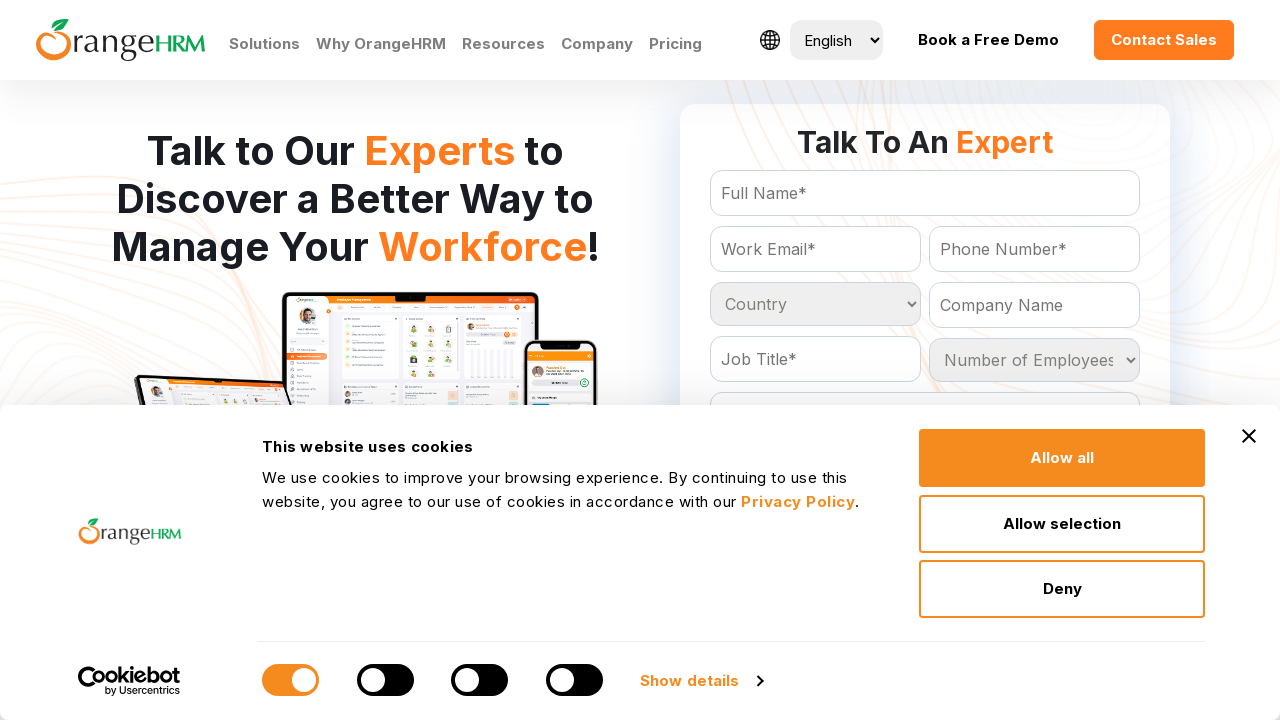

Retrieved option at index 174
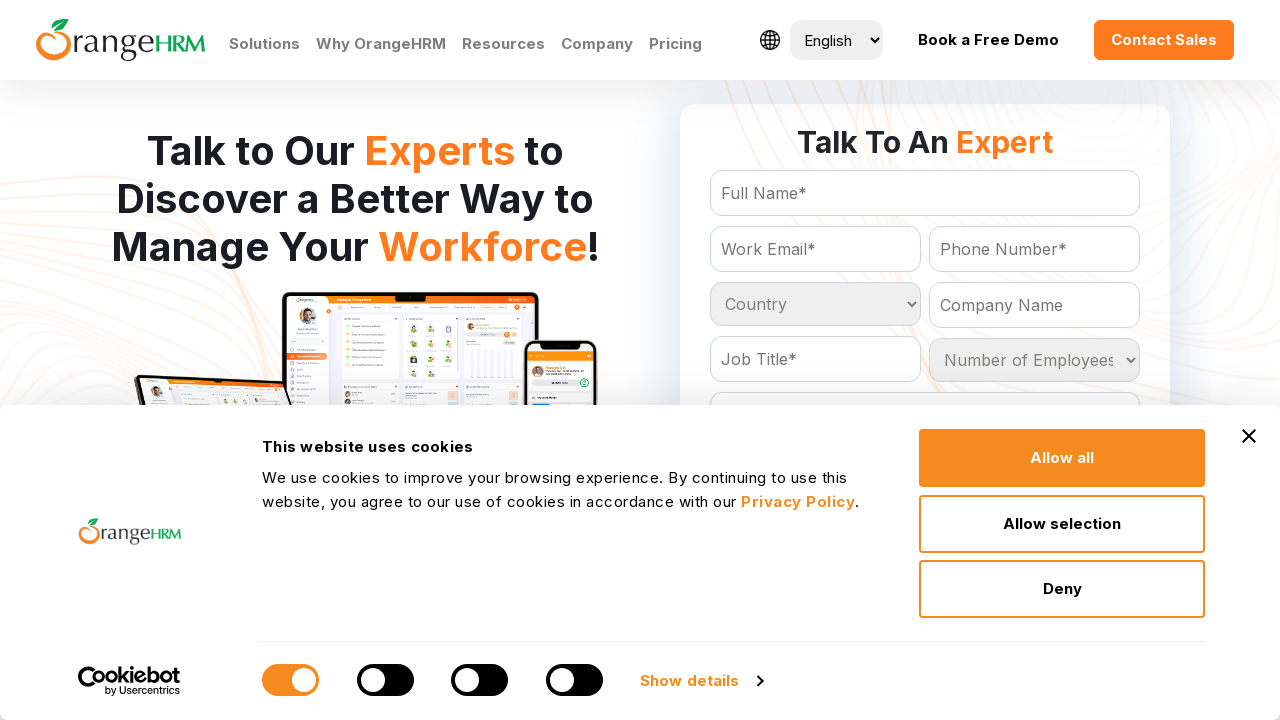

Retrieved option at index 175
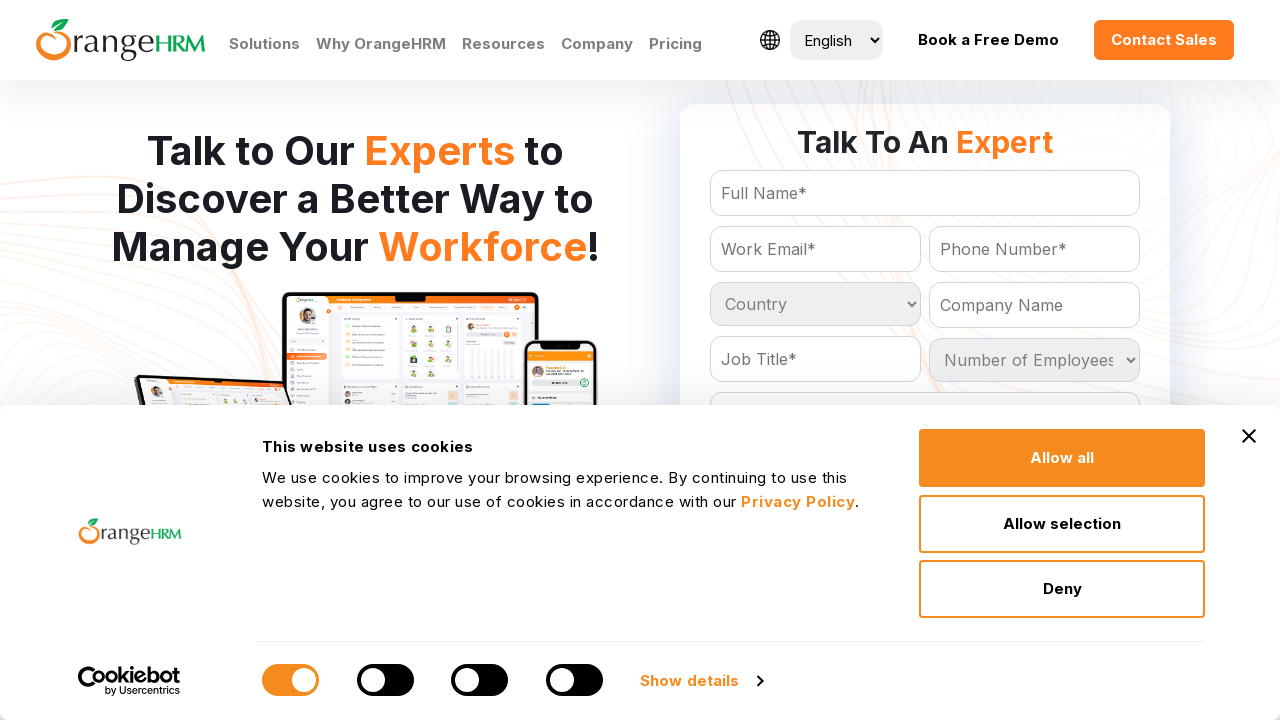

Retrieved option at index 176
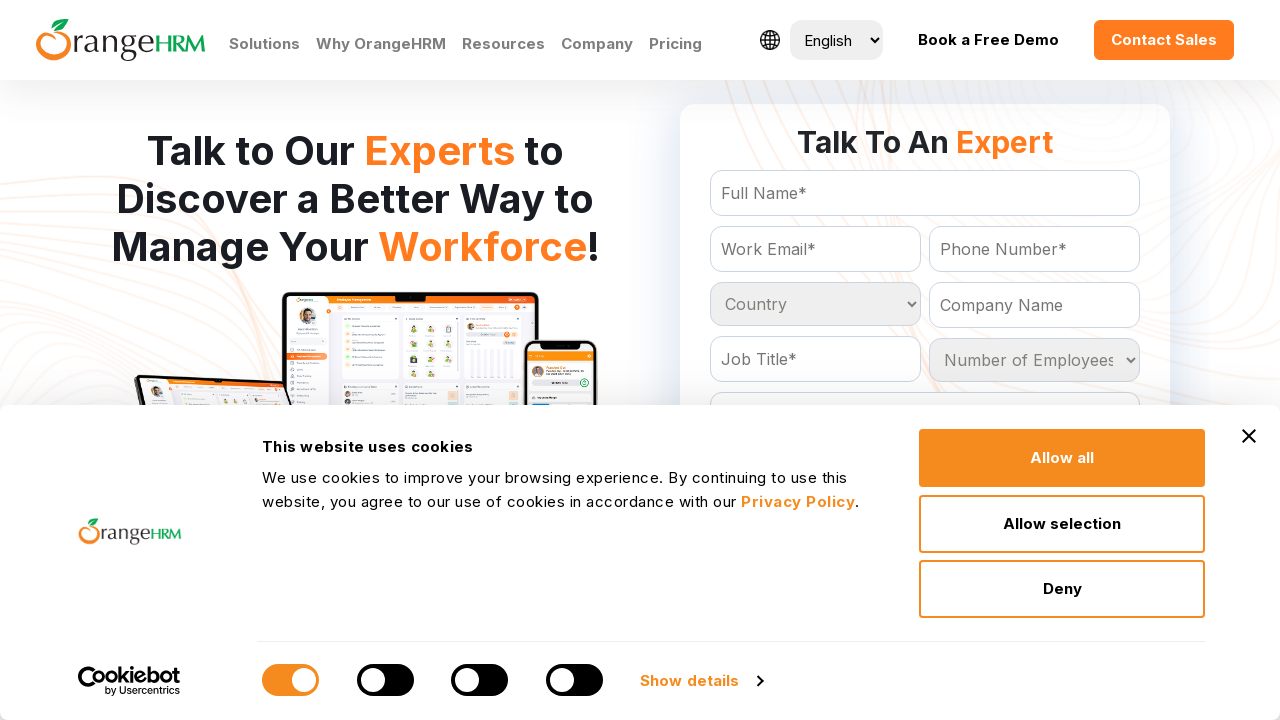

Retrieved option at index 177
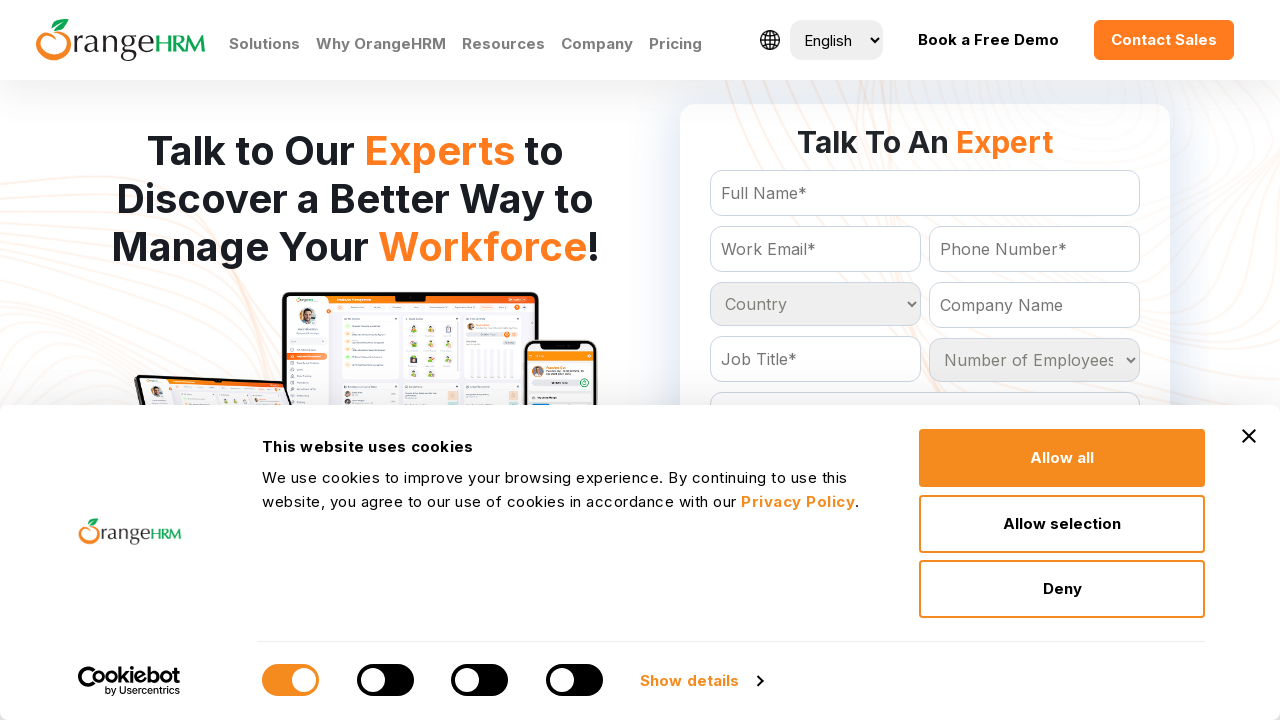

Retrieved option at index 178
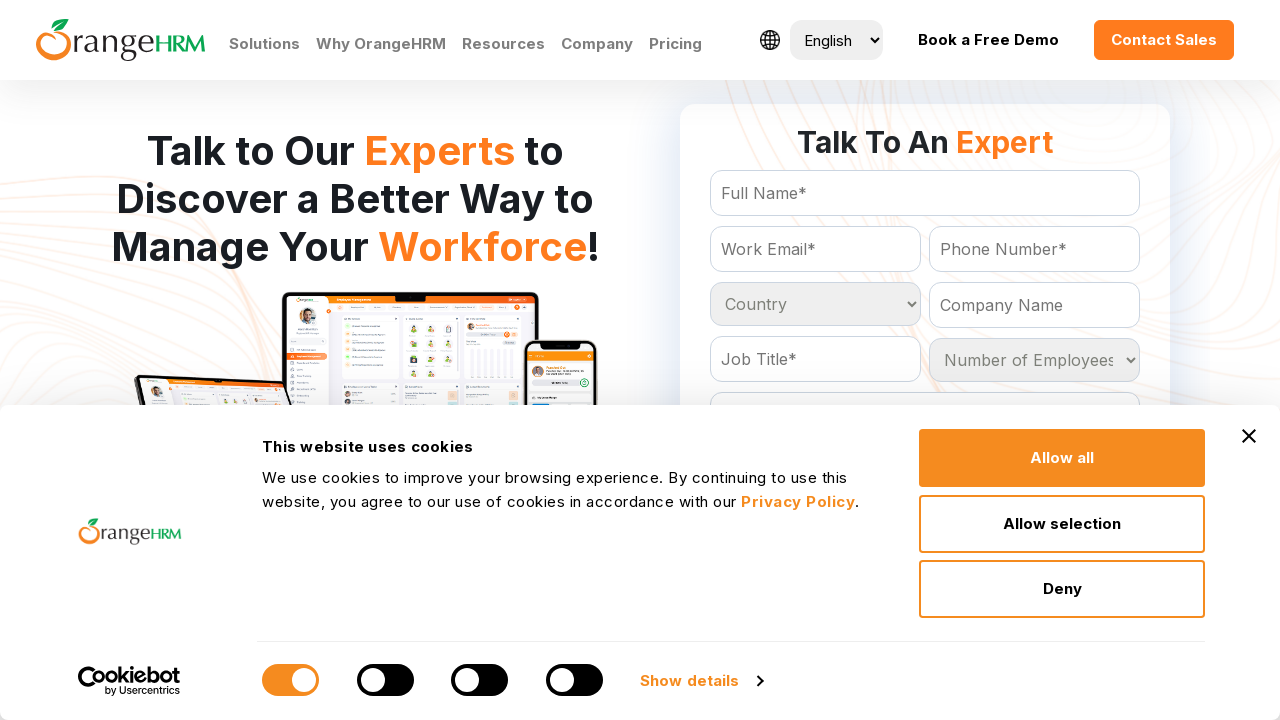

Retrieved option at index 179
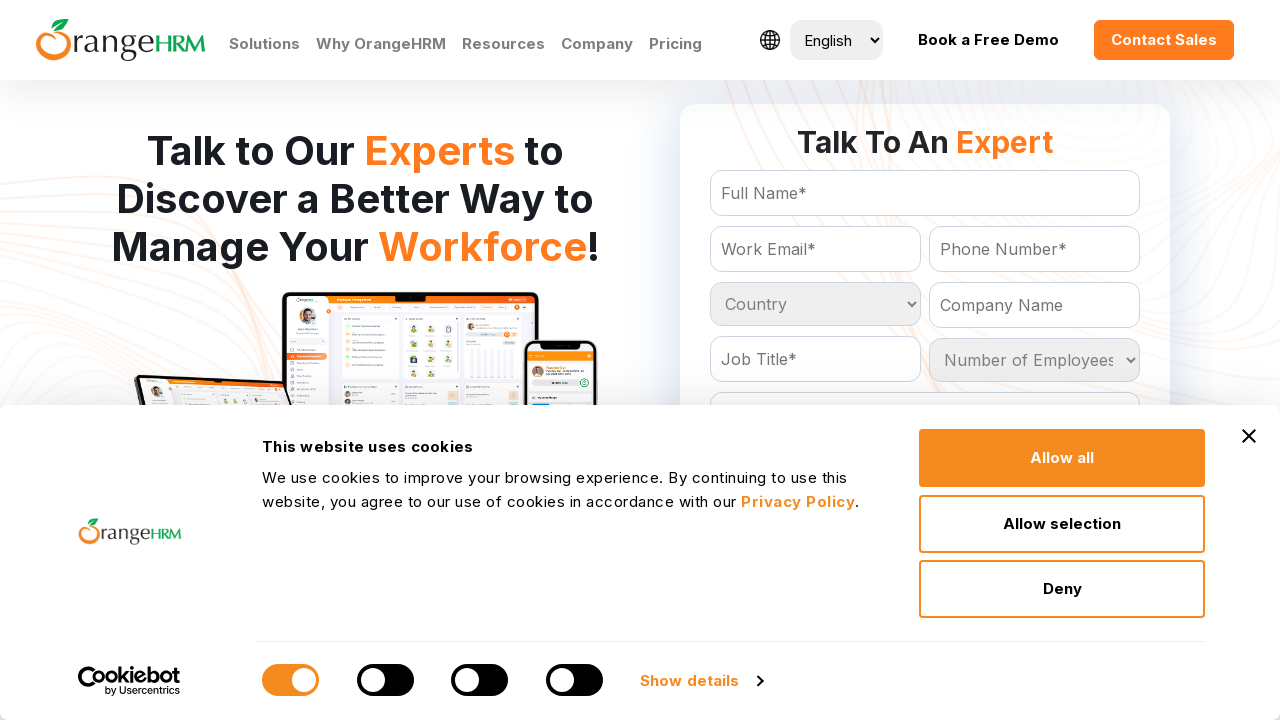

Retrieved option at index 180
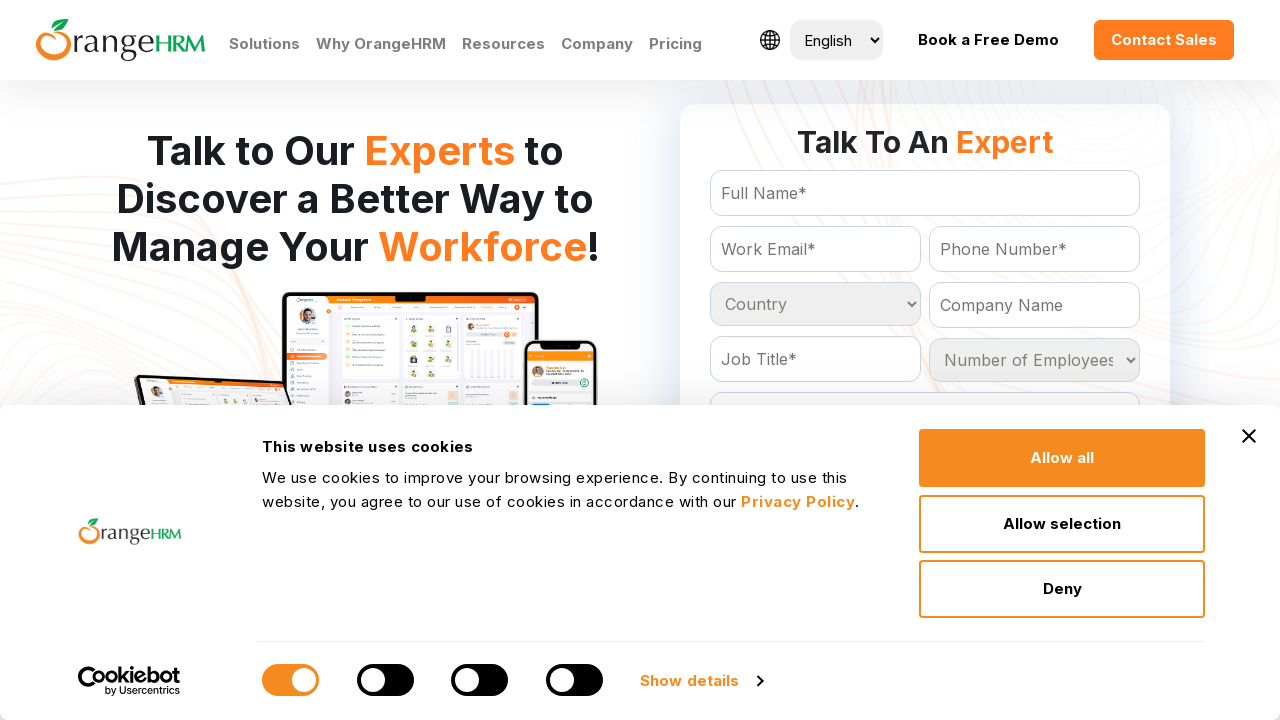

Retrieved option at index 181
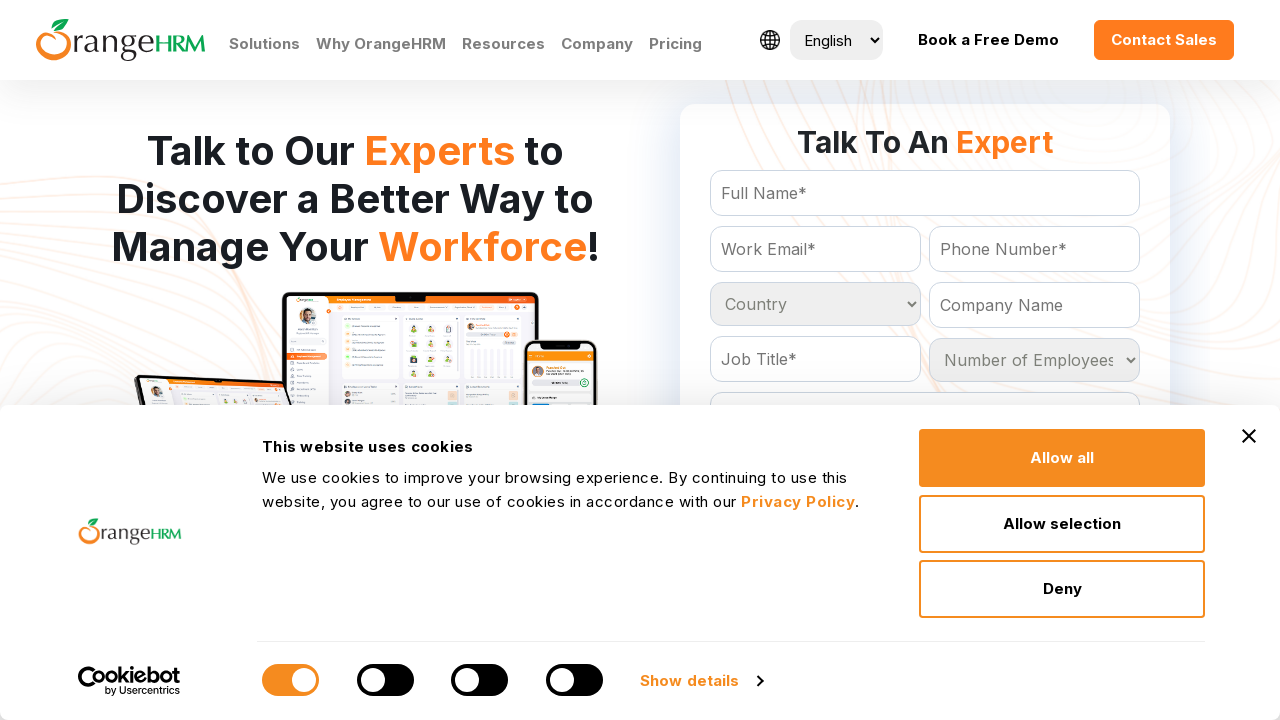

Retrieved option at index 182
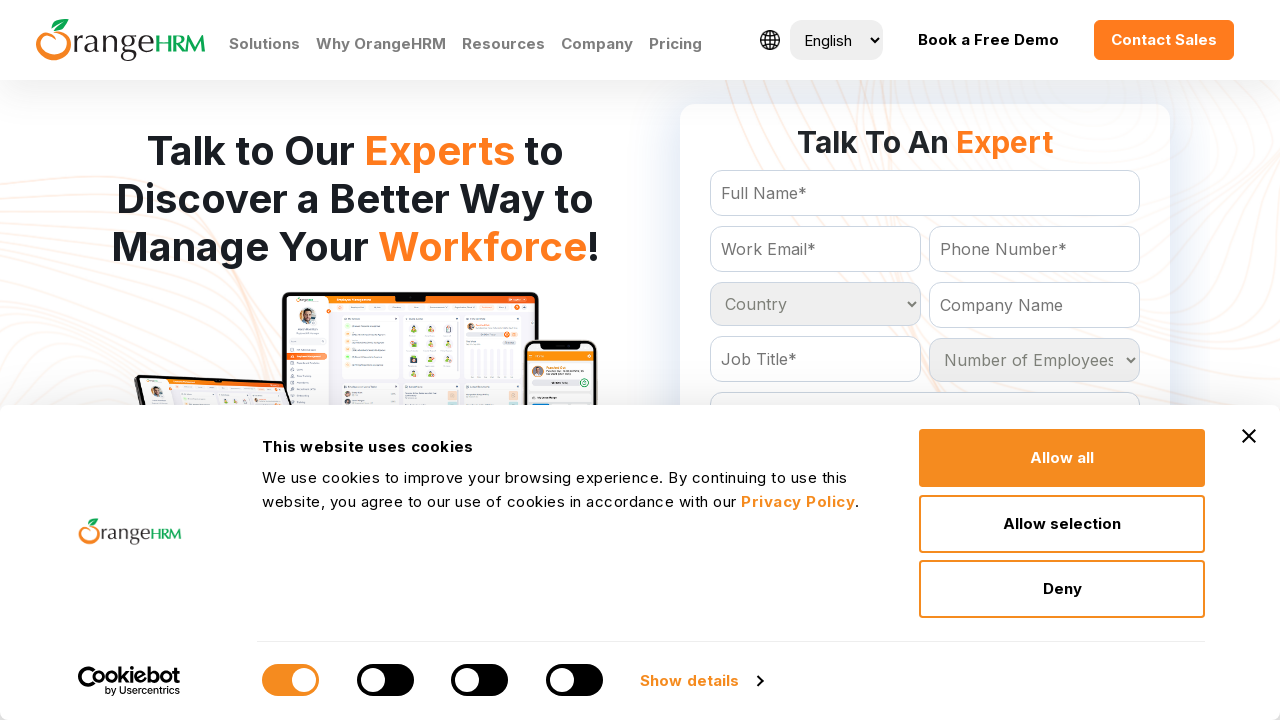

Retrieved option at index 183
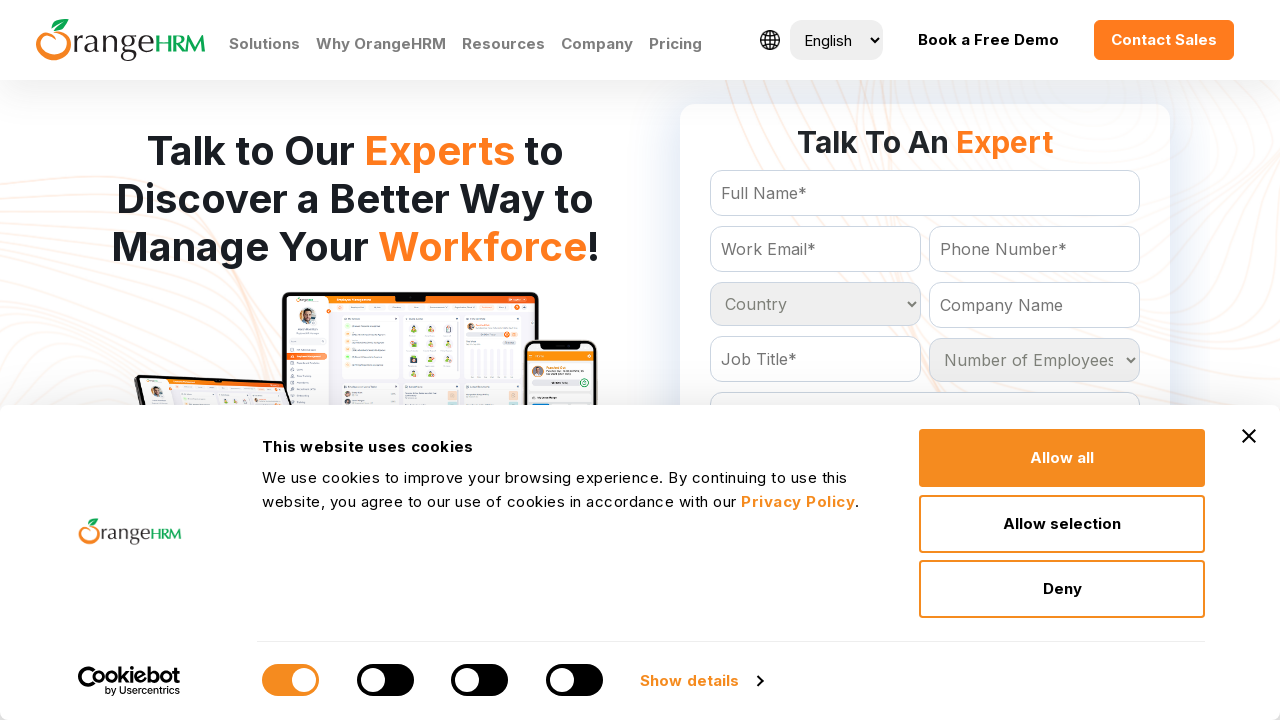

Retrieved option at index 184
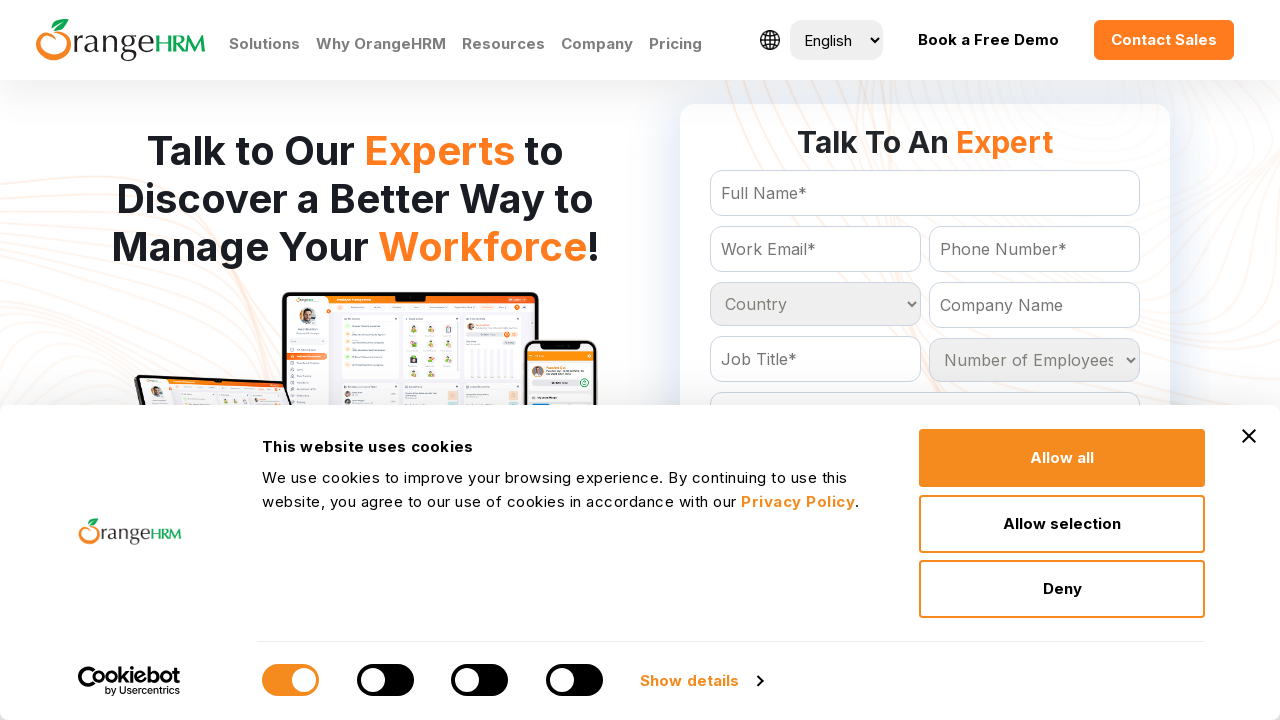

Retrieved option at index 185
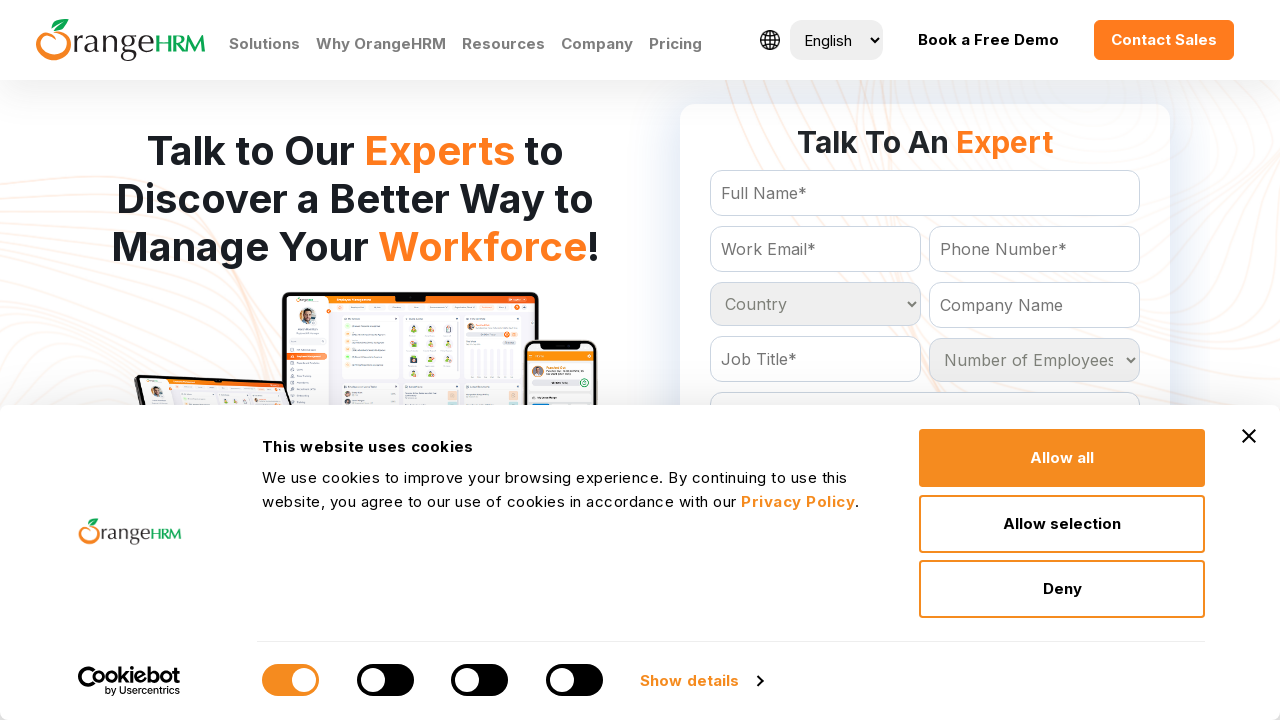

Retrieved option at index 186
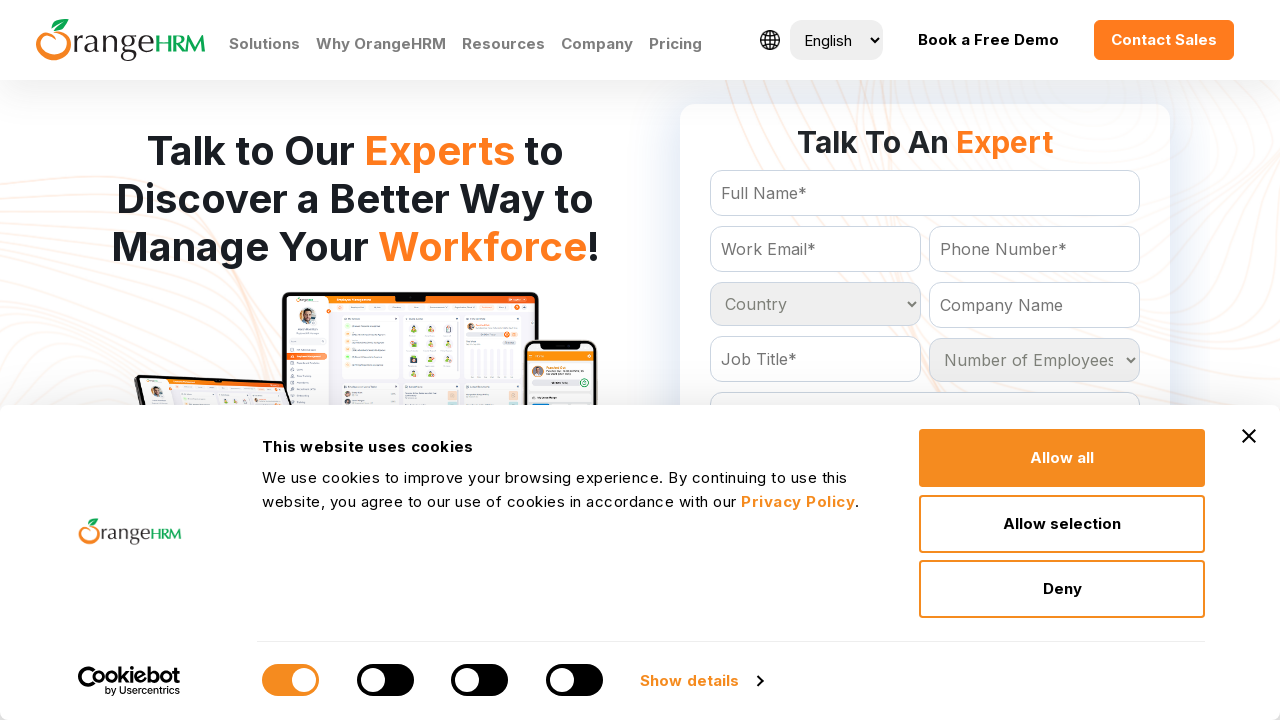

Retrieved option at index 187
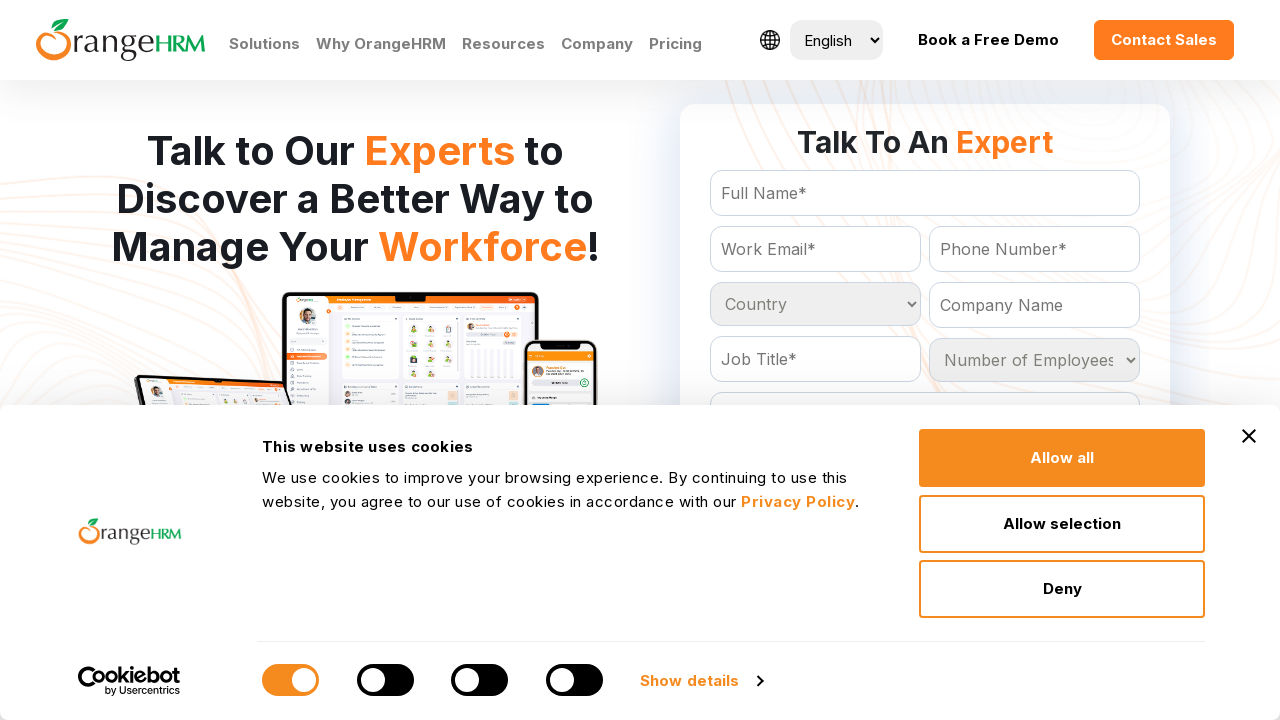

Retrieved option at index 188
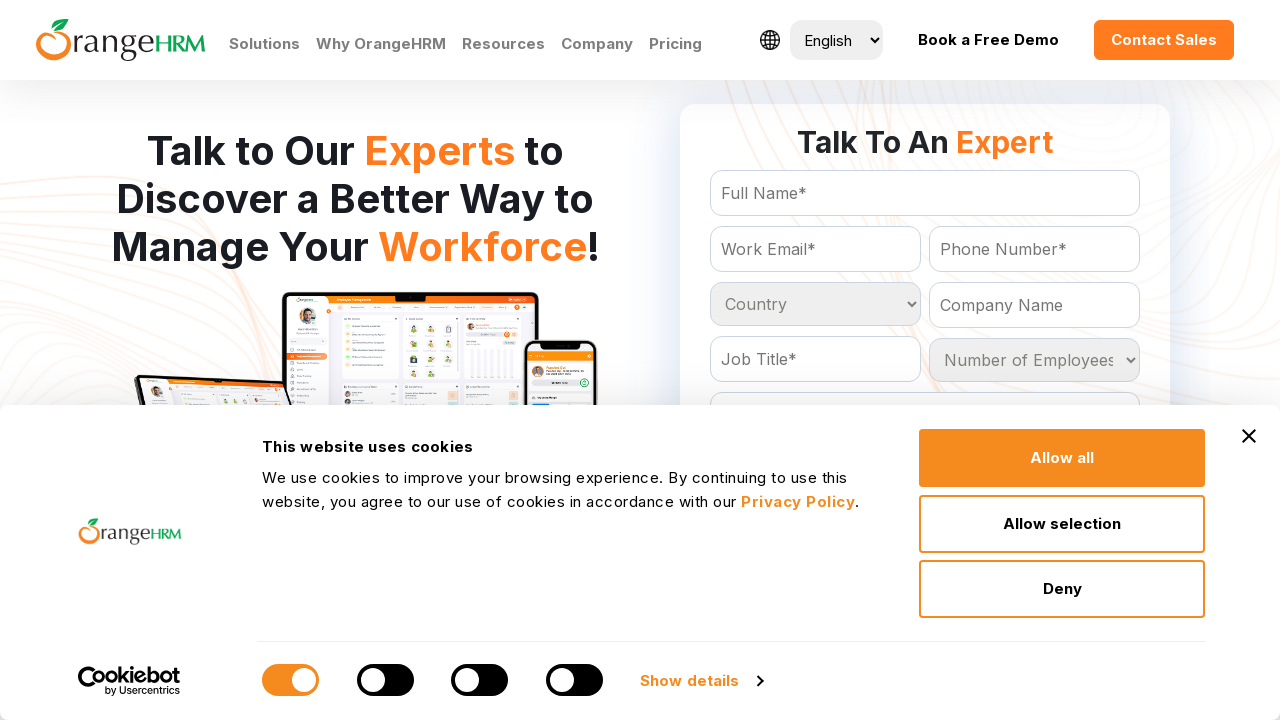

Retrieved option at index 189
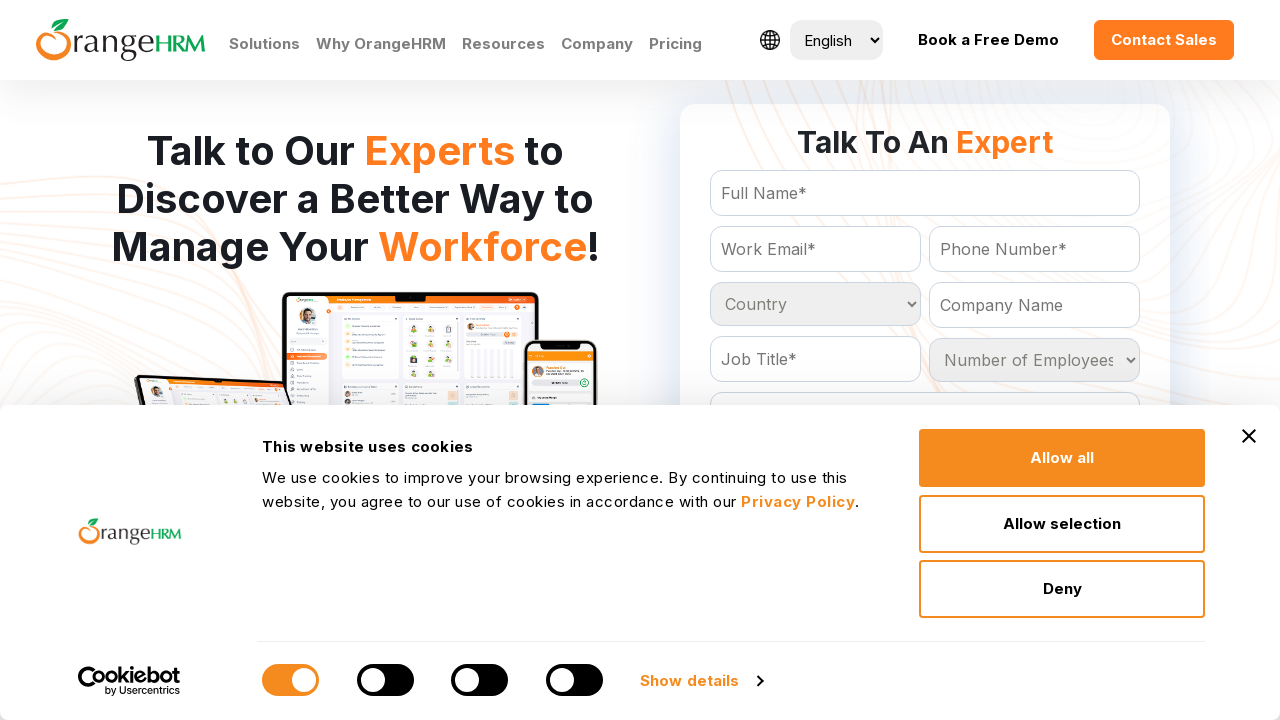

Retrieved option at index 190
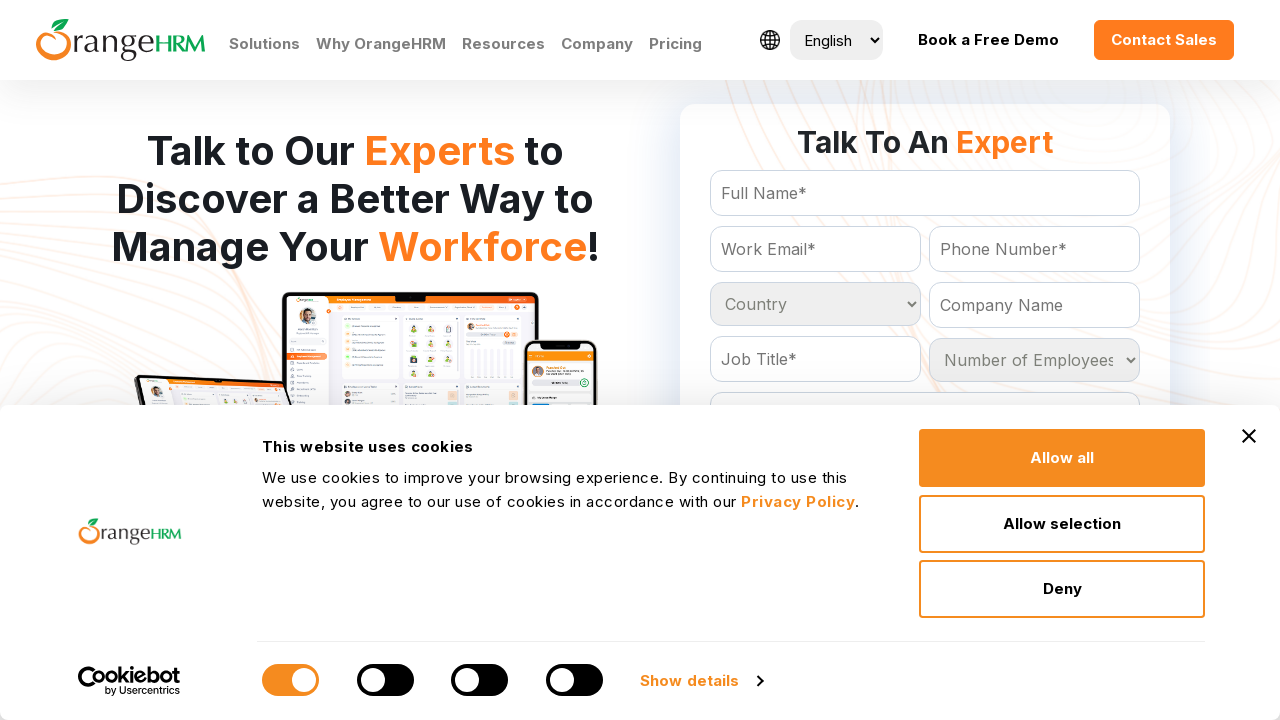

Retrieved option at index 191
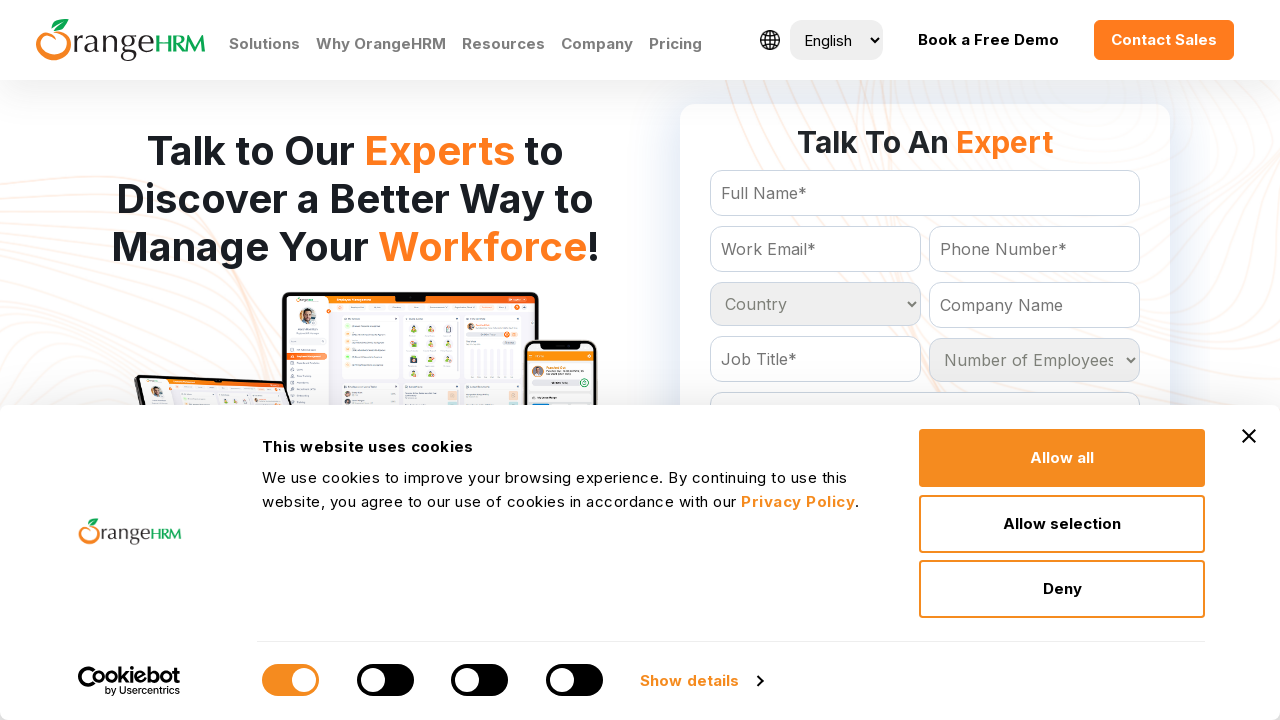

Retrieved option at index 192
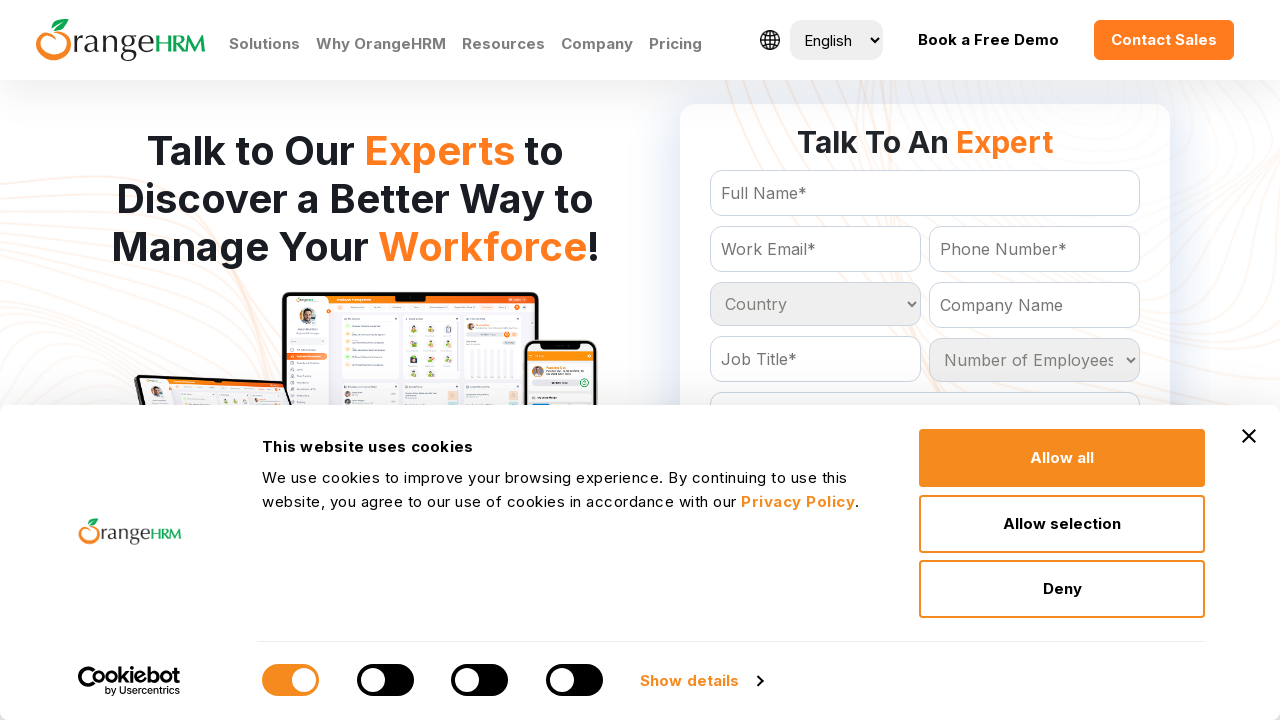

Retrieved option at index 193
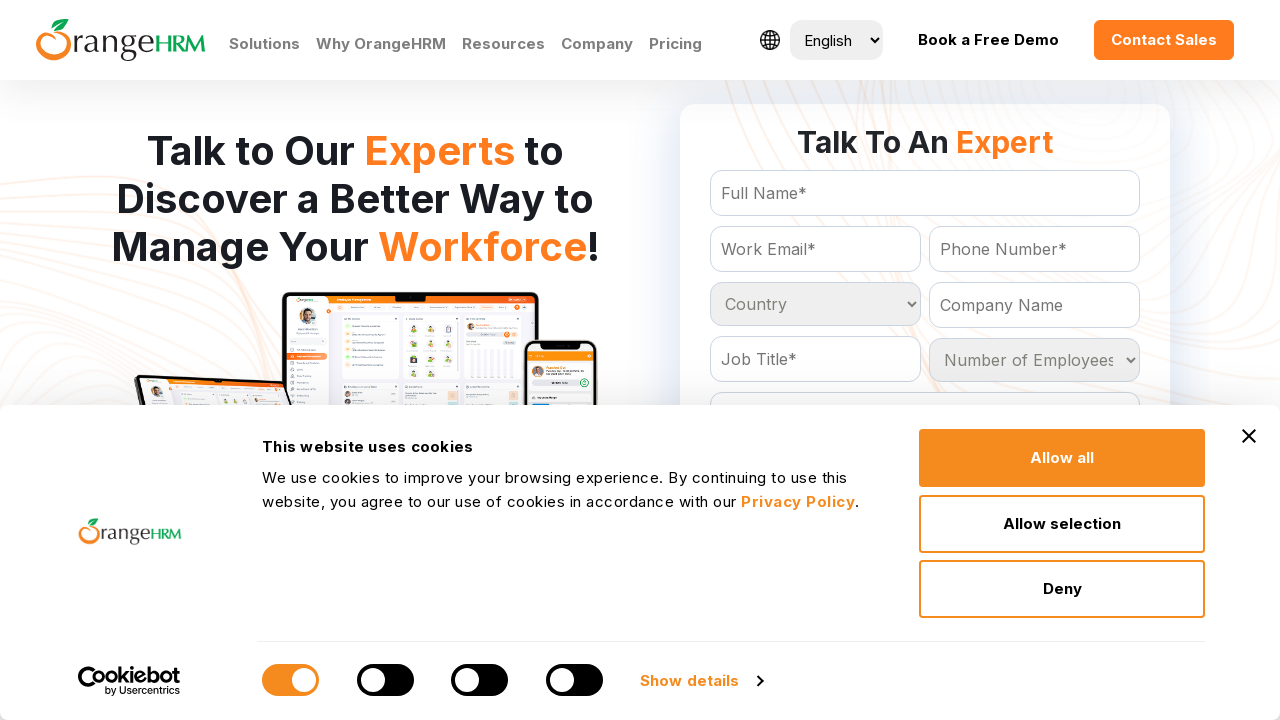

Retrieved option at index 194
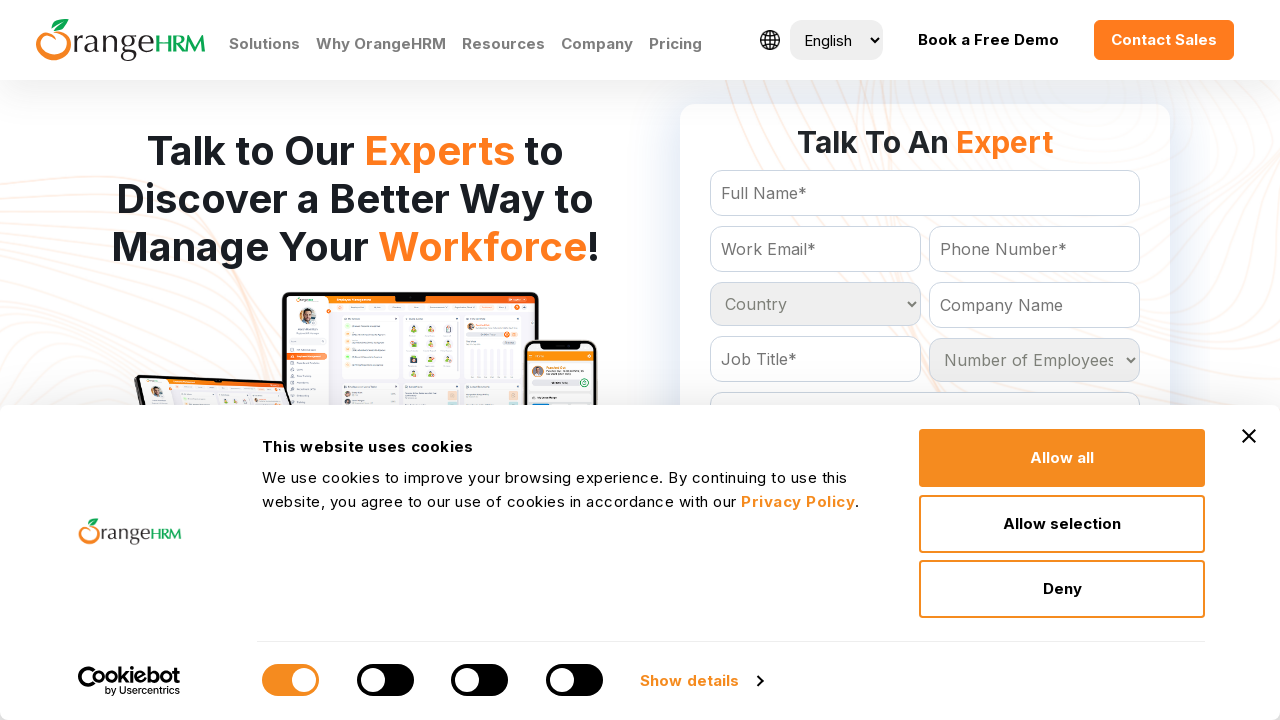

Retrieved option at index 195
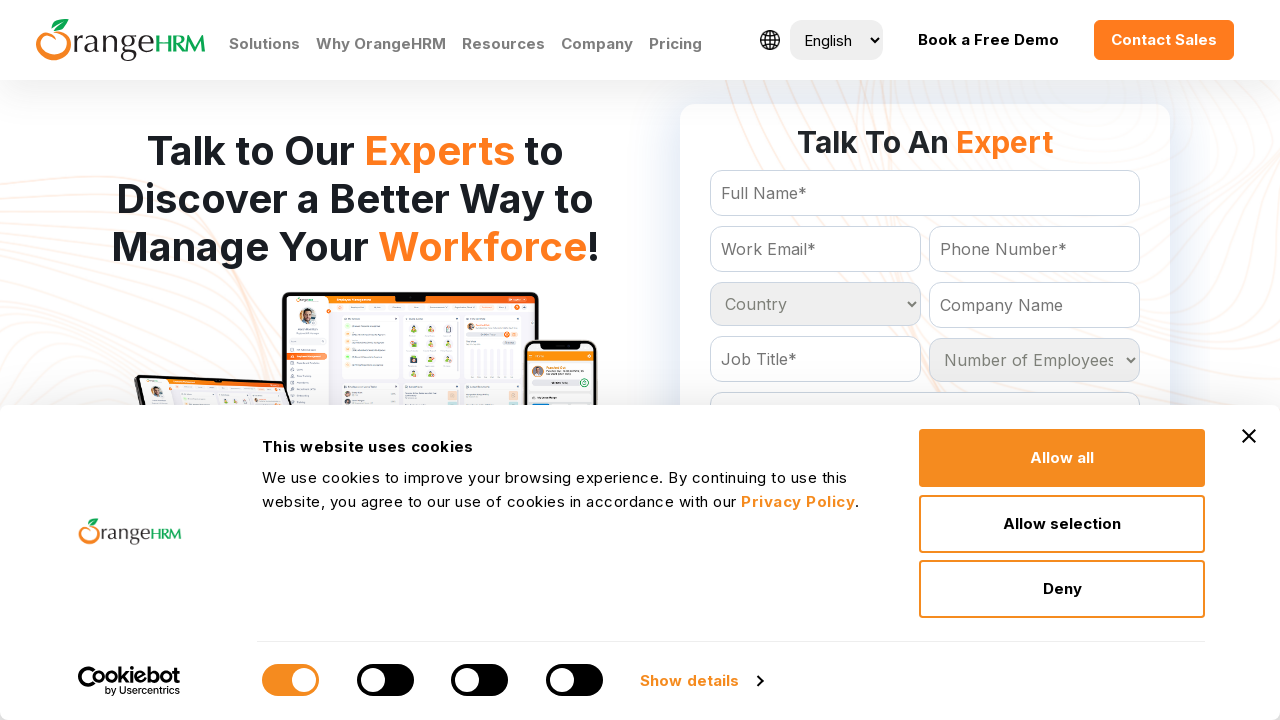

Retrieved option at index 196
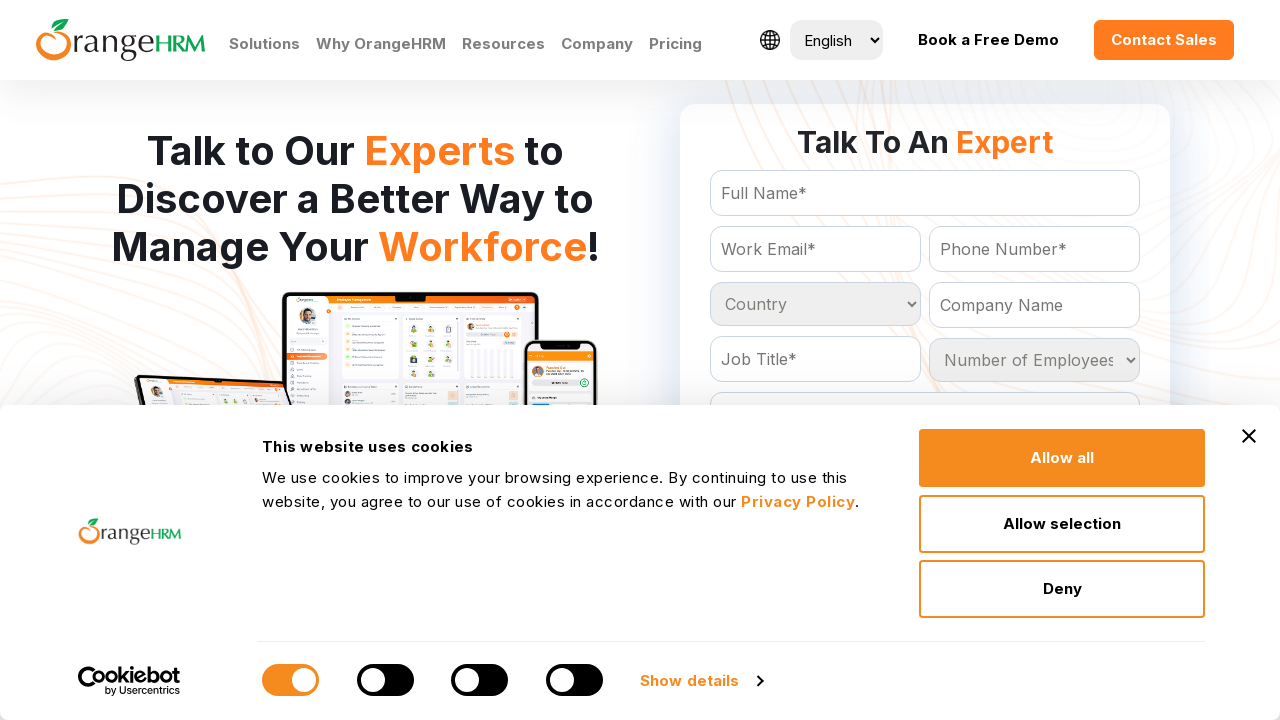

Retrieved option at index 197
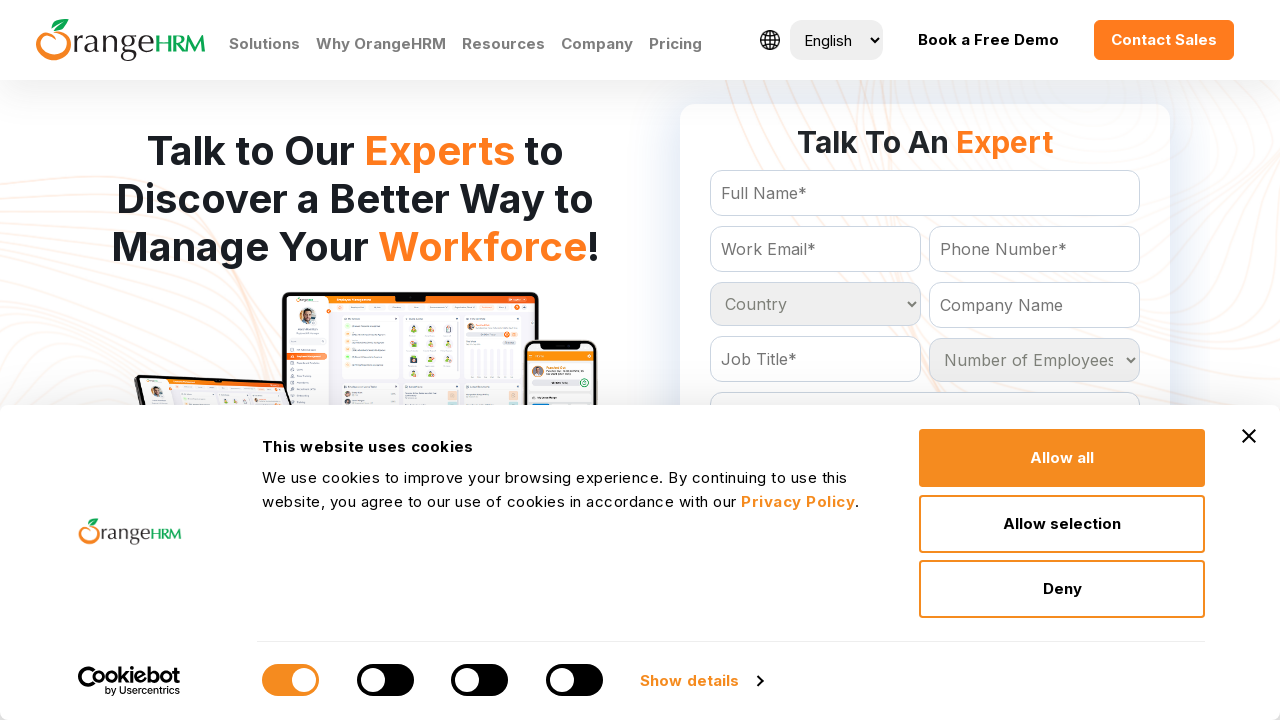

Retrieved option at index 198
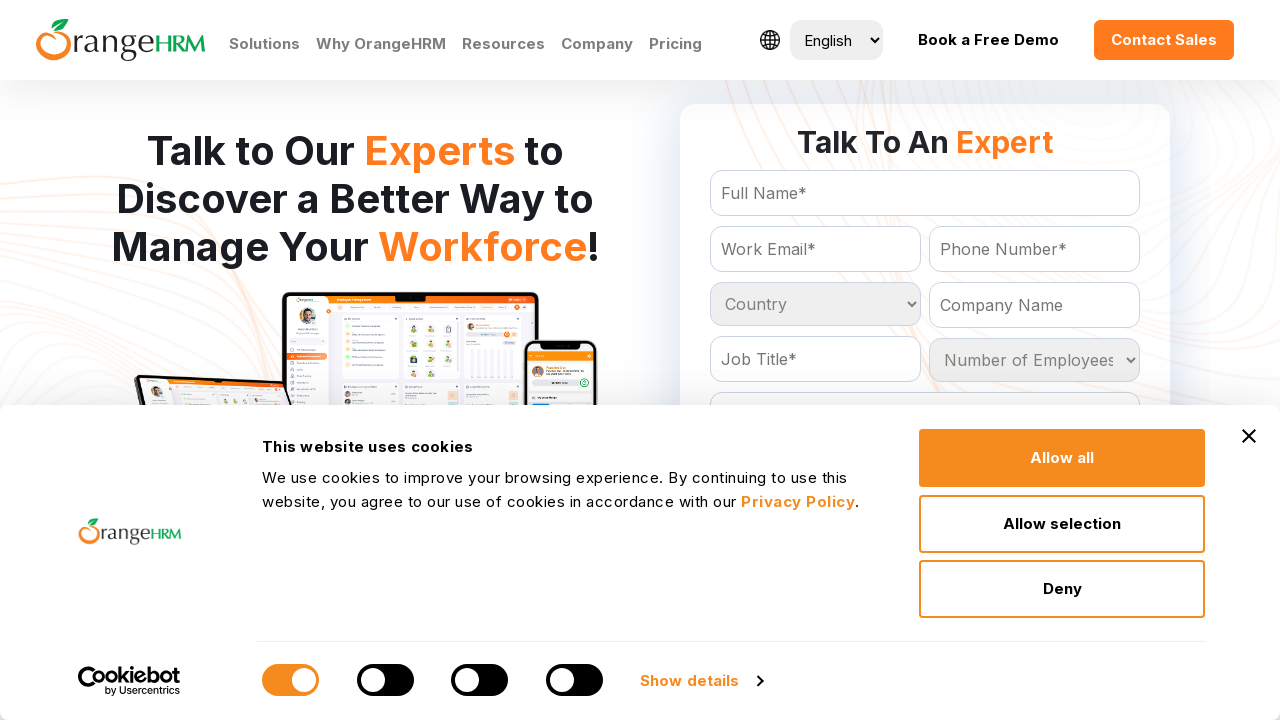

Retrieved option at index 199
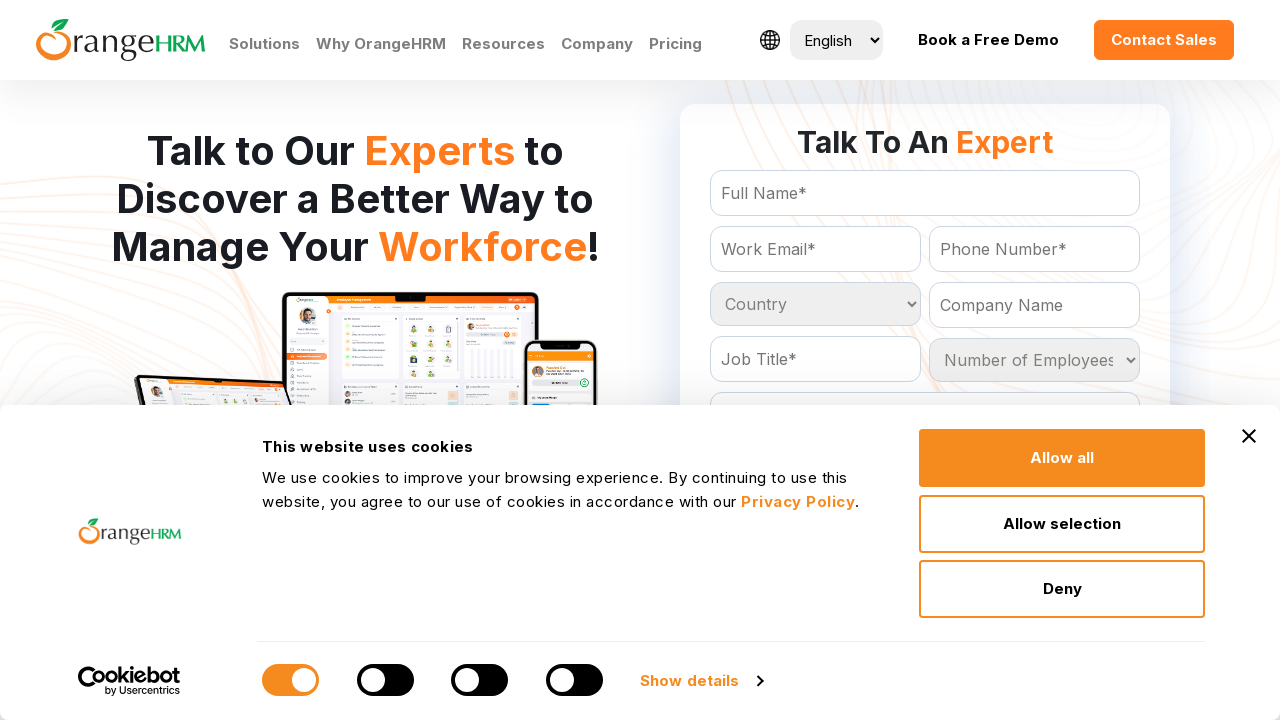

Retrieved option at index 200
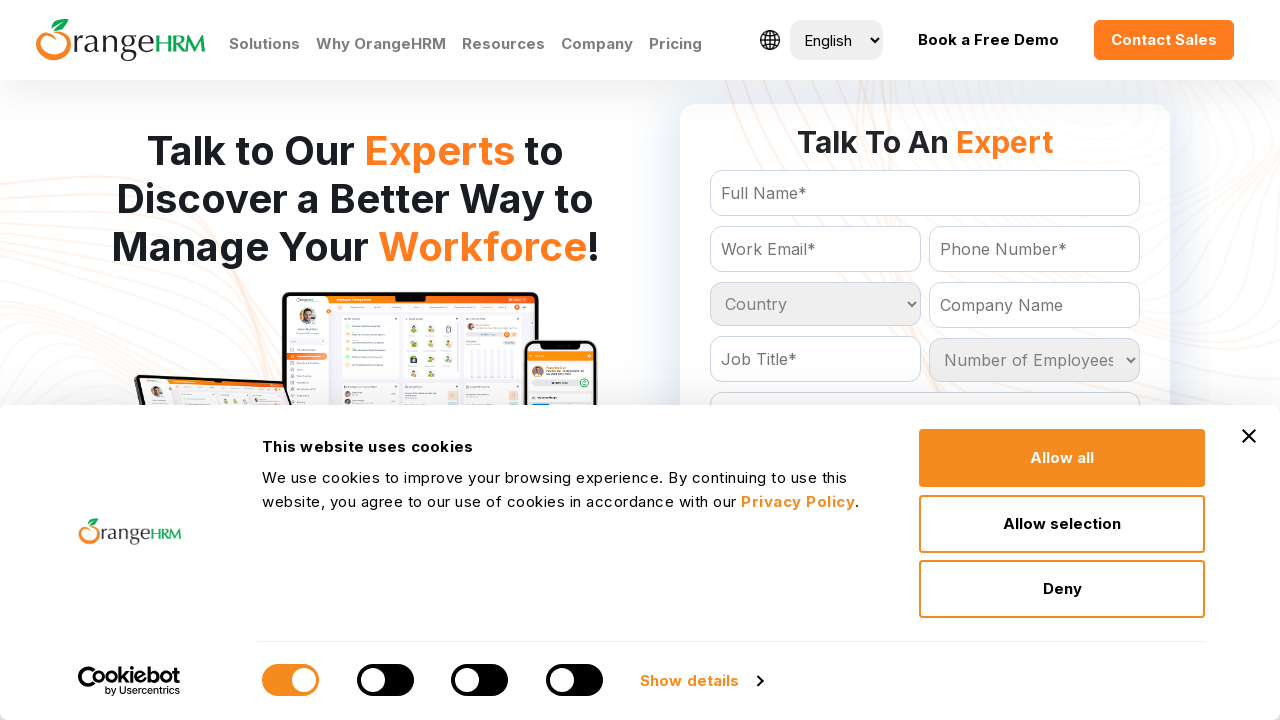

Retrieved option at index 201
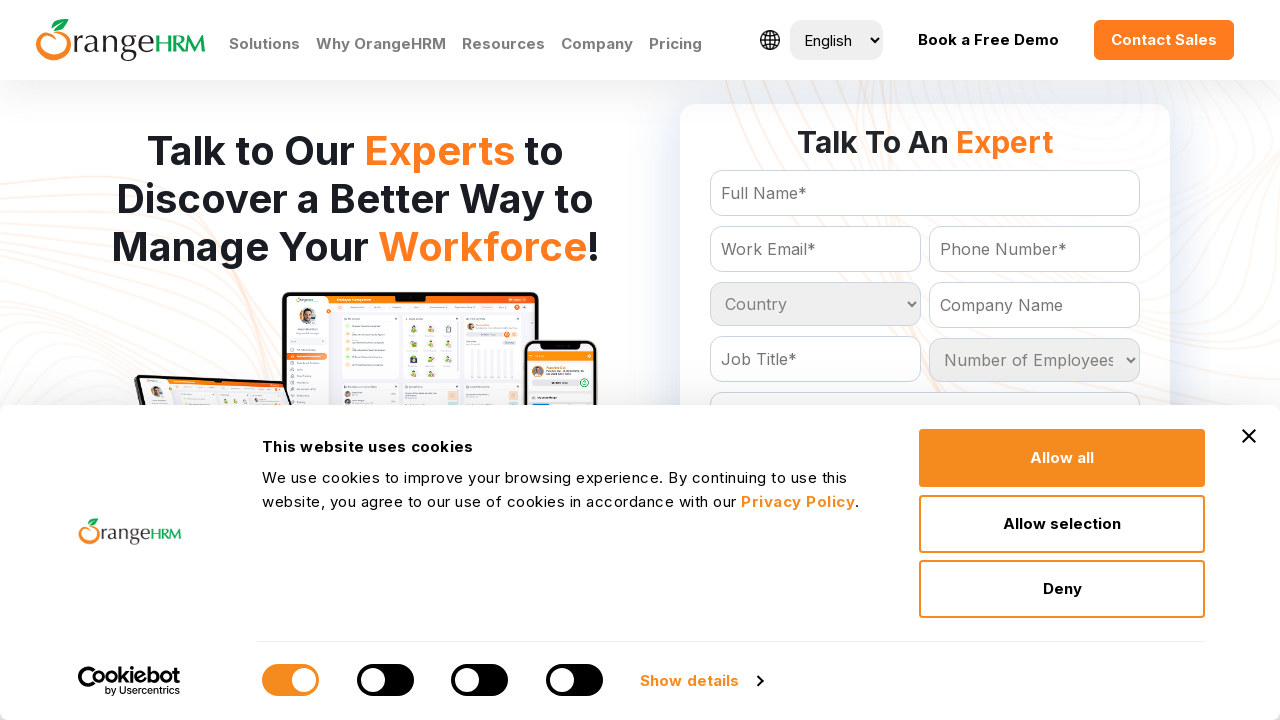

Retrieved option at index 202
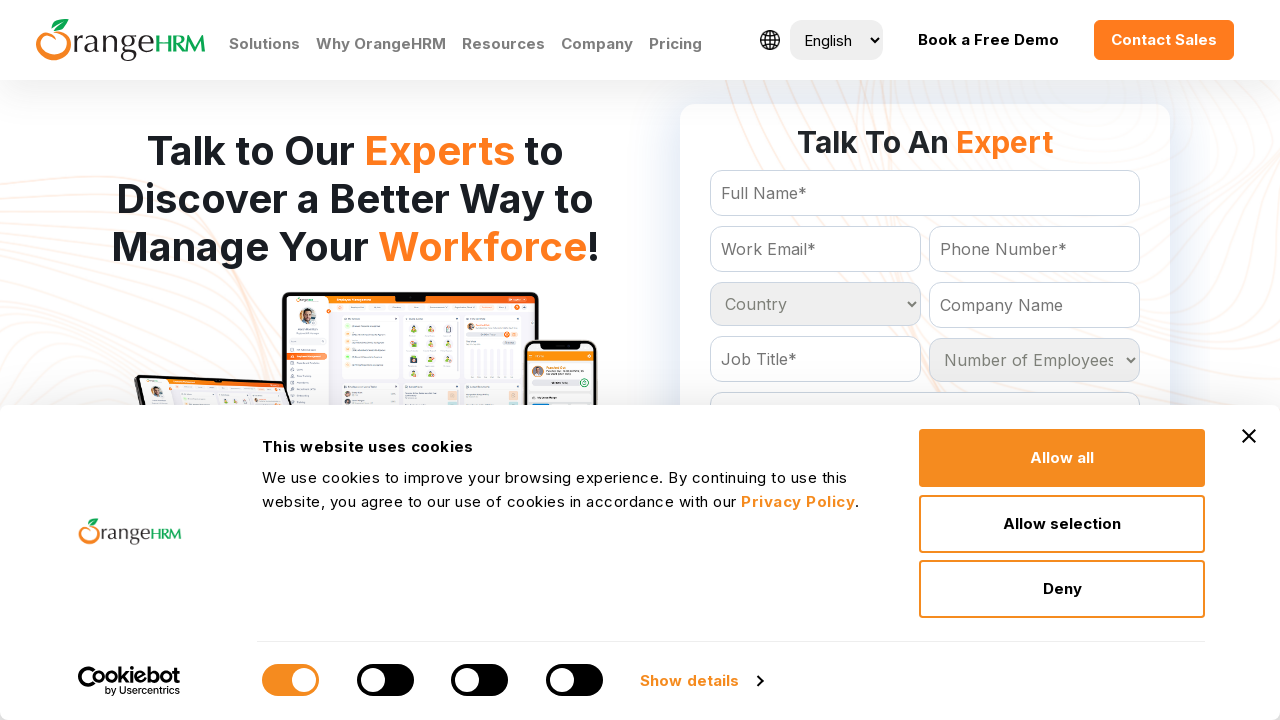

Retrieved option at index 203
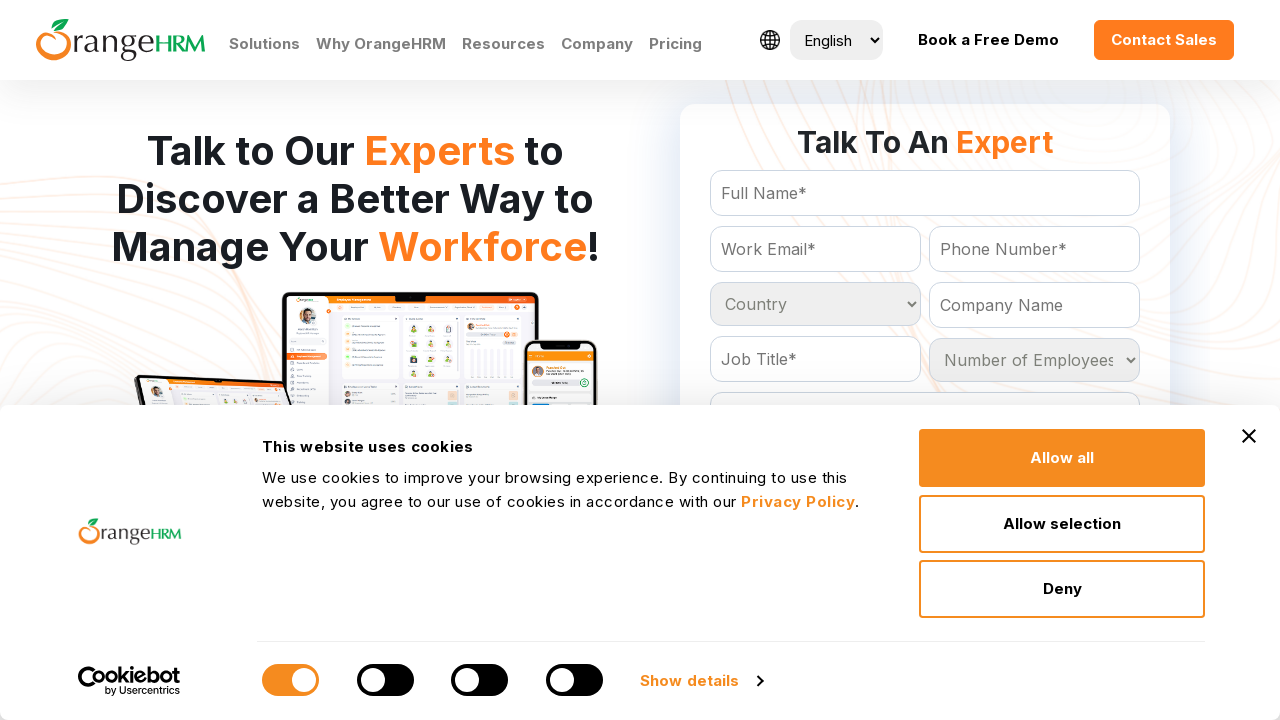

Retrieved option at index 204
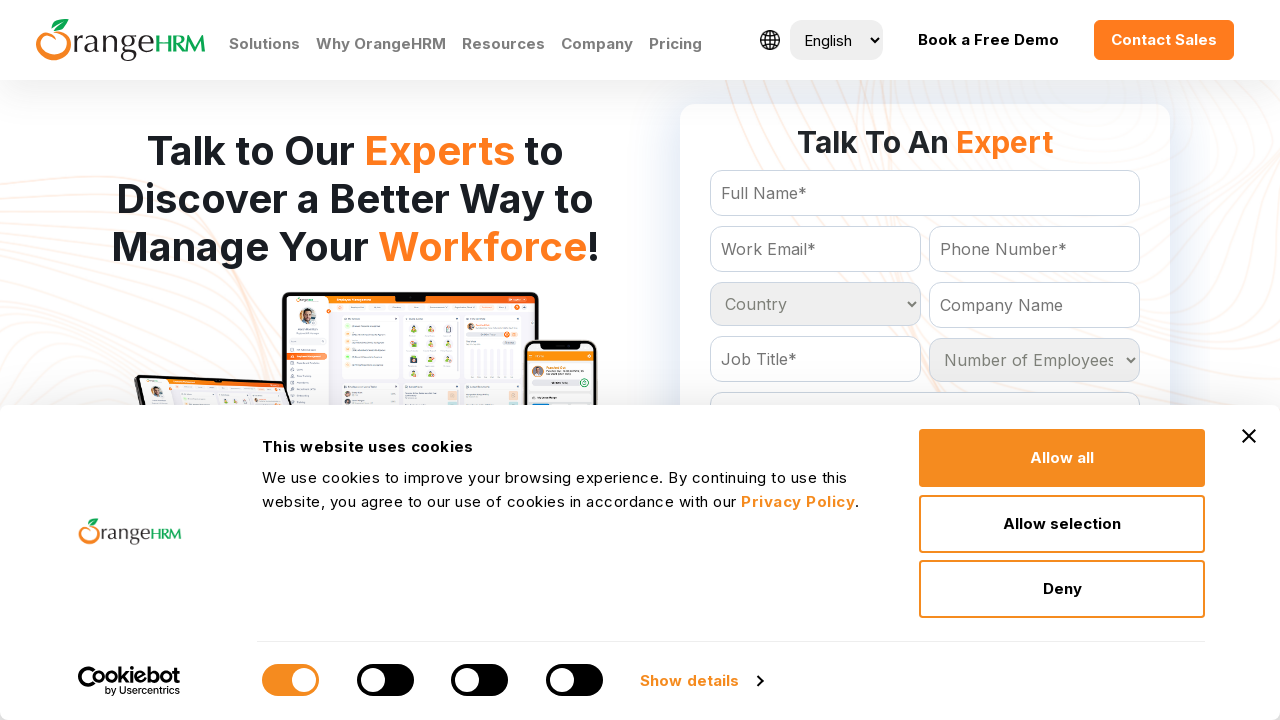

Retrieved option at index 205
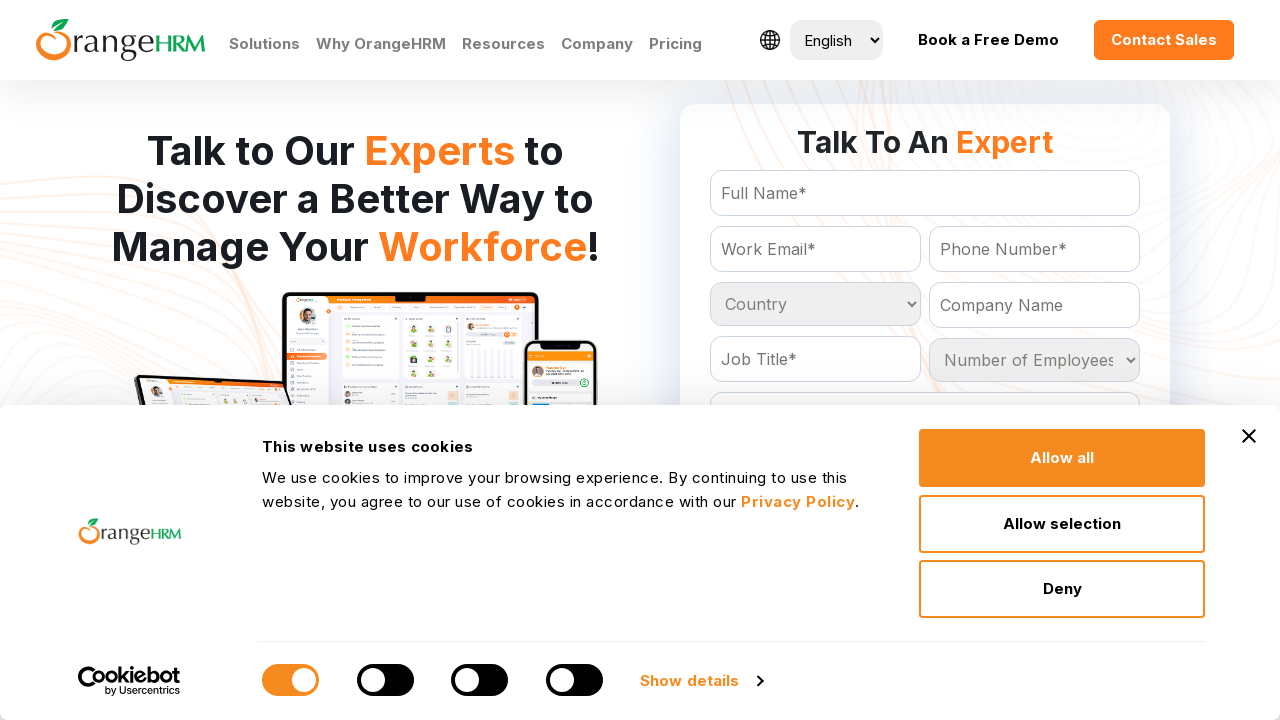

Retrieved option at index 206
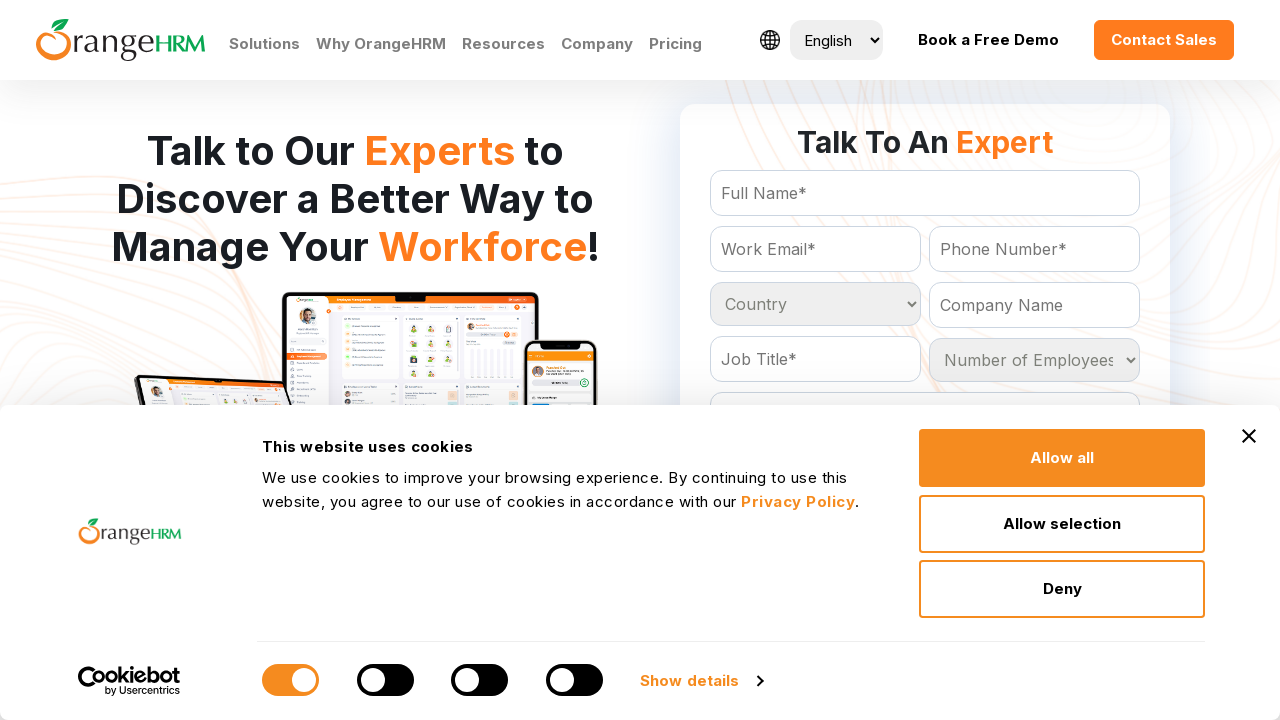

Retrieved option at index 207
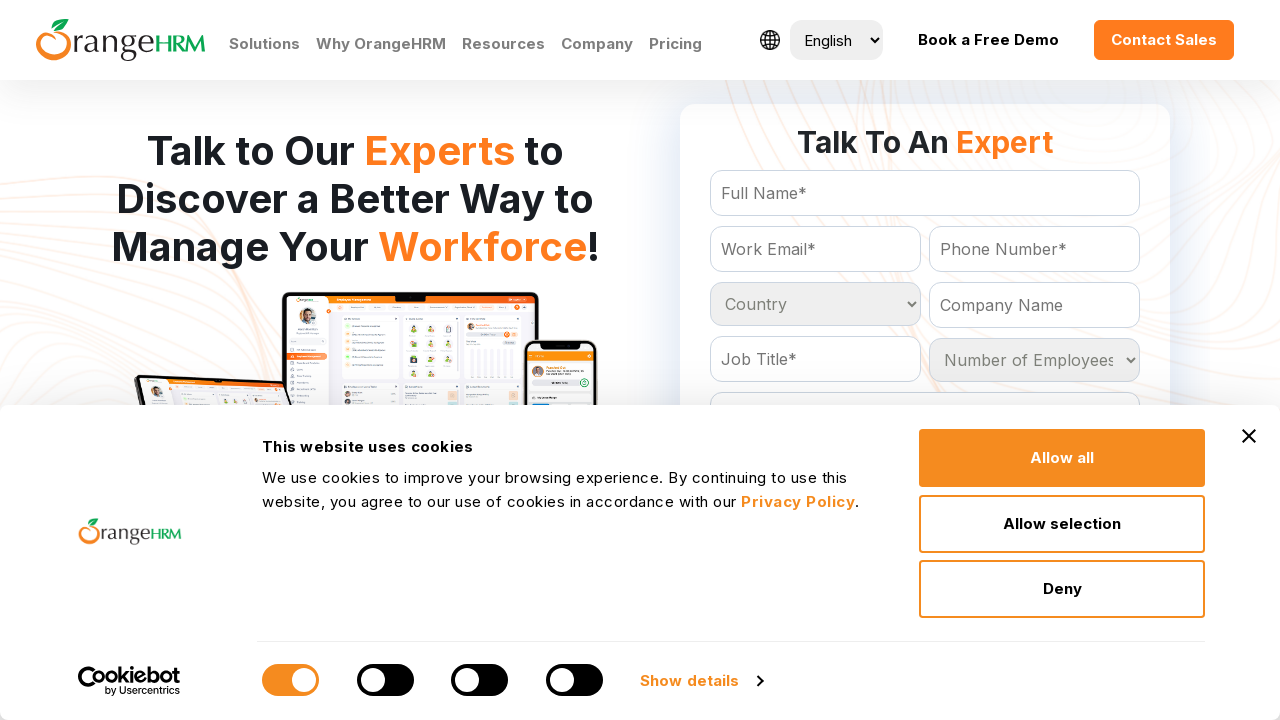

Retrieved option at index 208
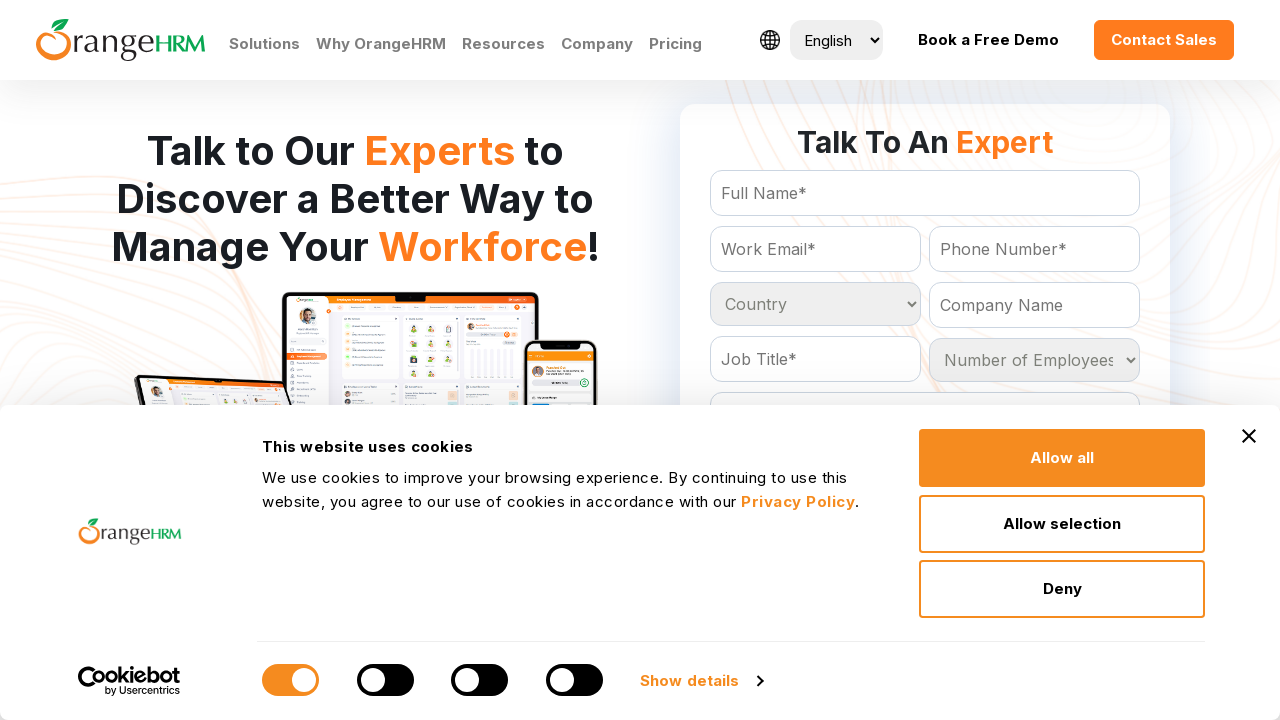

Retrieved option at index 209
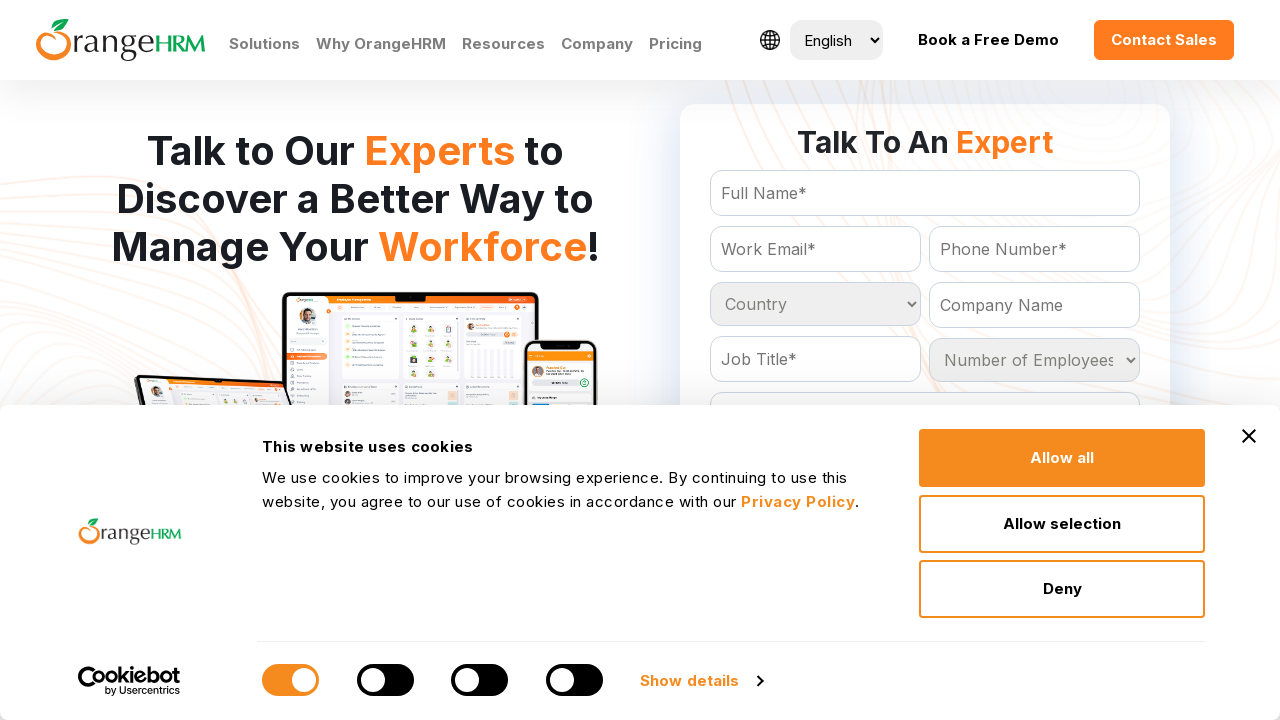

Retrieved option at index 210
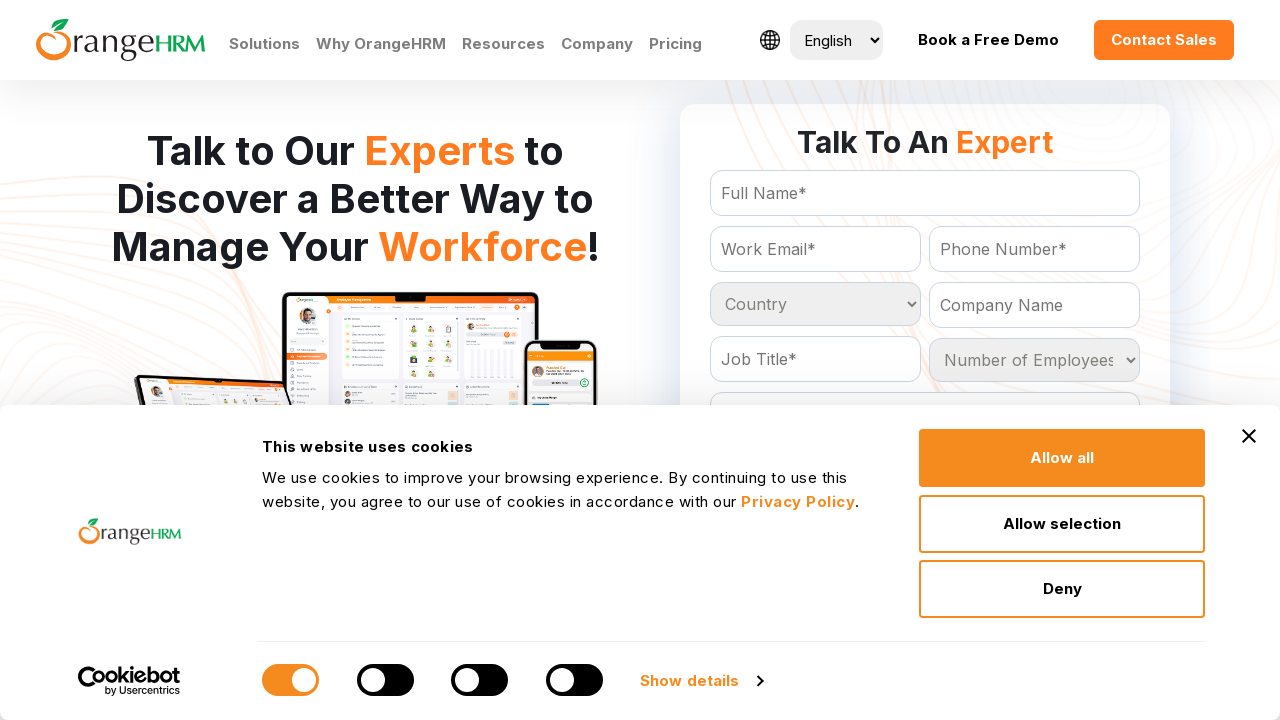

Retrieved option at index 211
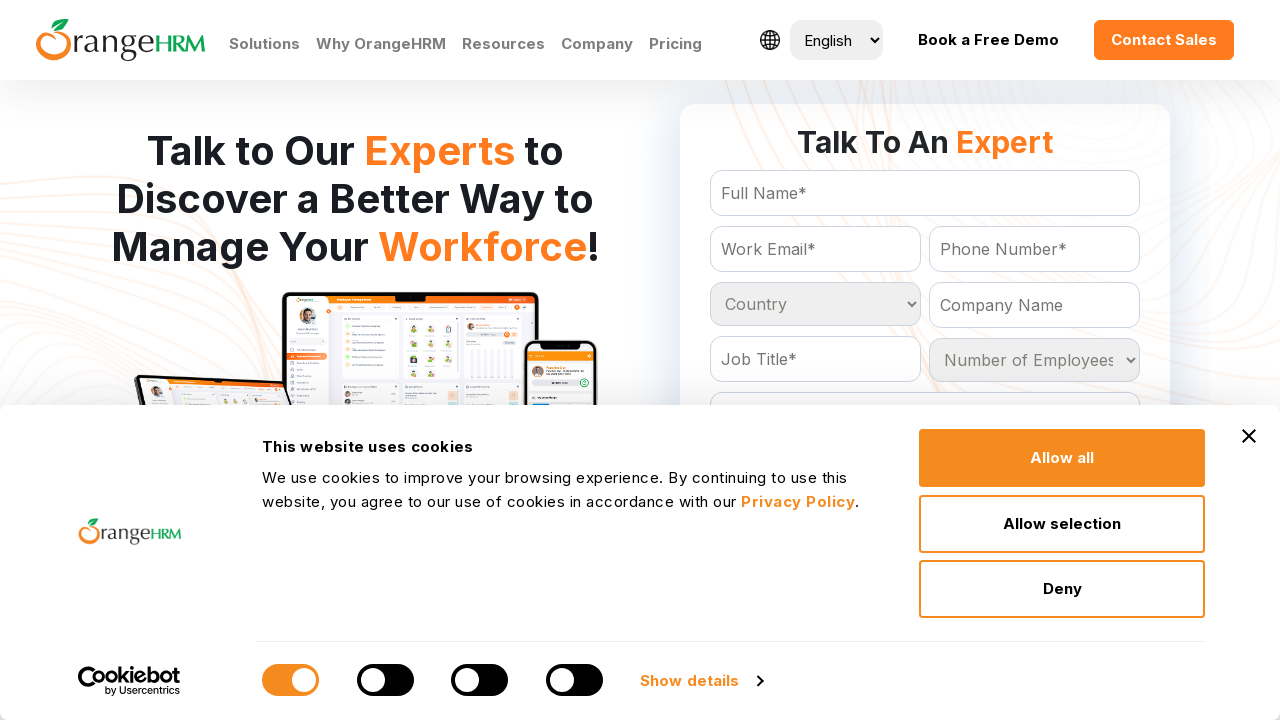

Retrieved option at index 212
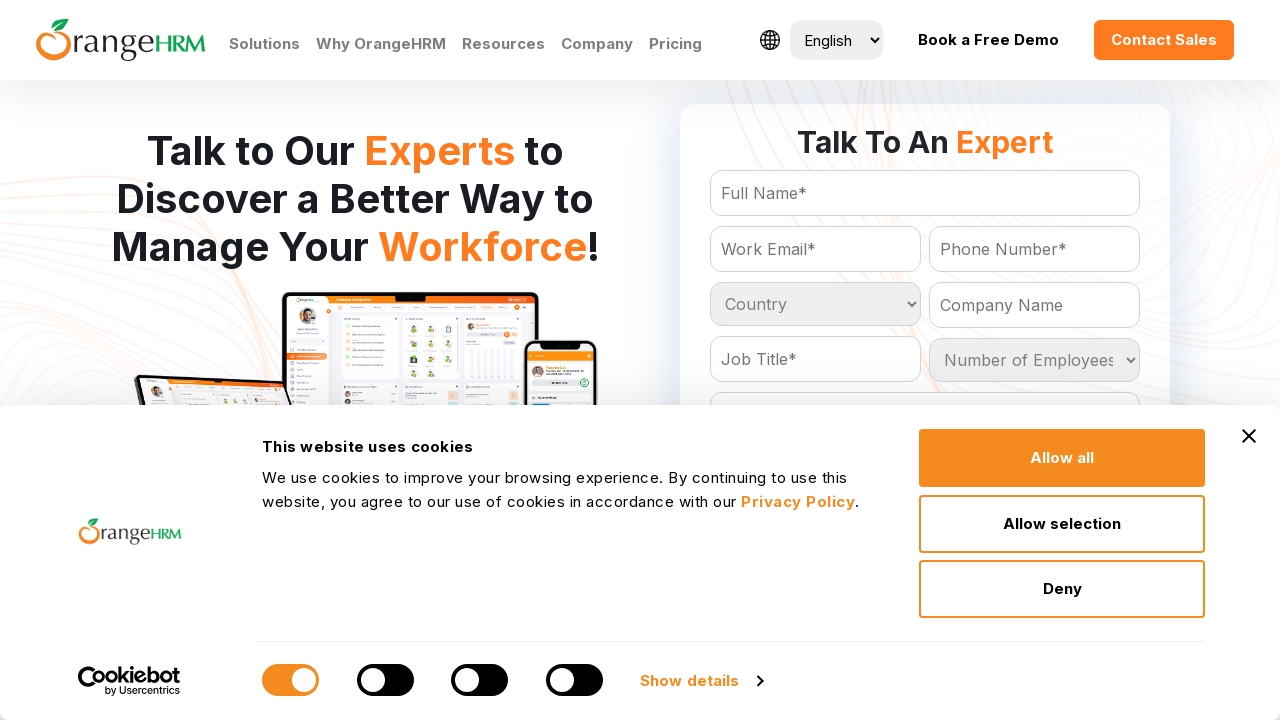

Retrieved option at index 213
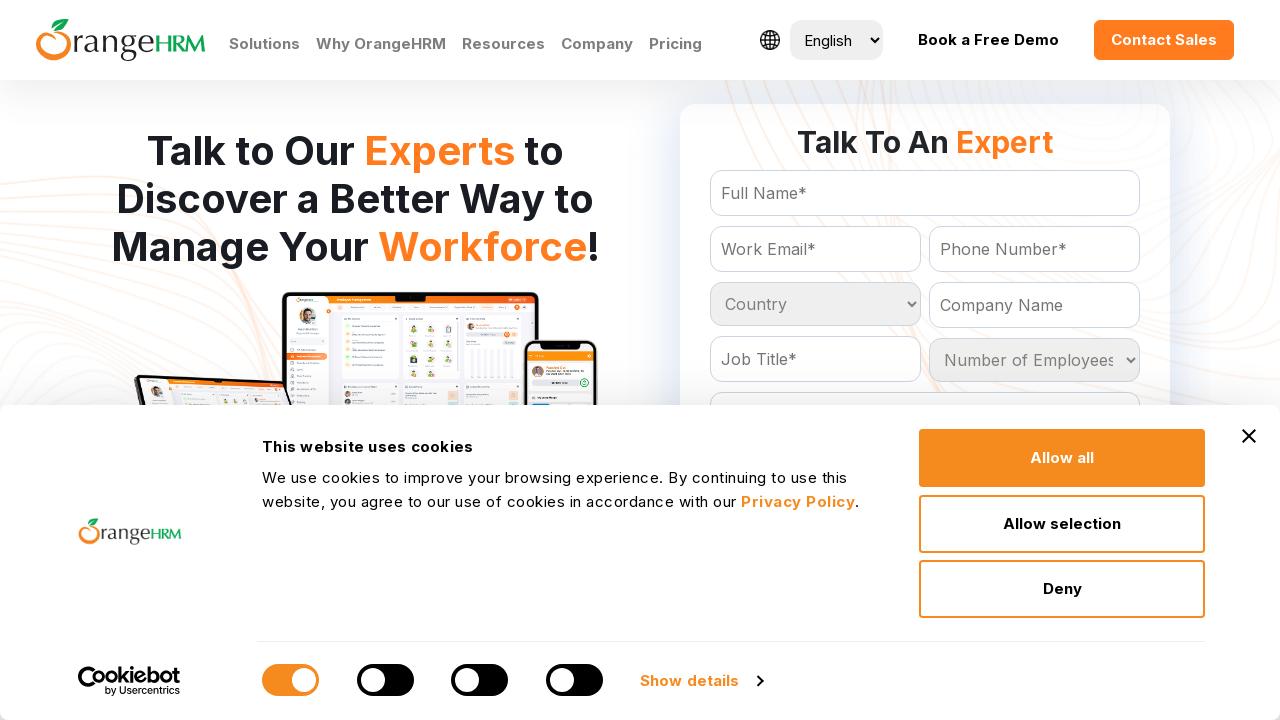

Retrieved option at index 214
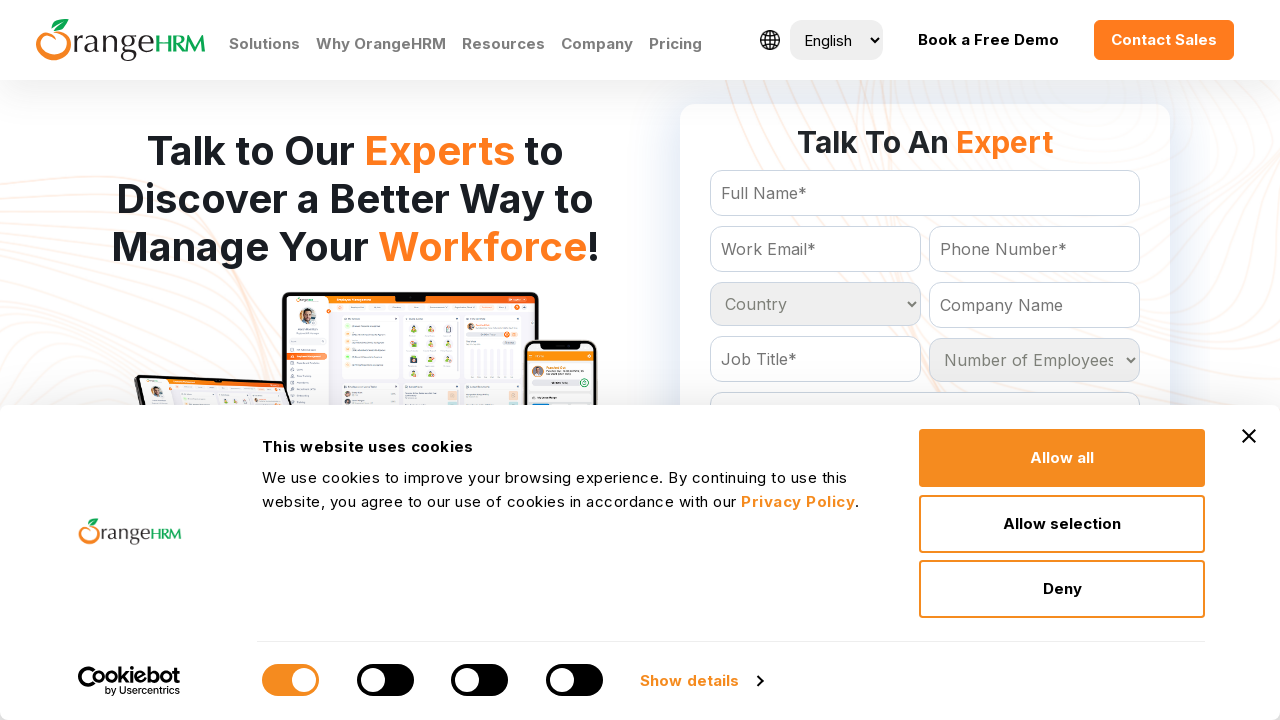

Retrieved option at index 215
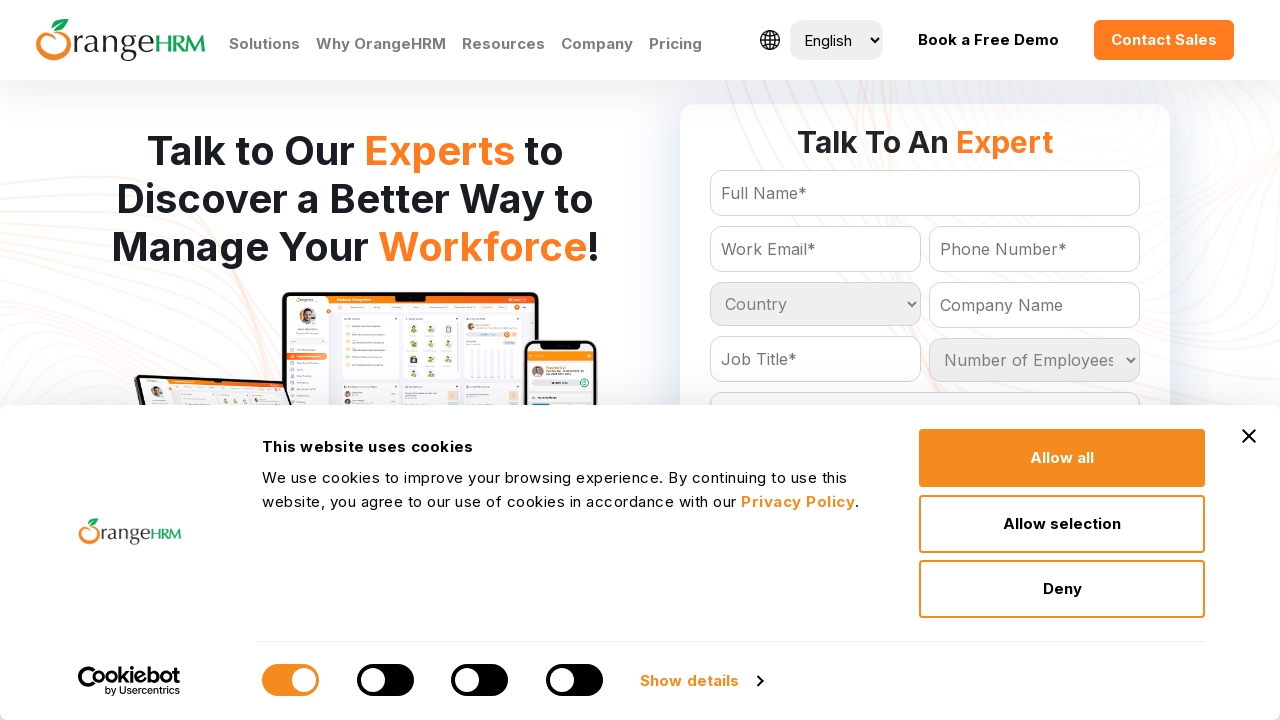

Retrieved option at index 216
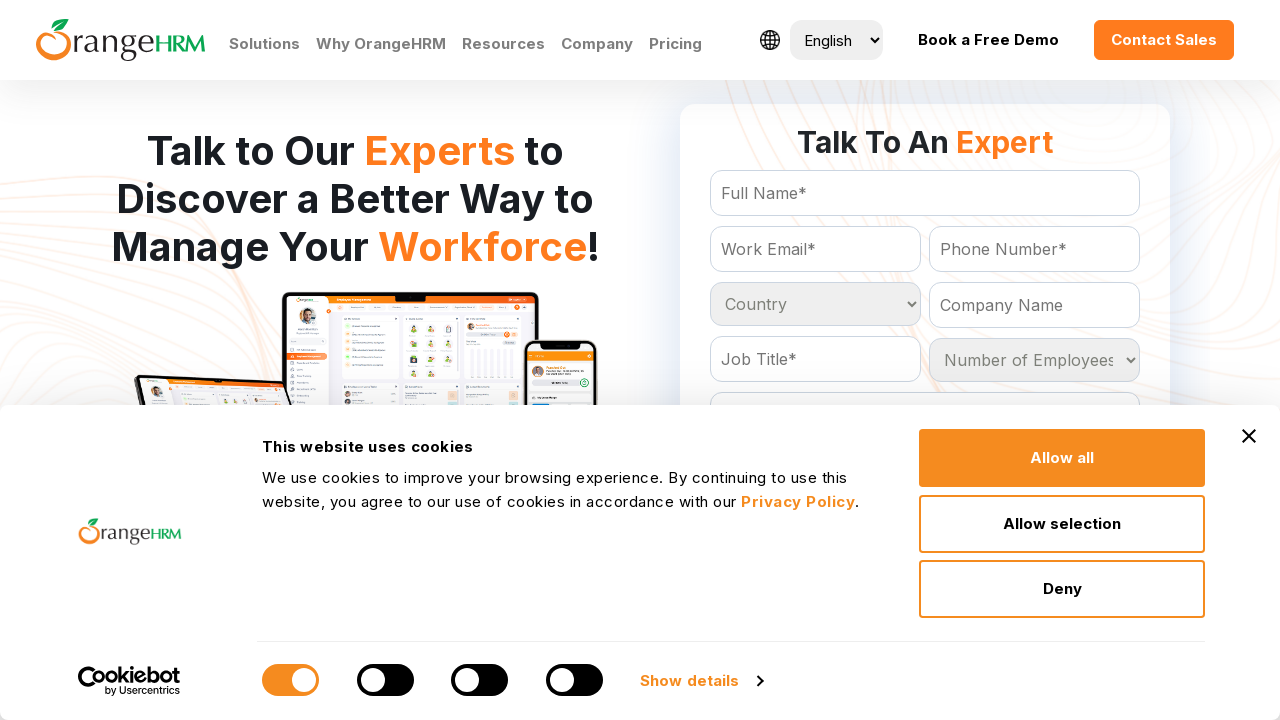

Retrieved option at index 217
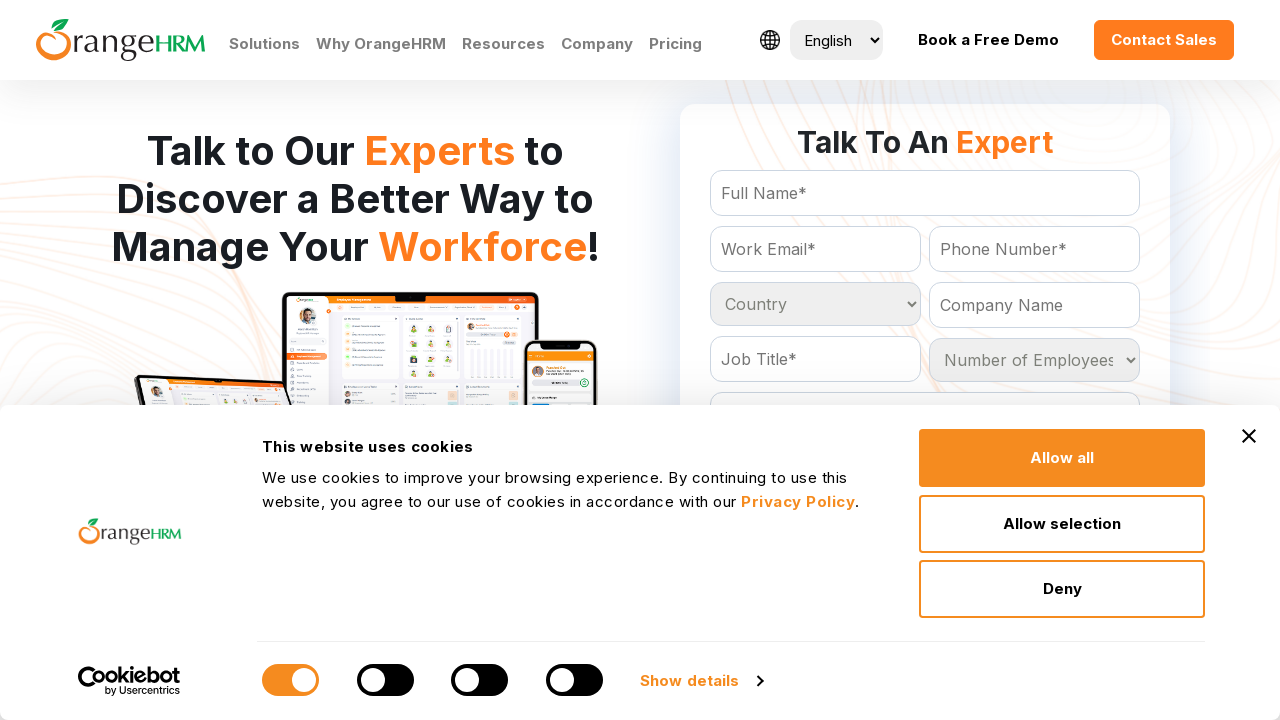

Retrieved option at index 218
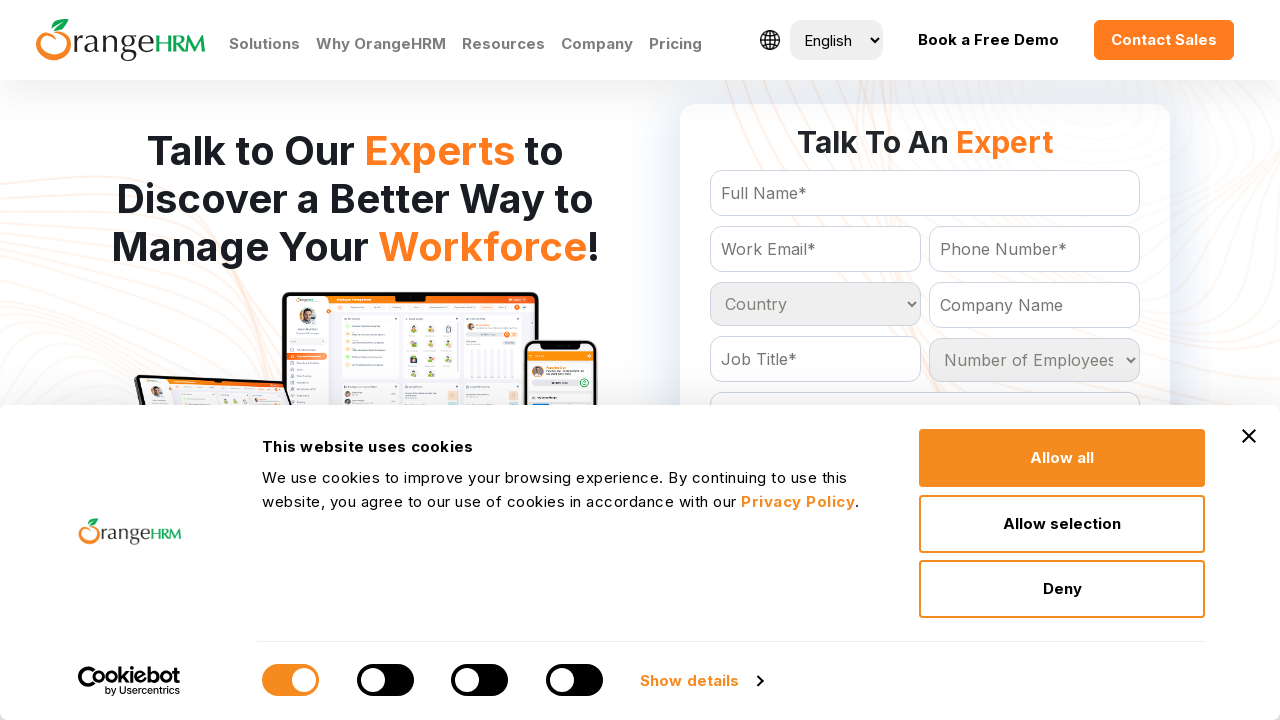

Retrieved option at index 219
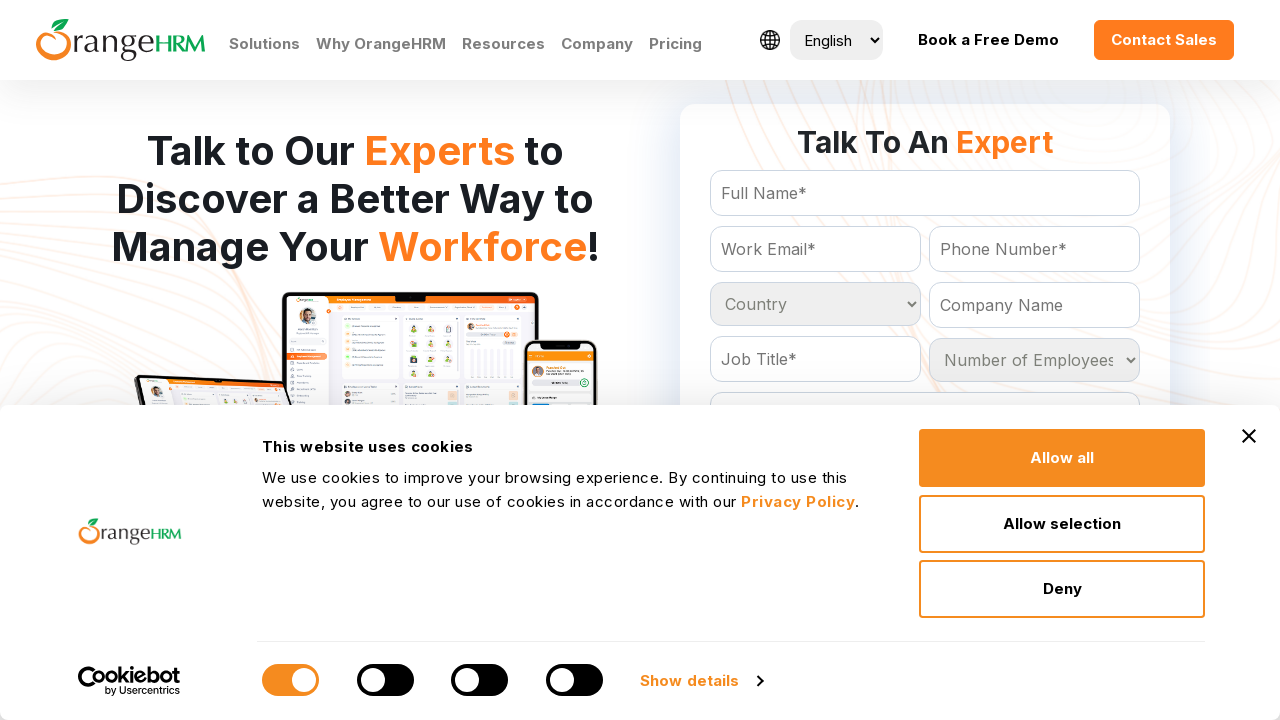

Retrieved option at index 220
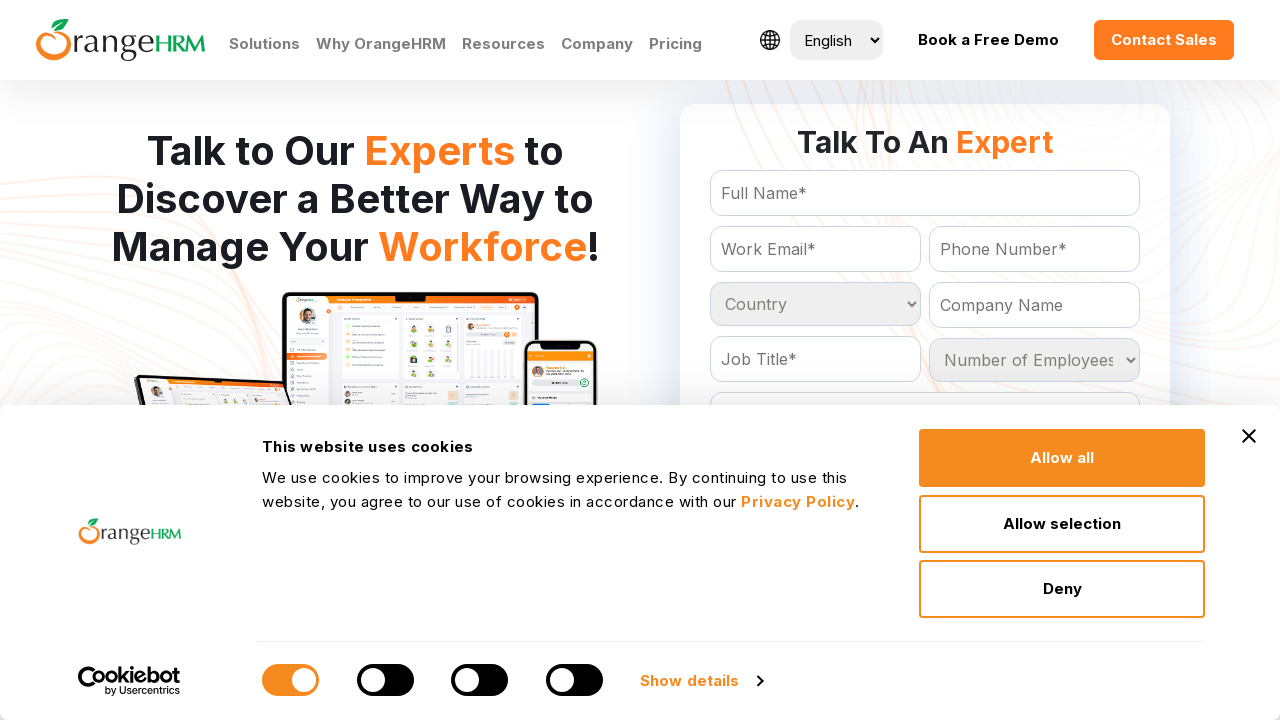

Retrieved option at index 221
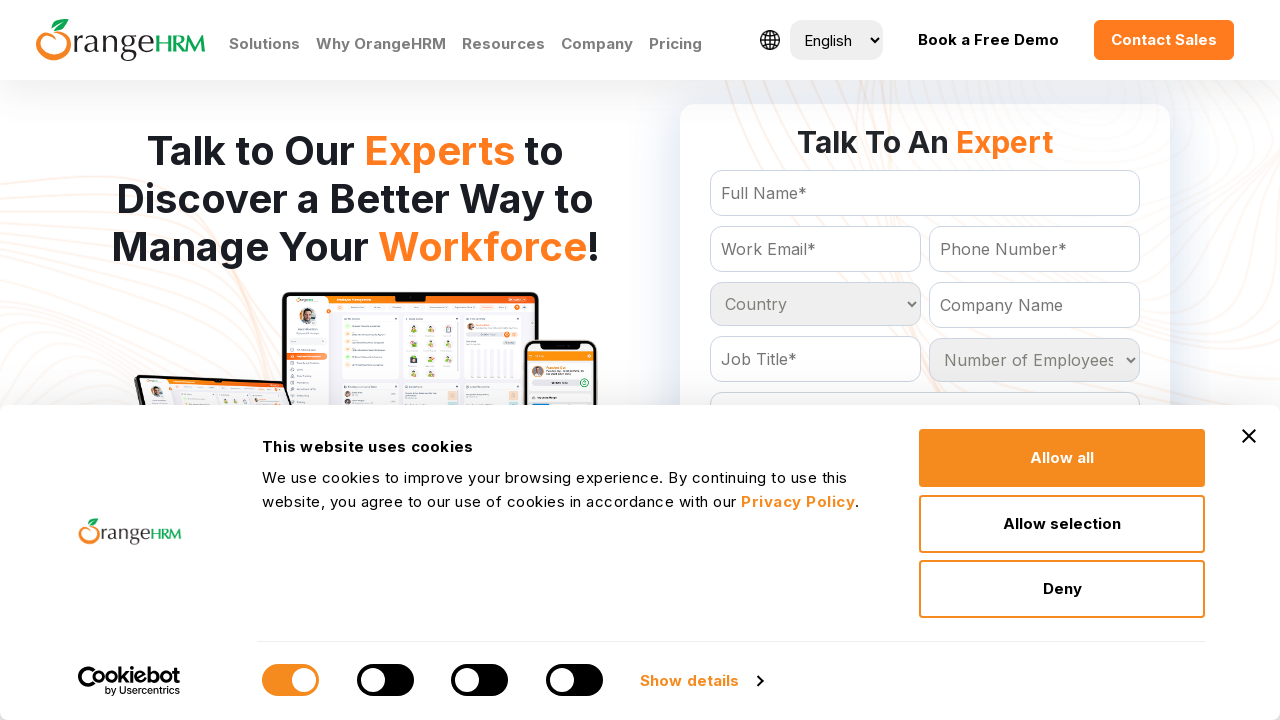

Retrieved option at index 222
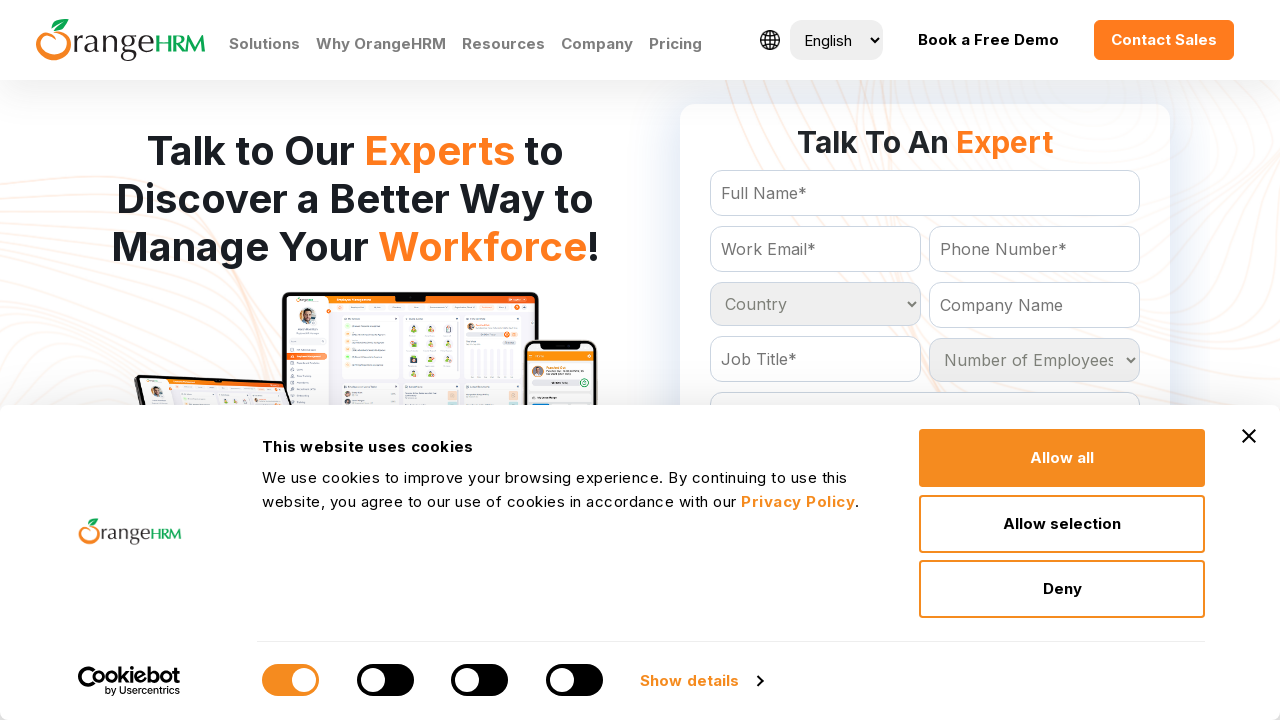

Retrieved option at index 223
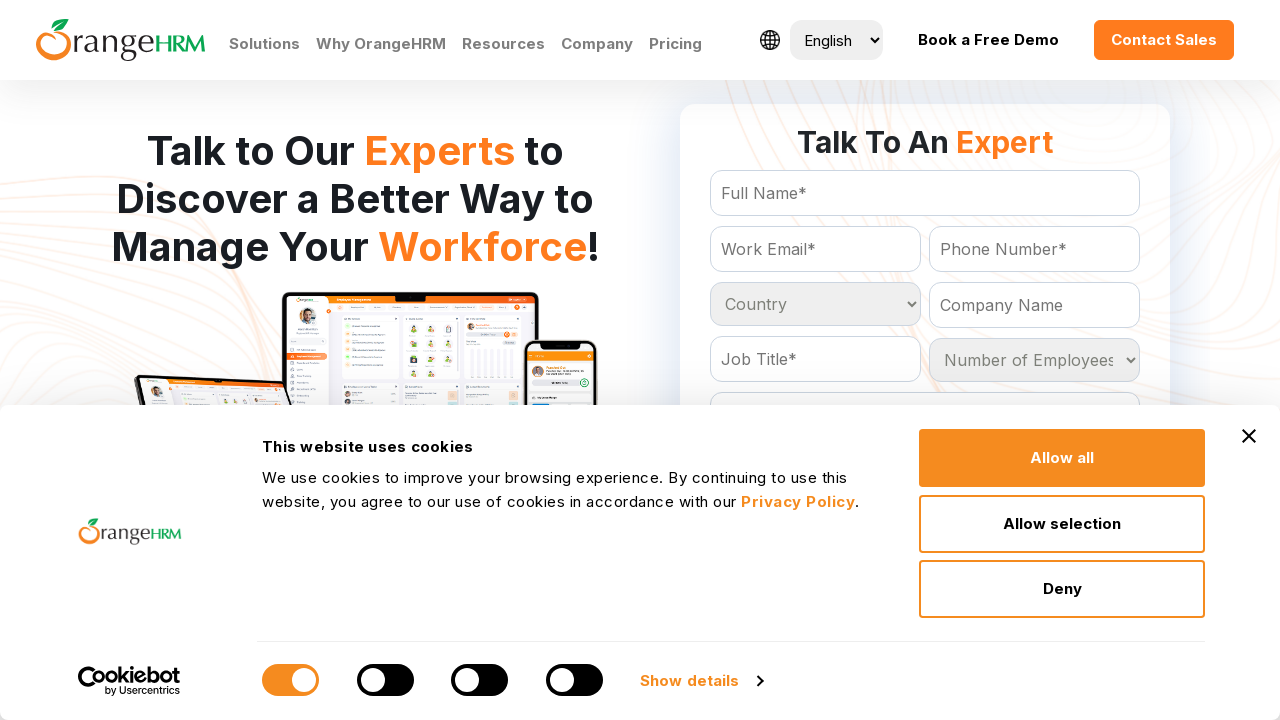

Retrieved option at index 224
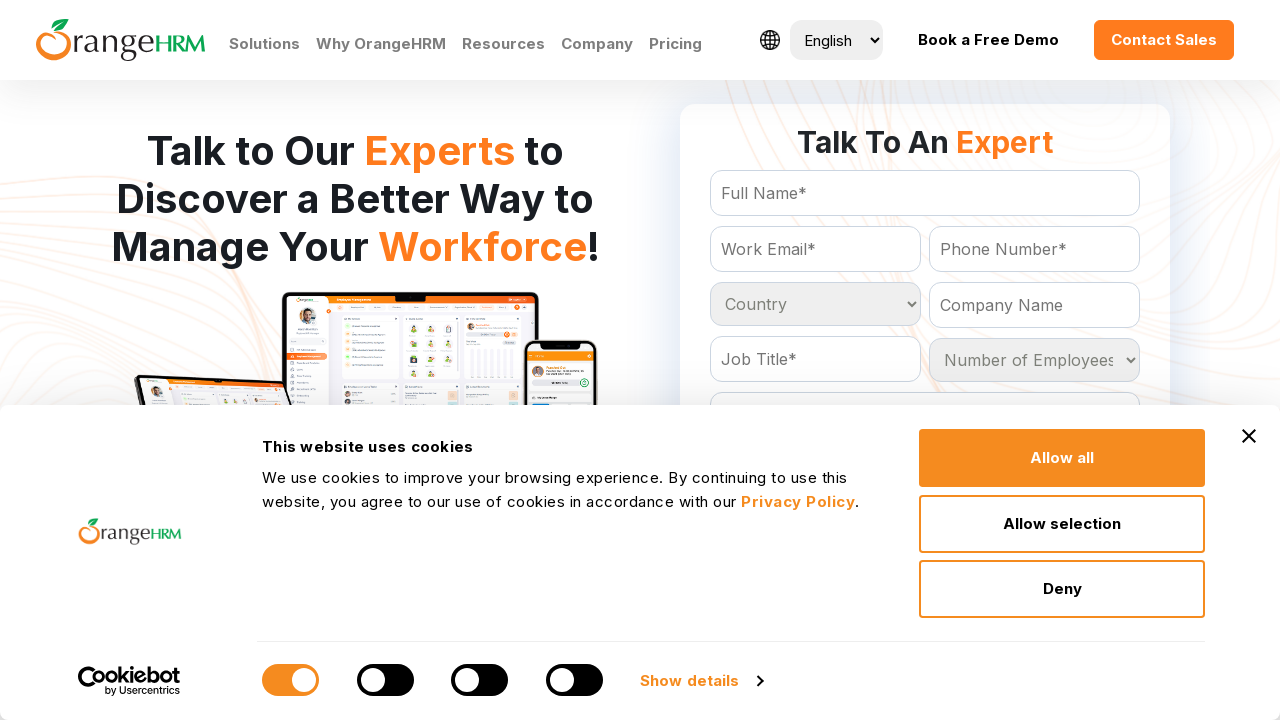

Retrieved option at index 225
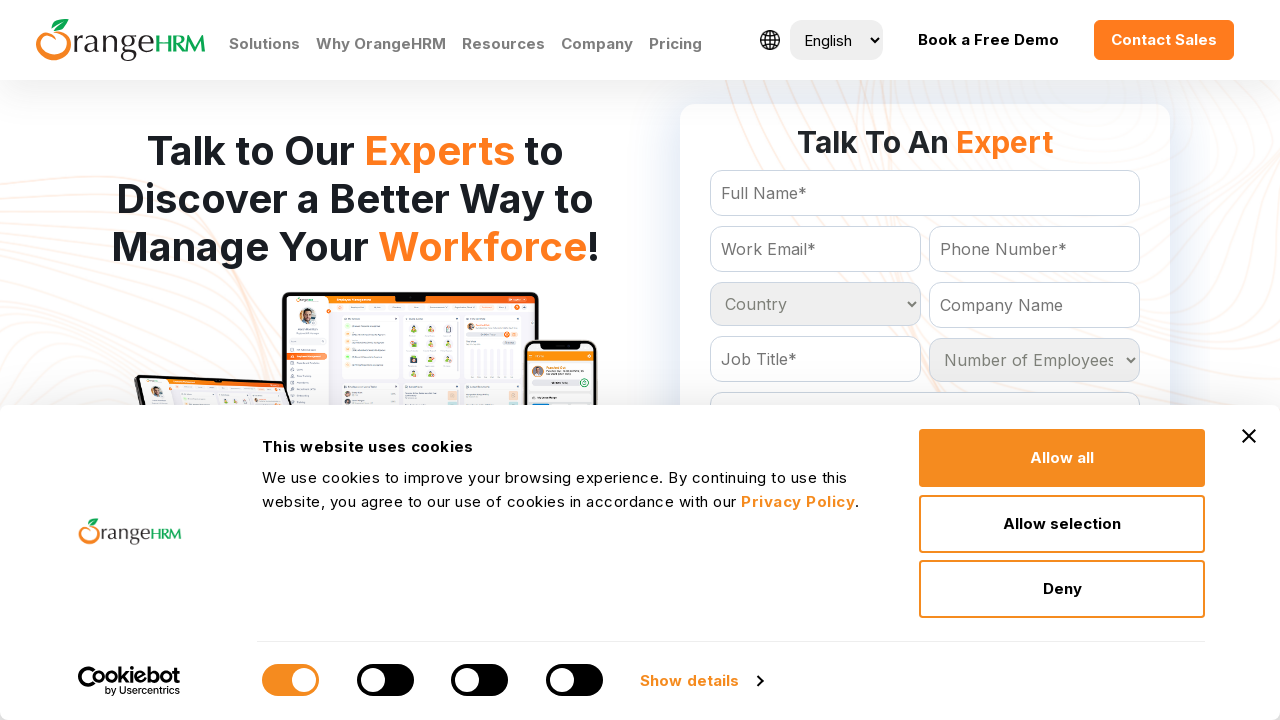

Retrieved option at index 226
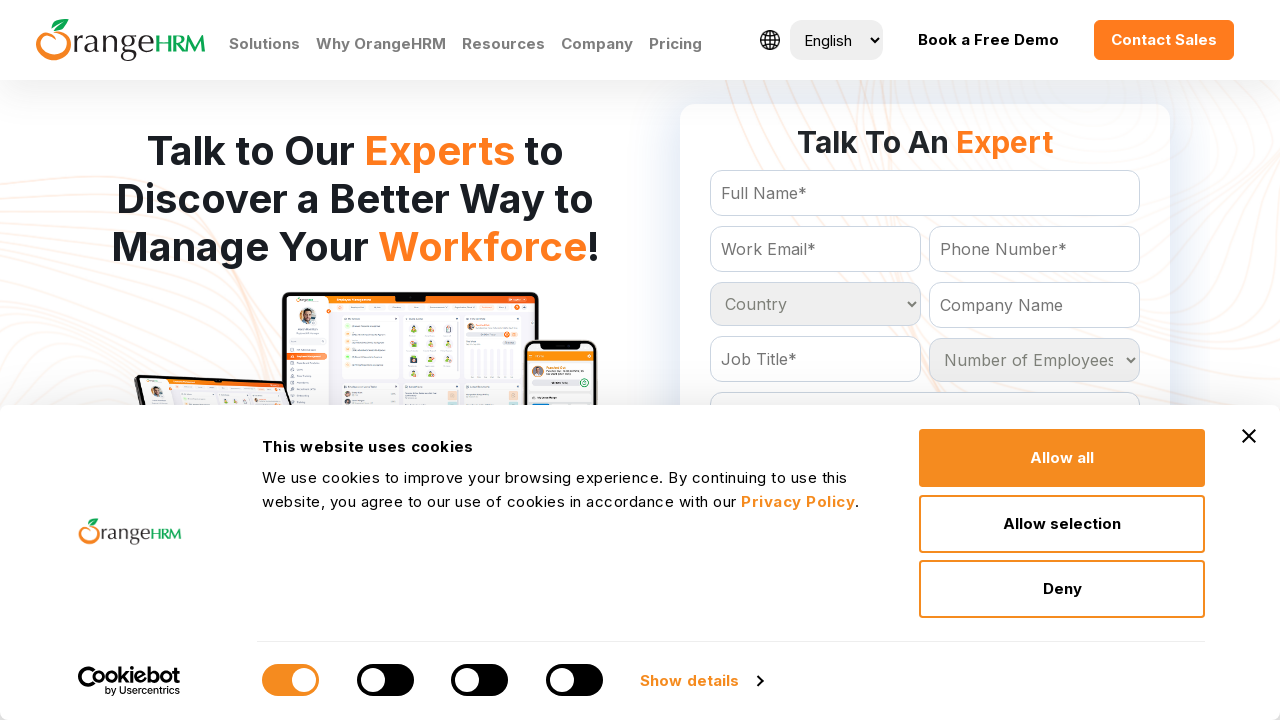

Retrieved option at index 227
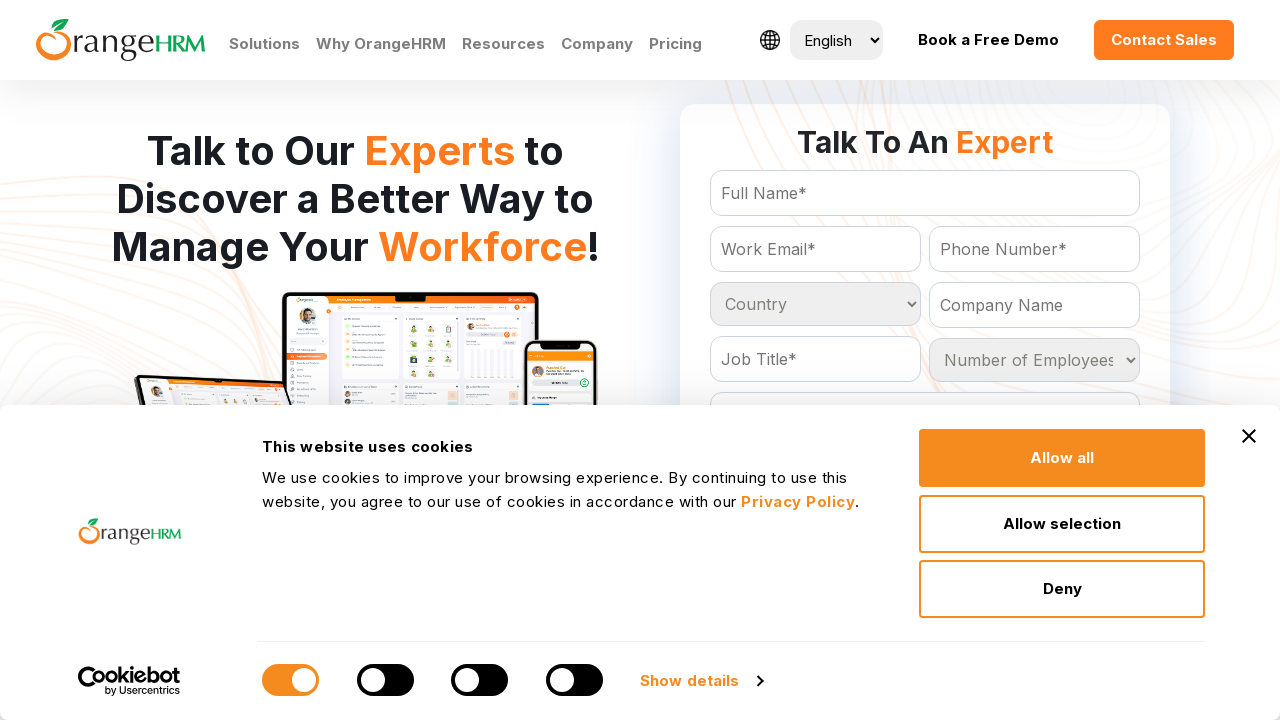

Retrieved option at index 228
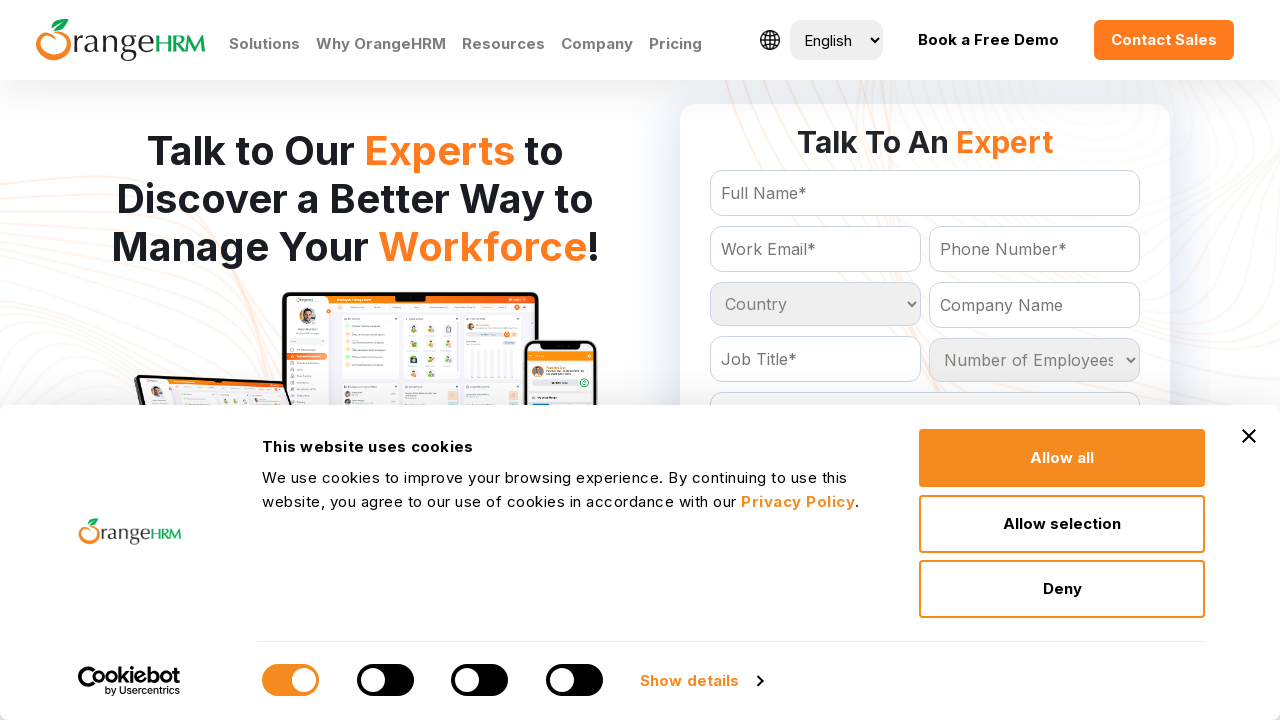

Retrieved option at index 229
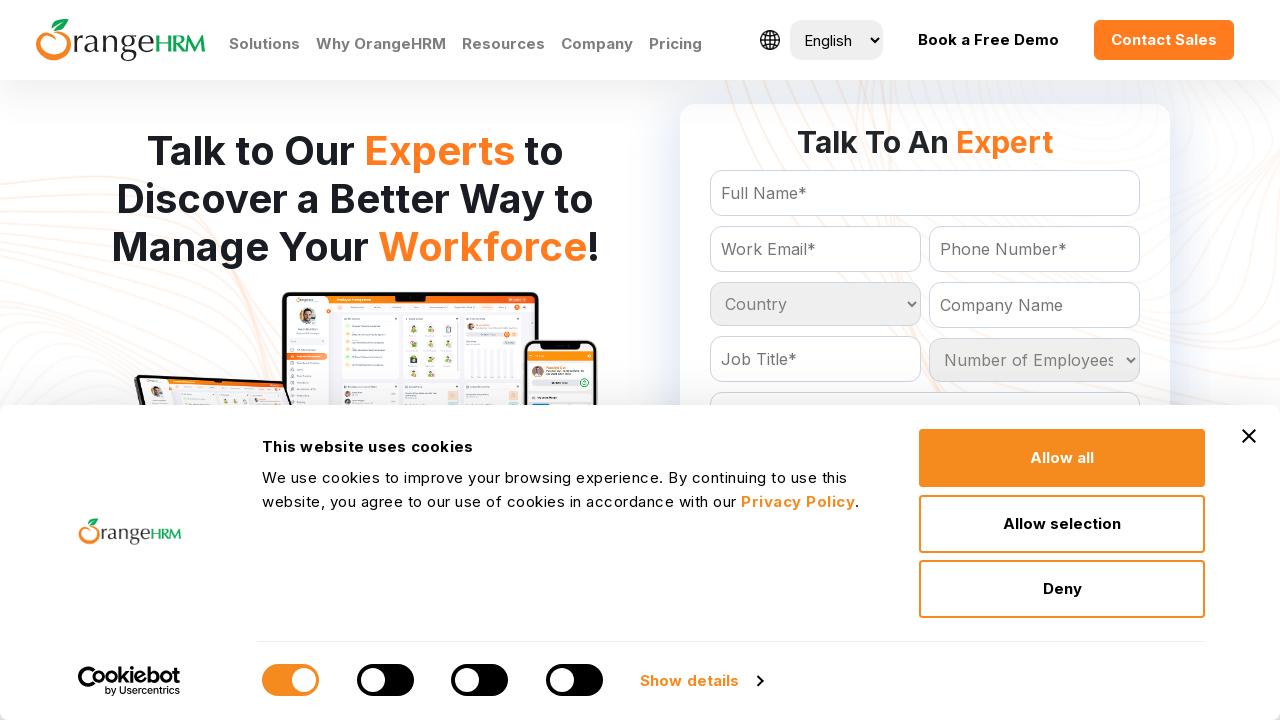

Retrieved option at index 230
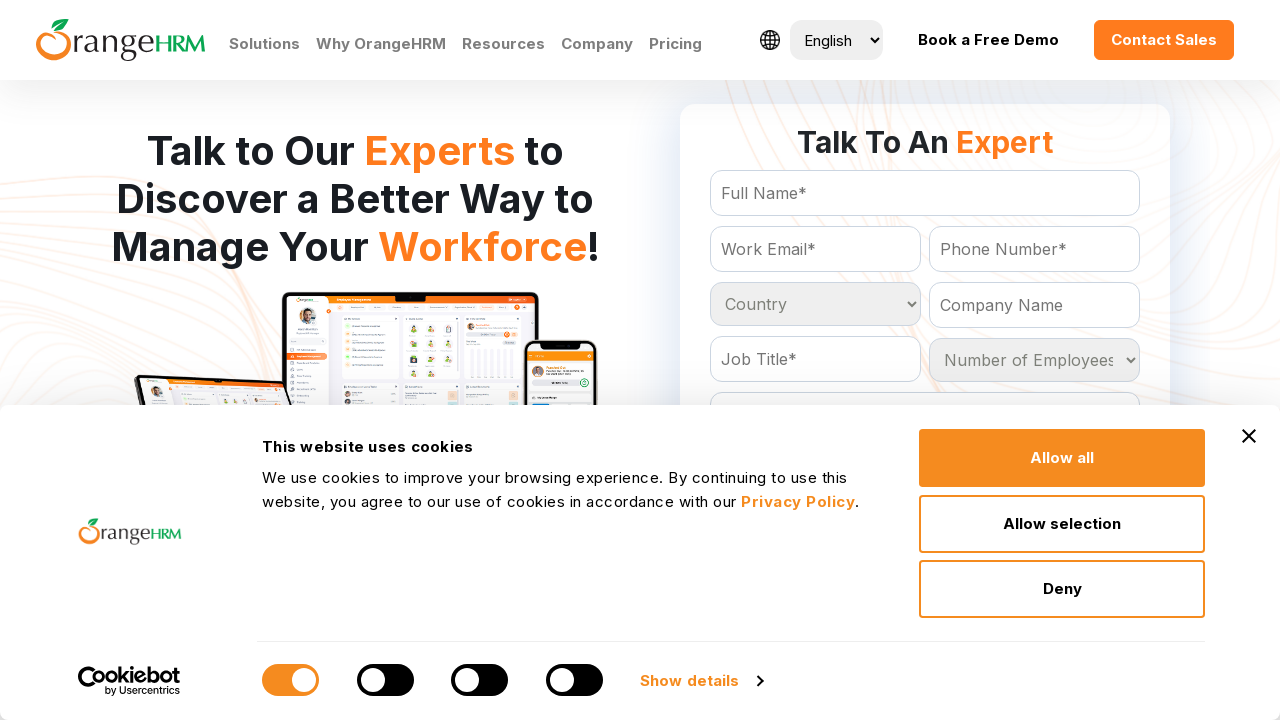

Retrieved option at index 231
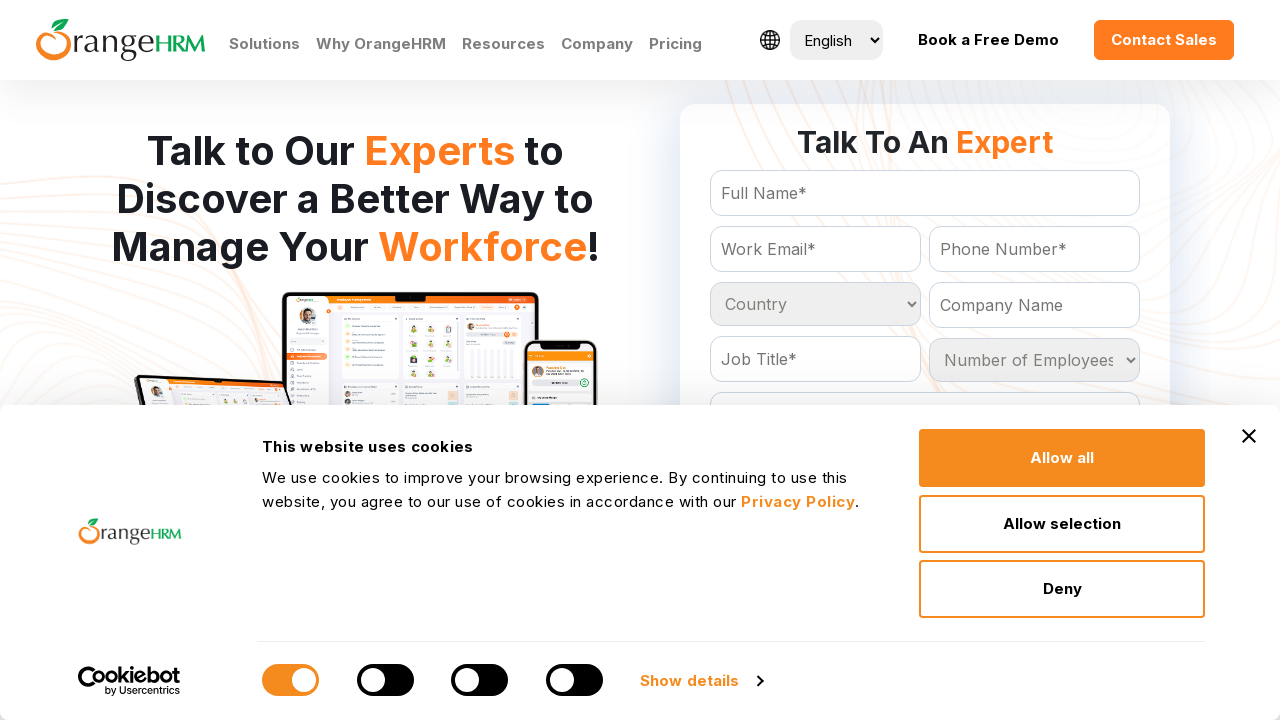

Retrieved option at index 232
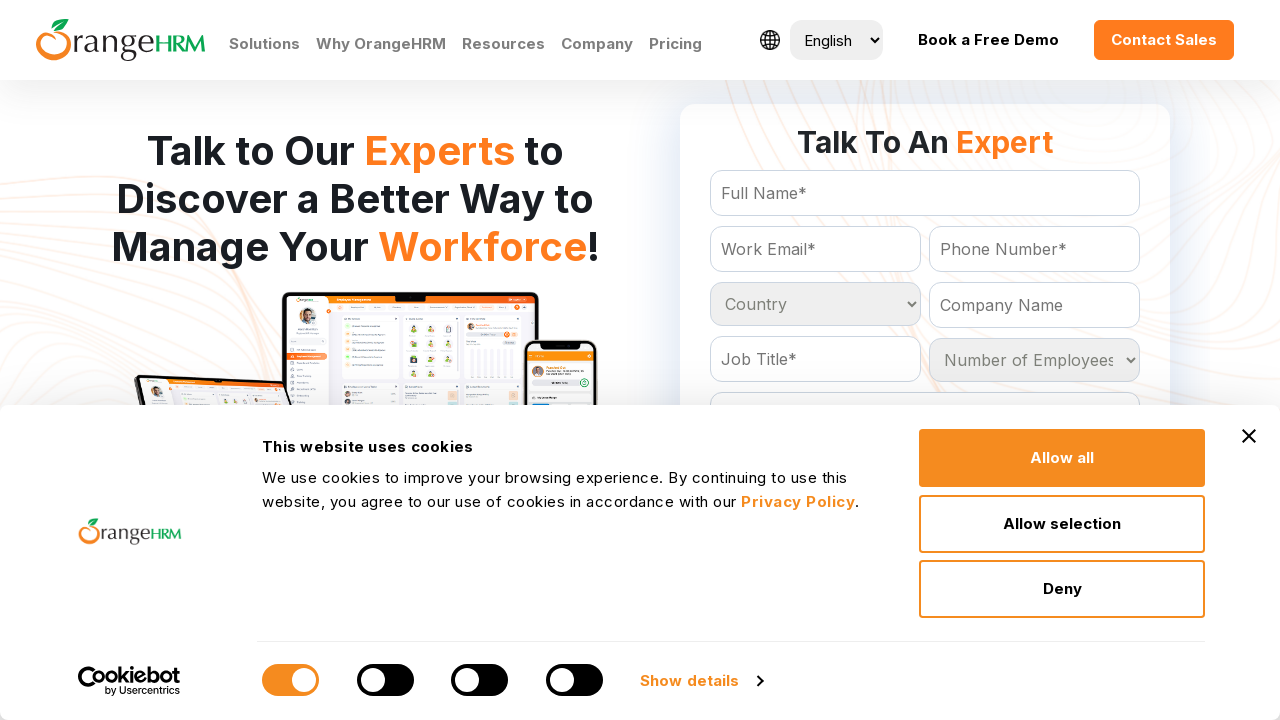

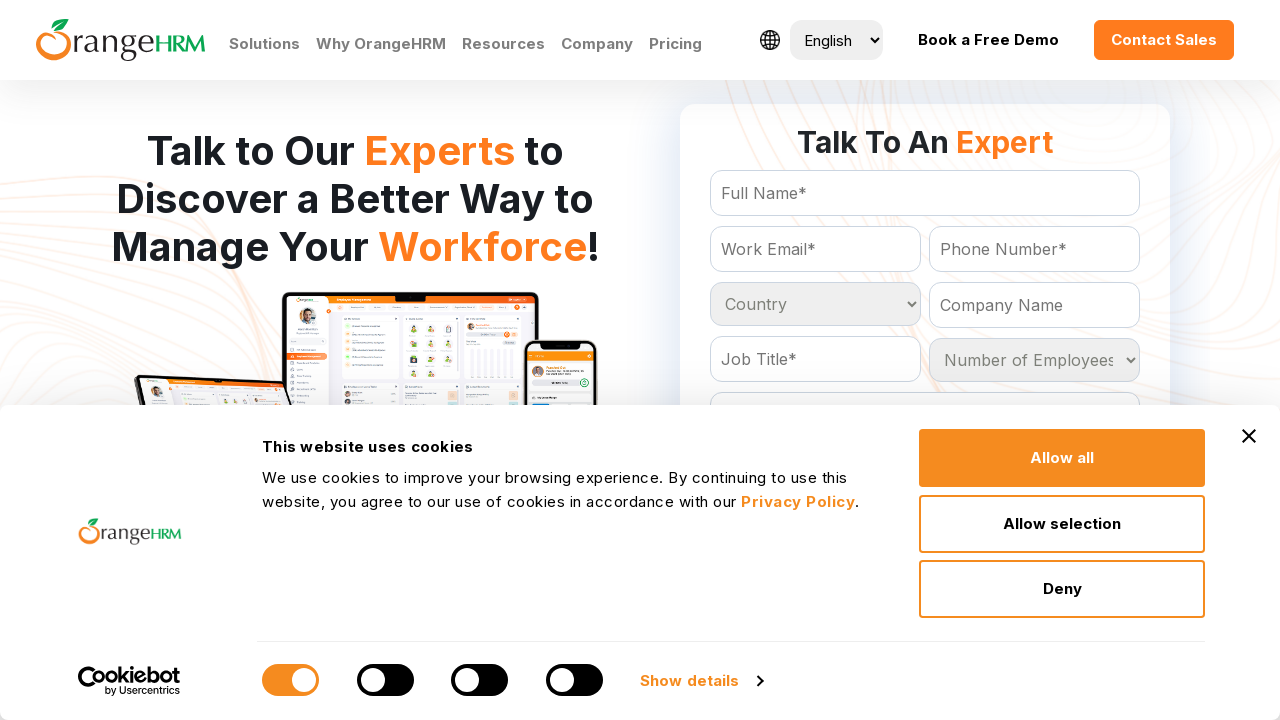